Navigates to a tables page and approves rows with dates after June 1, 2024 by selecting "Approve" from dropdown menus

Starting URL: https://bksultan.github.io/webForms/index.html

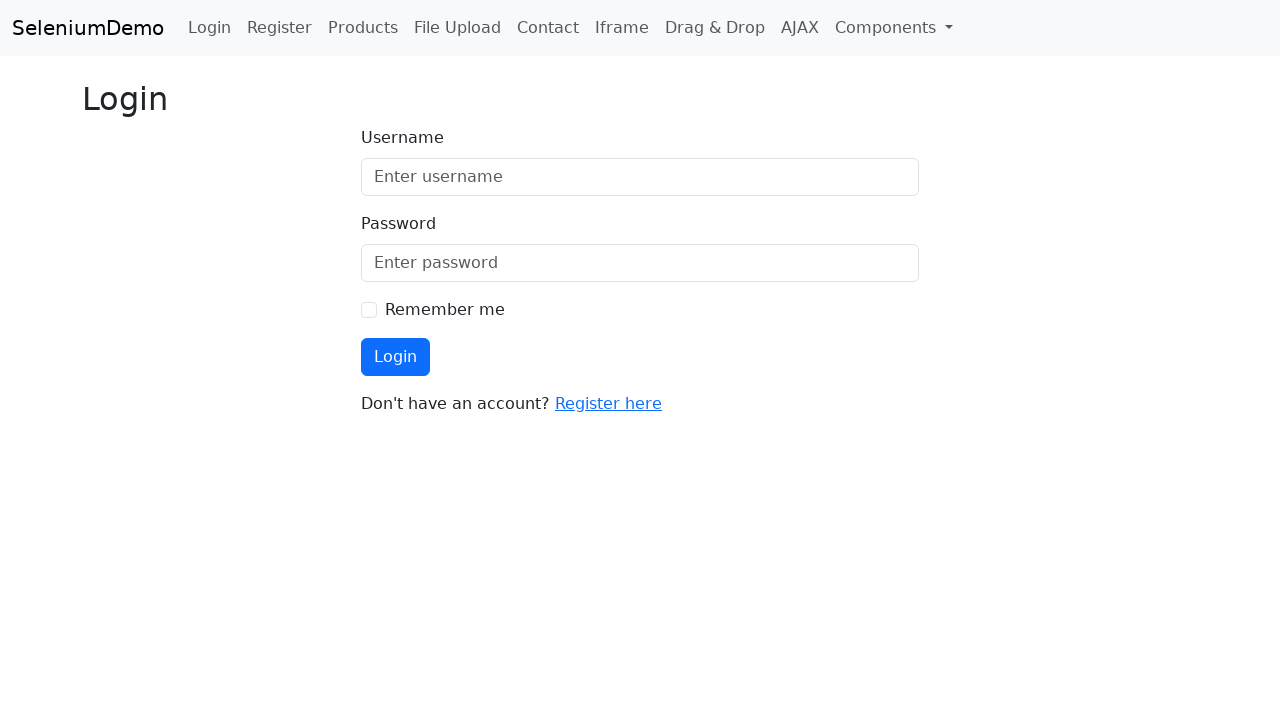

Clicked Components dropdown menu at (894, 28) on #componentsDropdown
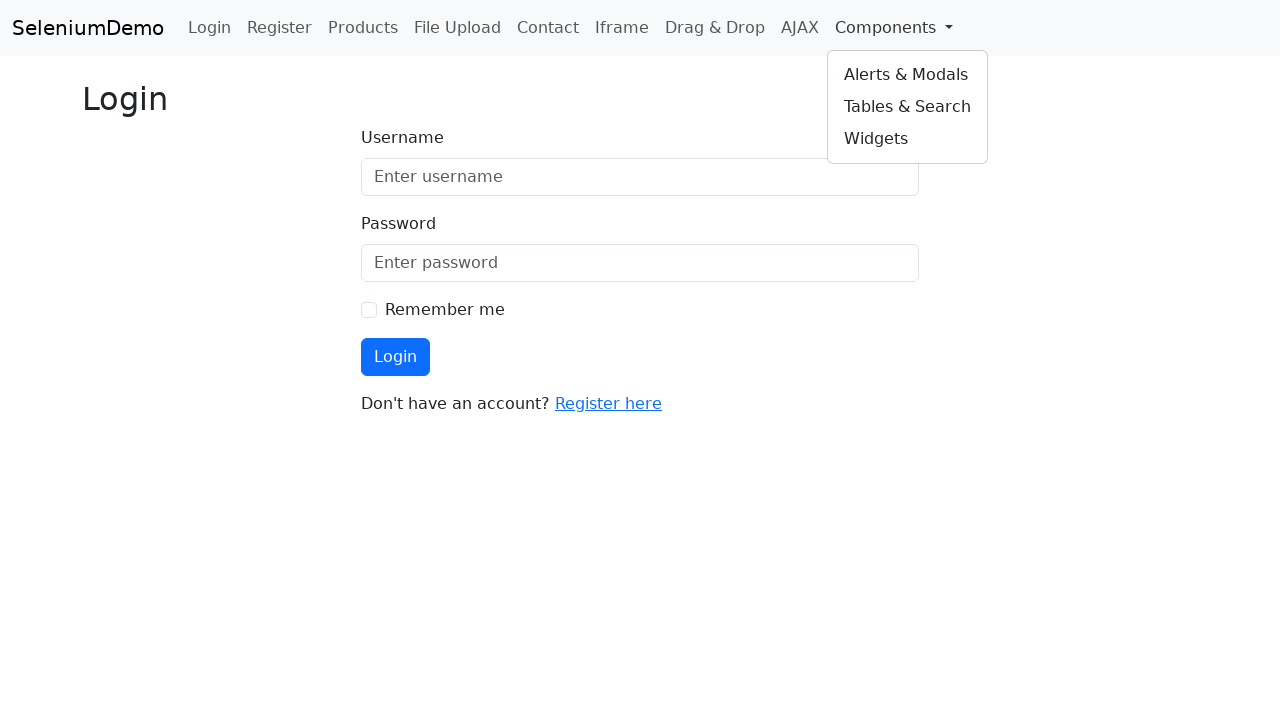

Clicked Tables link to navigate to tables page at (908, 107) on a[href='tables.html']
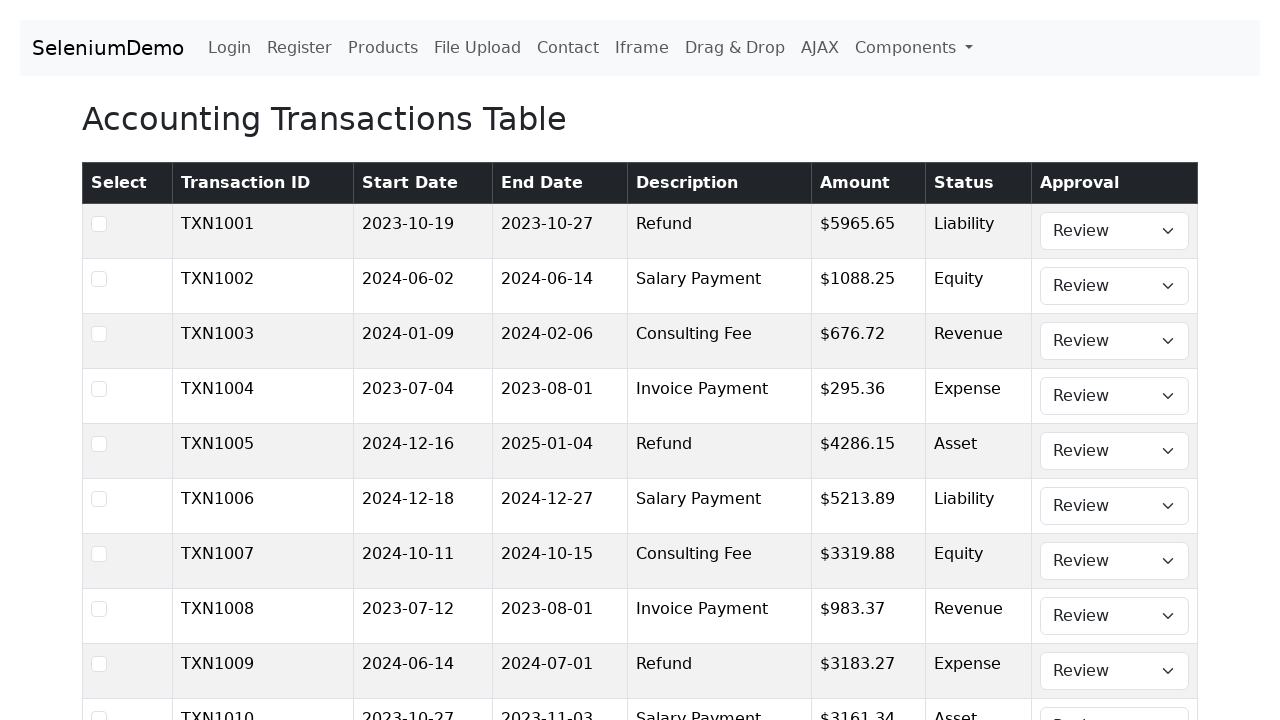

Table loaded with rows visible
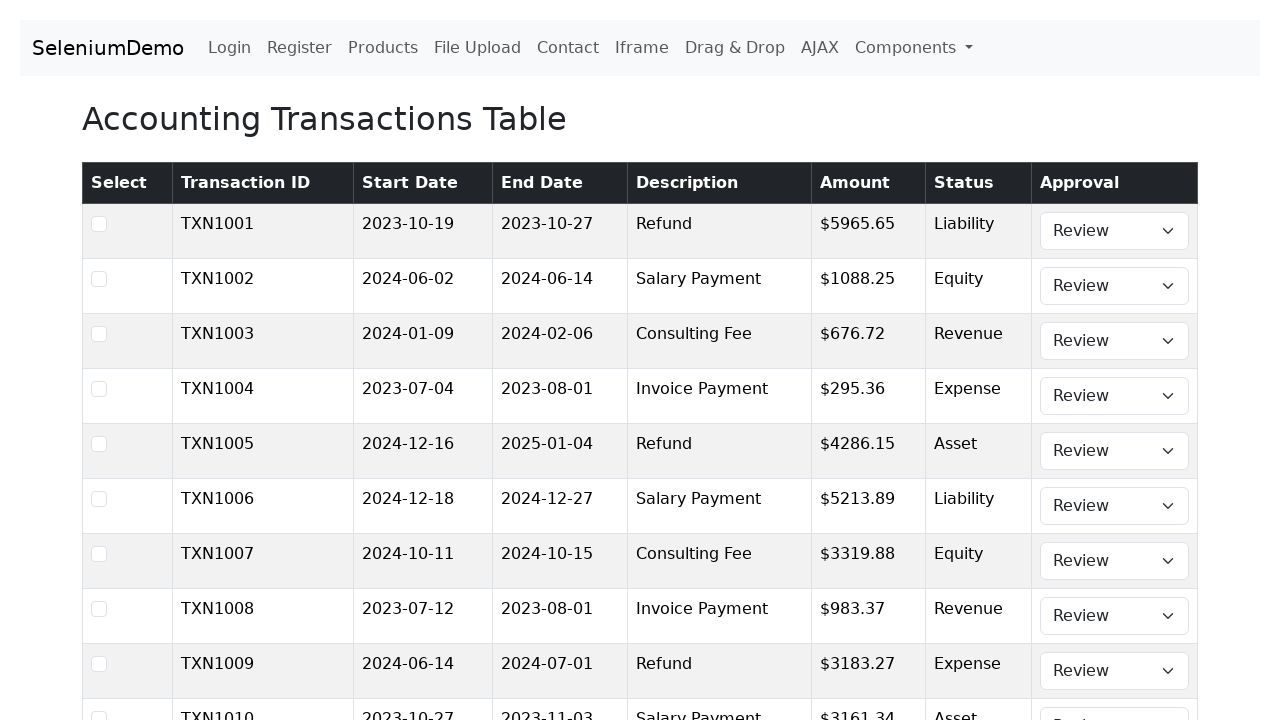

Retrieved 200 rows from table
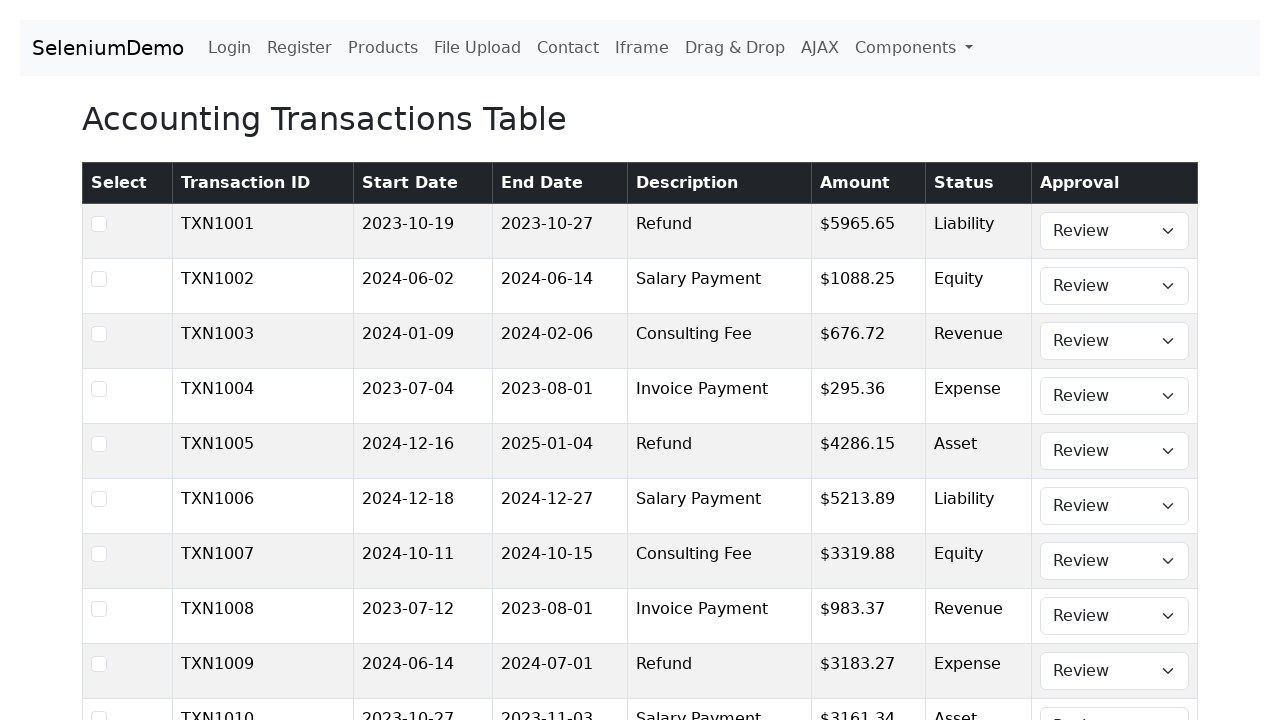

Skipped row 1 with date 2023-10-19 (before 2024-06-01)
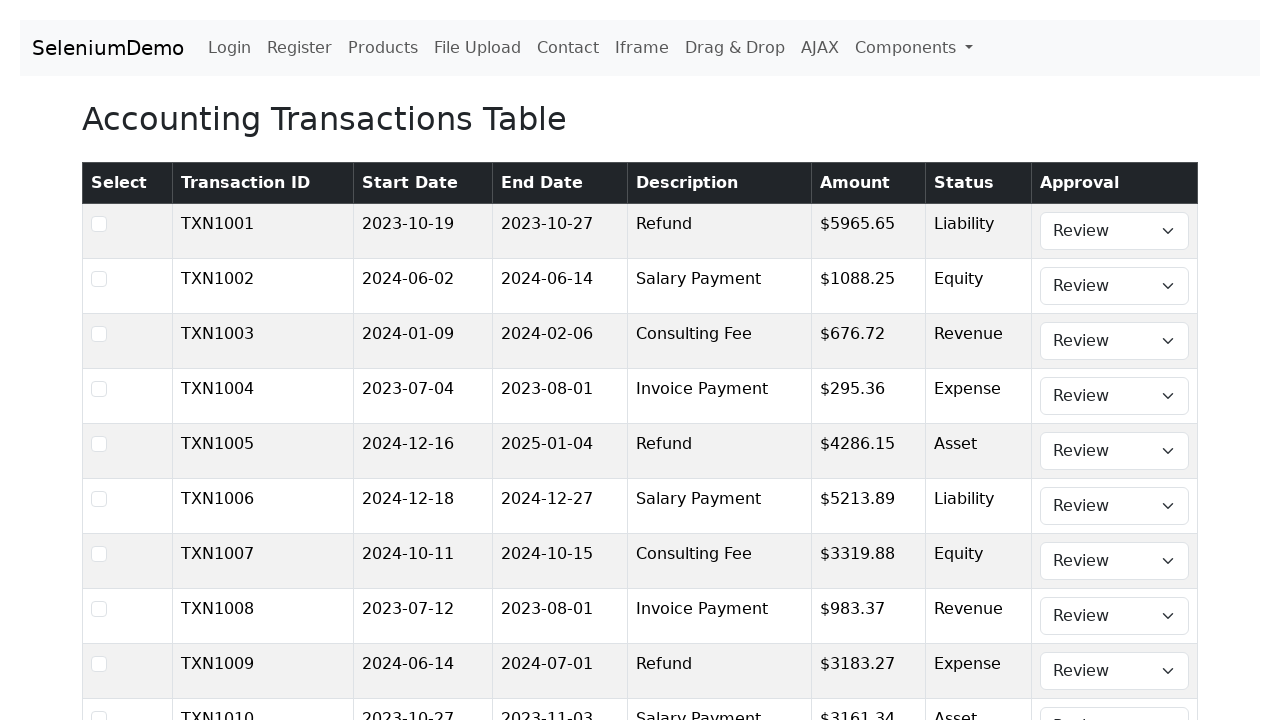

Selected 'Approve' for row 2 with date 2024-06-02 (after 2024-06-01) on table tbody tr >> nth=1 >> td:nth-child(8) select
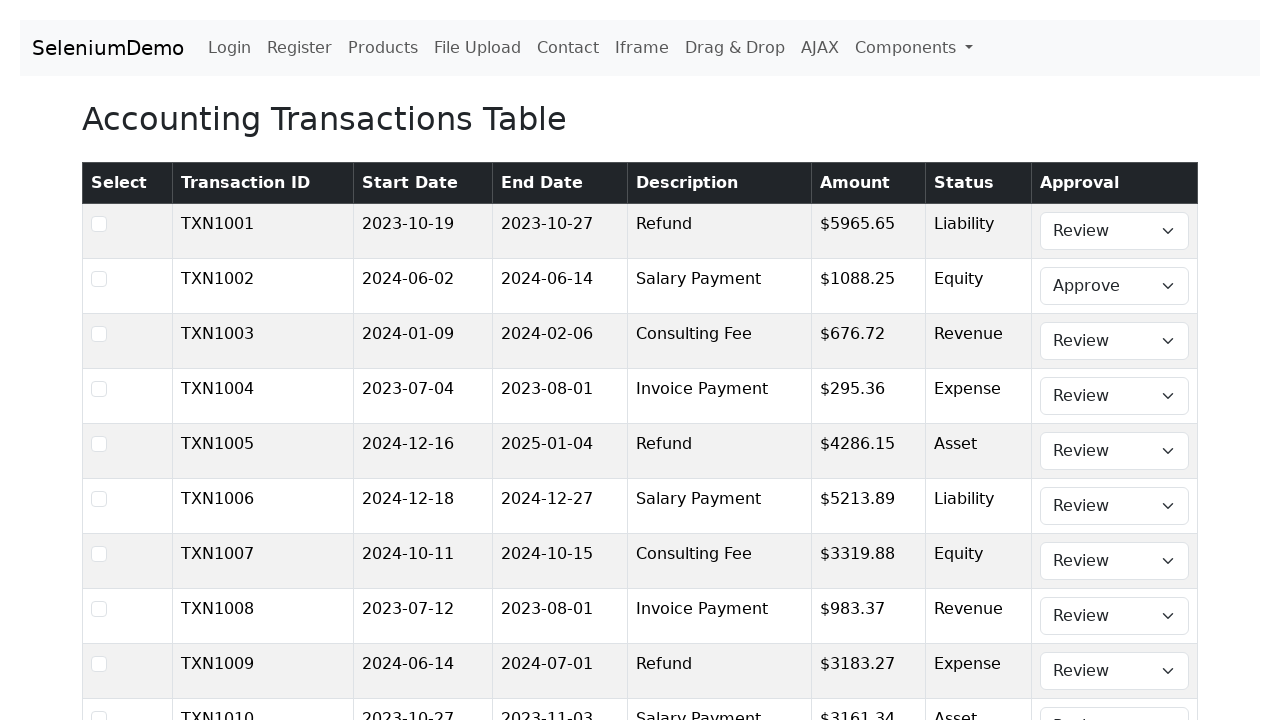

Skipped row 3 with date 2024-01-09 (before 2024-06-01)
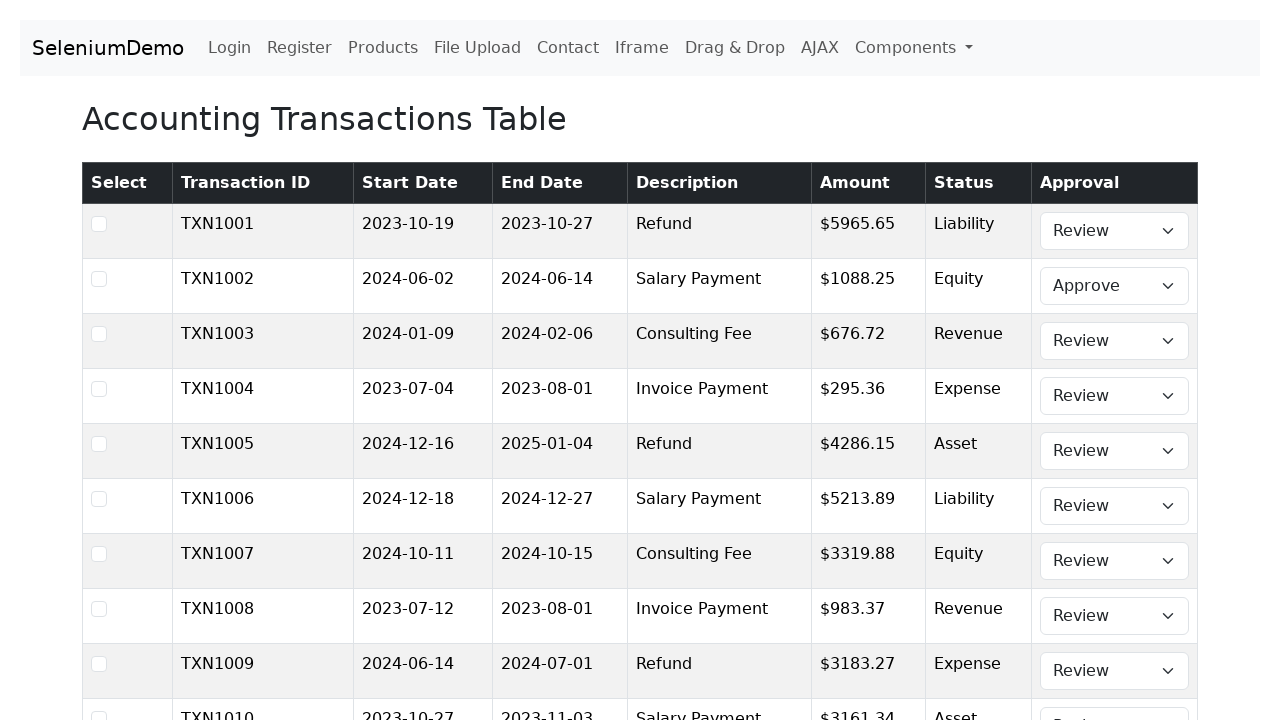

Skipped row 4 with date 2023-07-04 (before 2024-06-01)
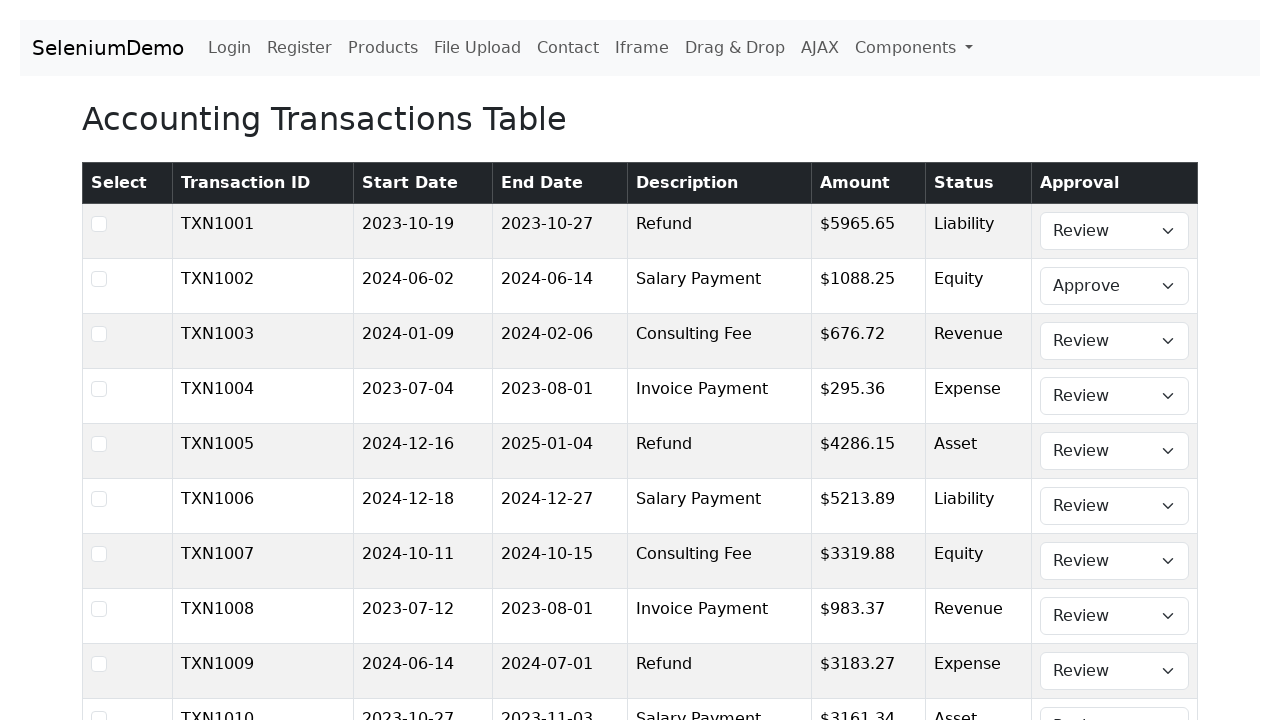

Selected 'Approve' for row 5 with date 2024-12-16 (after 2024-06-01) on table tbody tr >> nth=4 >> td:nth-child(8) select
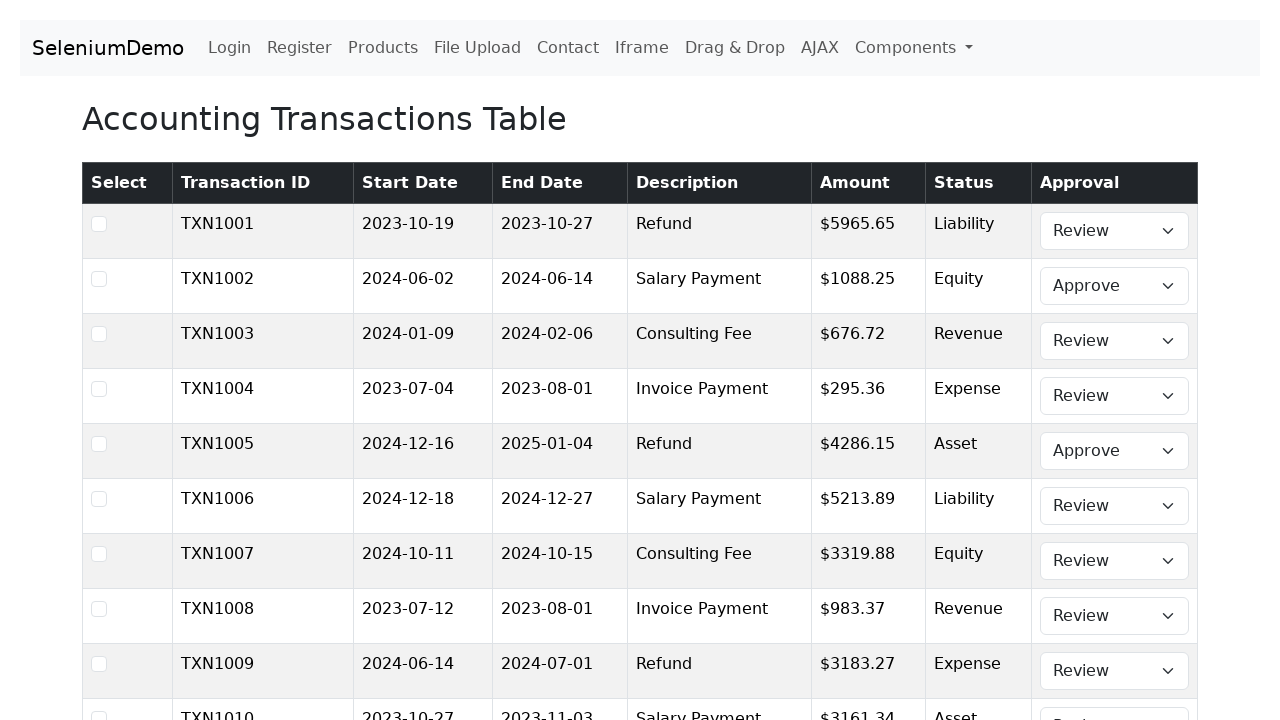

Selected 'Approve' for row 6 with date 2024-12-18 (after 2024-06-01) on table tbody tr >> nth=5 >> td:nth-child(8) select
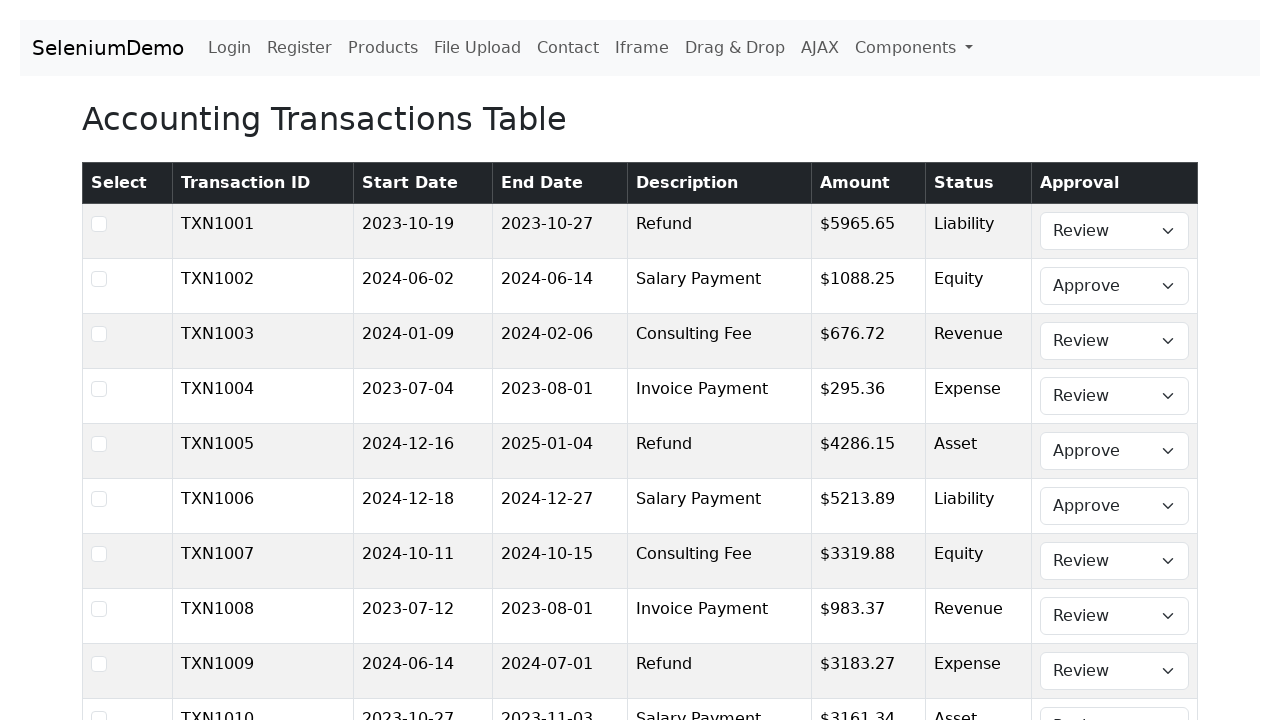

Selected 'Approve' for row 7 with date 2024-10-11 (after 2024-06-01) on table tbody tr >> nth=6 >> td:nth-child(8) select
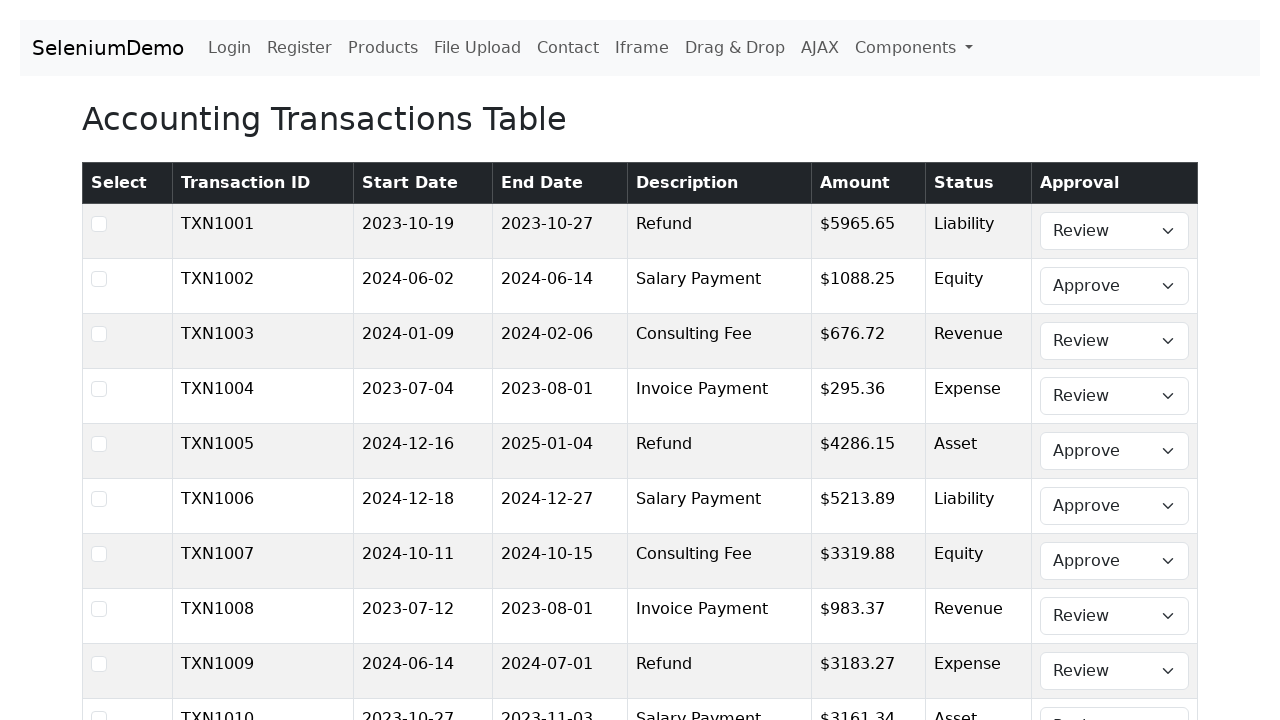

Skipped row 8 with date 2023-07-12 (before 2024-06-01)
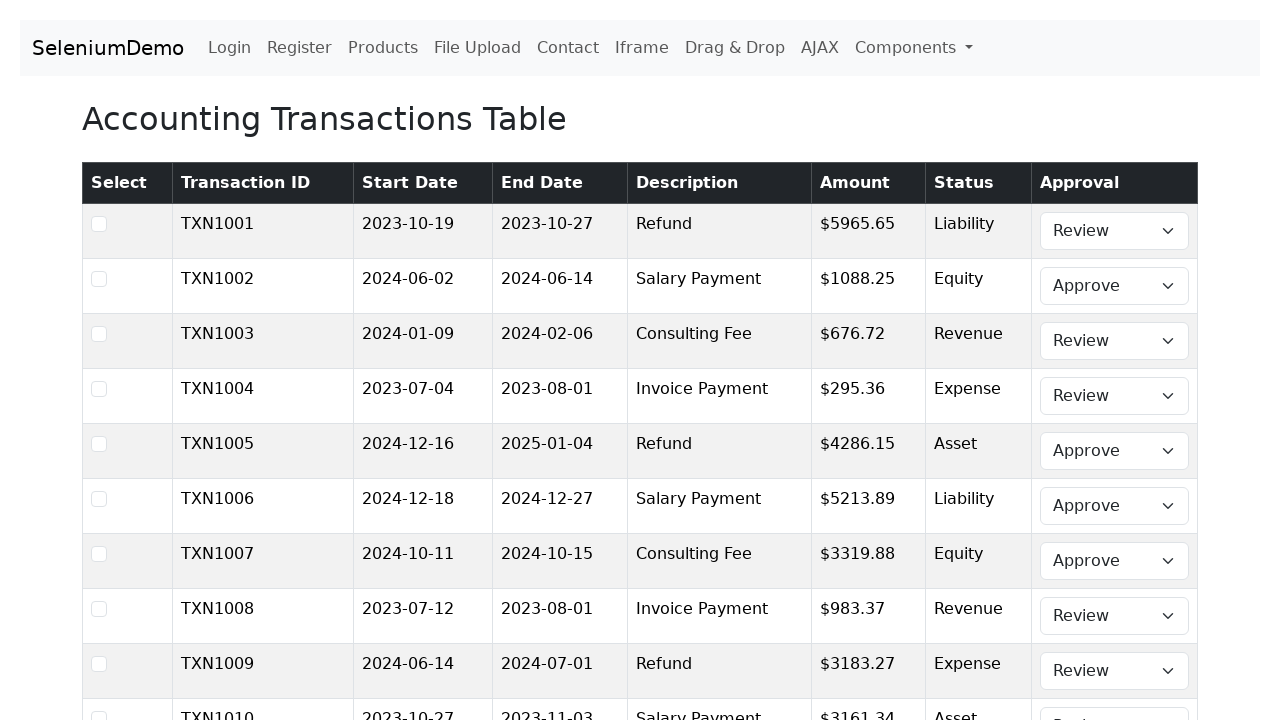

Selected 'Approve' for row 9 with date 2024-06-14 (after 2024-06-01) on table tbody tr >> nth=8 >> td:nth-child(8) select
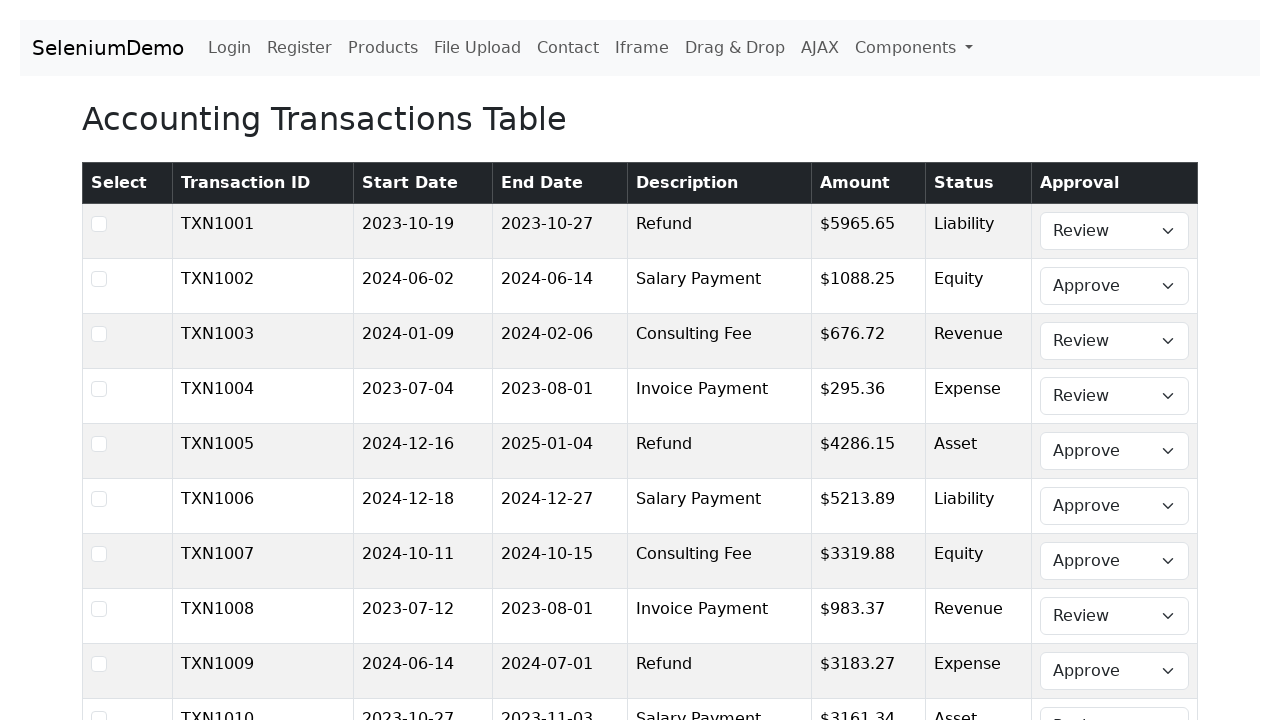

Skipped row 10 with date 2023-10-27 (before 2024-06-01)
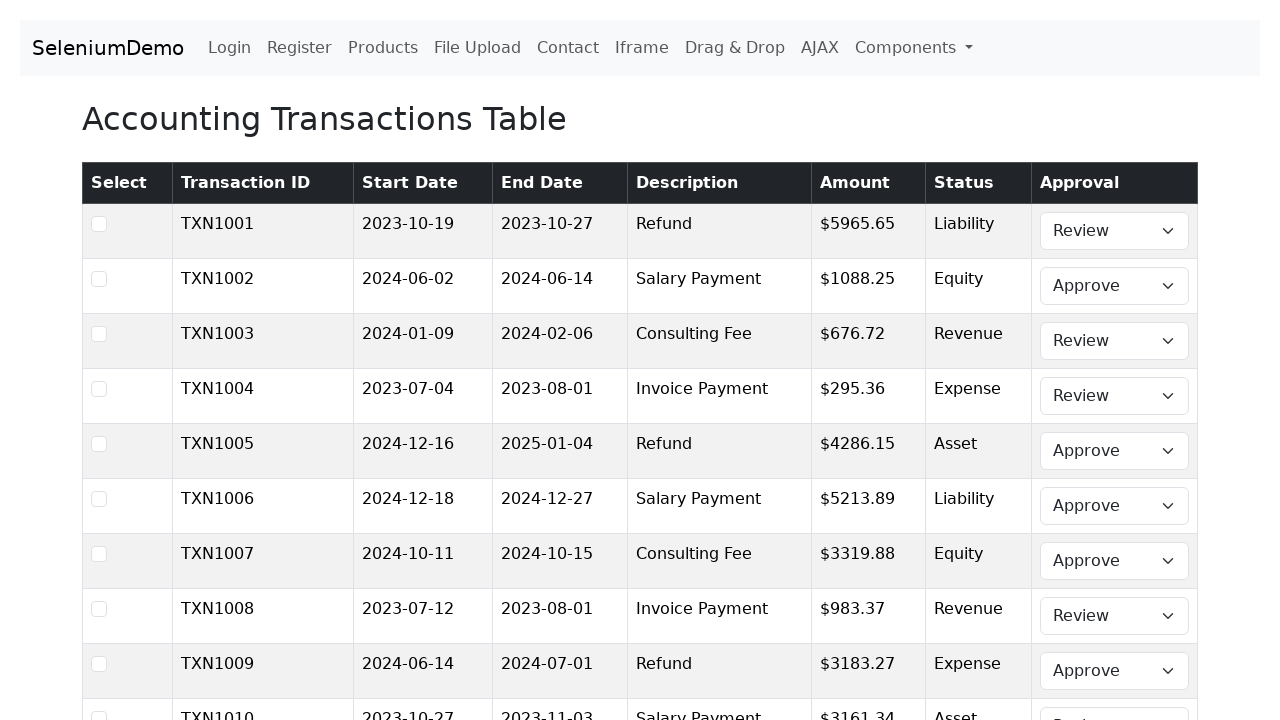

Selected 'Approve' for row 11 with date 2024-07-16 (after 2024-06-01) on table tbody tr >> nth=10 >> td:nth-child(8) select
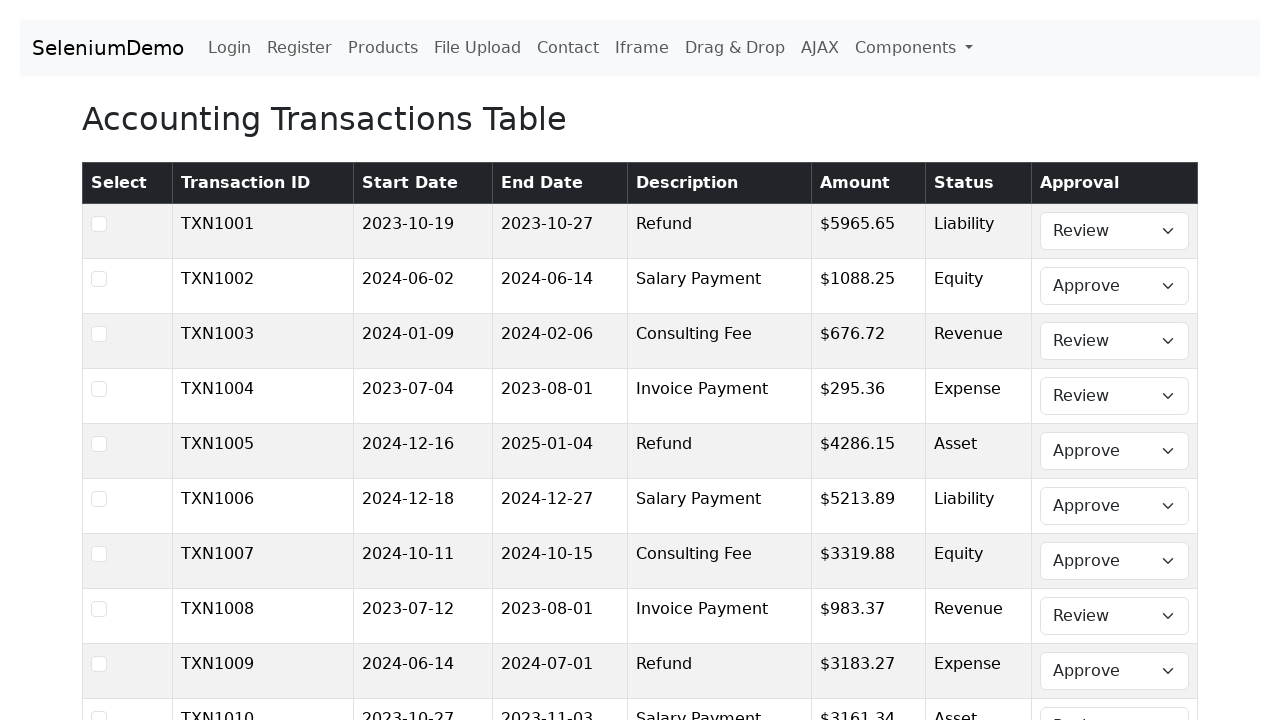

Selected 'Approve' for row 12 with date 2024-09-28 (after 2024-06-01) on table tbody tr >> nth=11 >> td:nth-child(8) select
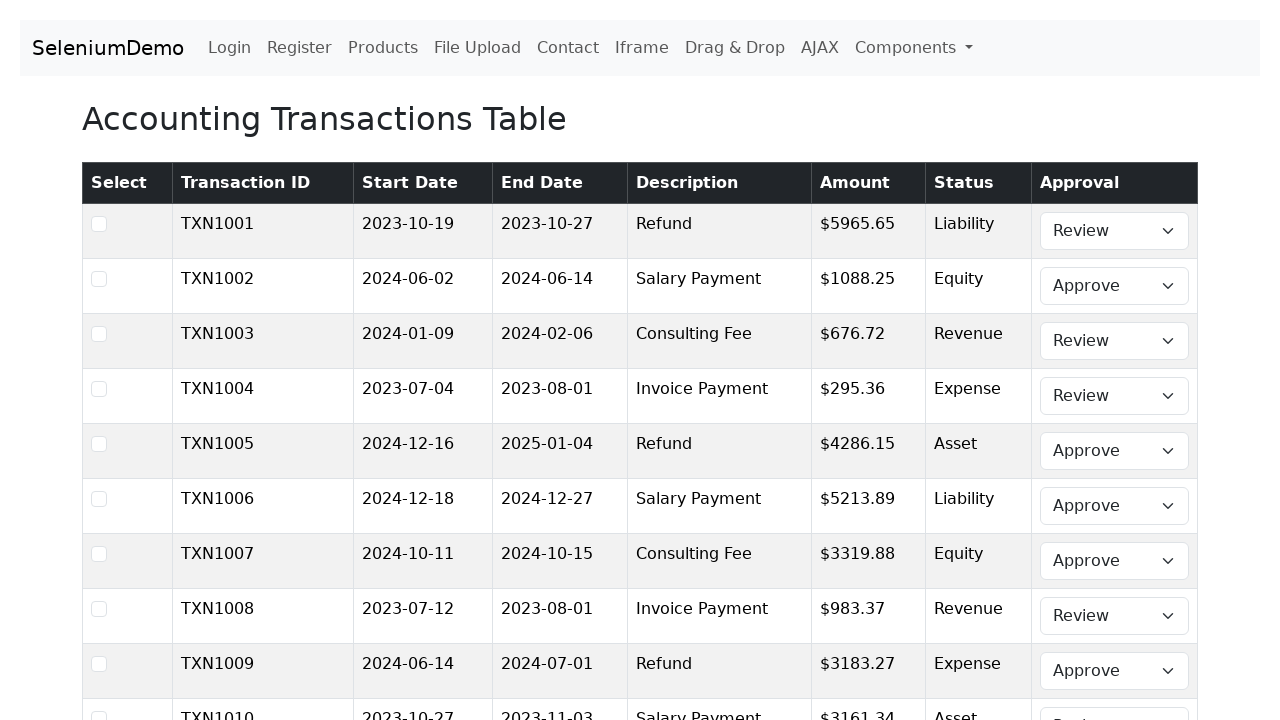

Selected 'Approve' for row 13 with date 2024-11-17 (after 2024-06-01) on table tbody tr >> nth=12 >> td:nth-child(8) select
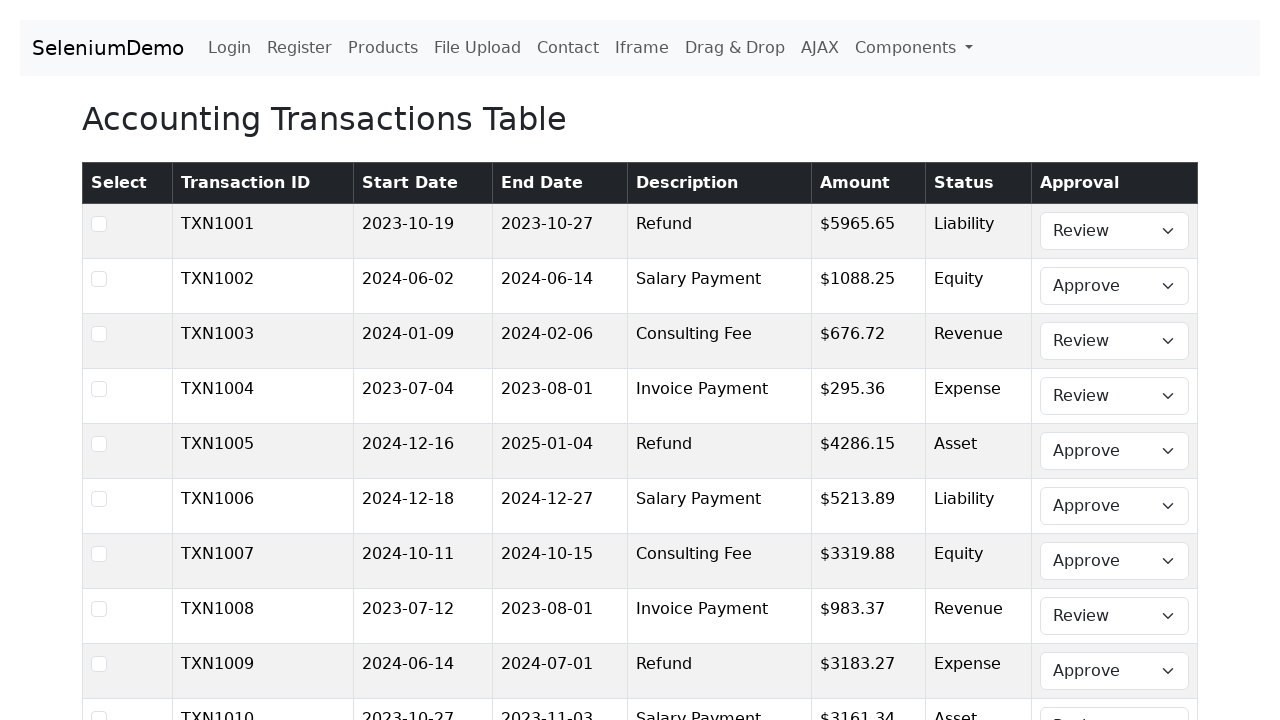

Skipped row 14 with date 2023-04-14 (before 2024-06-01)
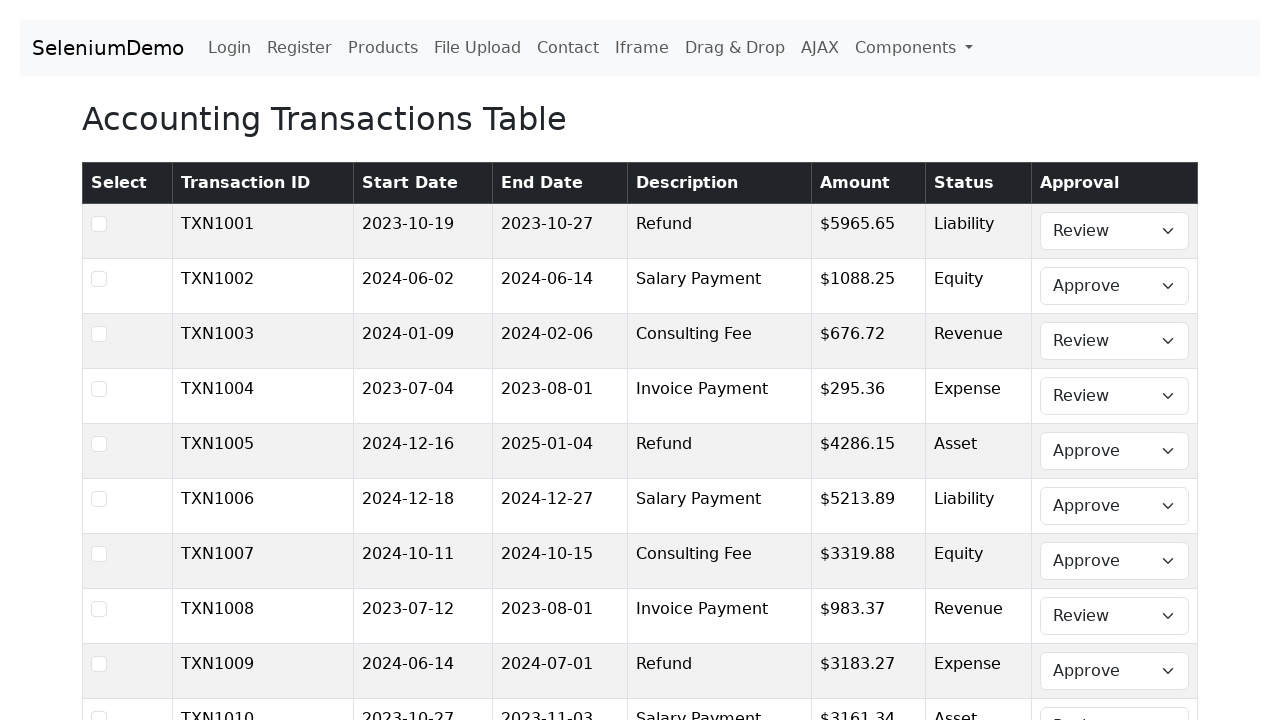

Skipped row 15 with date 2023-10-28 (before 2024-06-01)
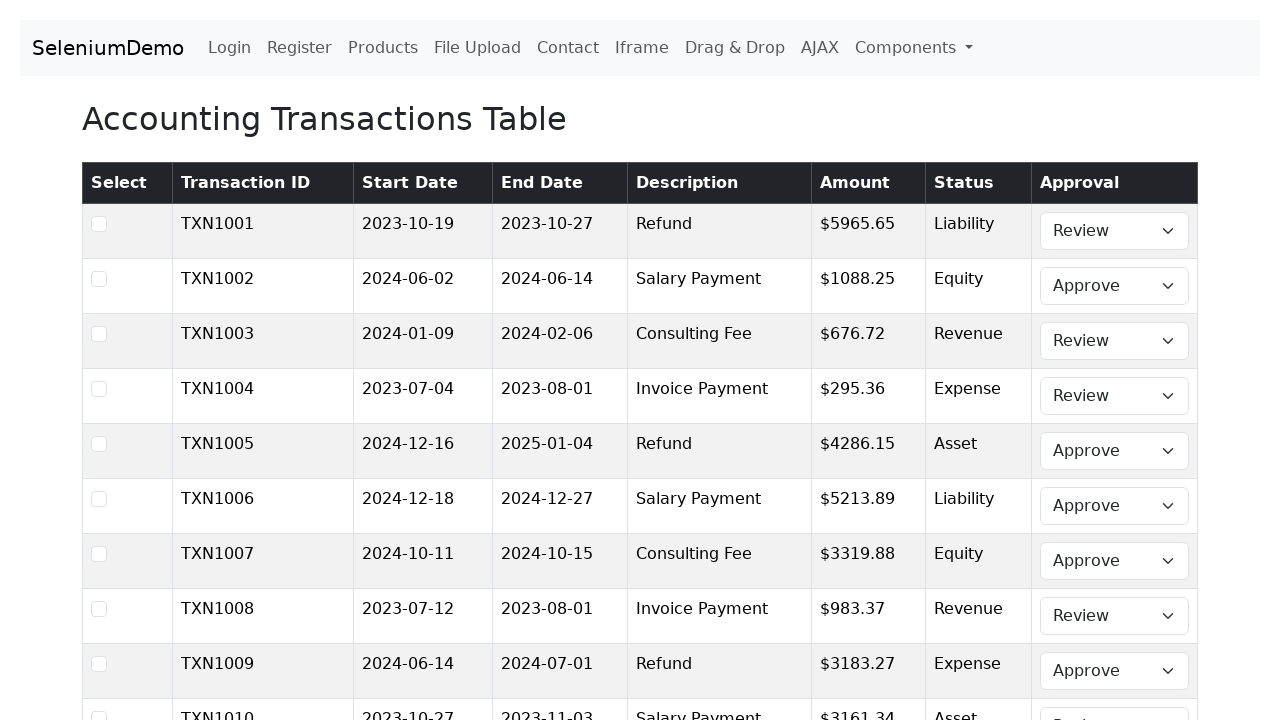

Skipped row 16 with date 2024-01-04 (before 2024-06-01)
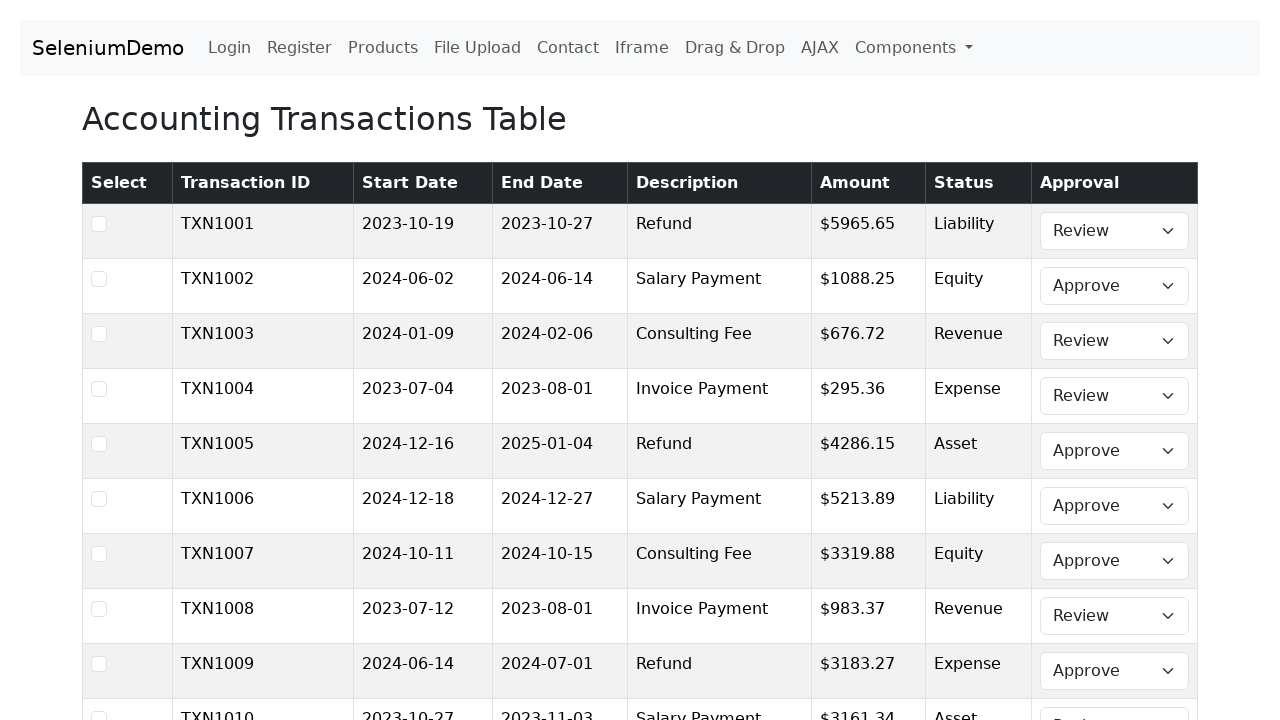

Skipped row 17 with date 2024-05-04 (before 2024-06-01)
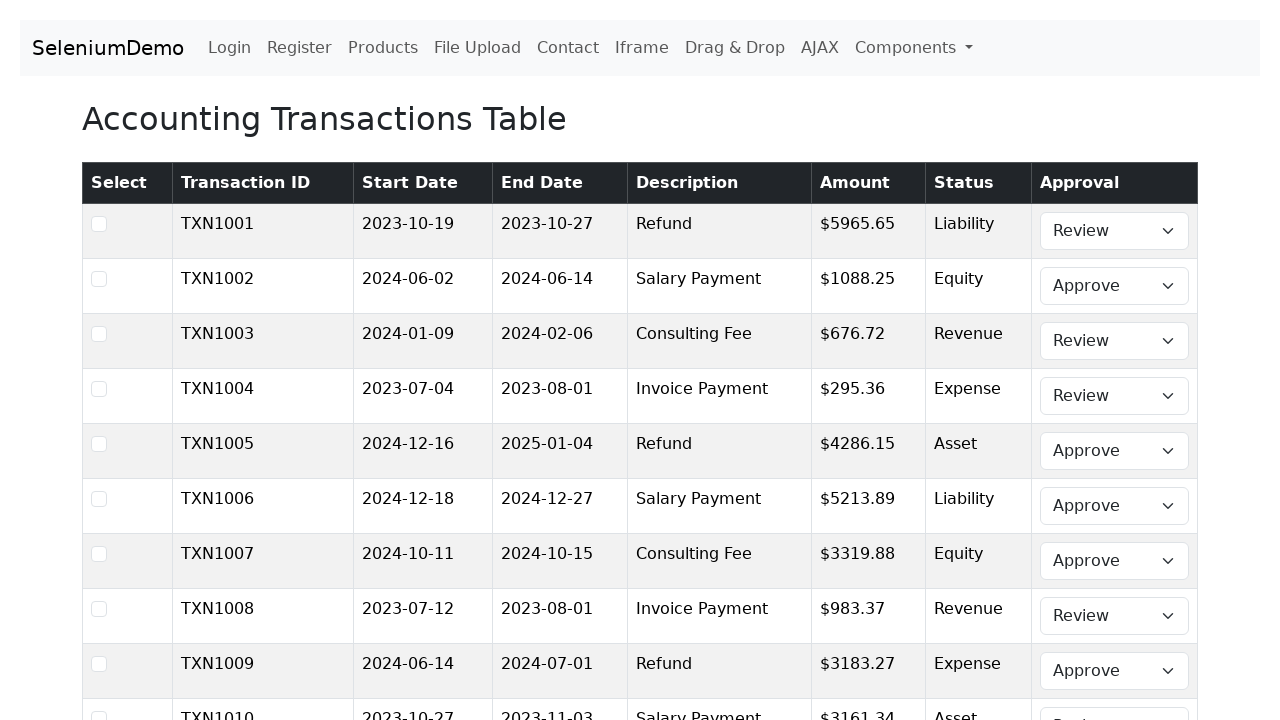

Selected 'Approve' for row 18 with date 2024-08-14 (after 2024-06-01) on table tbody tr >> nth=17 >> td:nth-child(8) select
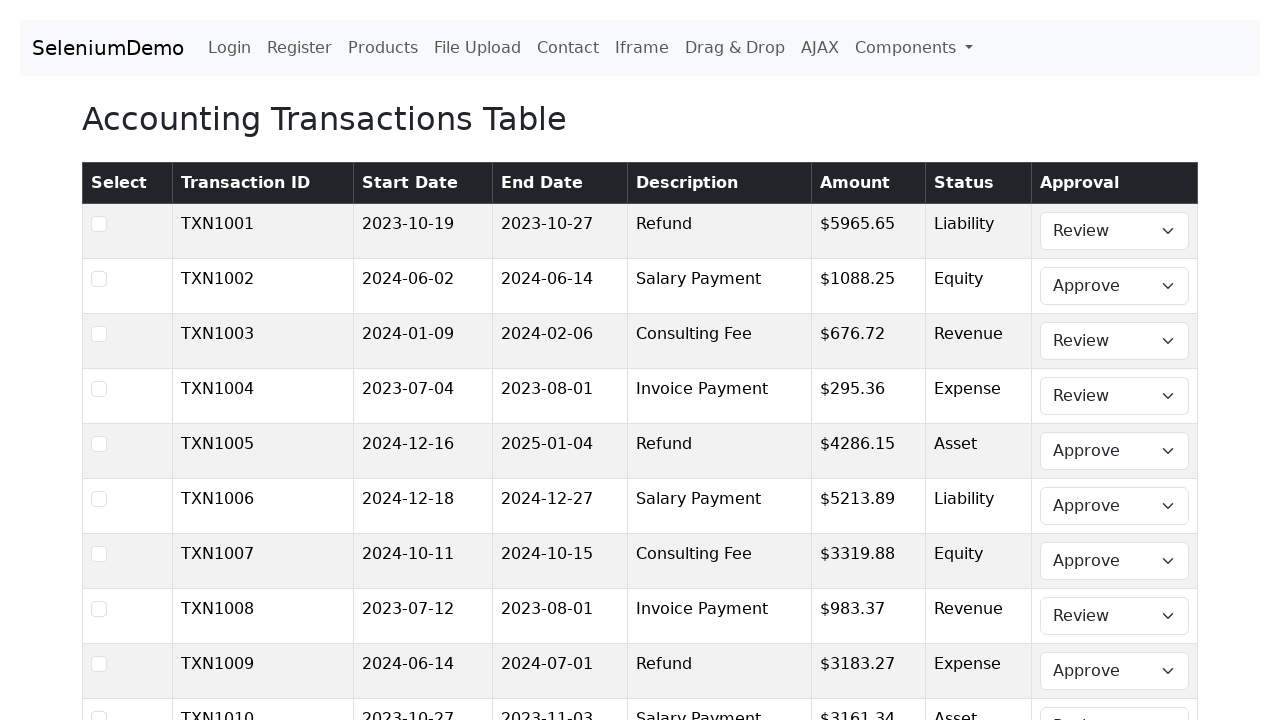

Skipped row 19 with date 2023-03-29 (before 2024-06-01)
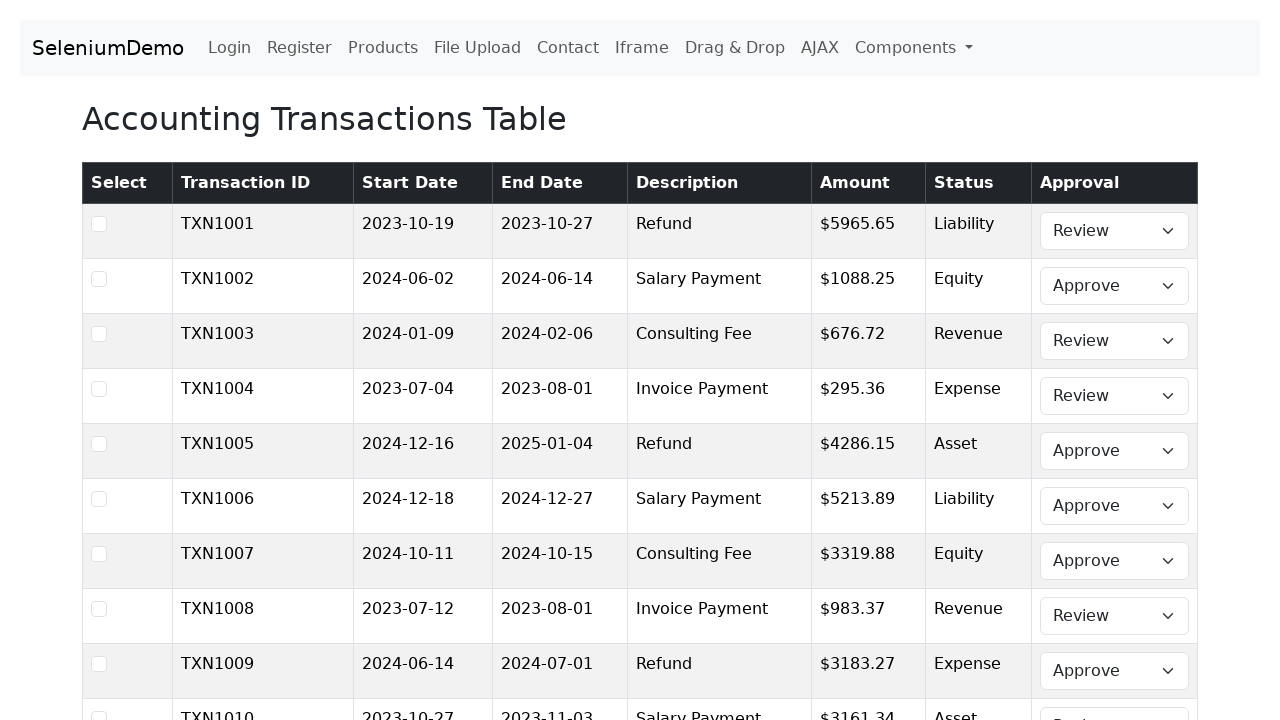

Selected 'Approve' for row 20 with date 2024-09-28 (after 2024-06-01) on table tbody tr >> nth=19 >> td:nth-child(8) select
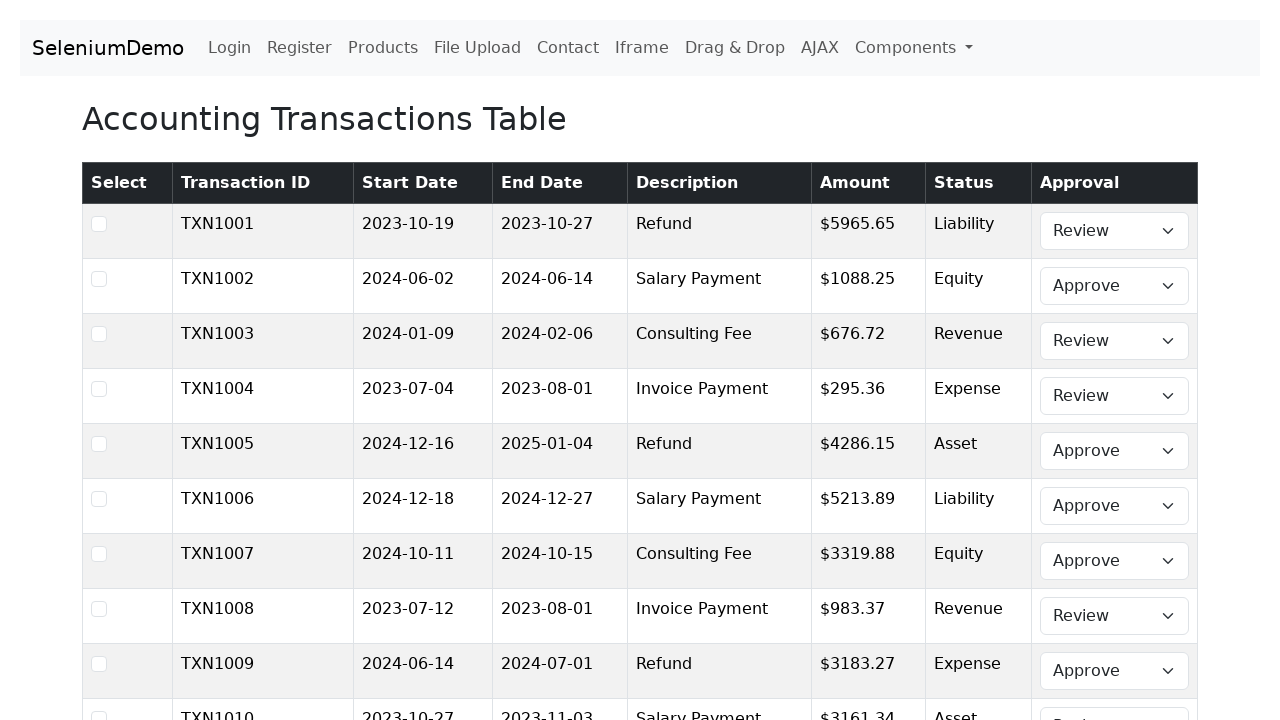

Selected 'Approve' for row 21 with date 2024-10-22 (after 2024-06-01) on table tbody tr >> nth=20 >> td:nth-child(8) select
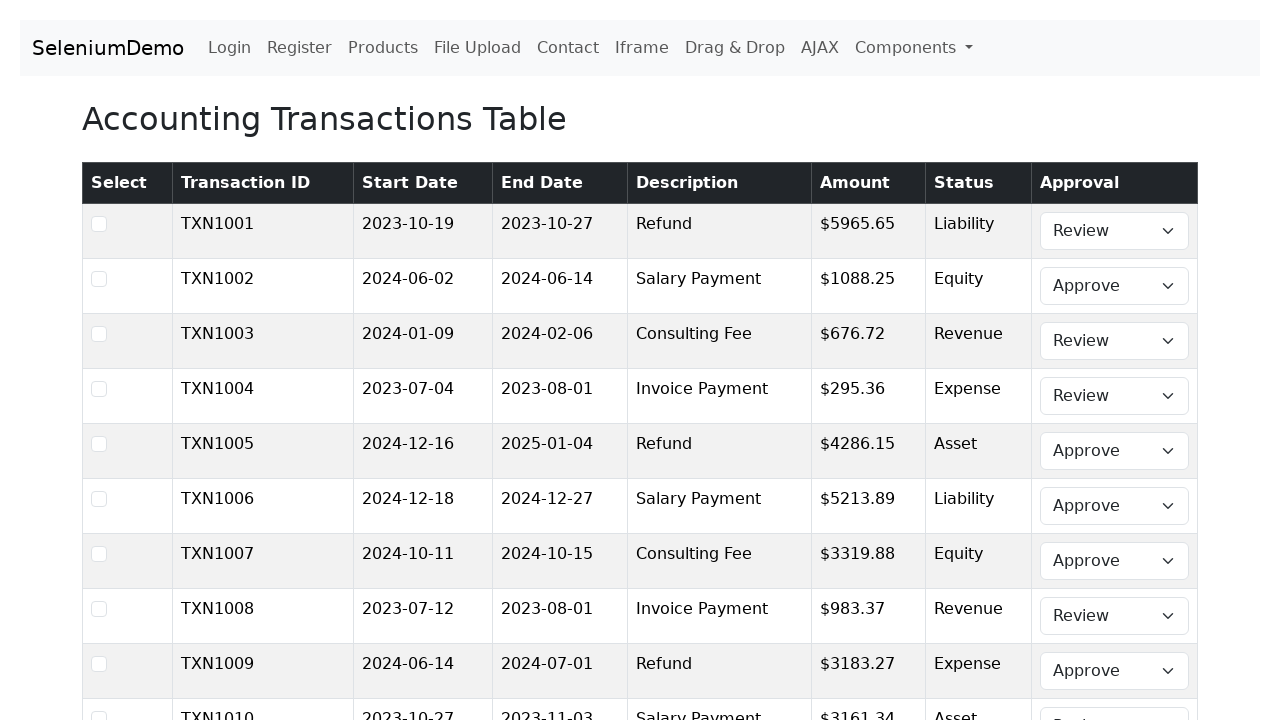

Skipped row 22 with date 2023-01-19 (before 2024-06-01)
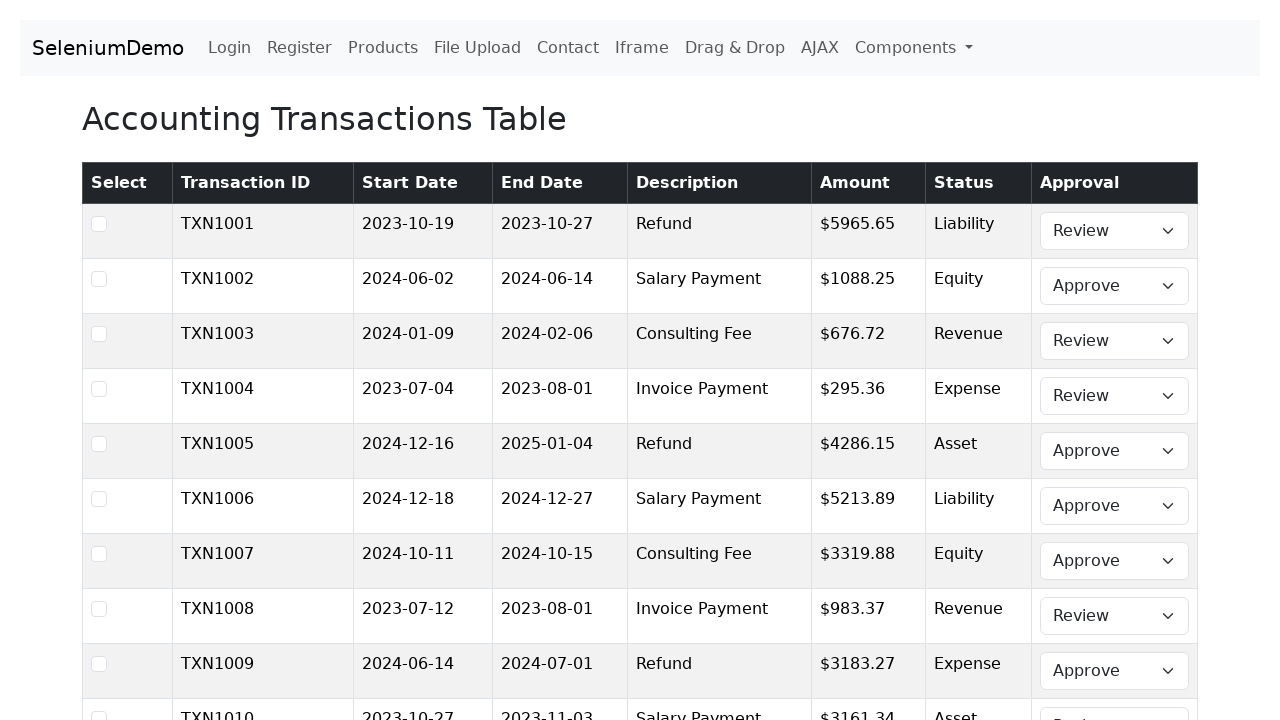

Skipped row 23 with date 2023-09-20 (before 2024-06-01)
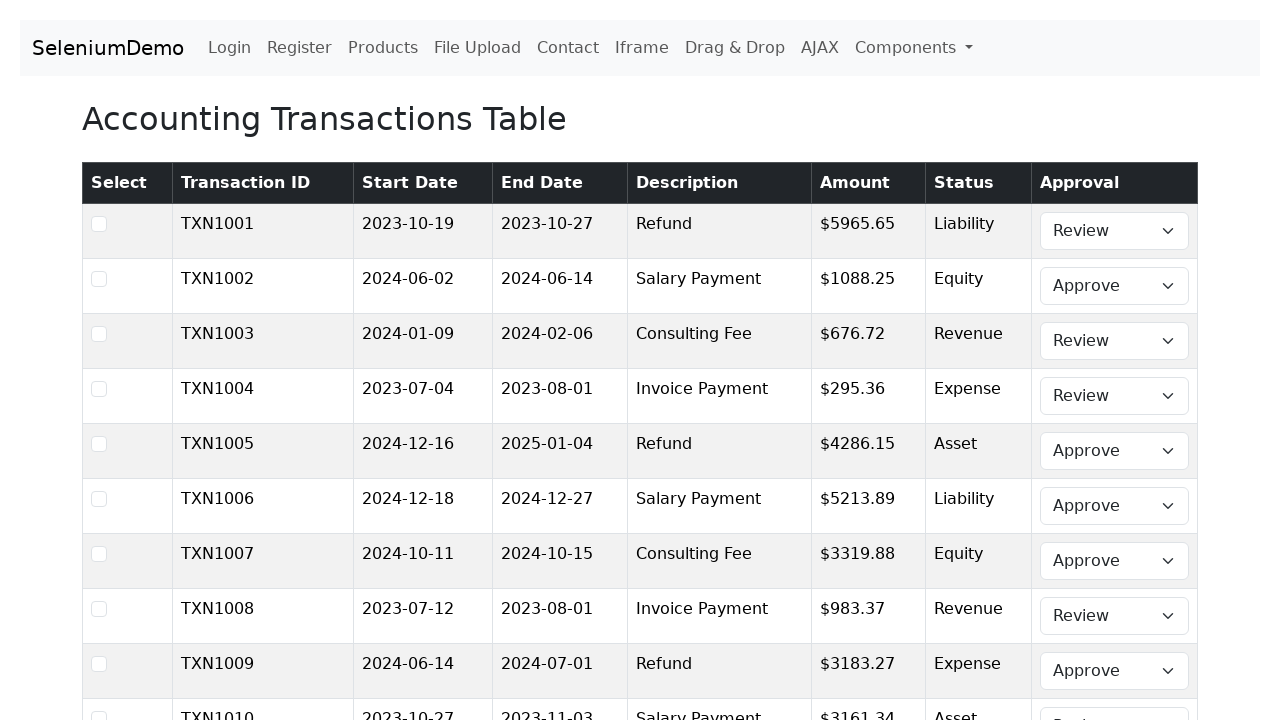

Selected 'Approve' for row 24 with date 2024-09-06 (after 2024-06-01) on table tbody tr >> nth=23 >> td:nth-child(8) select
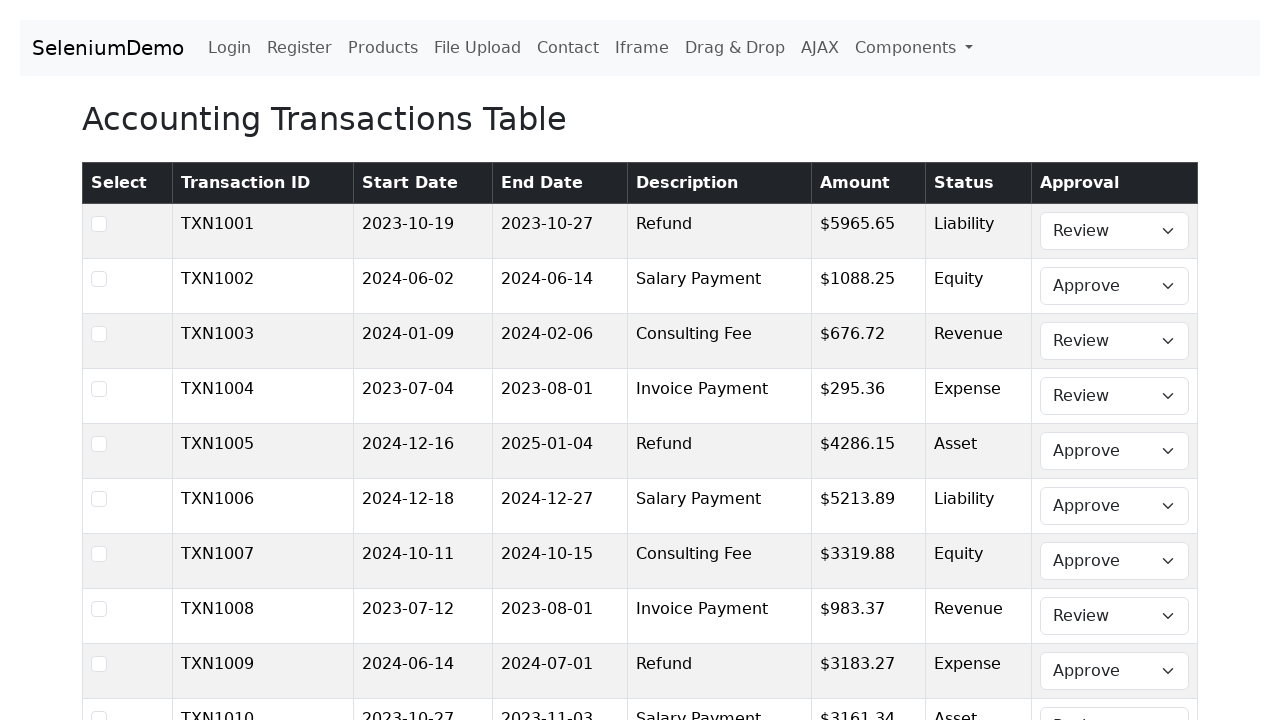

Skipped row 25 with date 2023-12-17 (before 2024-06-01)
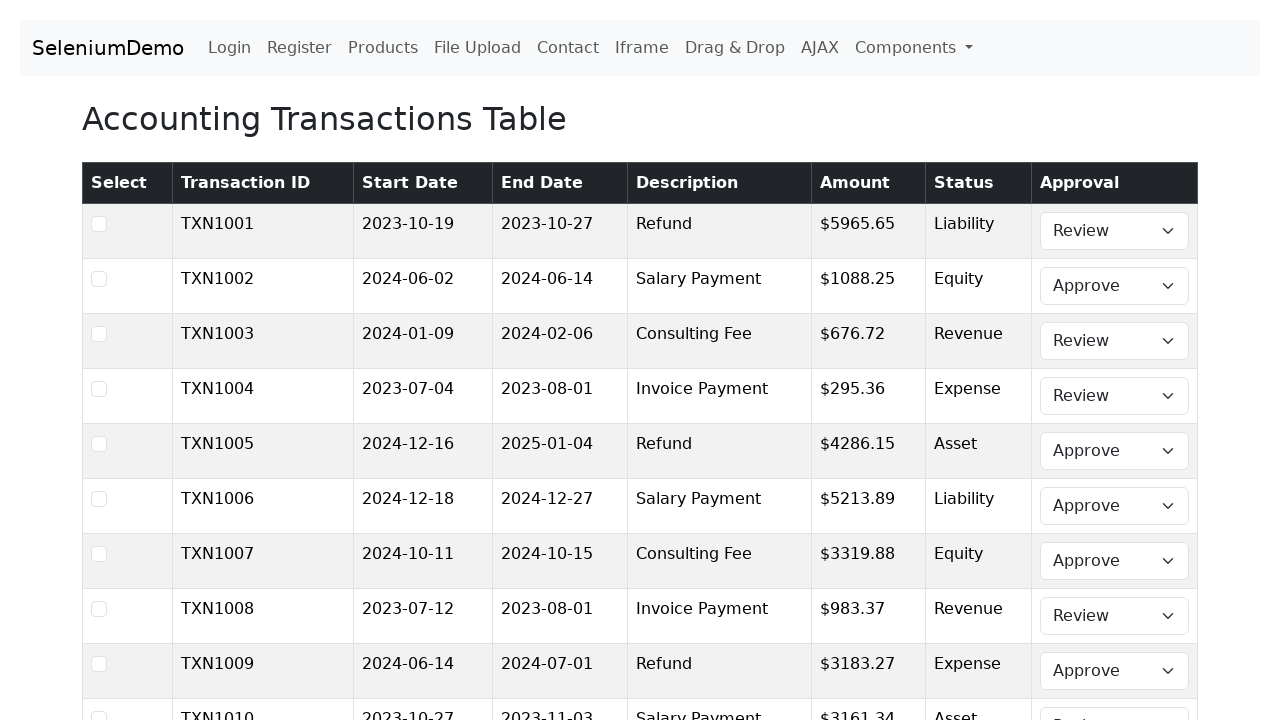

Selected 'Approve' for row 26 with date 2024-10-29 (after 2024-06-01) on table tbody tr >> nth=25 >> td:nth-child(8) select
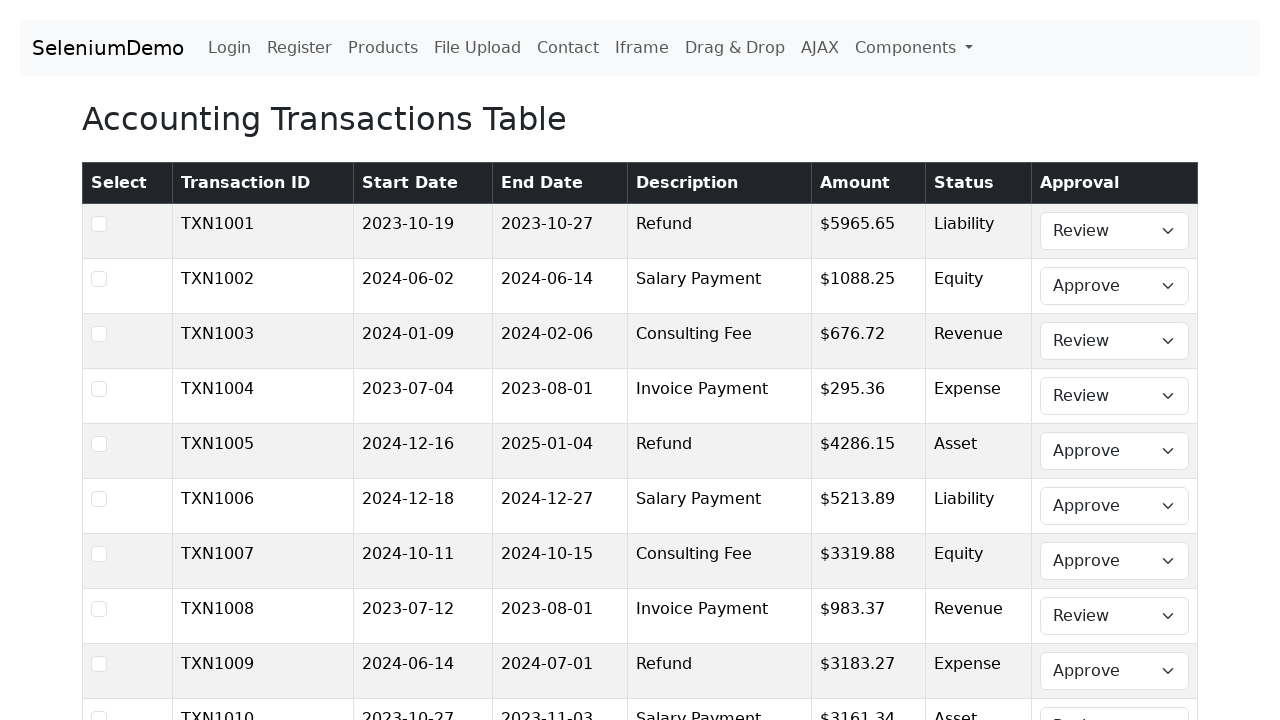

Skipped row 27 with date 2023-05-02 (before 2024-06-01)
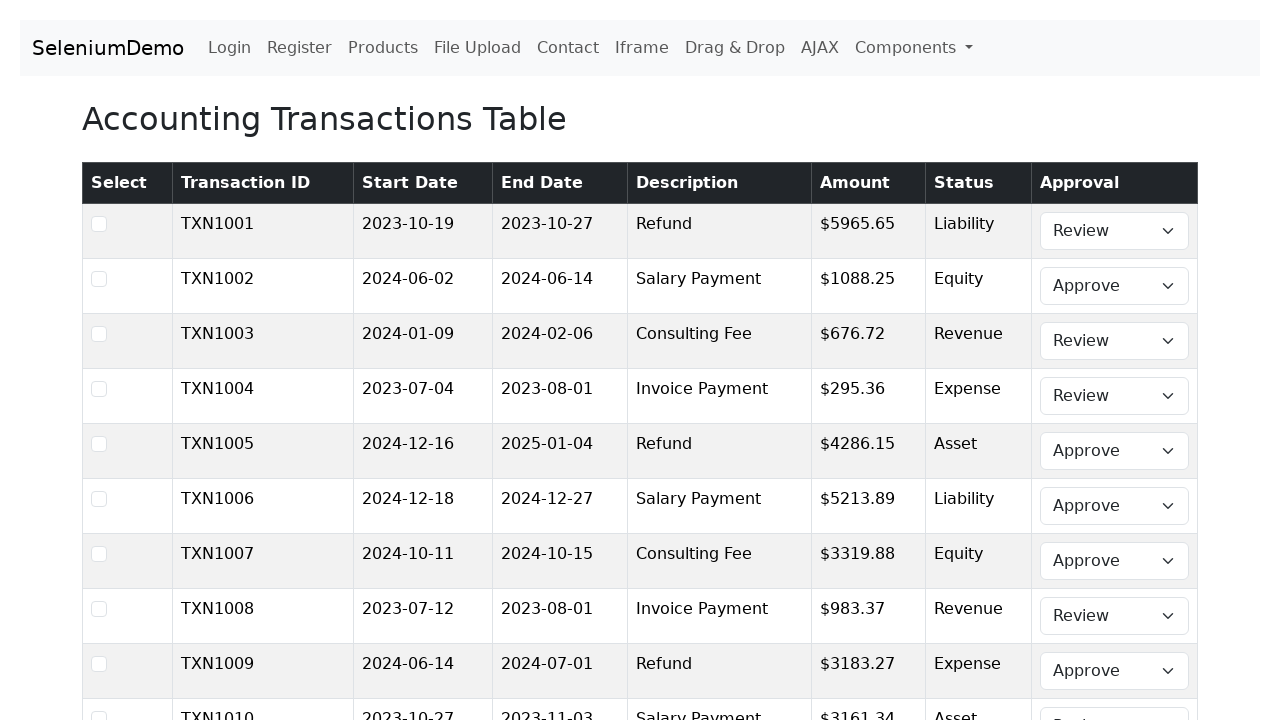

Skipped row 28 with date 2023-02-06 (before 2024-06-01)
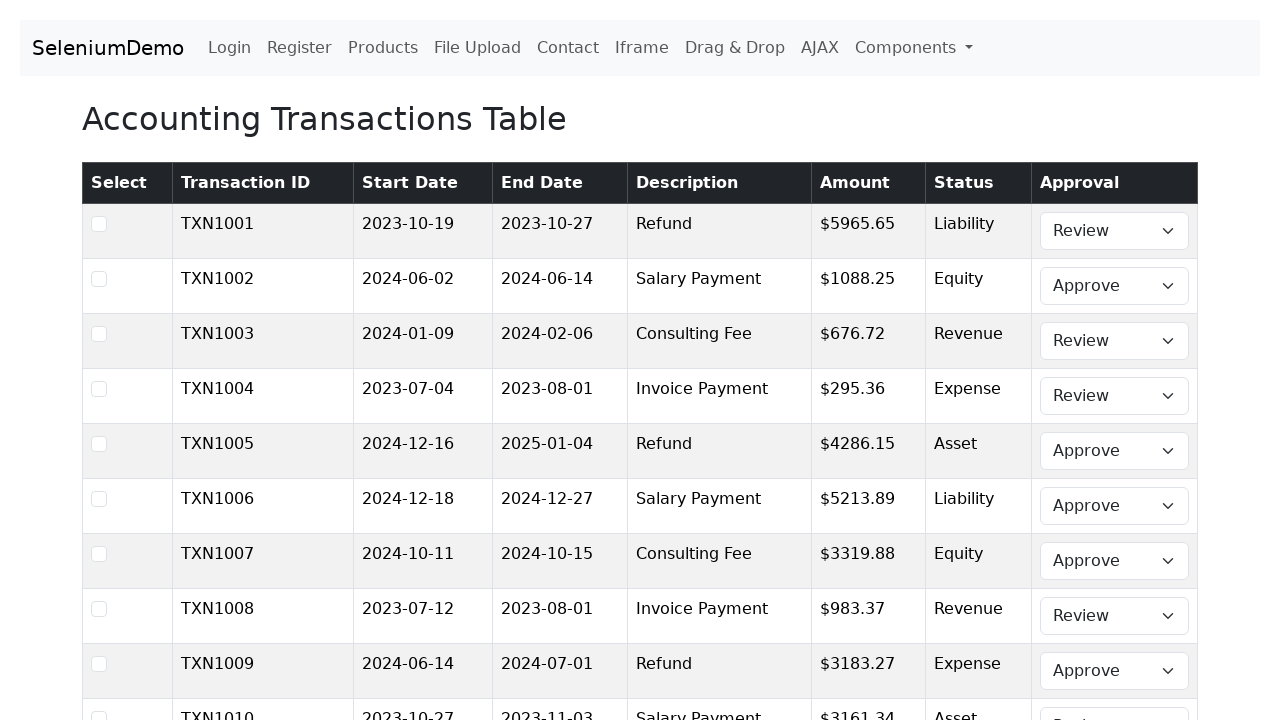

Skipped row 29 with date 2023-01-15 (before 2024-06-01)
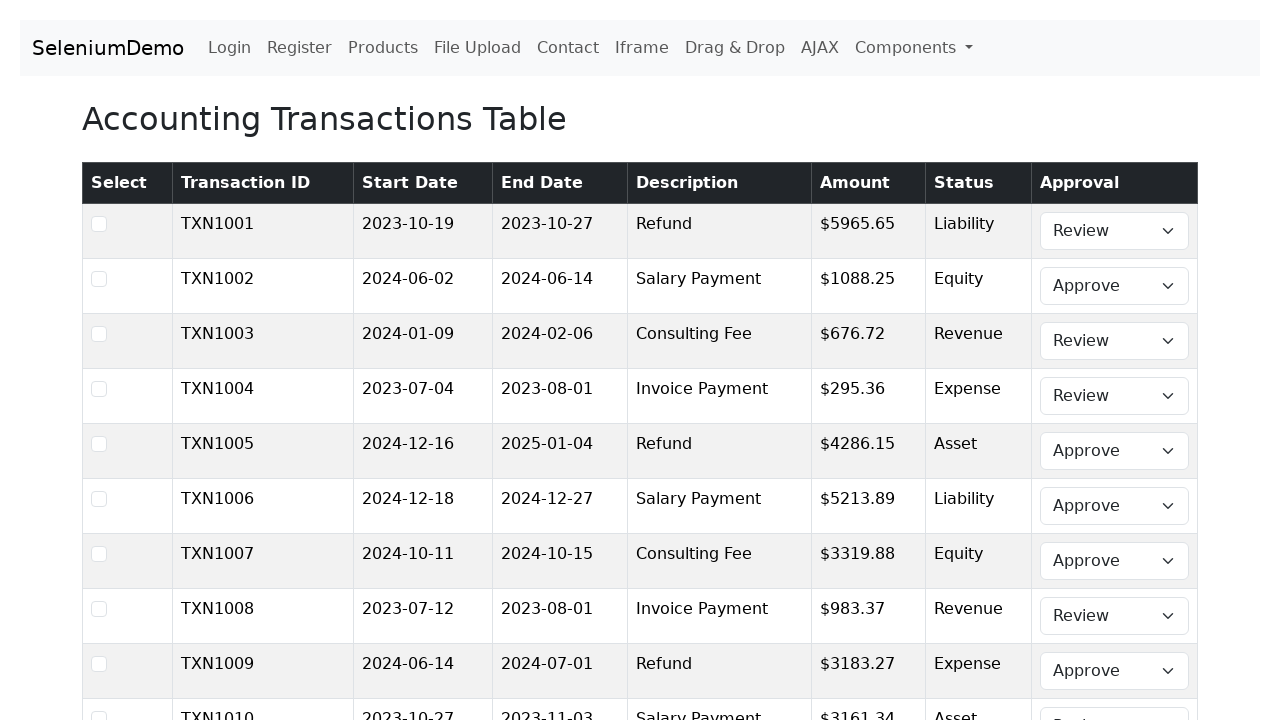

Skipped row 30 with date 2023-11-10 (before 2024-06-01)
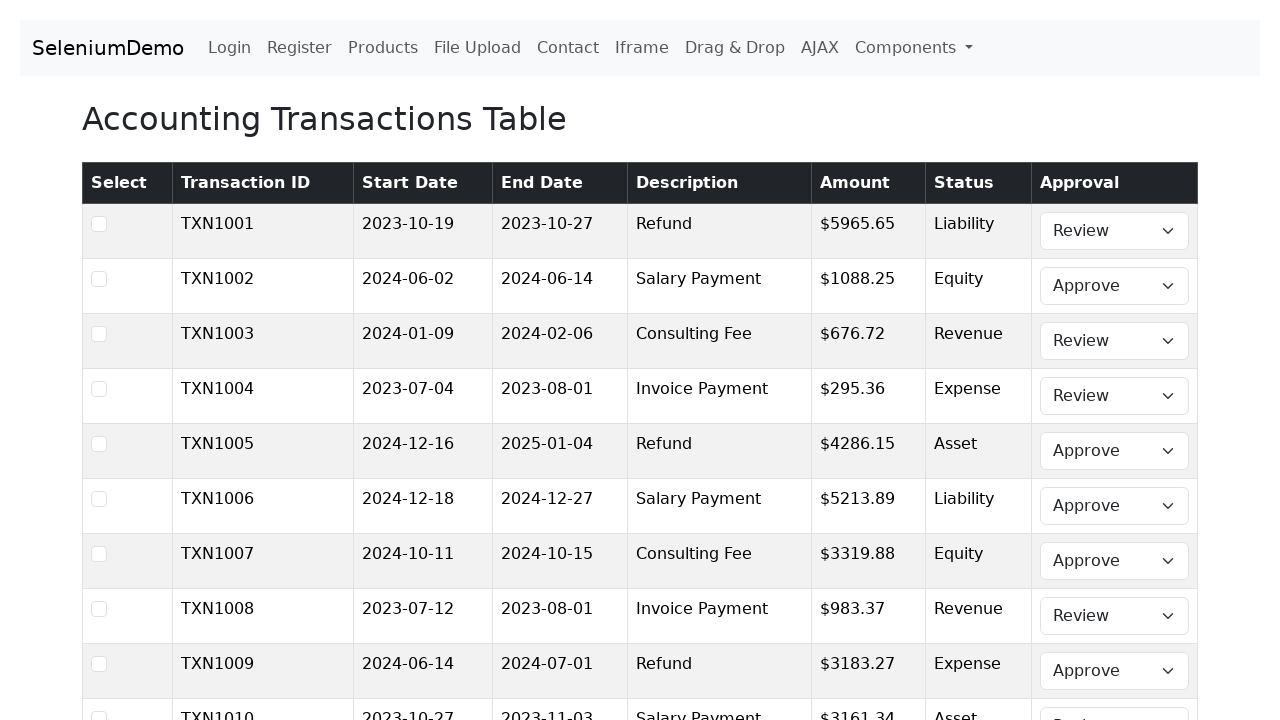

Selected 'Approve' for row 31 with date 2024-11-28 (after 2024-06-01) on table tbody tr >> nth=30 >> td:nth-child(8) select
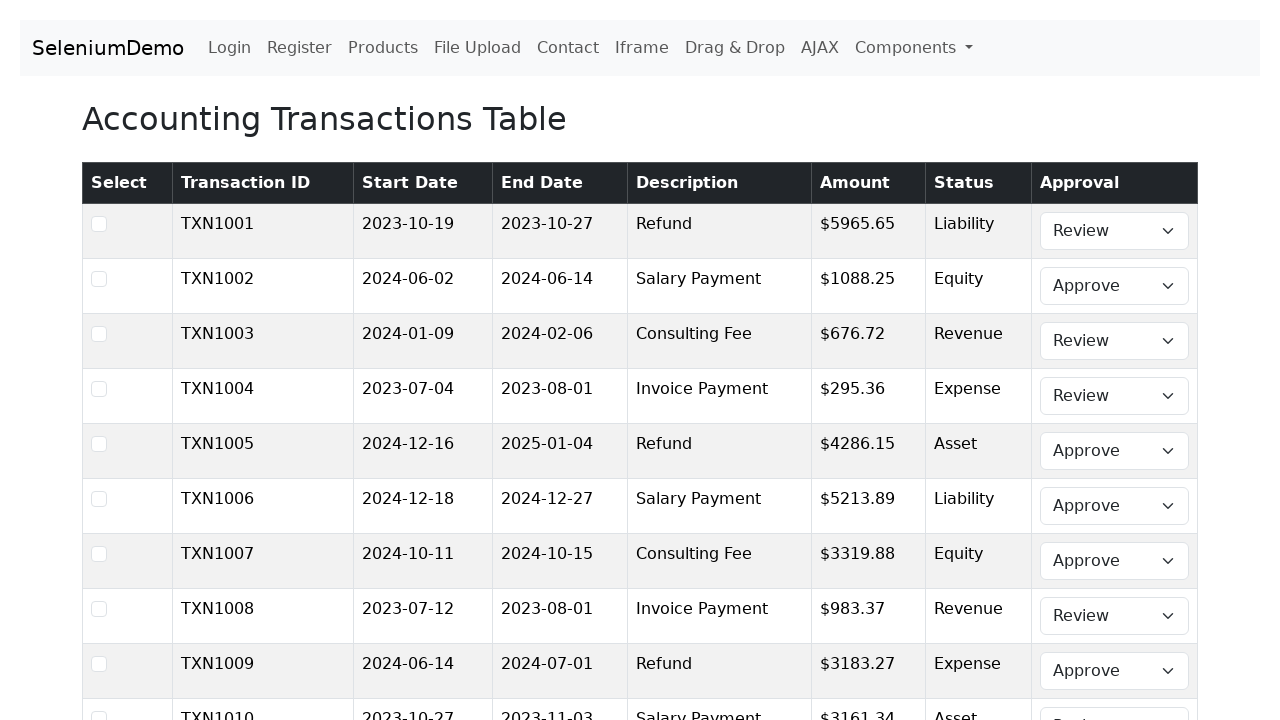

Selected 'Approve' for row 32 with date 2024-08-02 (after 2024-06-01) on table tbody tr >> nth=31 >> td:nth-child(8) select
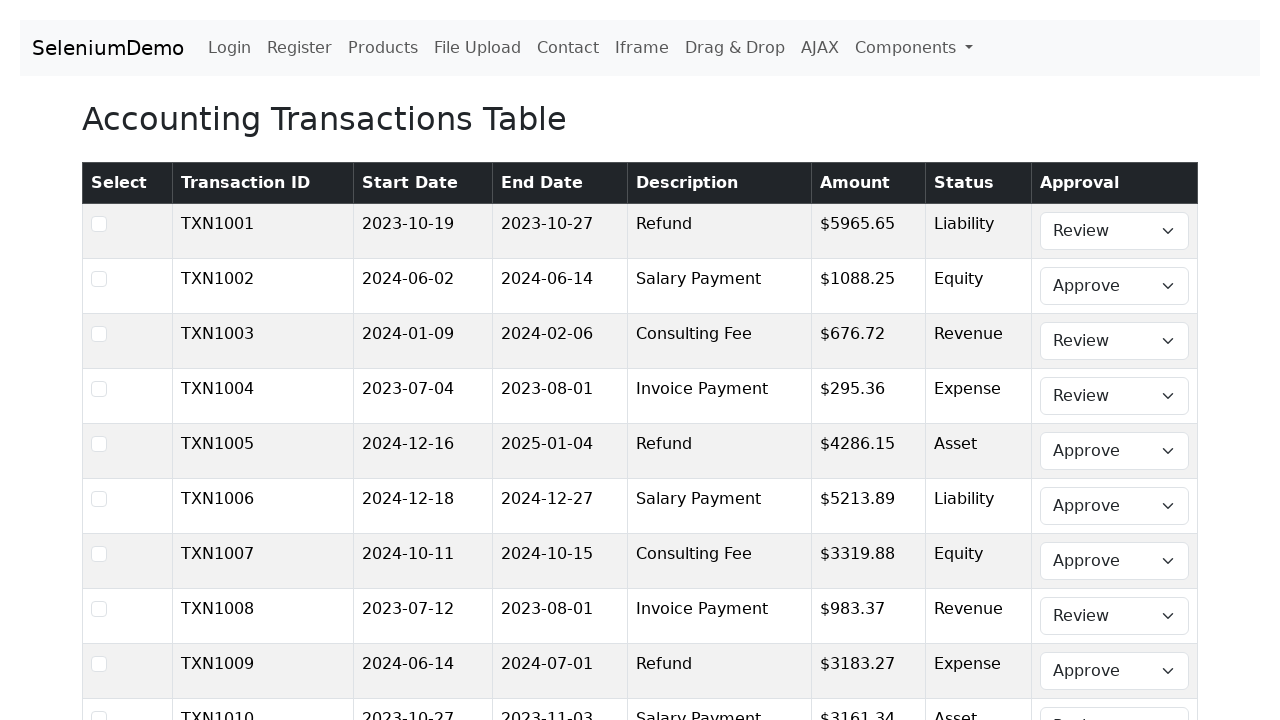

Skipped row 33 with date 2023-03-29 (before 2024-06-01)
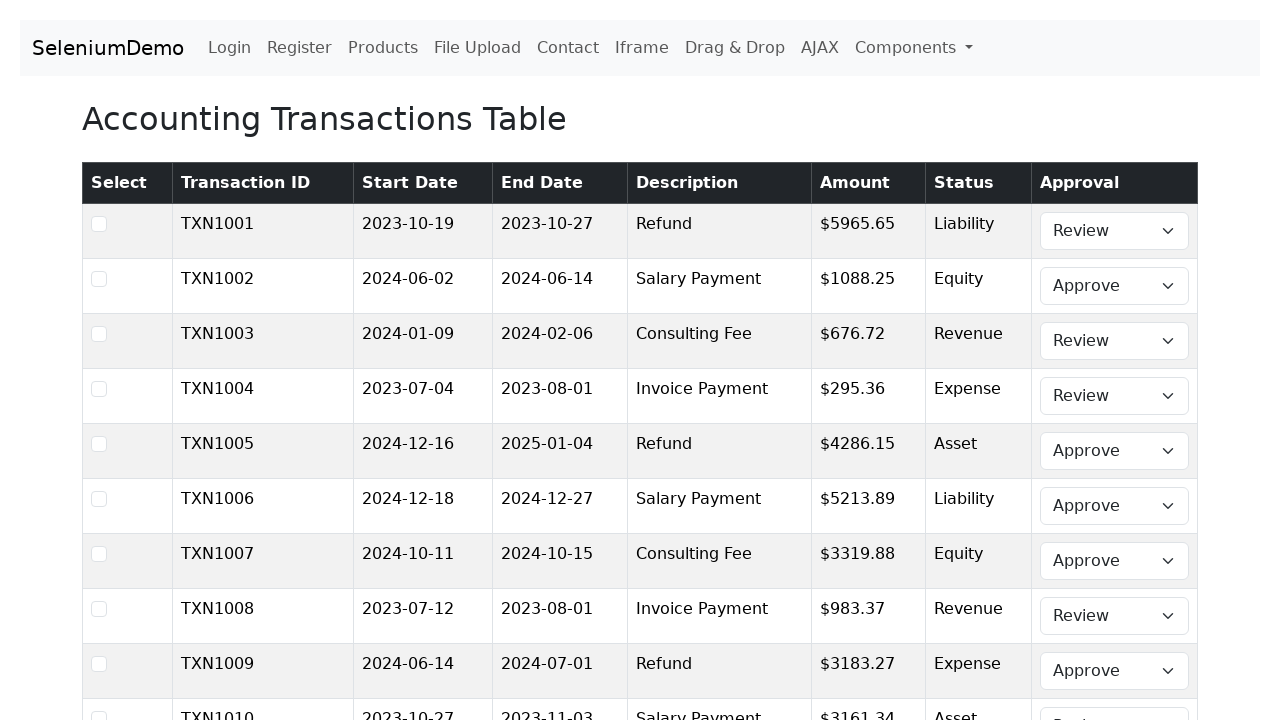

Selected 'Approve' for row 34 with date 2024-12-27 (after 2024-06-01) on table tbody tr >> nth=33 >> td:nth-child(8) select
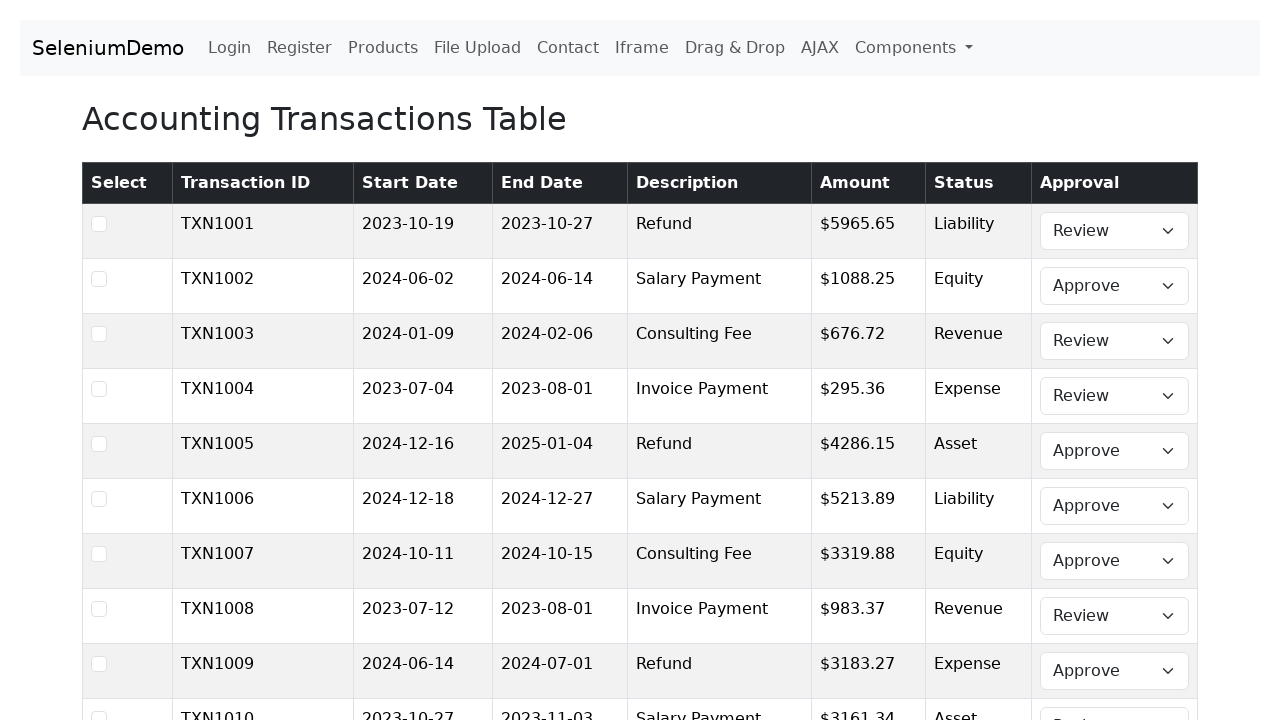

Selected 'Approve' for row 35 with date 2024-06-14 (after 2024-06-01) on table tbody tr >> nth=34 >> td:nth-child(8) select
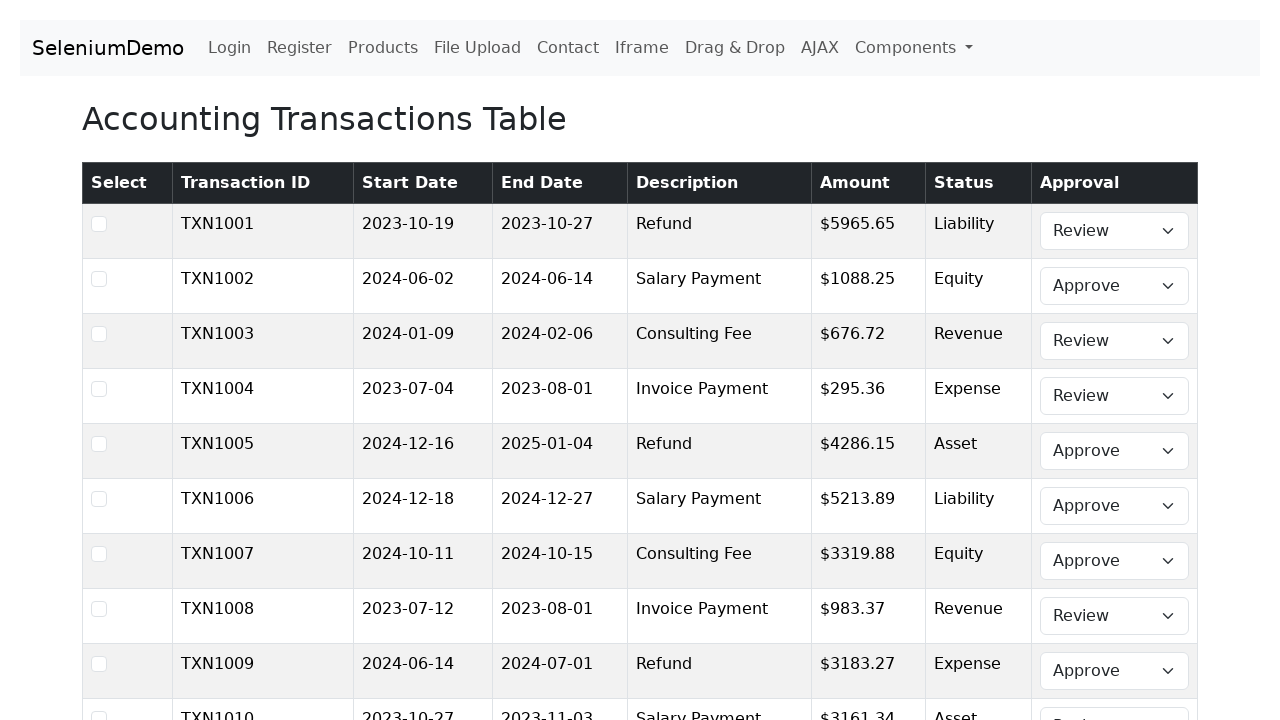

Skipped row 36 with date 2023-03-11 (before 2024-06-01)
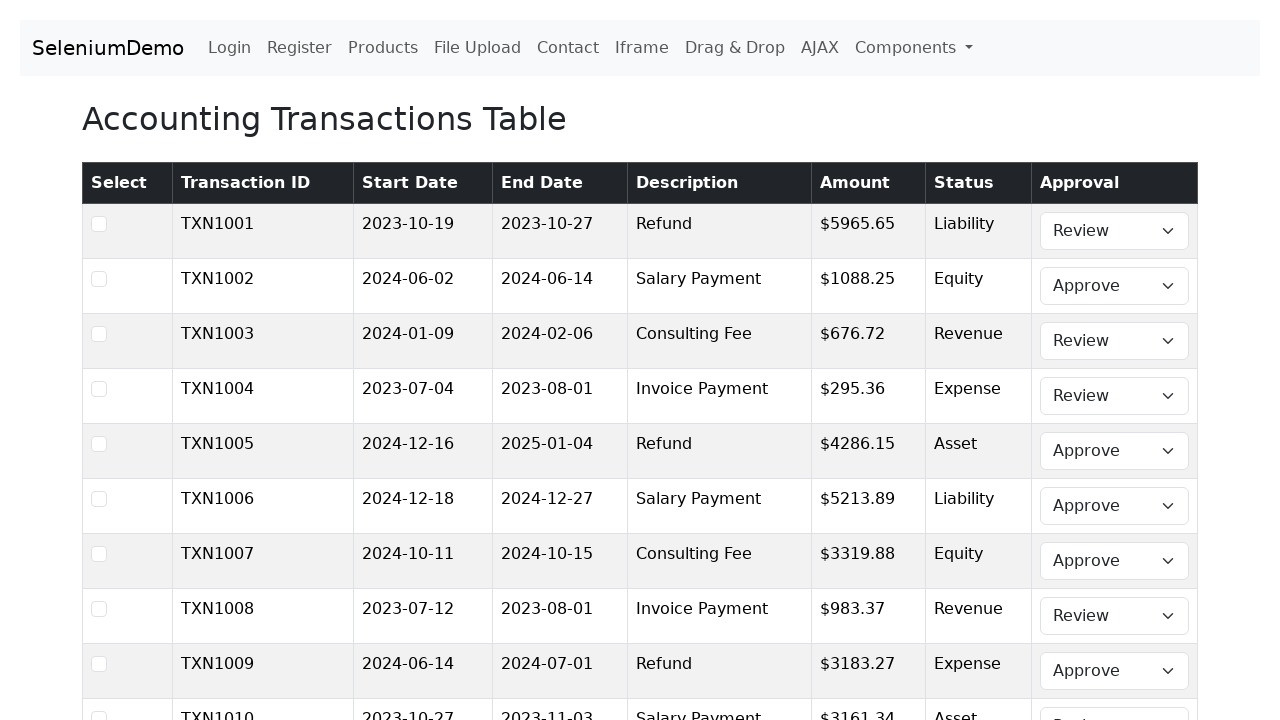

Skipped row 37 with date 2023-07-16 (before 2024-06-01)
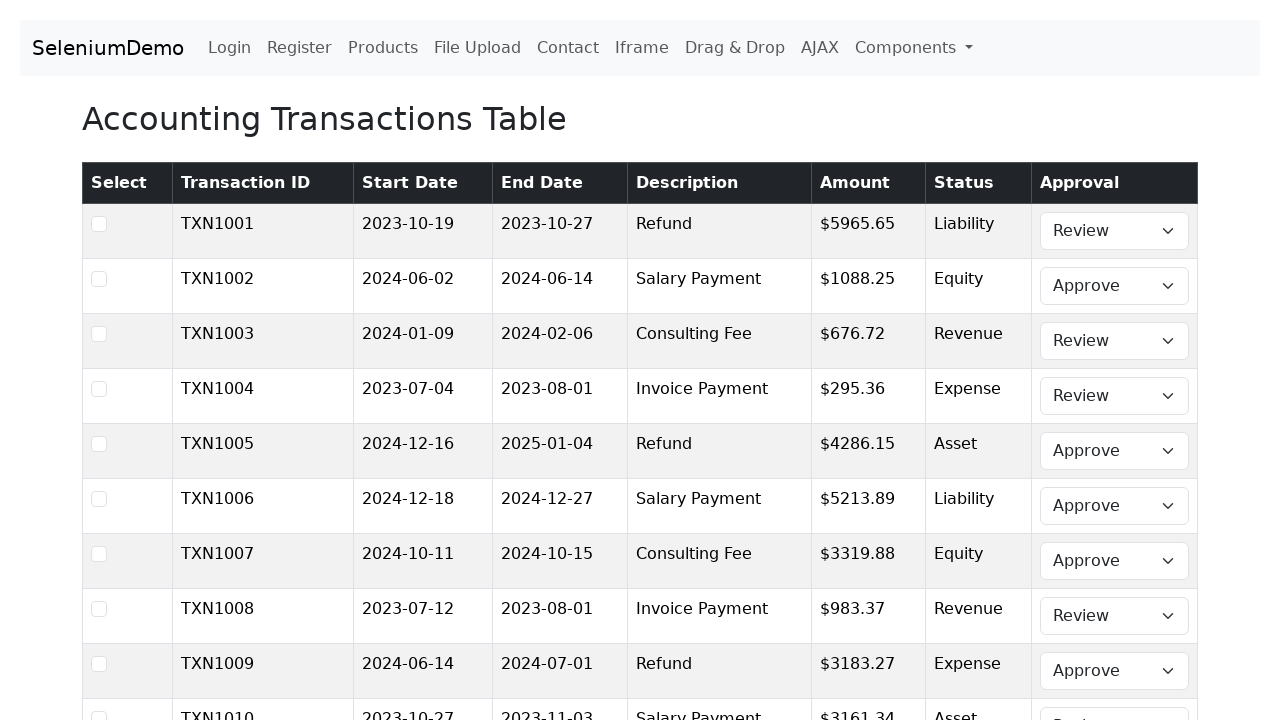

Selected 'Approve' for row 38 with date 2024-12-16 (after 2024-06-01) on table tbody tr >> nth=37 >> td:nth-child(8) select
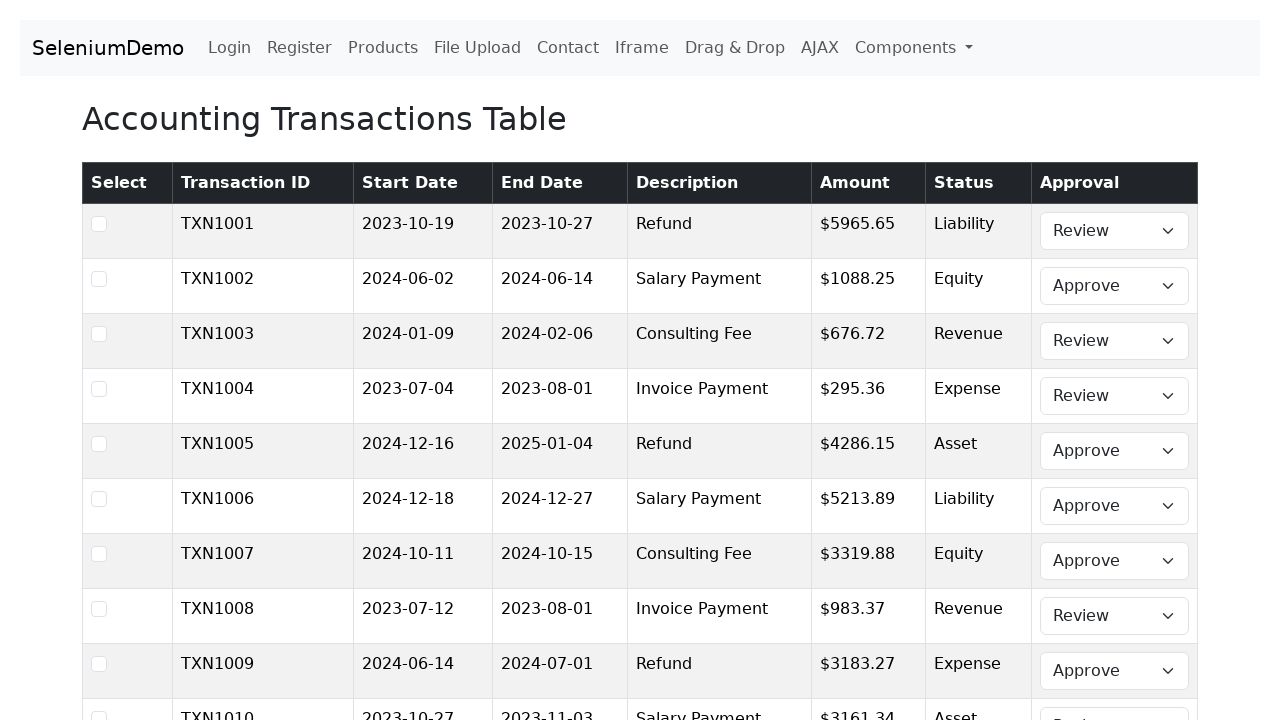

Selected 'Approve' for row 39 with date 2024-11-07 (after 2024-06-01) on table tbody tr >> nth=38 >> td:nth-child(8) select
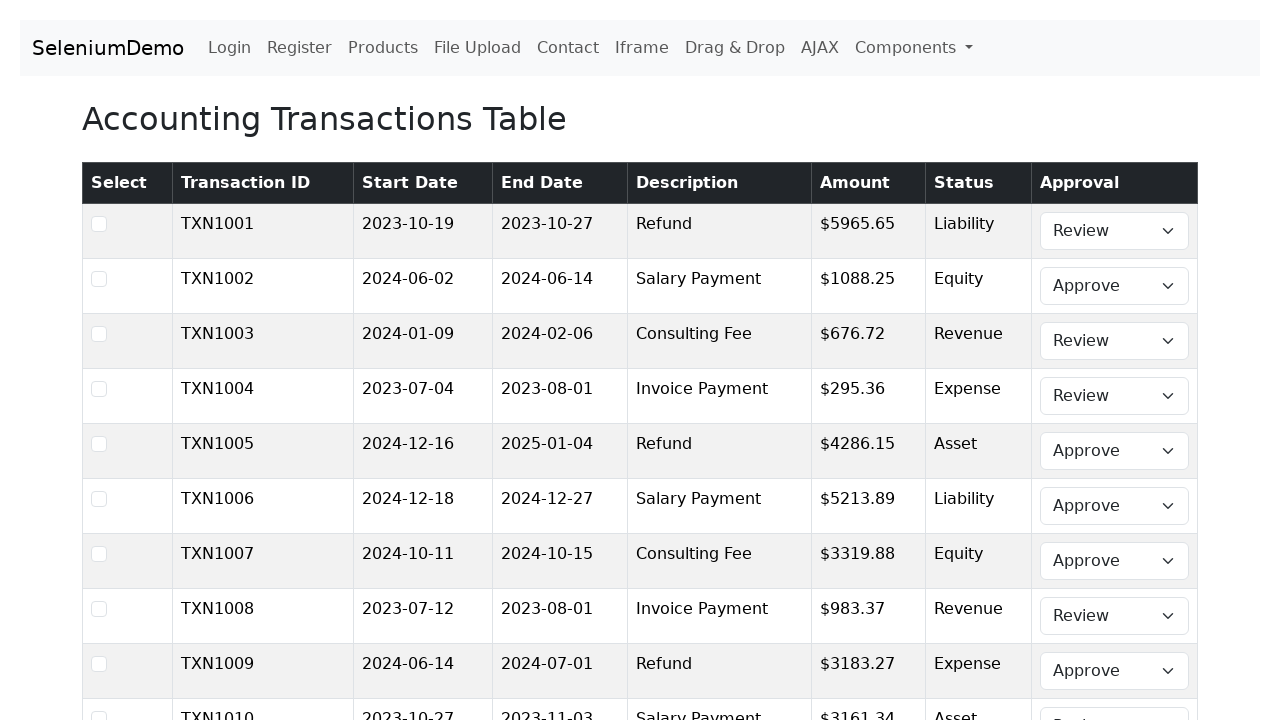

Selected 'Approve' for row 40 with date 2024-12-03 (after 2024-06-01) on table tbody tr >> nth=39 >> td:nth-child(8) select
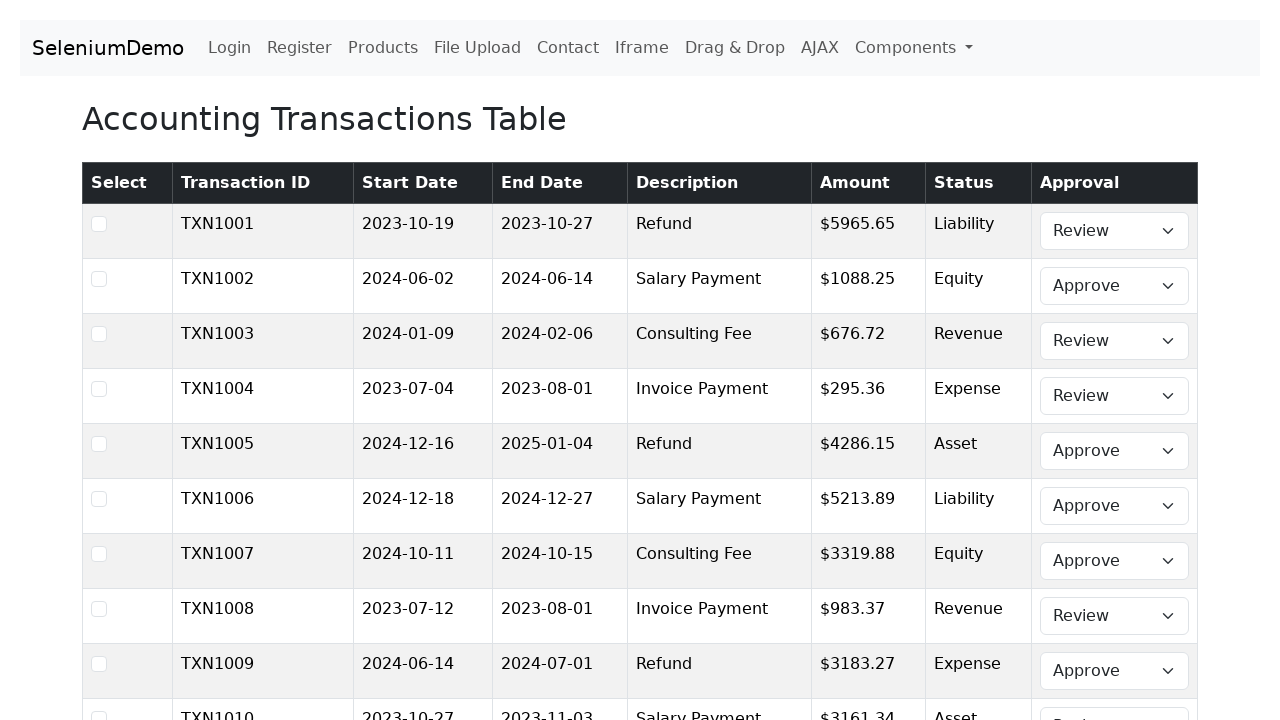

Skipped row 41 with date 2023-02-28 (before 2024-06-01)
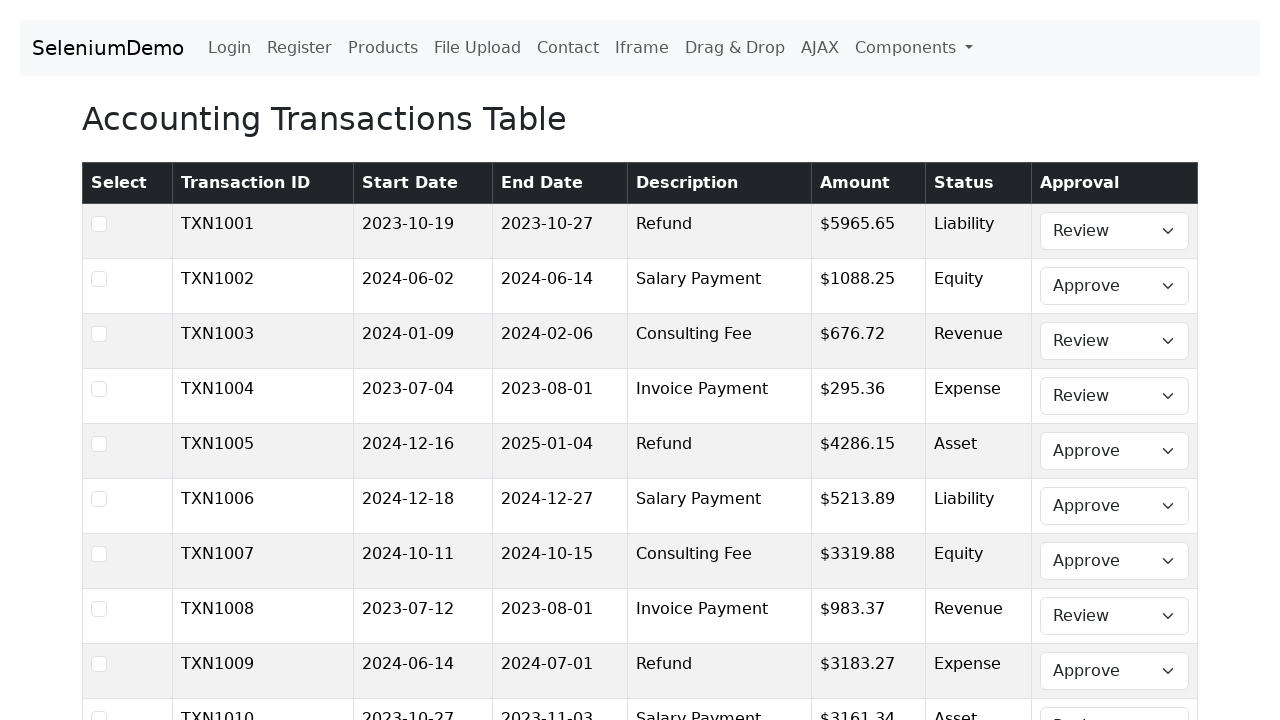

Skipped row 42 with date 2024-01-12 (before 2024-06-01)
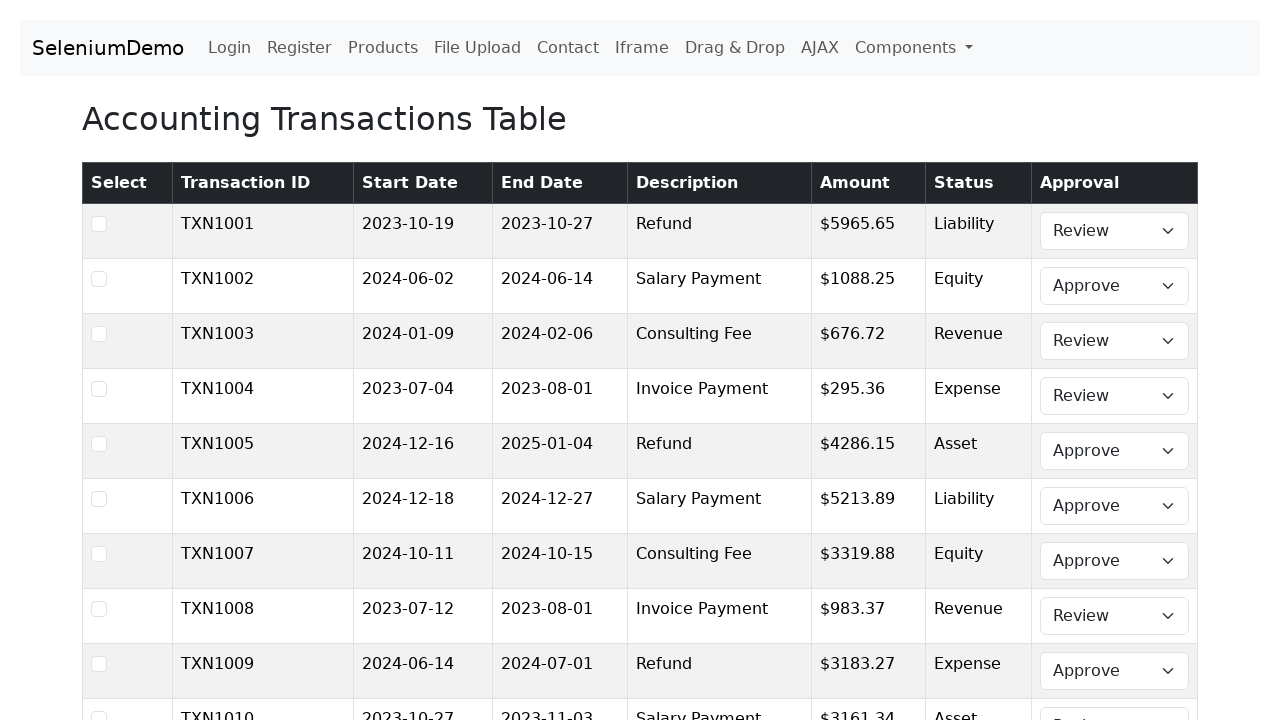

Skipped row 43 with date 2024-05-12 (before 2024-06-01)
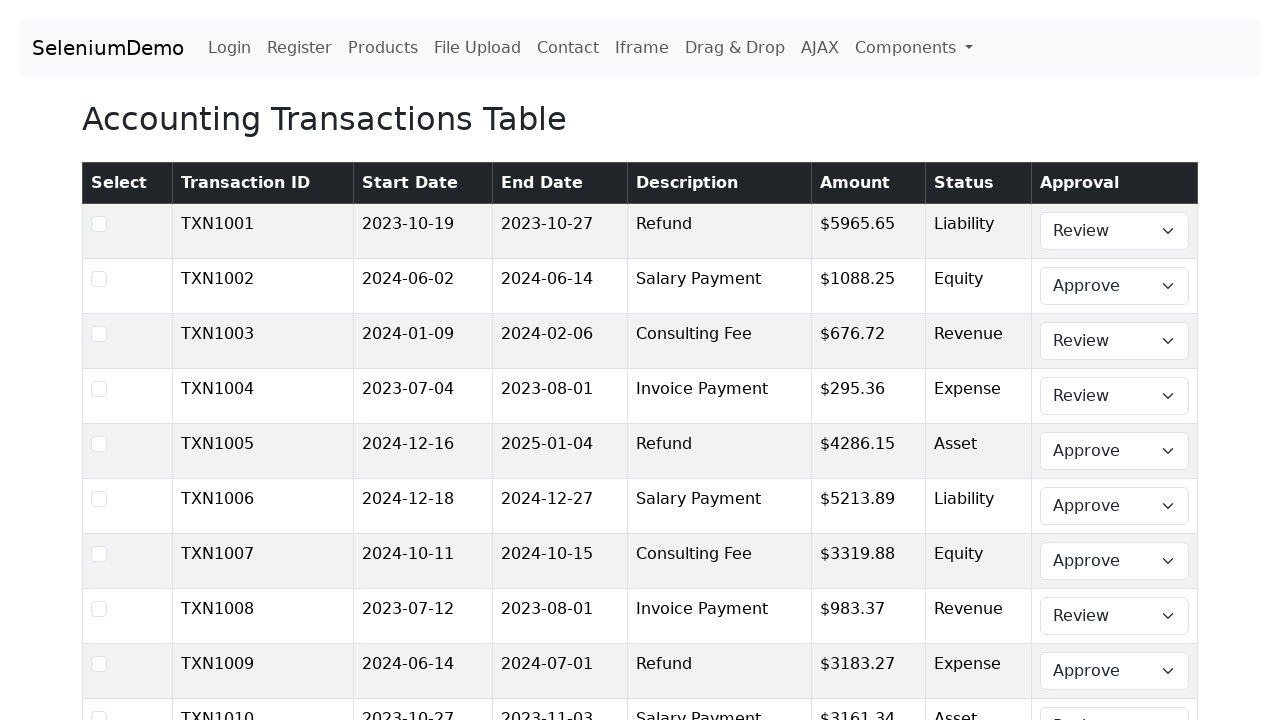

Skipped row 44 with date 2023-04-15 (before 2024-06-01)
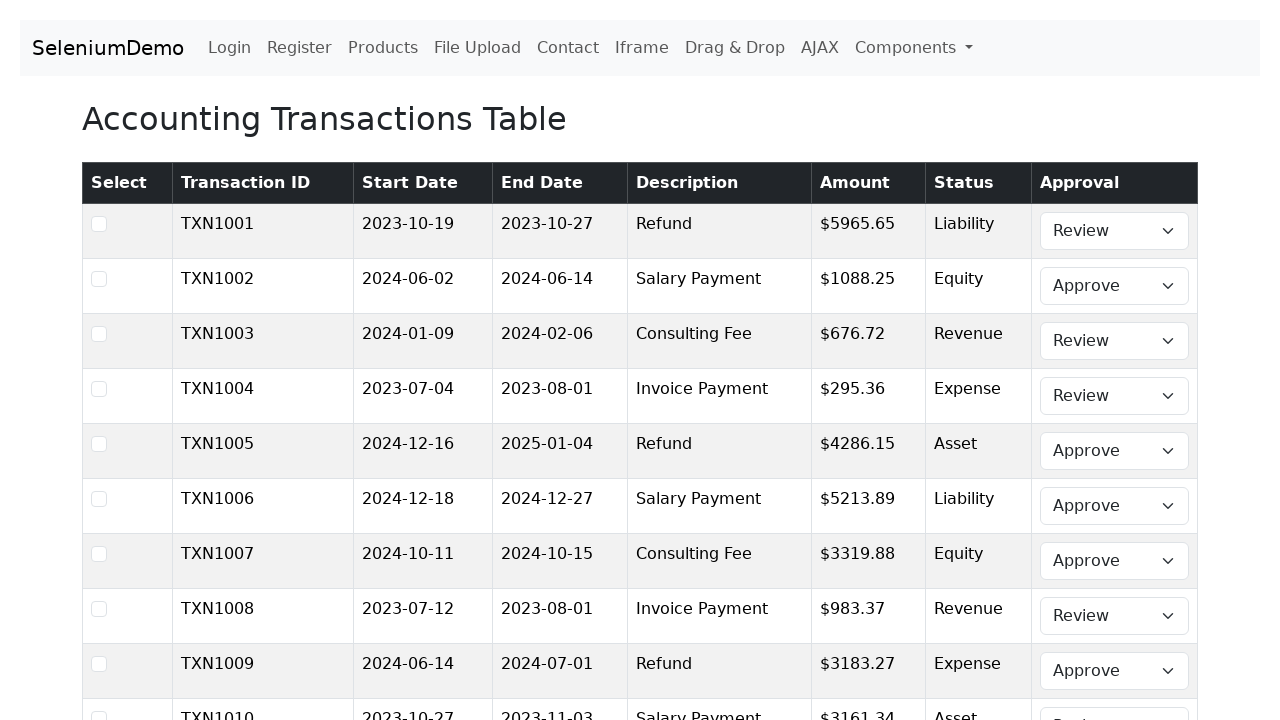

Selected 'Approve' for row 45 with date 2024-09-12 (after 2024-06-01) on table tbody tr >> nth=44 >> td:nth-child(8) select
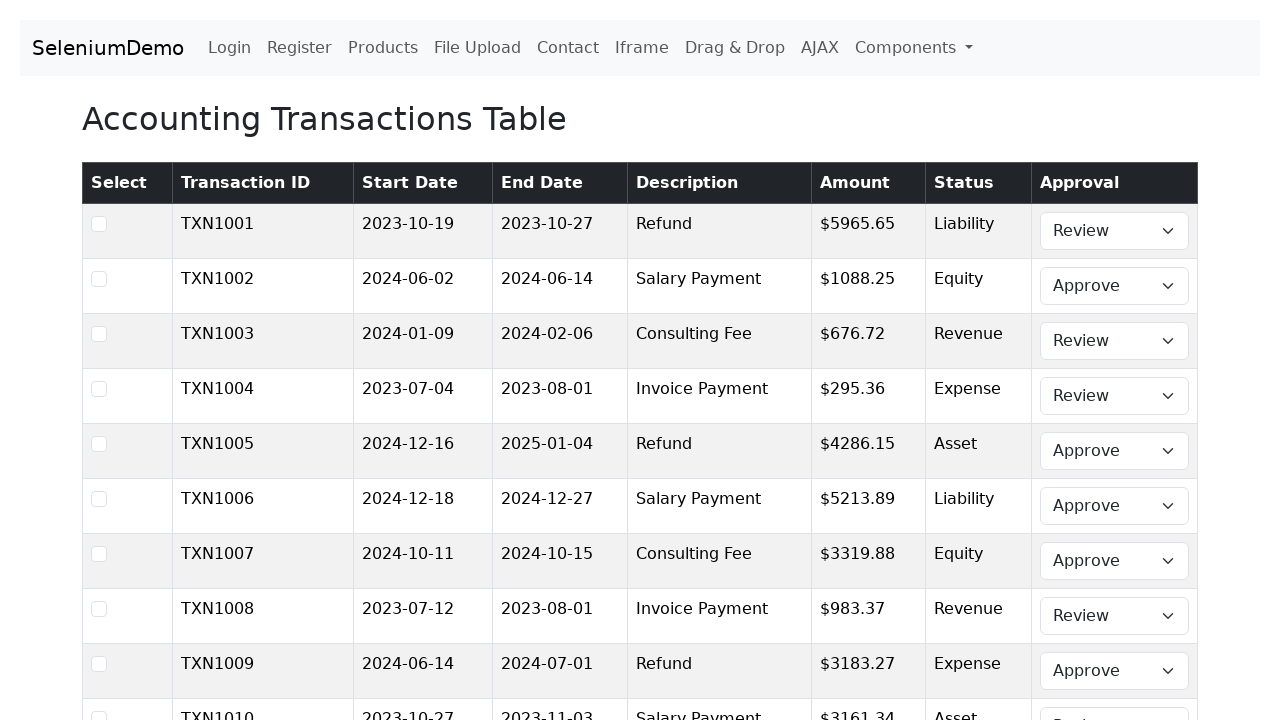

Skipped row 46 with date 2023-10-05 (before 2024-06-01)
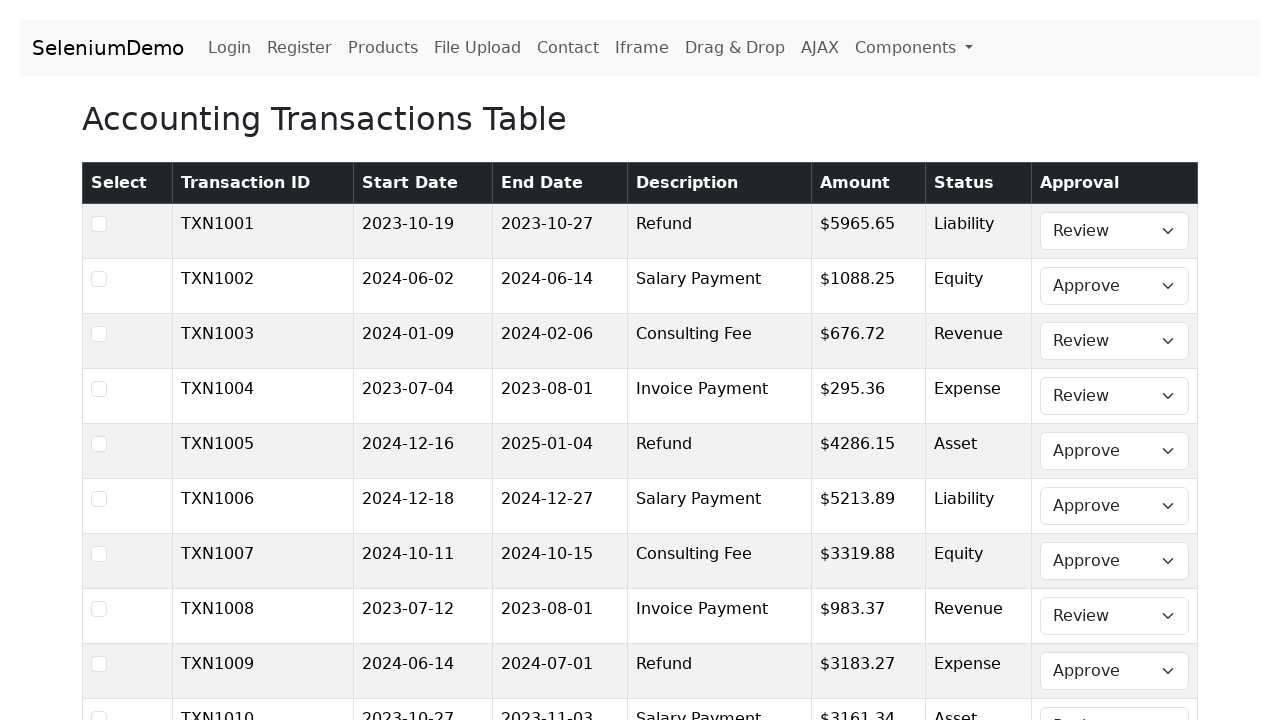

Skipped row 47 with date 2024-02-08 (before 2024-06-01)
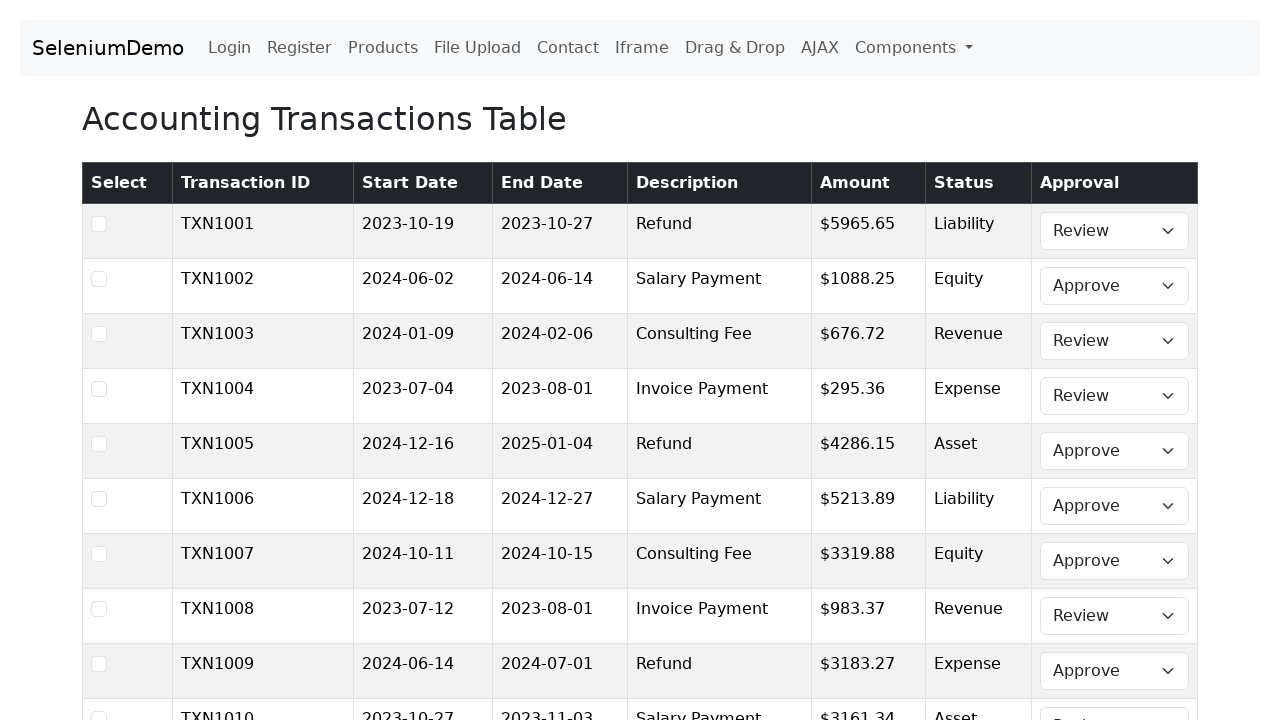

Skipped row 48 with date 2023-01-16 (before 2024-06-01)
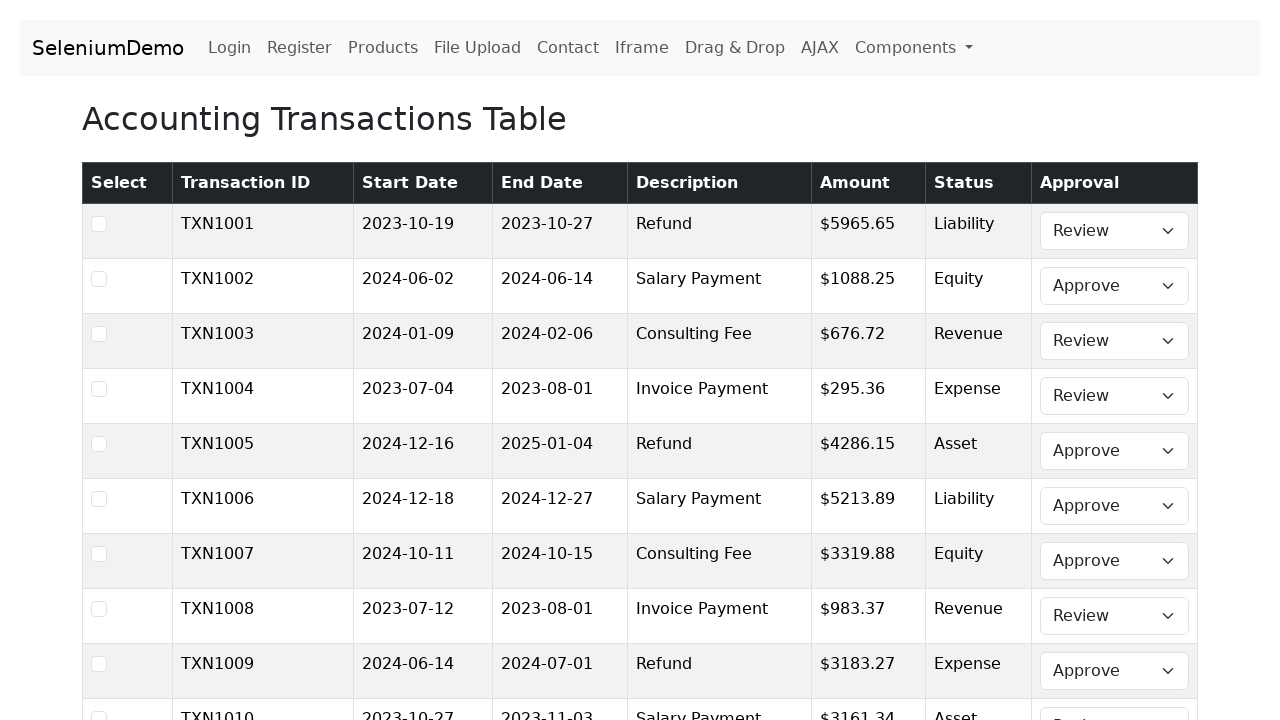

Selected 'Approve' for row 49 with date 2024-06-13 (after 2024-06-01) on table tbody tr >> nth=48 >> td:nth-child(8) select
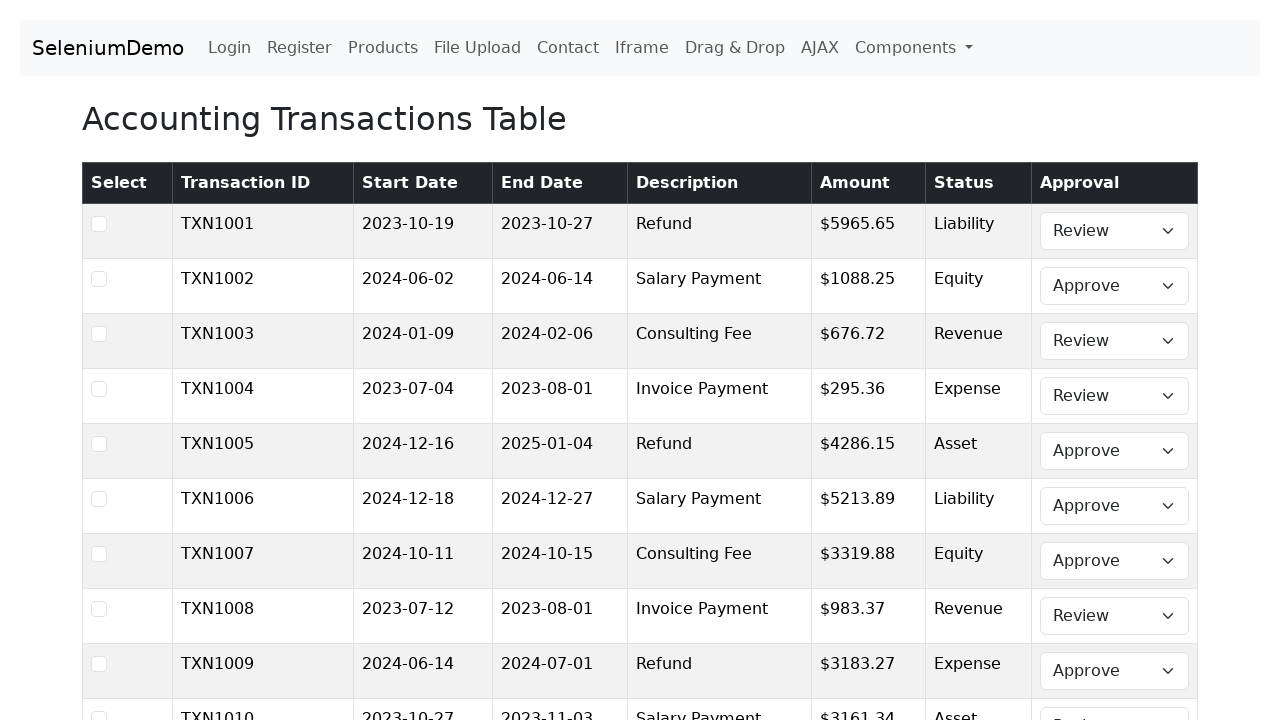

Selected 'Approve' for row 50 with date 2024-09-03 (after 2024-06-01) on table tbody tr >> nth=49 >> td:nth-child(8) select
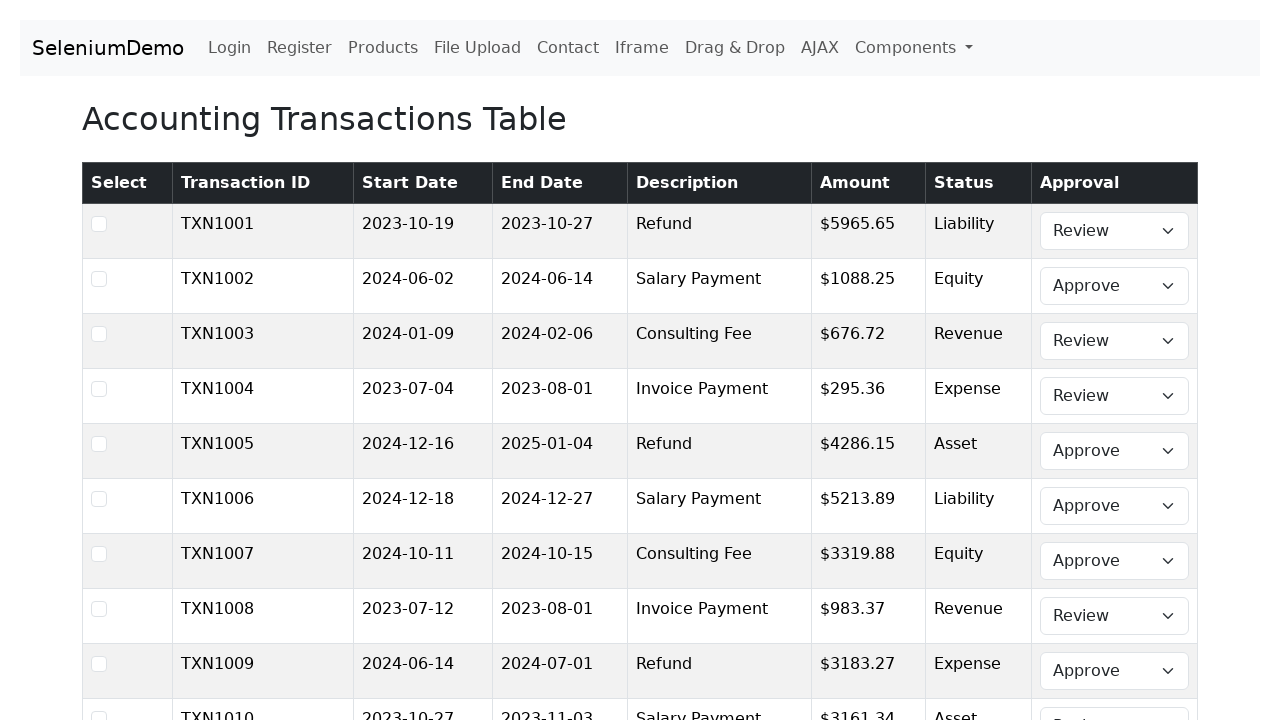

Skipped row 51 with date 2023-03-19 (before 2024-06-01)
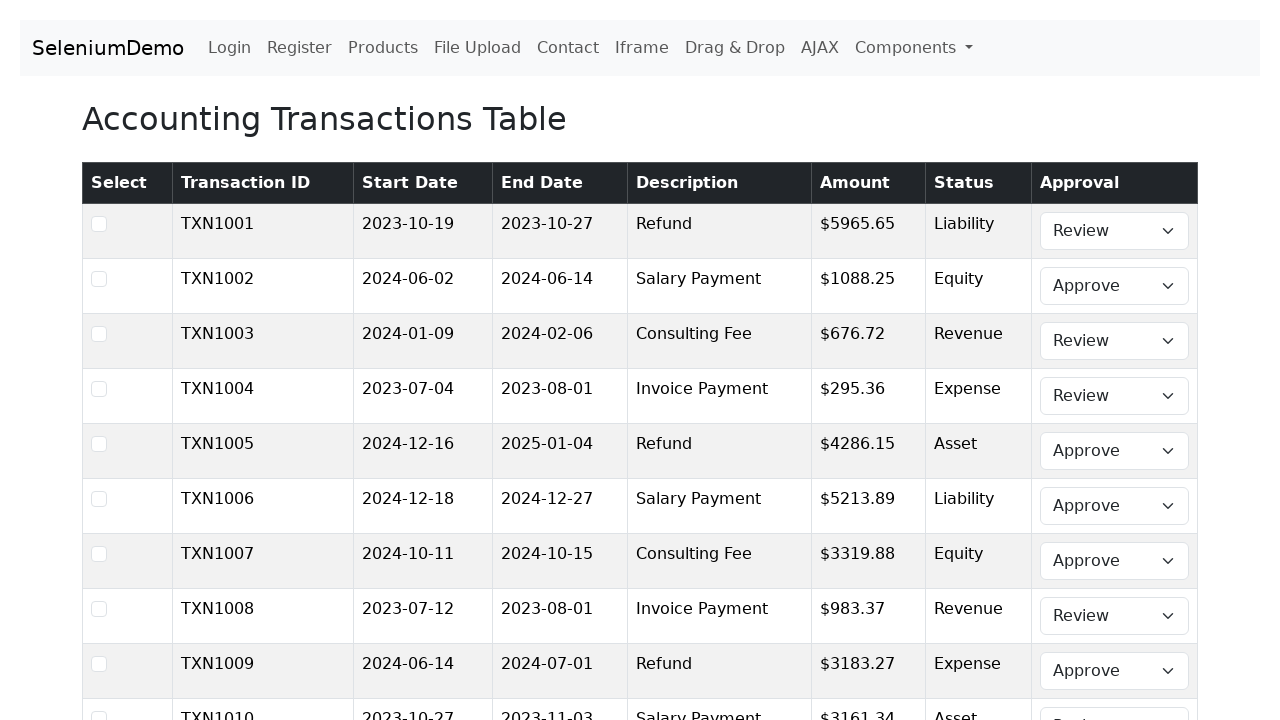

Selected 'Approve' for row 52 with date 2024-11-04 (after 2024-06-01) on table tbody tr >> nth=51 >> td:nth-child(8) select
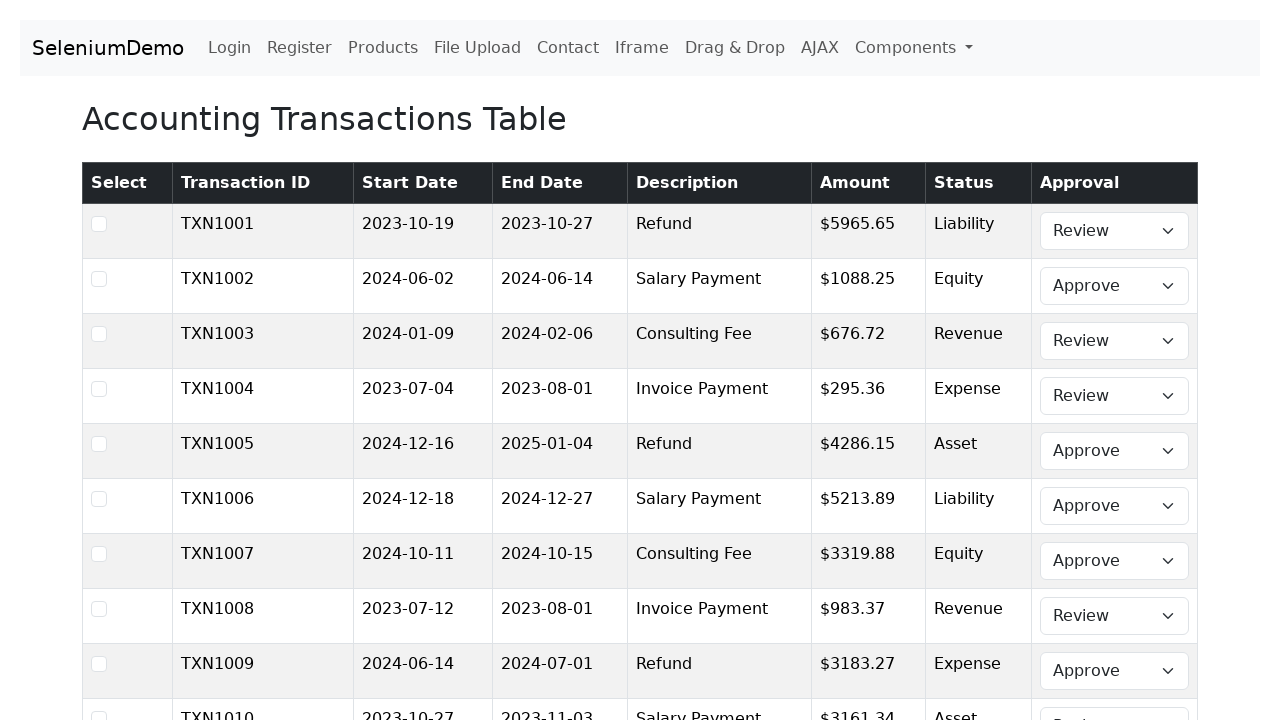

Skipped row 53 with date 2024-02-09 (before 2024-06-01)
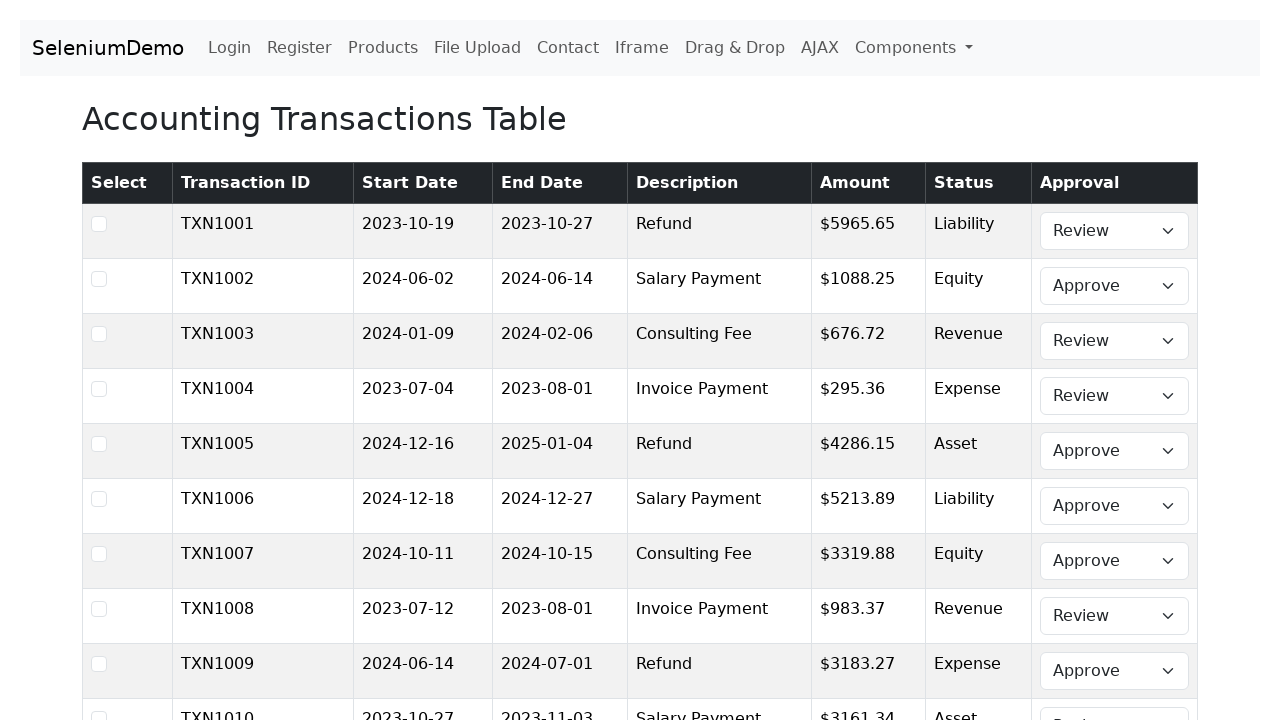

Skipped row 54 with date 2023-03-21 (before 2024-06-01)
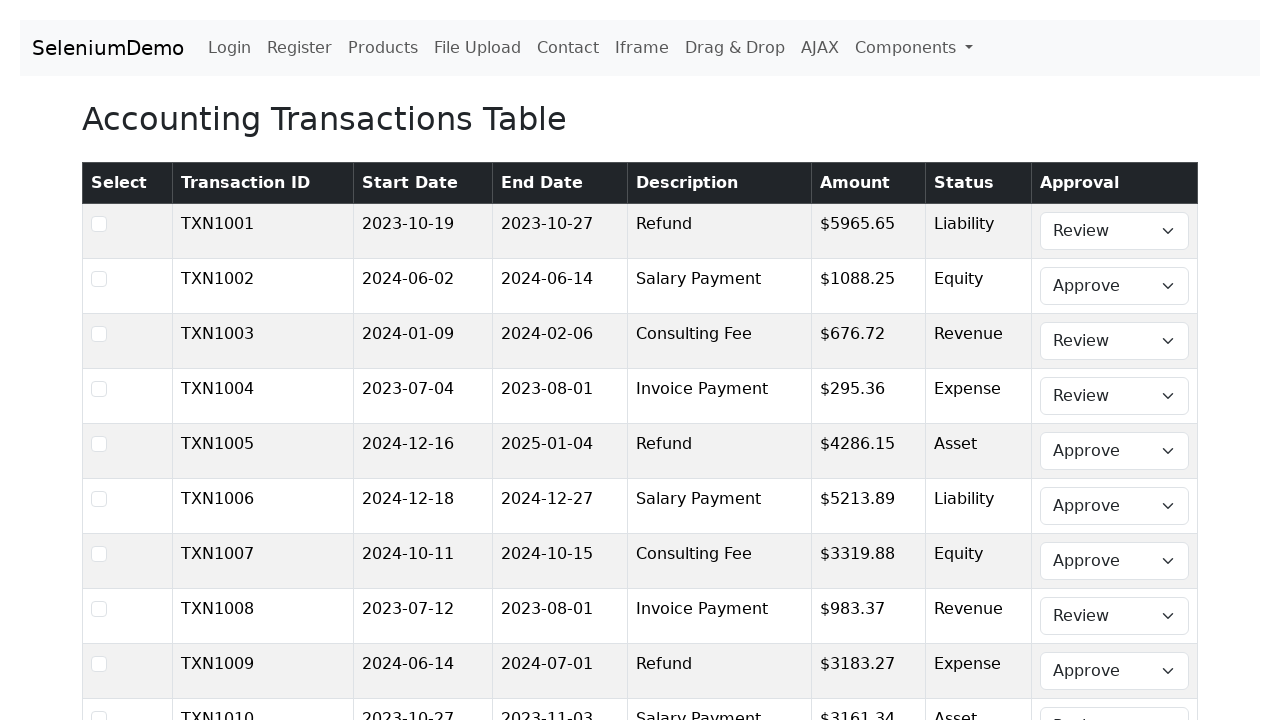

Skipped row 55 with date 2024-05-05 (before 2024-06-01)
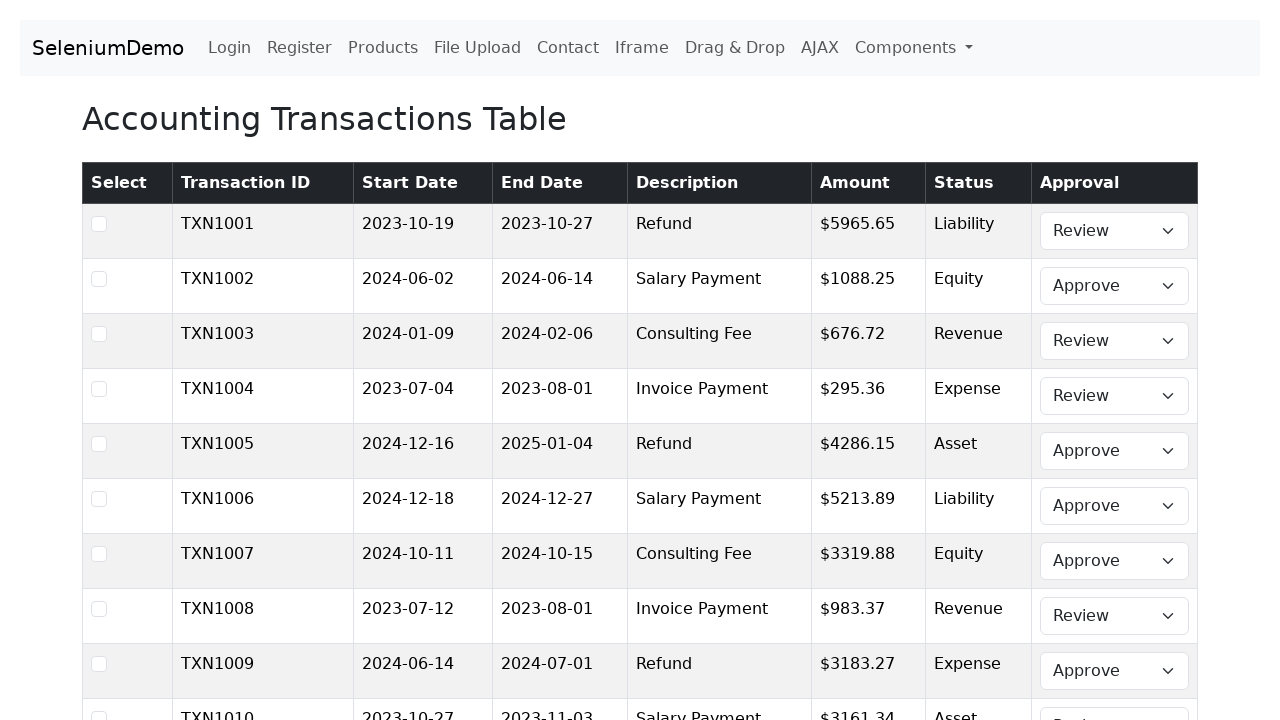

Selected 'Approve' for row 56 with date 2024-09-25 (after 2024-06-01) on table tbody tr >> nth=55 >> td:nth-child(8) select
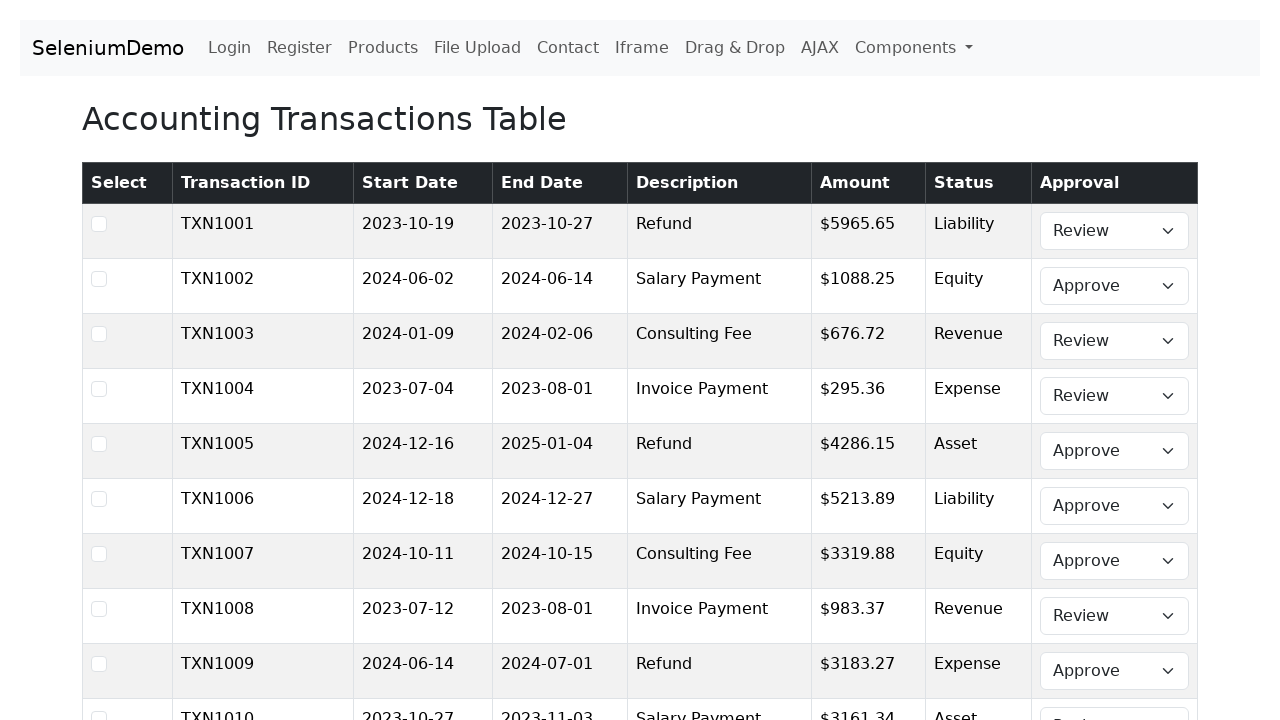

Selected 'Approve' for row 57 with date 2024-07-04 (after 2024-06-01) on table tbody tr >> nth=56 >> td:nth-child(8) select
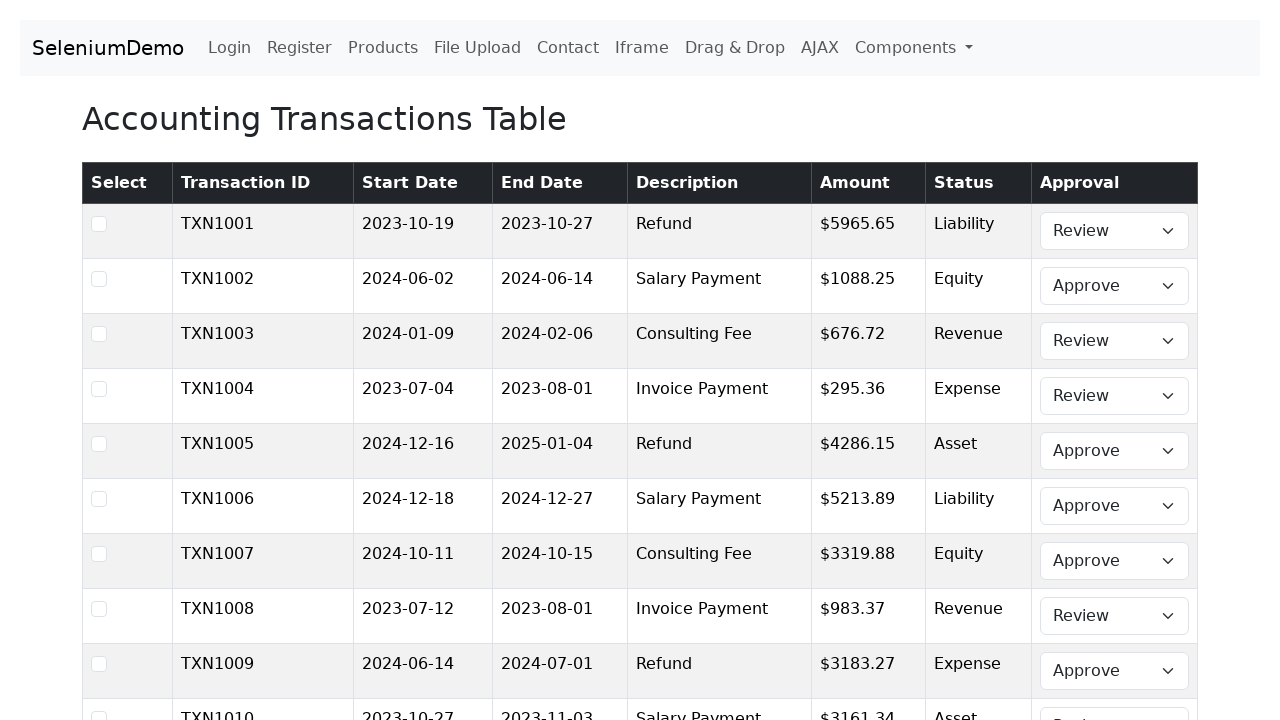

Selected 'Approve' for row 58 with date 2024-09-07 (after 2024-06-01) on table tbody tr >> nth=57 >> td:nth-child(8) select
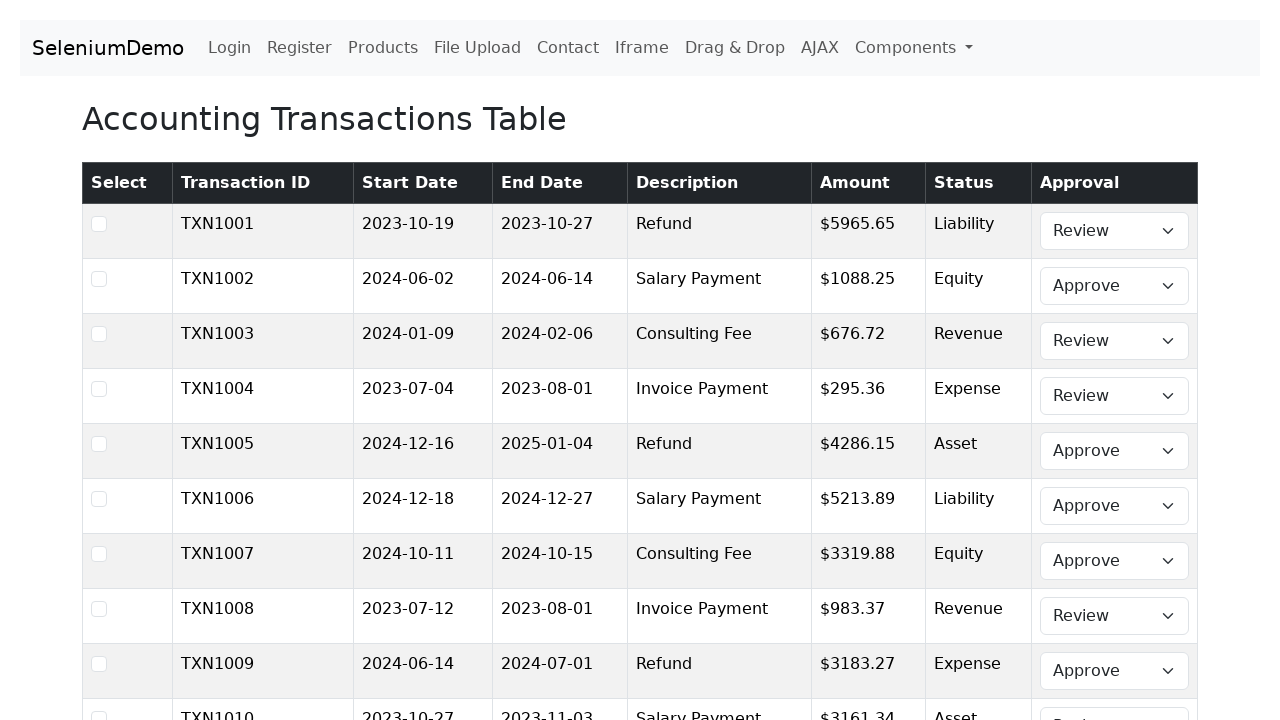

Skipped row 59 with date 2023-11-18 (before 2024-06-01)
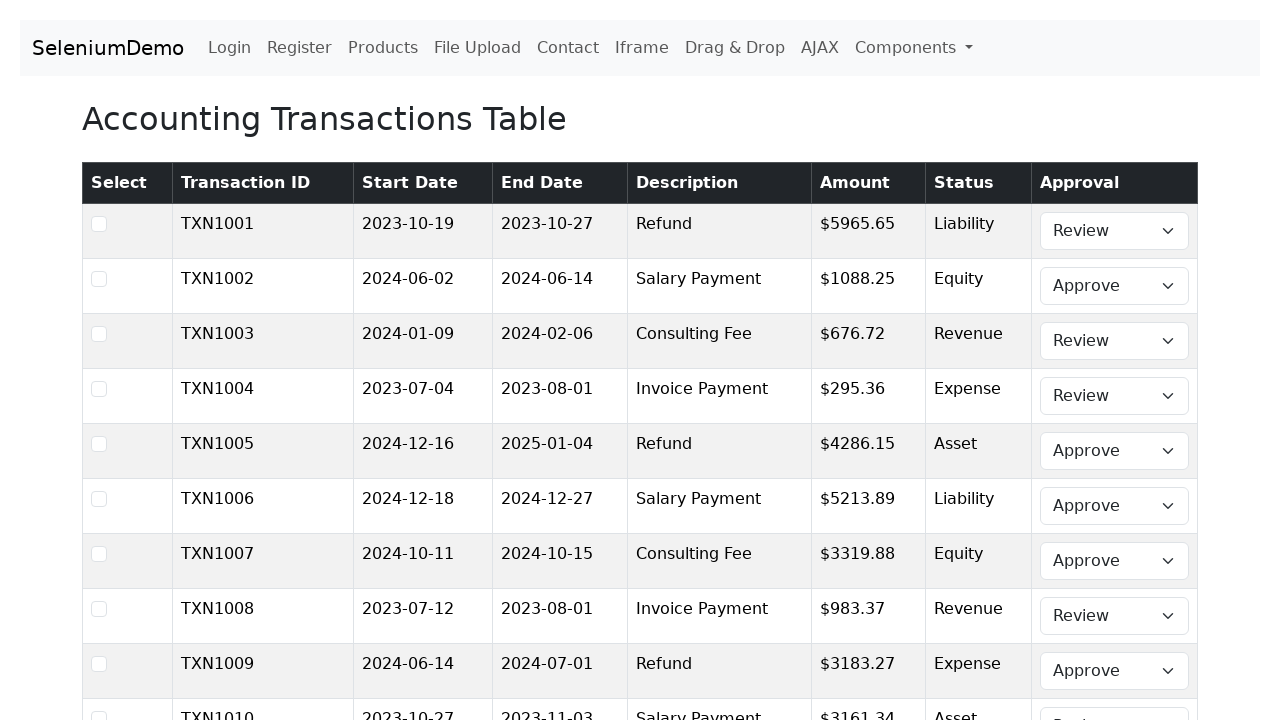

Selected 'Approve' for row 60 with date 2024-08-28 (after 2024-06-01) on table tbody tr >> nth=59 >> td:nth-child(8) select
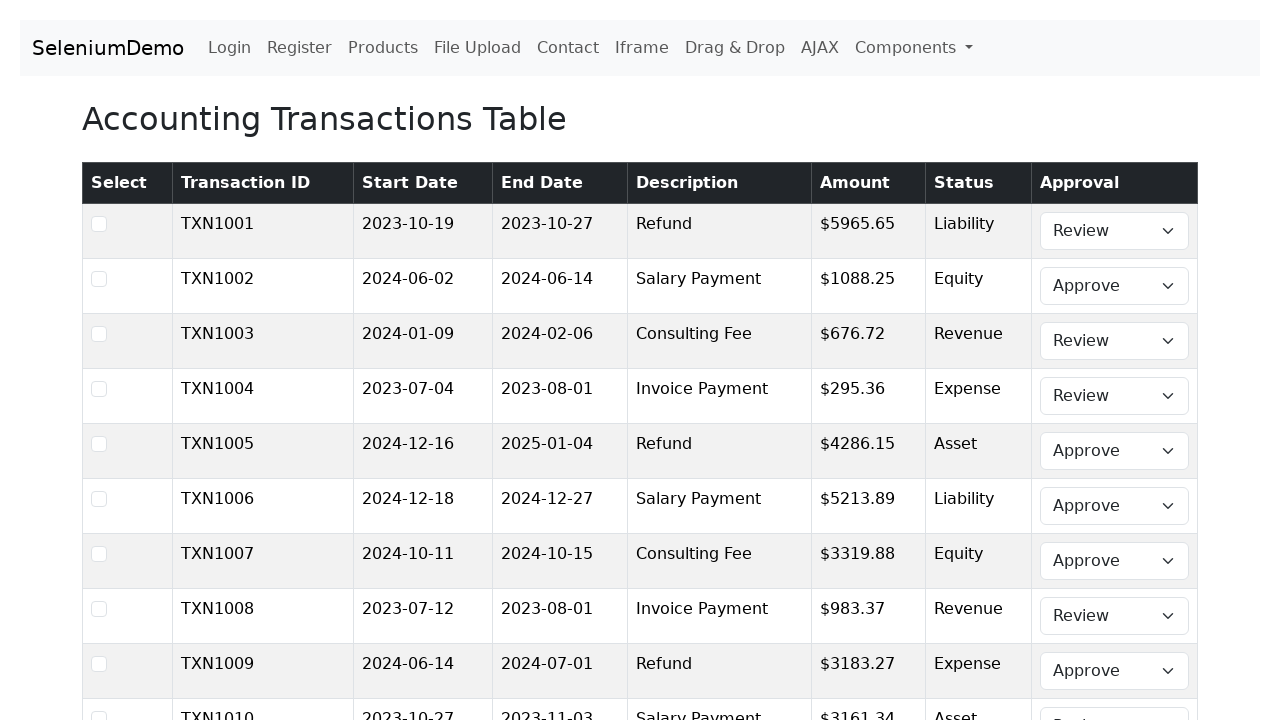

Selected 'Approve' for row 61 with date 2024-12-17 (after 2024-06-01) on table tbody tr >> nth=60 >> td:nth-child(8) select
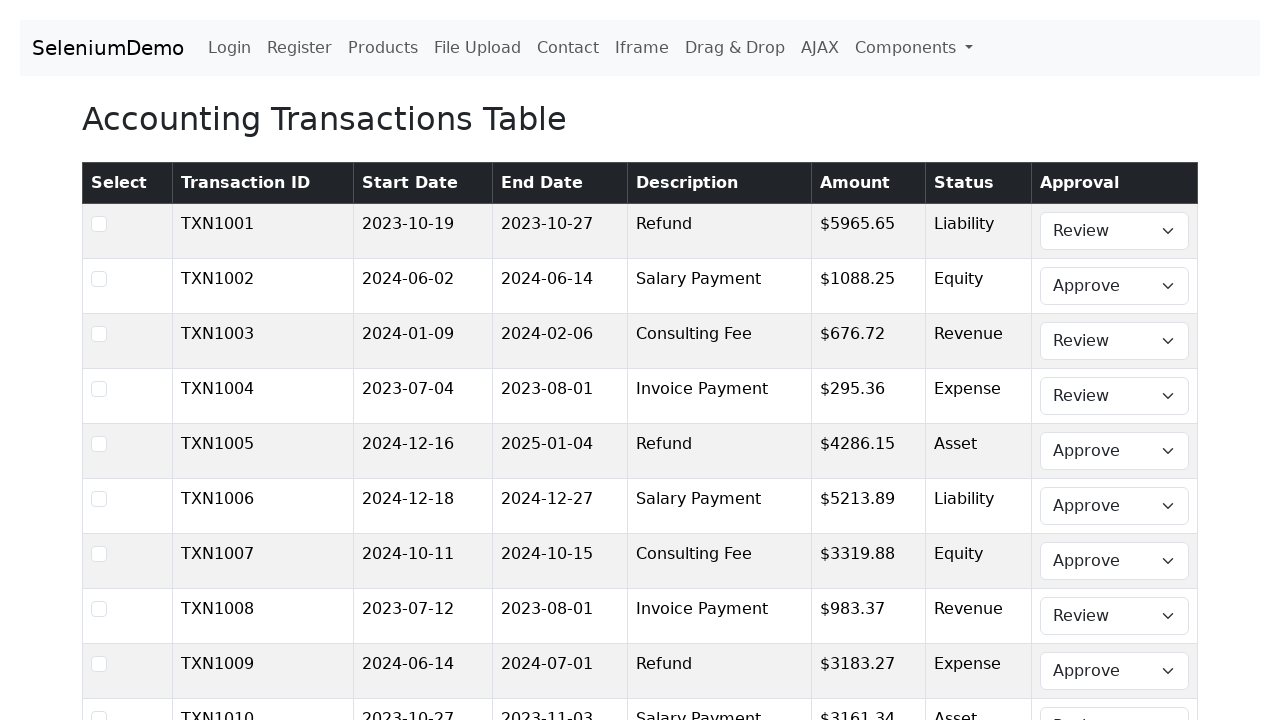

Selected 'Approve' for row 62 with date 2024-10-29 (after 2024-06-01) on table tbody tr >> nth=61 >> td:nth-child(8) select
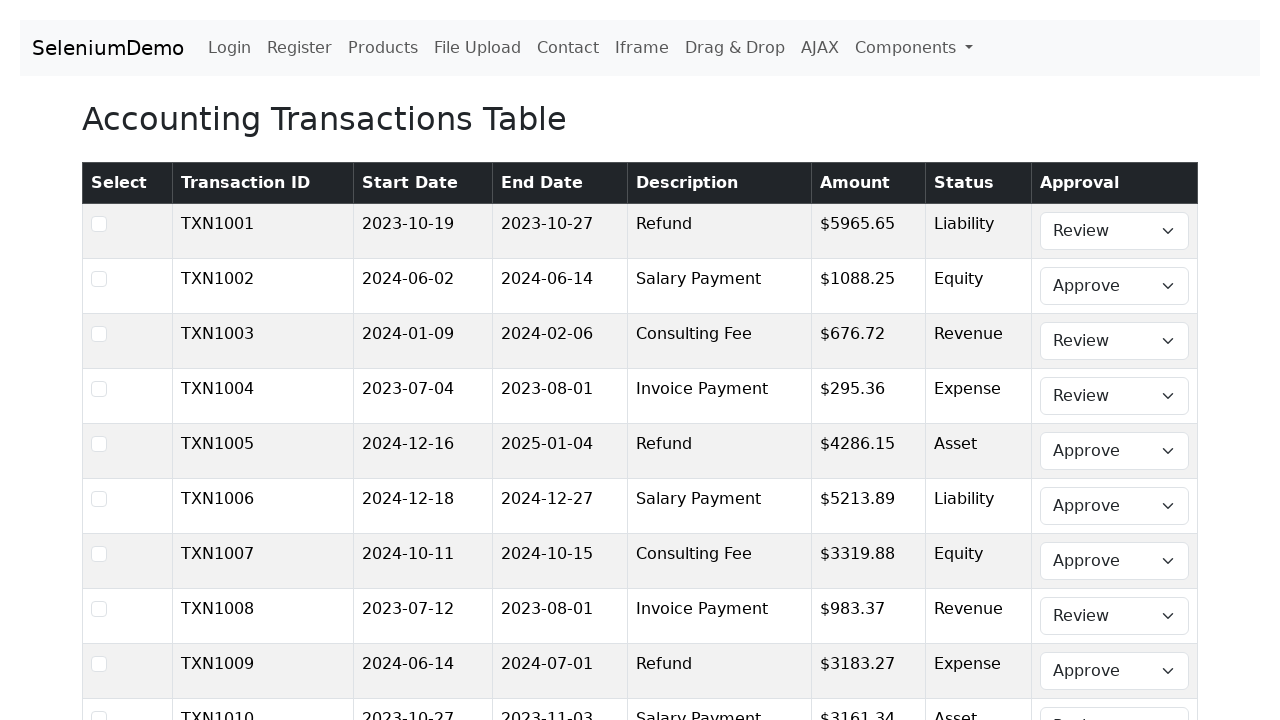

Skipped row 63 with date 2023-11-26 (before 2024-06-01)
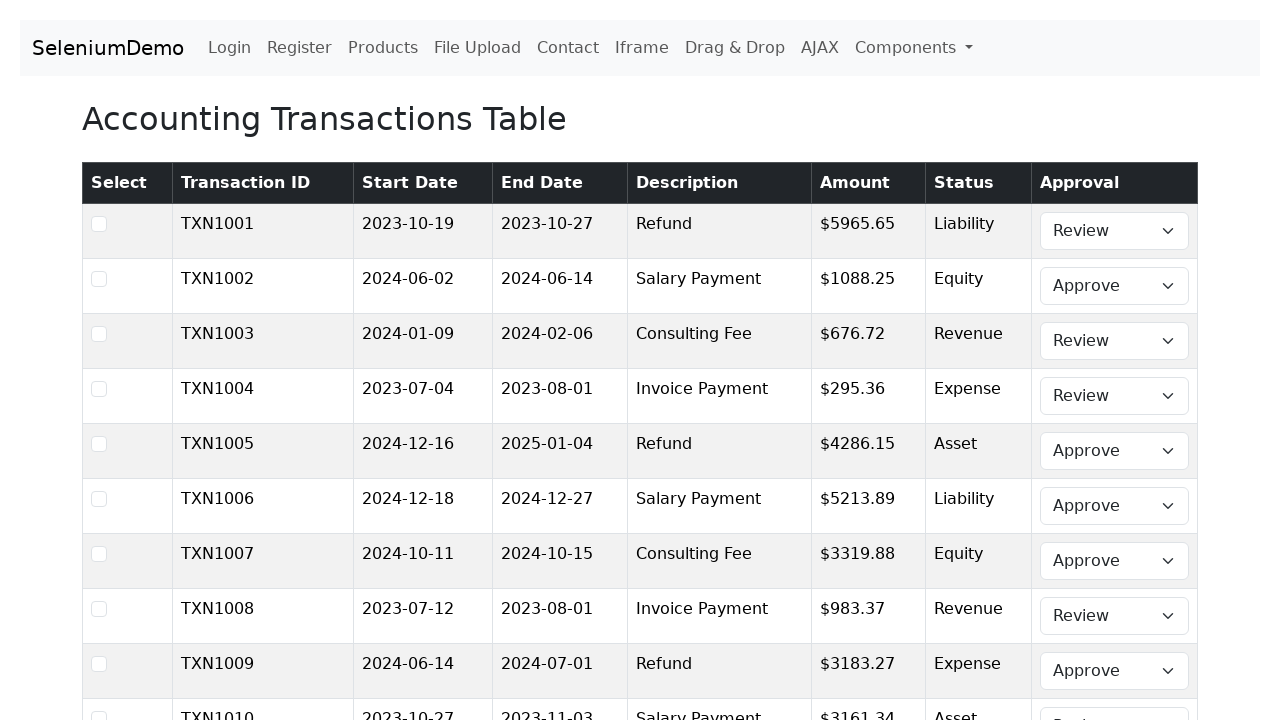

Skipped row 64 with date 2023-09-21 (before 2024-06-01)
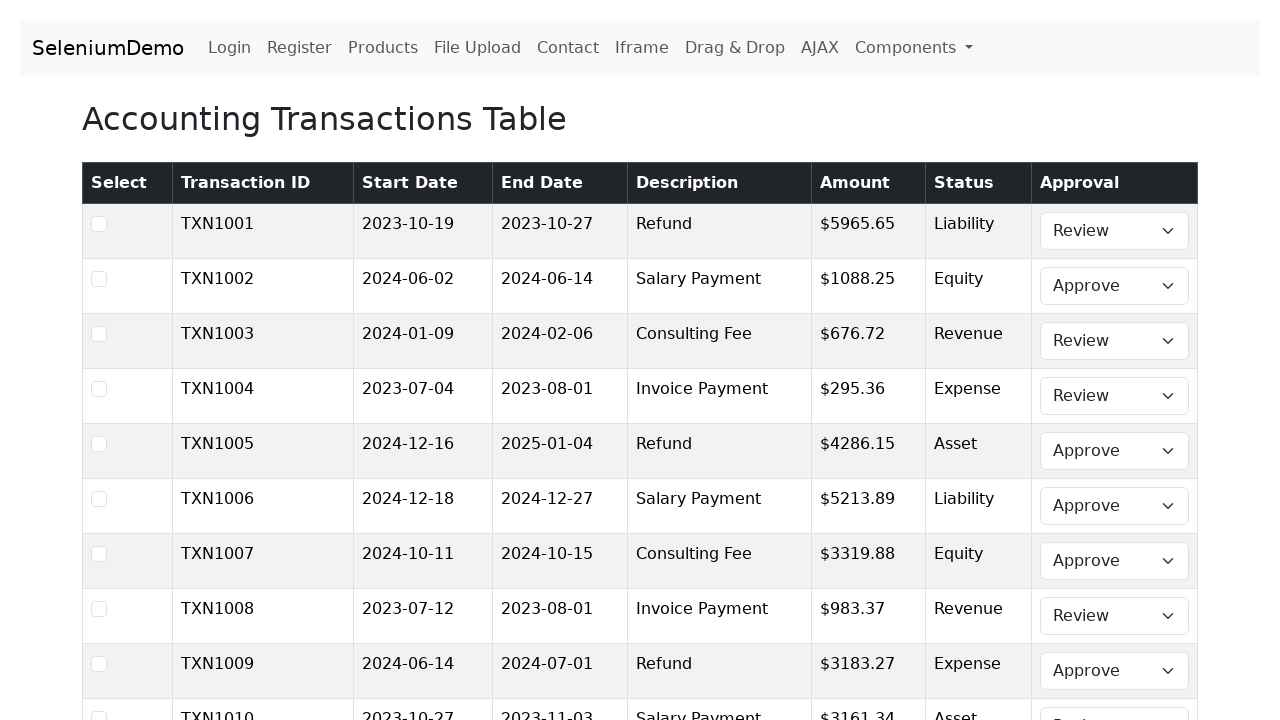

Skipped row 65 with date 2023-01-21 (before 2024-06-01)
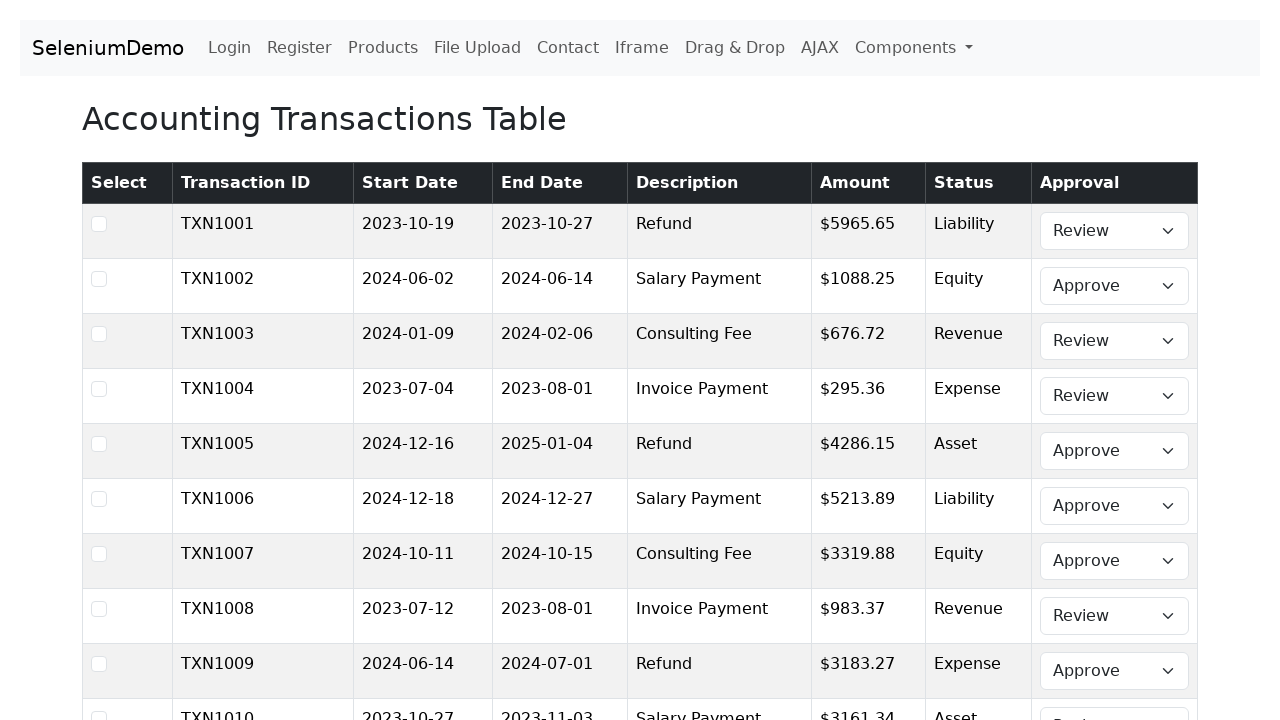

Selected 'Approve' for row 66 with date 2024-08-02 (after 2024-06-01) on table tbody tr >> nth=65 >> td:nth-child(8) select
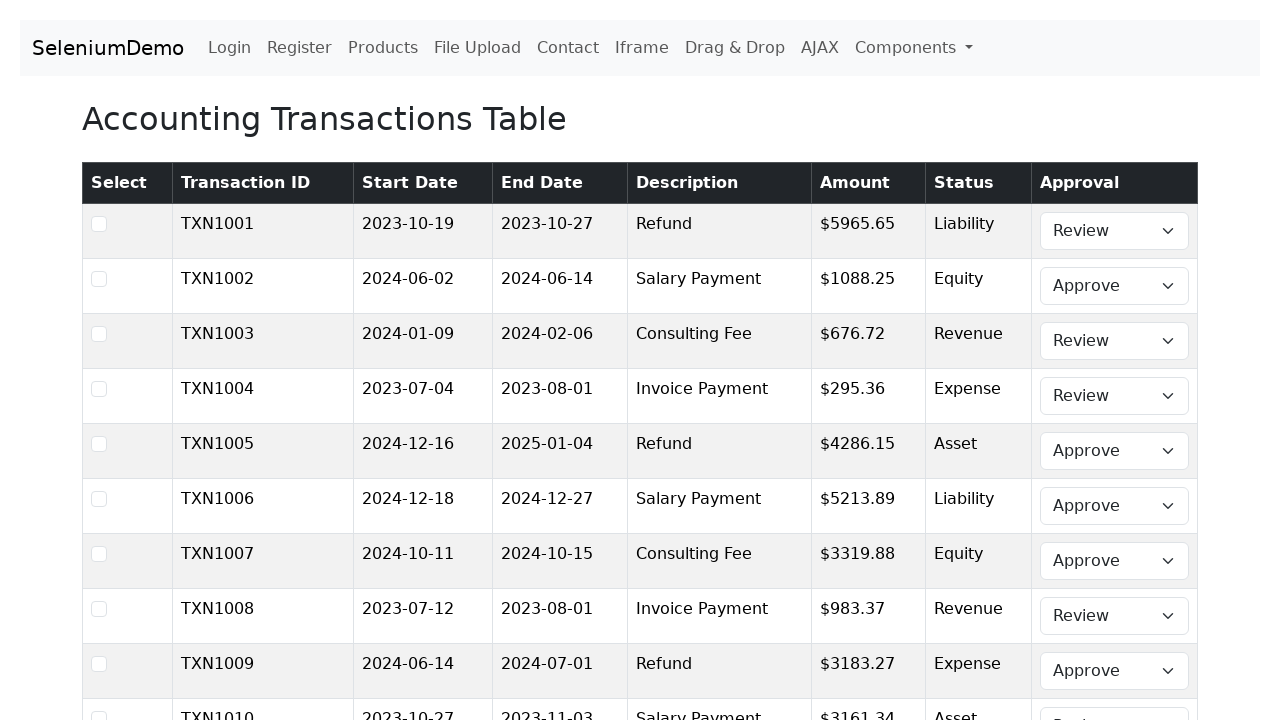

Skipped row 67 with date 2023-05-07 (before 2024-06-01)
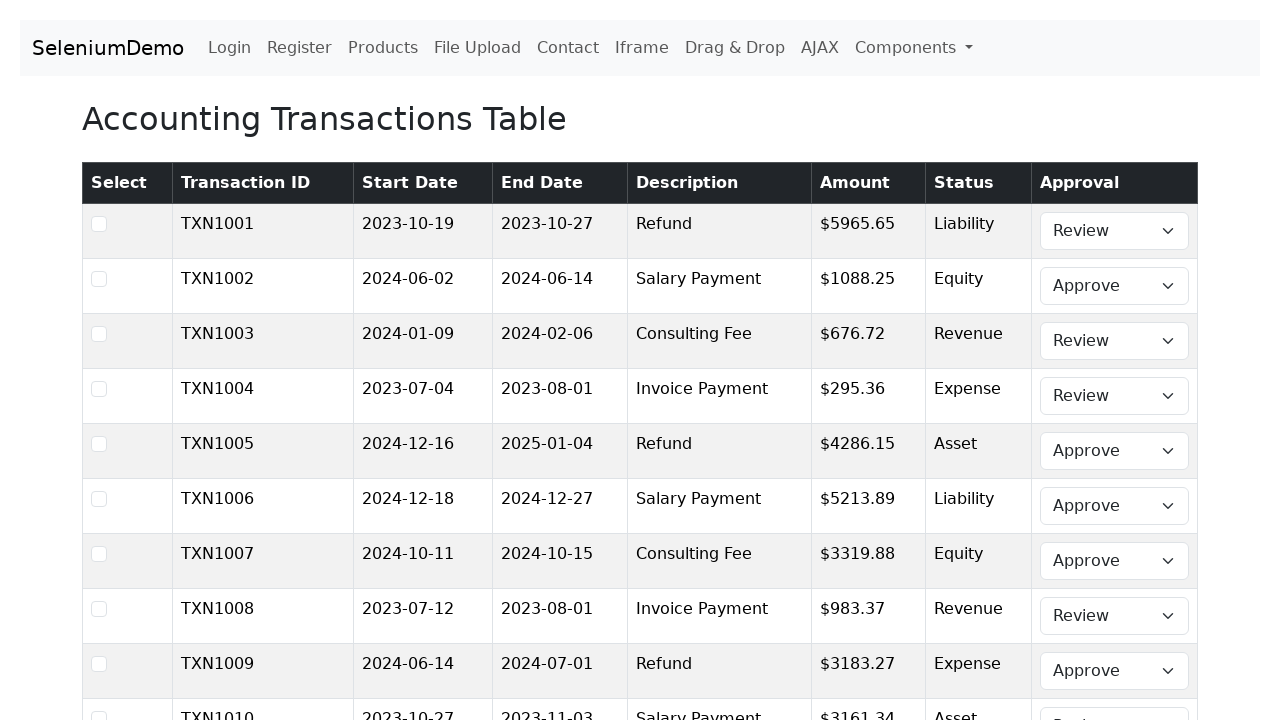

Selected 'Approve' for row 68 with date 2024-10-29 (after 2024-06-01) on table tbody tr >> nth=67 >> td:nth-child(8) select
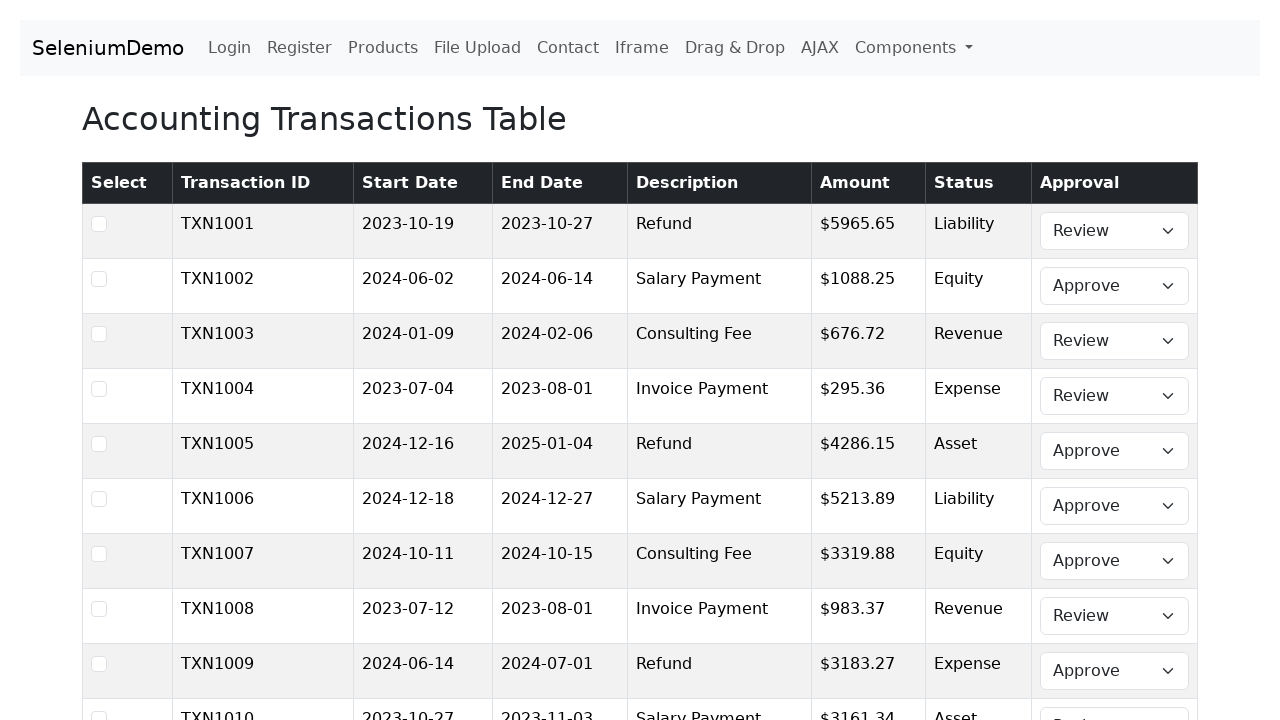

Selected 'Approve' for row 69 with date 2024-09-06 (after 2024-06-01) on table tbody tr >> nth=68 >> td:nth-child(8) select
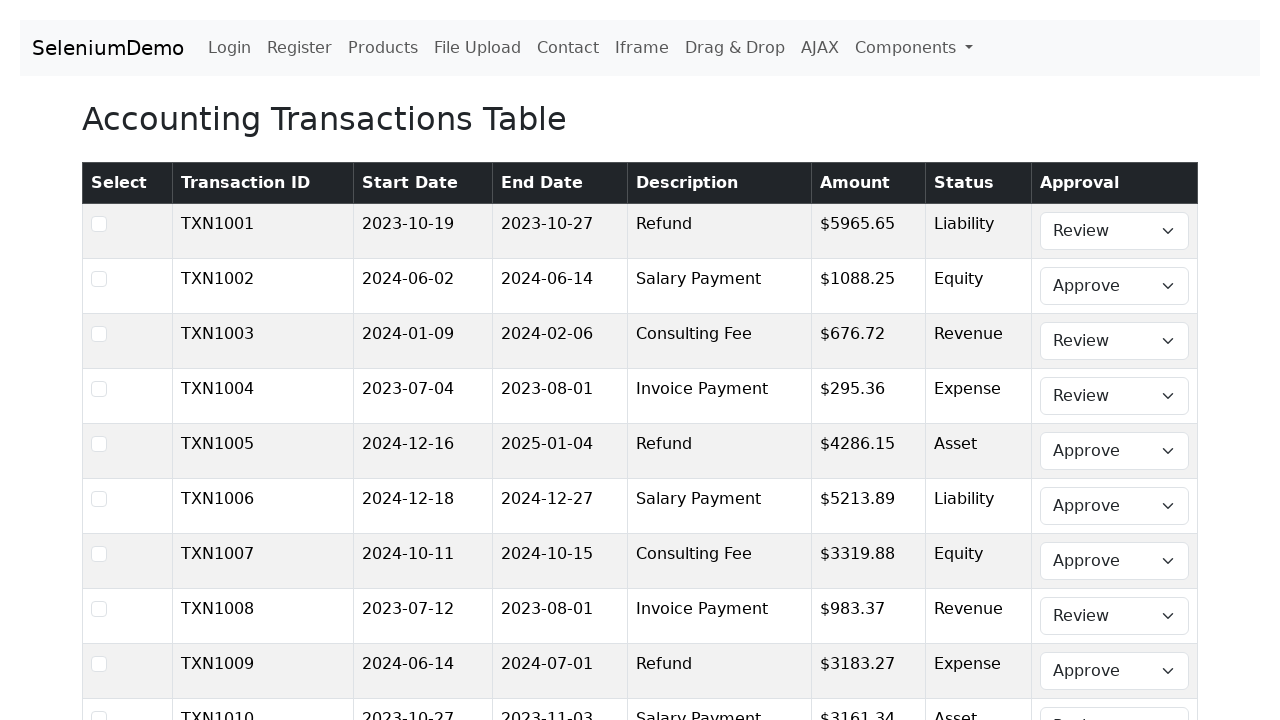

Skipped row 70 with date 2023-10-02 (before 2024-06-01)
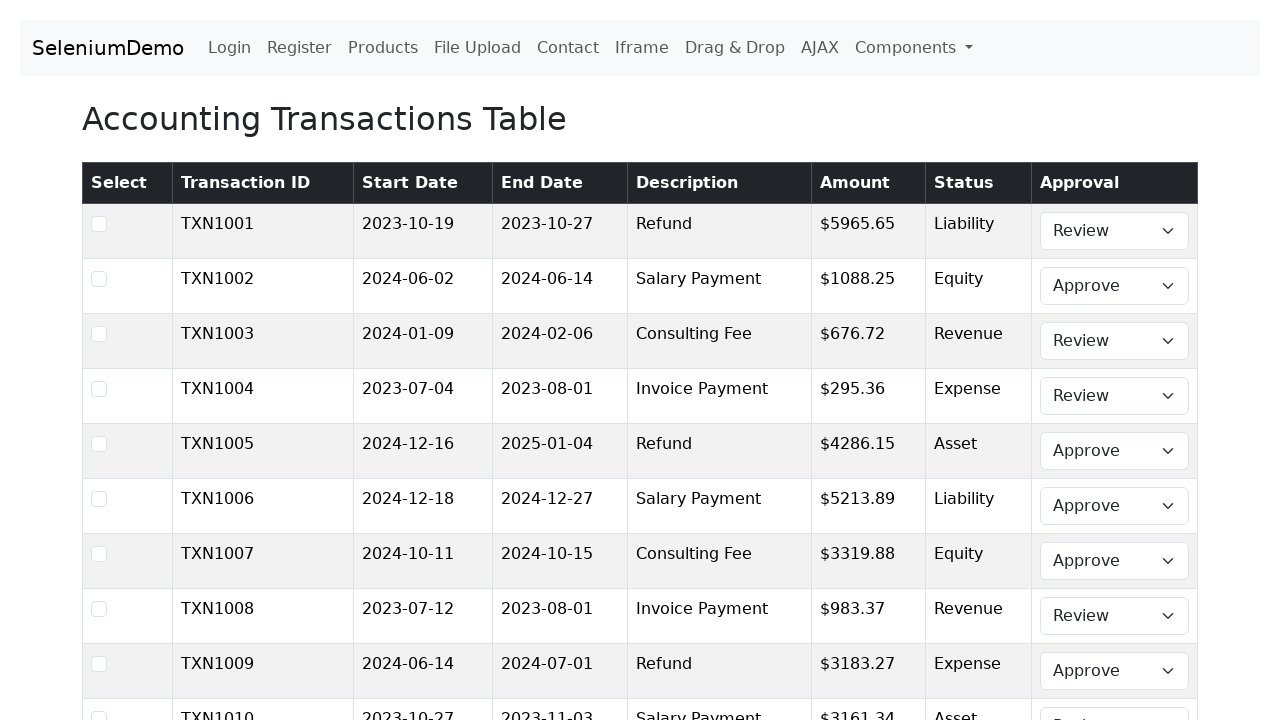

Selected 'Approve' for row 71 with date 2024-12-25 (after 2024-06-01) on table tbody tr >> nth=70 >> td:nth-child(8) select
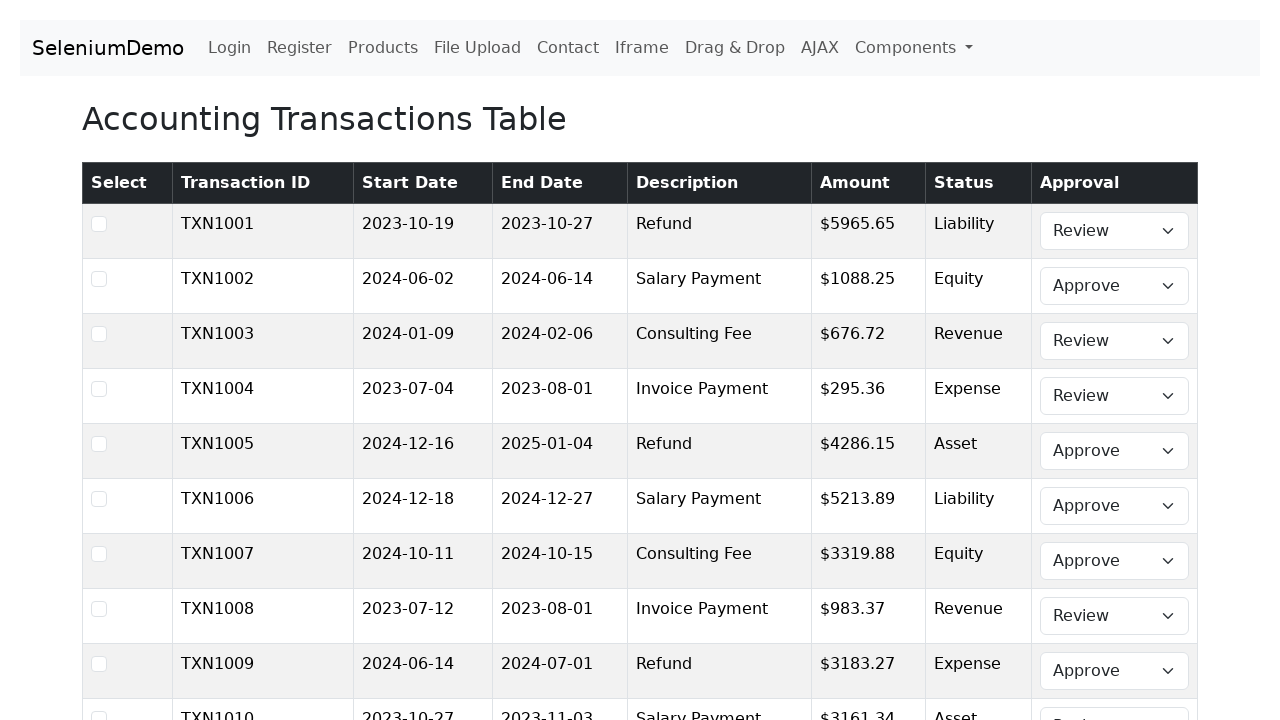

Skipped row 72 with date 2023-02-01 (before 2024-06-01)
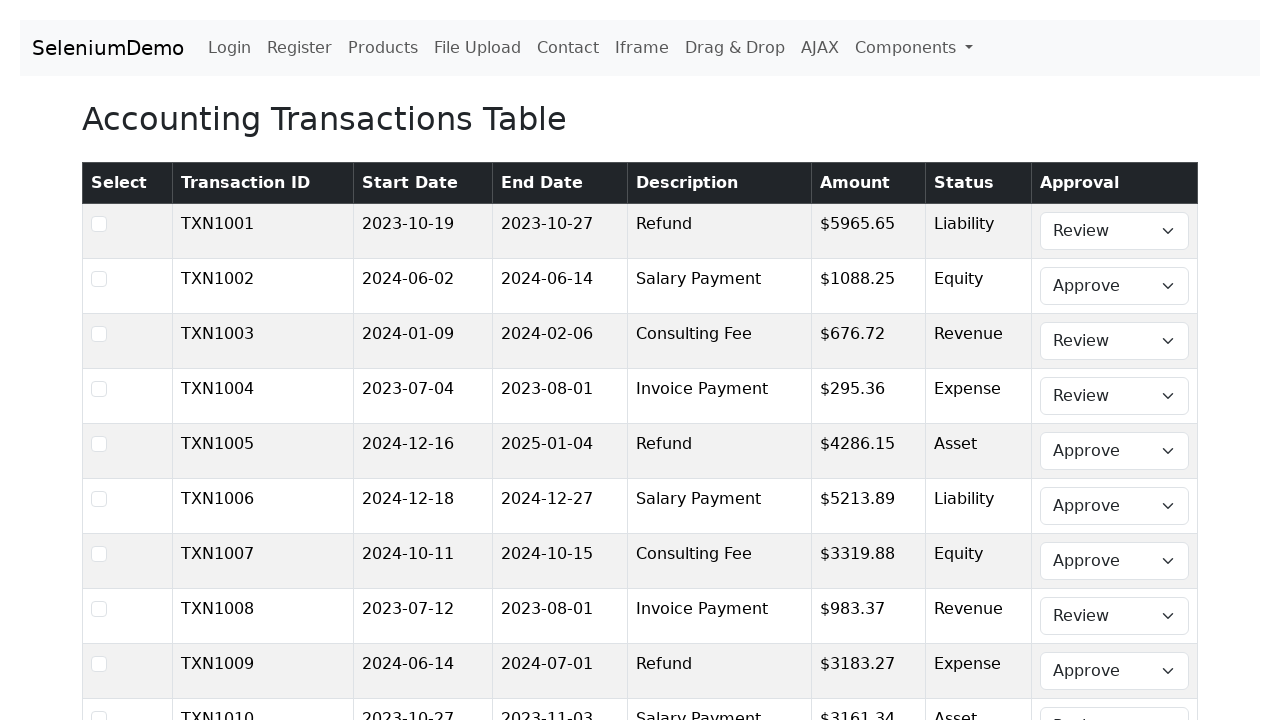

Skipped row 73 with date 2023-01-14 (before 2024-06-01)
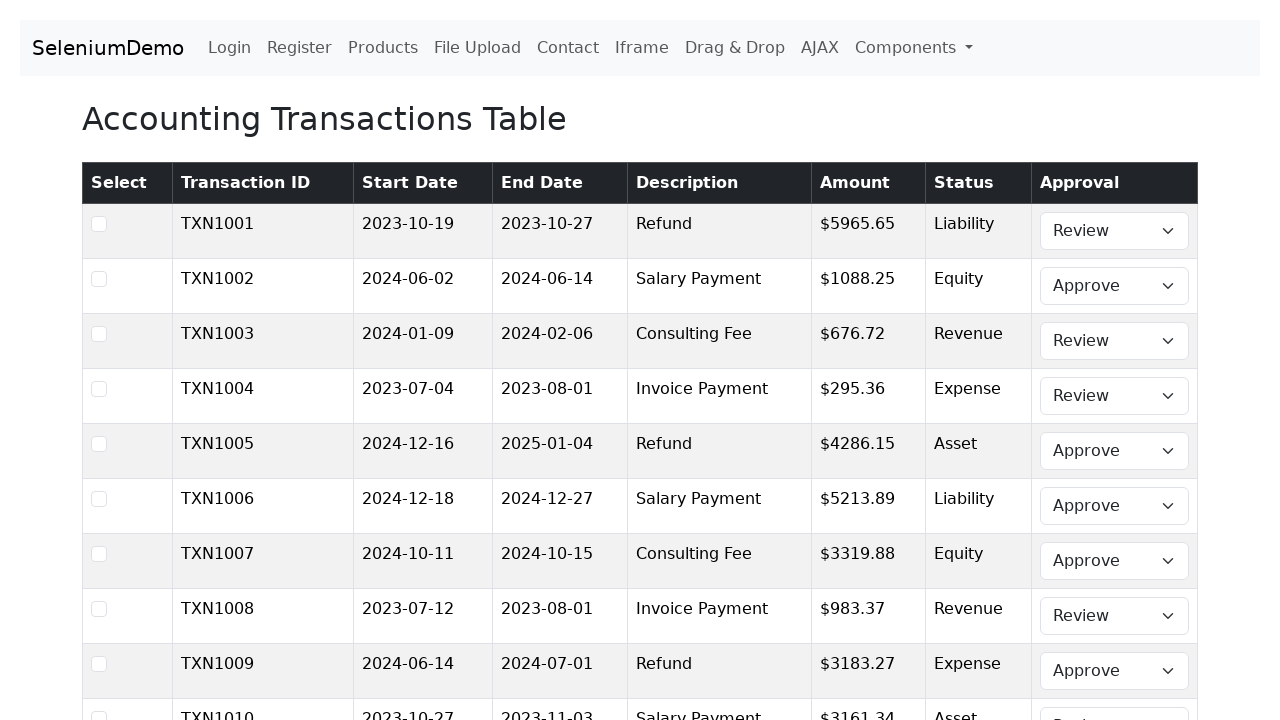

Selected 'Approve' for row 74 with date 2024-12-08 (after 2024-06-01) on table tbody tr >> nth=73 >> td:nth-child(8) select
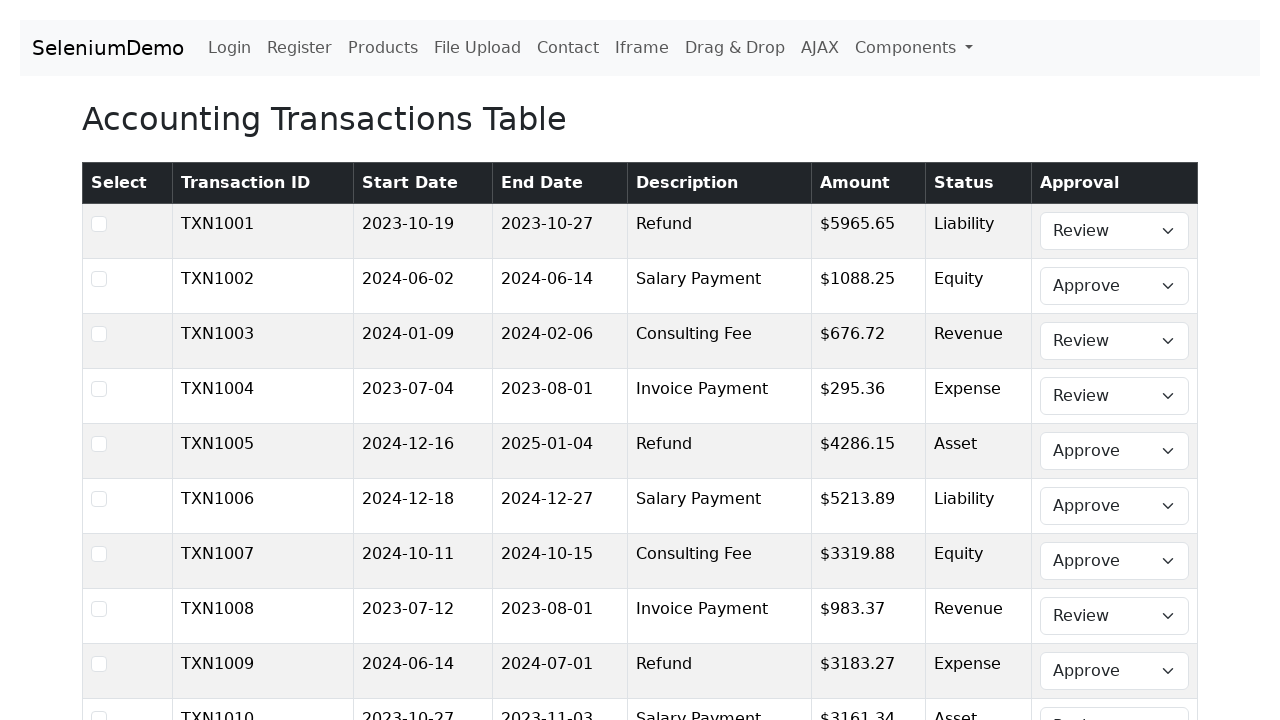

Skipped row 75 with date 2023-06-21 (before 2024-06-01)
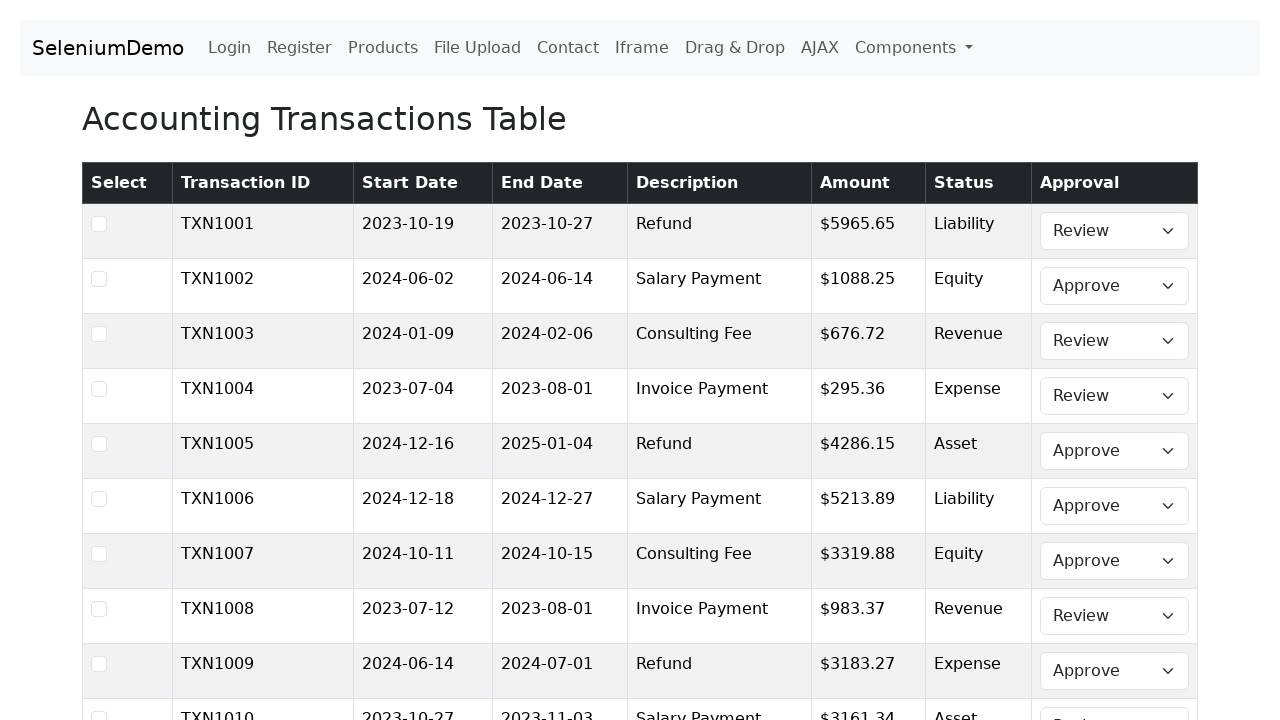

Selected 'Approve' for row 76 with date 2024-09-17 (after 2024-06-01) on table tbody tr >> nth=75 >> td:nth-child(8) select
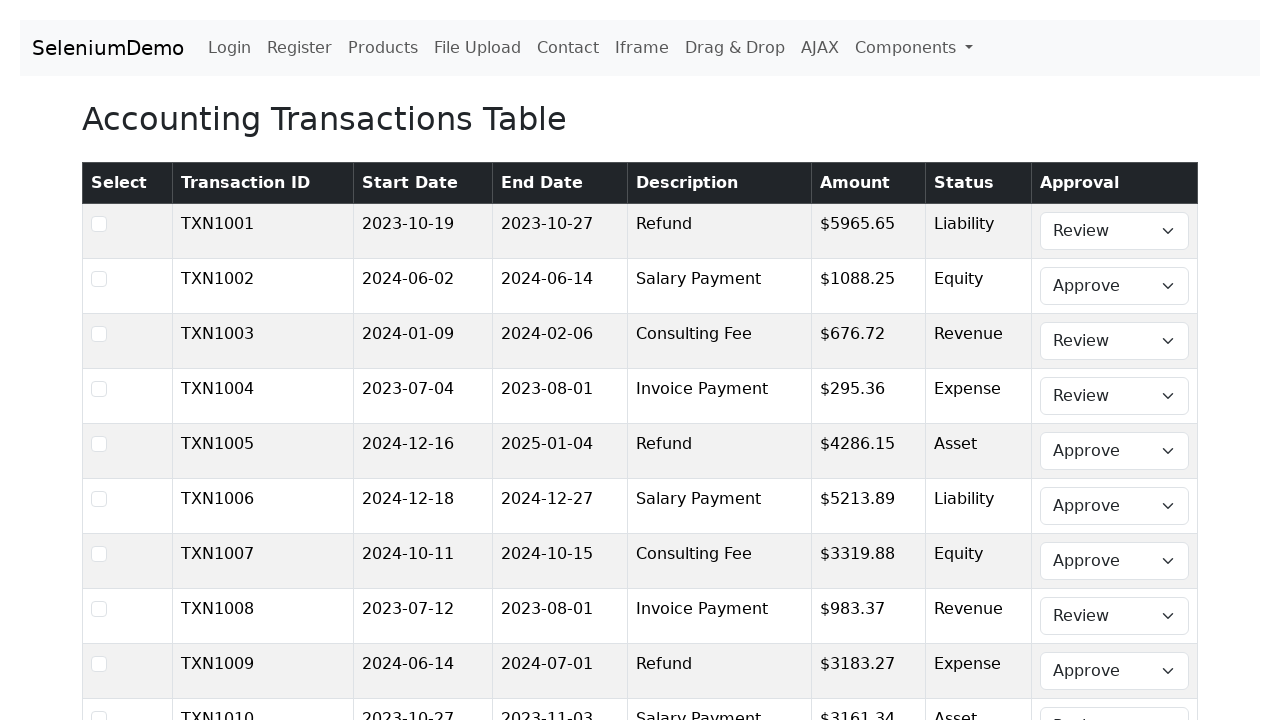

Skipped row 77 with date 2024-03-12 (before 2024-06-01)
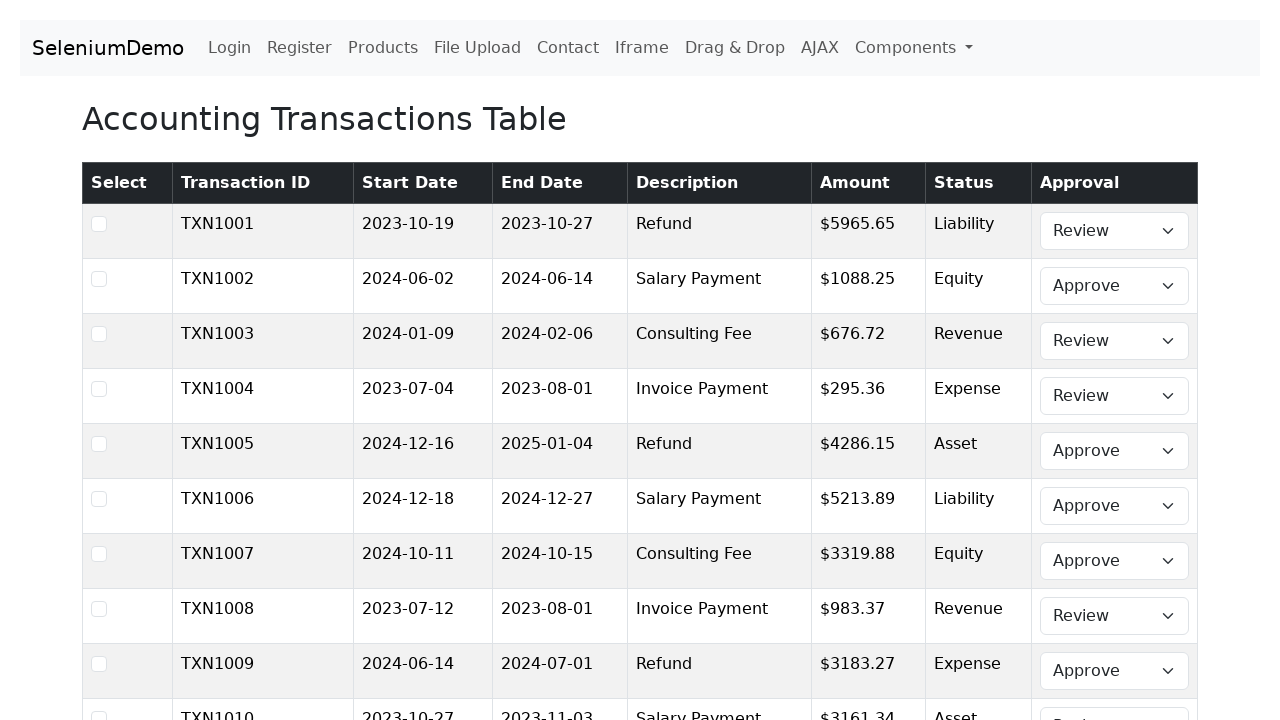

Selected 'Approve' for row 78 with date 2024-08-01 (after 2024-06-01) on table tbody tr >> nth=77 >> td:nth-child(8) select
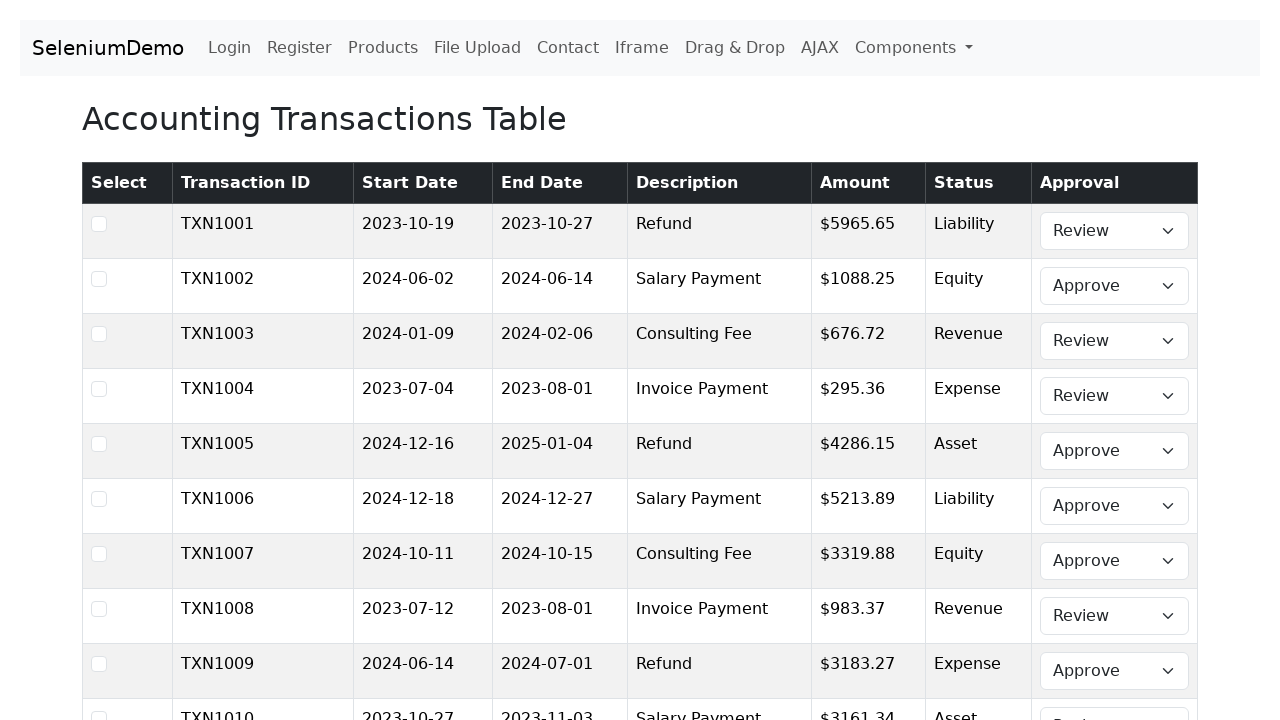

Skipped row 79 with date 2023-06-17 (before 2024-06-01)
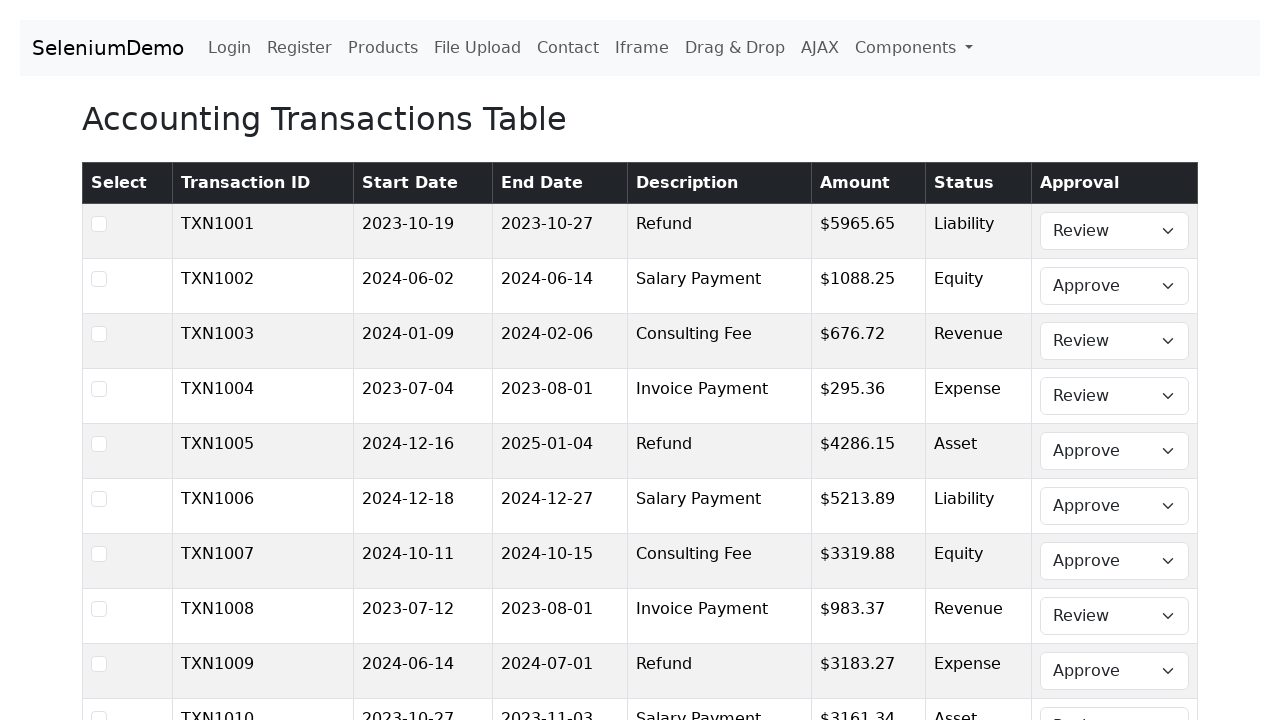

Selected 'Approve' for row 80 with date 2024-06-09 (after 2024-06-01) on table tbody tr >> nth=79 >> td:nth-child(8) select
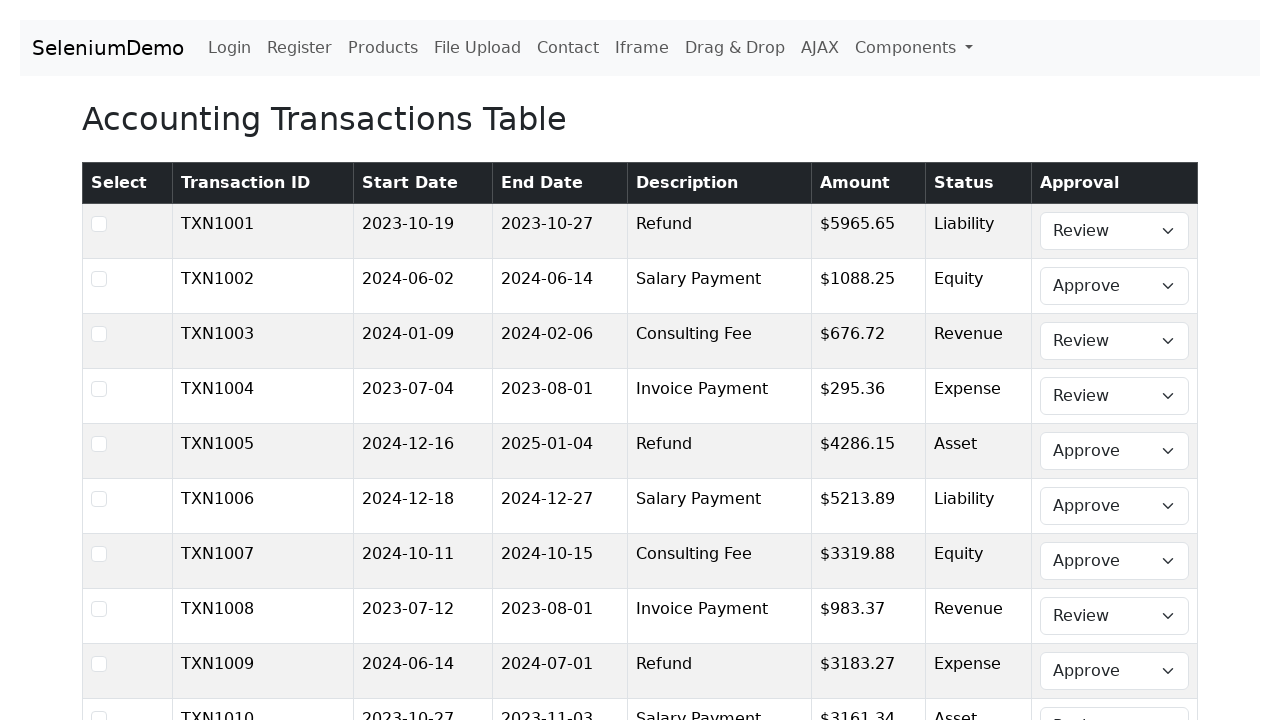

Selected 'Approve' for row 81 with date 2024-08-04 (after 2024-06-01) on table tbody tr >> nth=80 >> td:nth-child(8) select
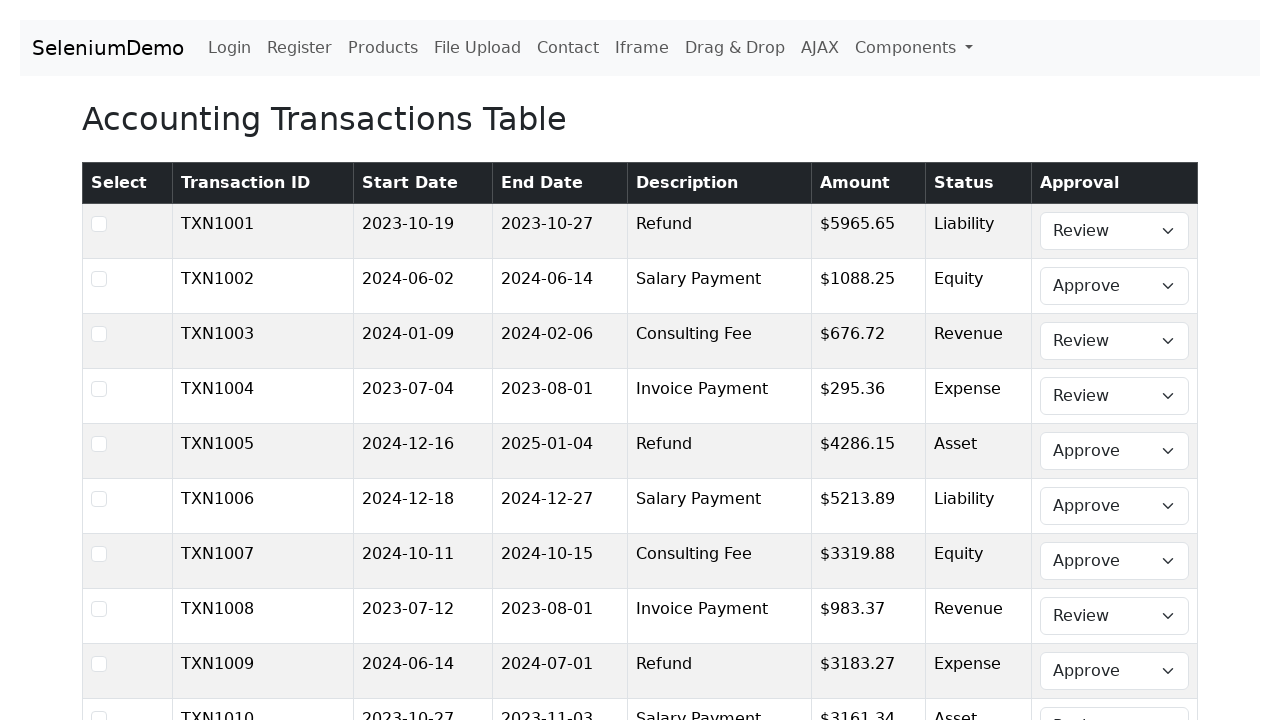

Skipped row 82 with date 2024-02-12 (before 2024-06-01)
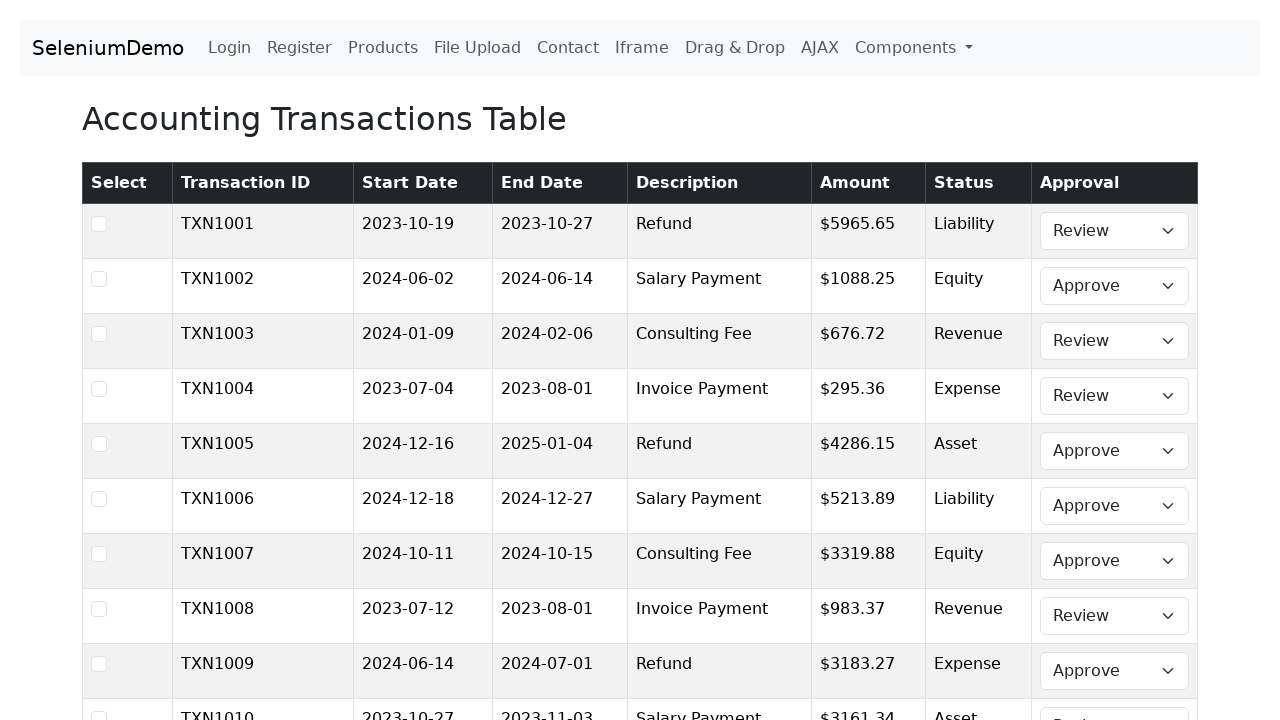

Skipped row 83 with date 2023-08-13 (before 2024-06-01)
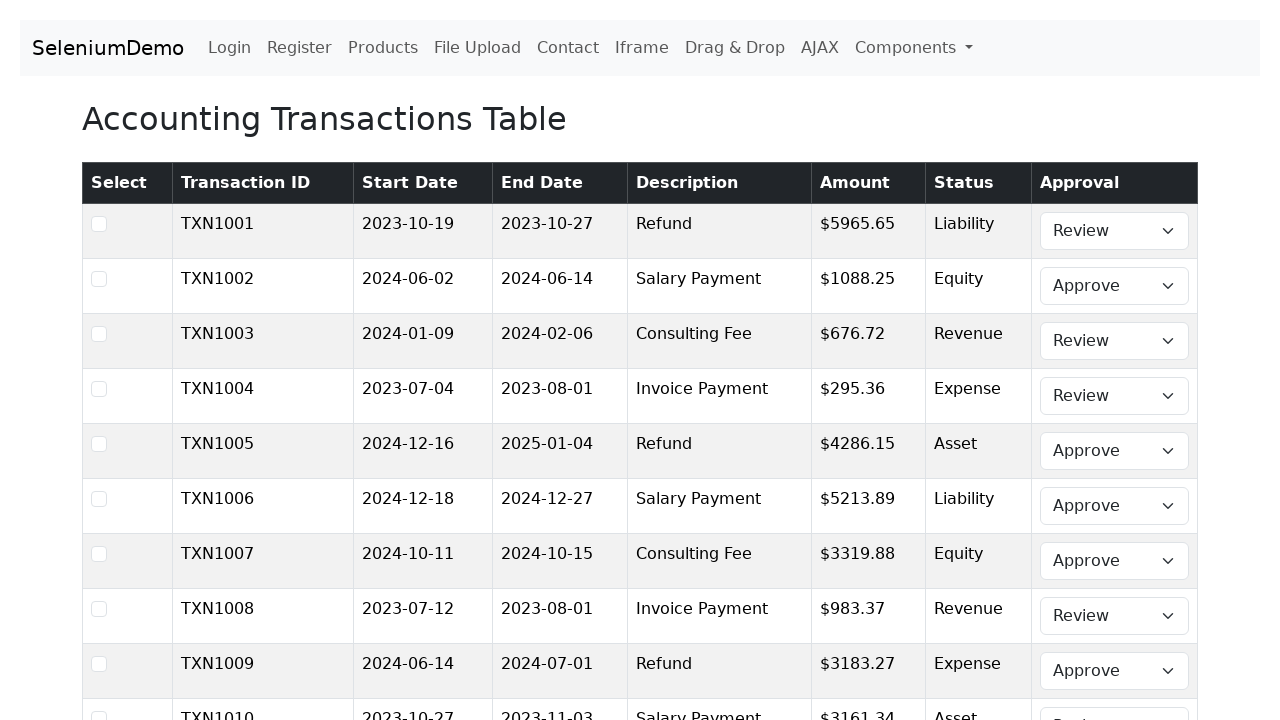

Skipped row 84 with date 2023-01-30 (before 2024-06-01)
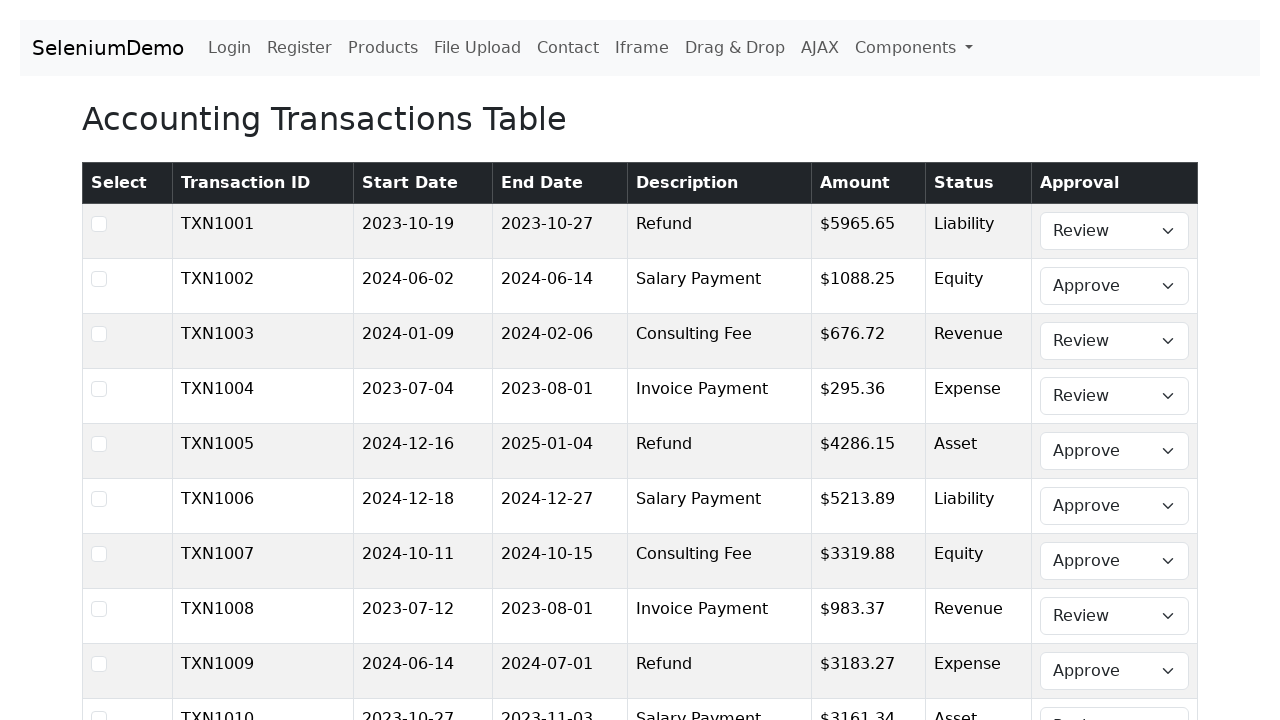

Selected 'Approve' for row 85 with date 2024-11-27 (after 2024-06-01) on table tbody tr >> nth=84 >> td:nth-child(8) select
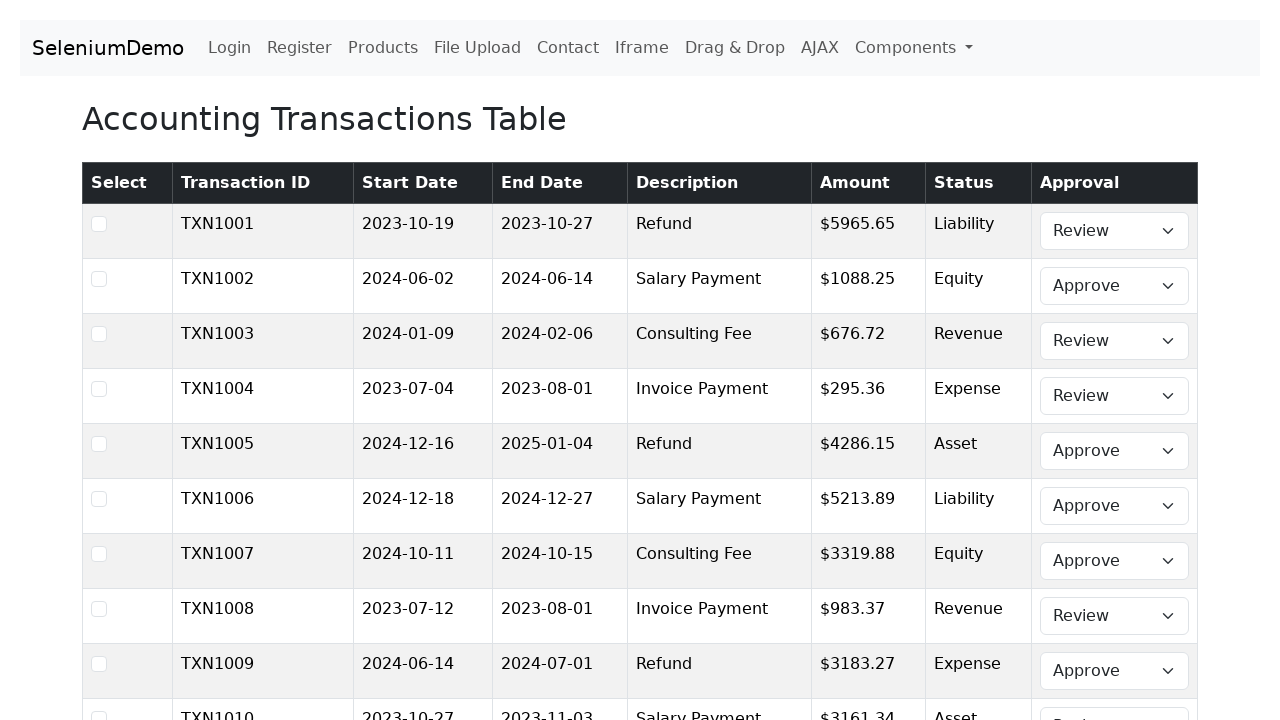

Skipped row 86 with date 2023-06-10 (before 2024-06-01)
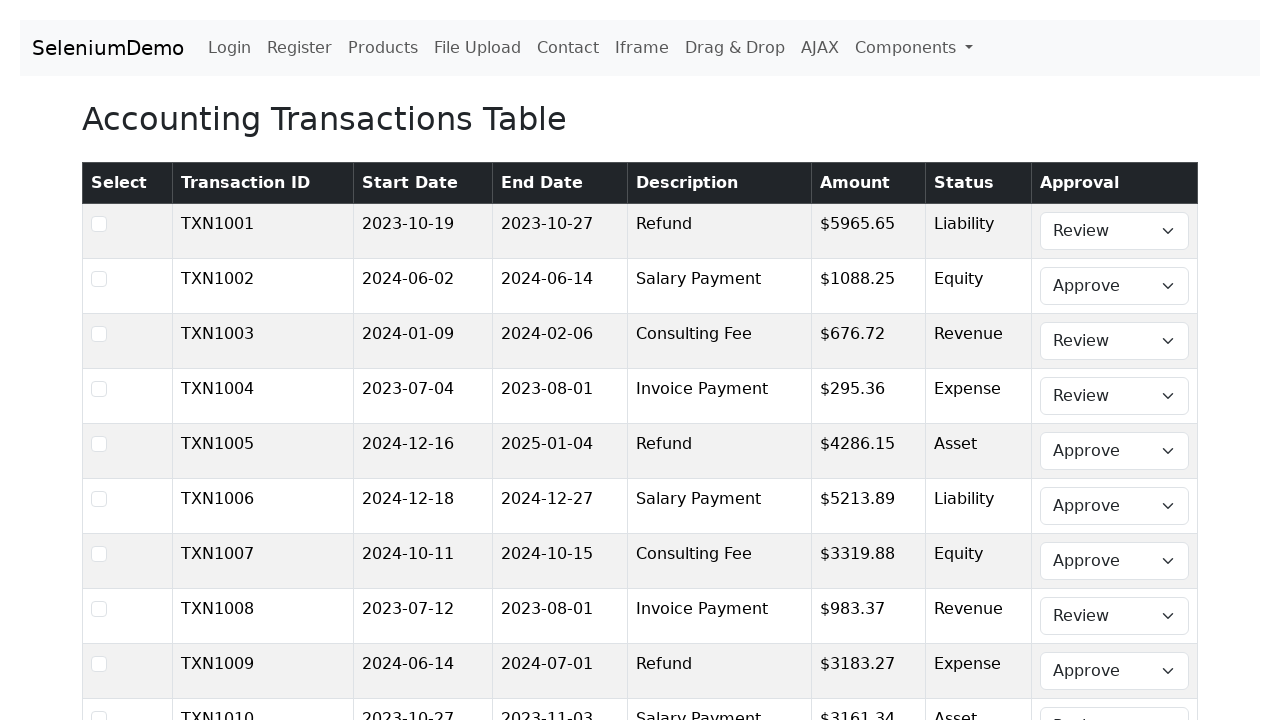

Skipped row 87 with date 2024-05-14 (before 2024-06-01)
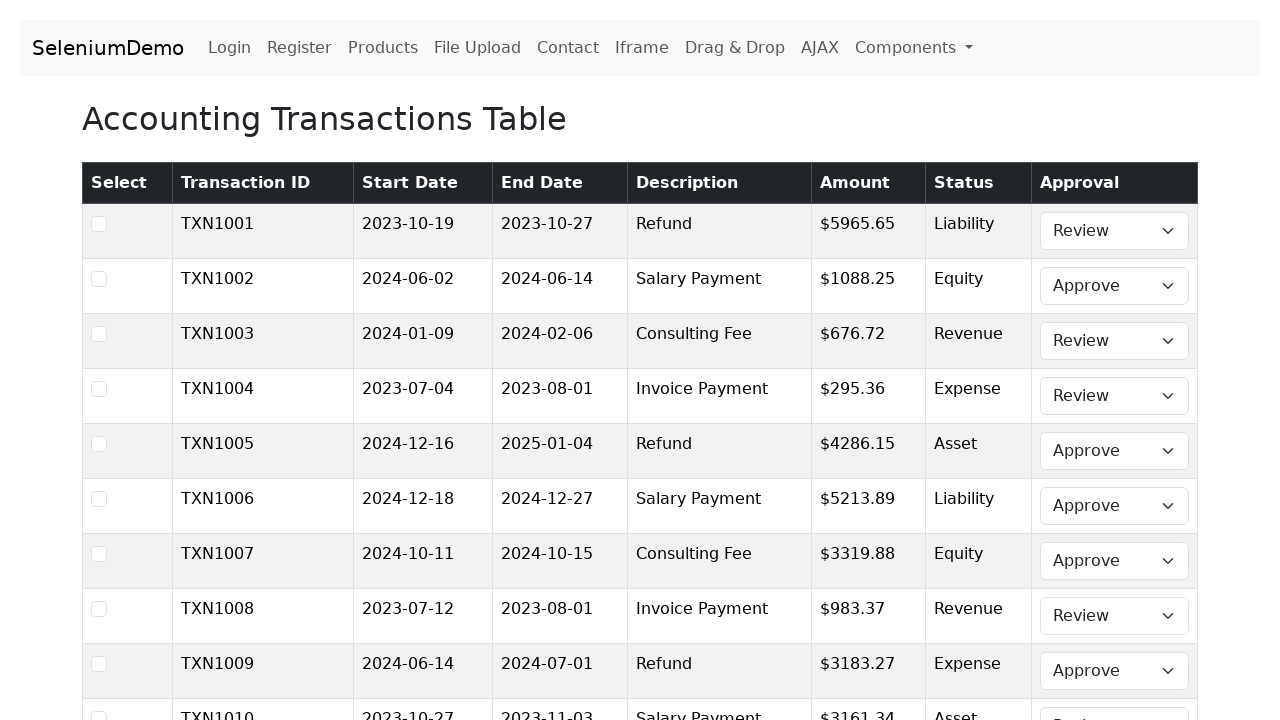

Skipped row 88 with date 2023-12-18 (before 2024-06-01)
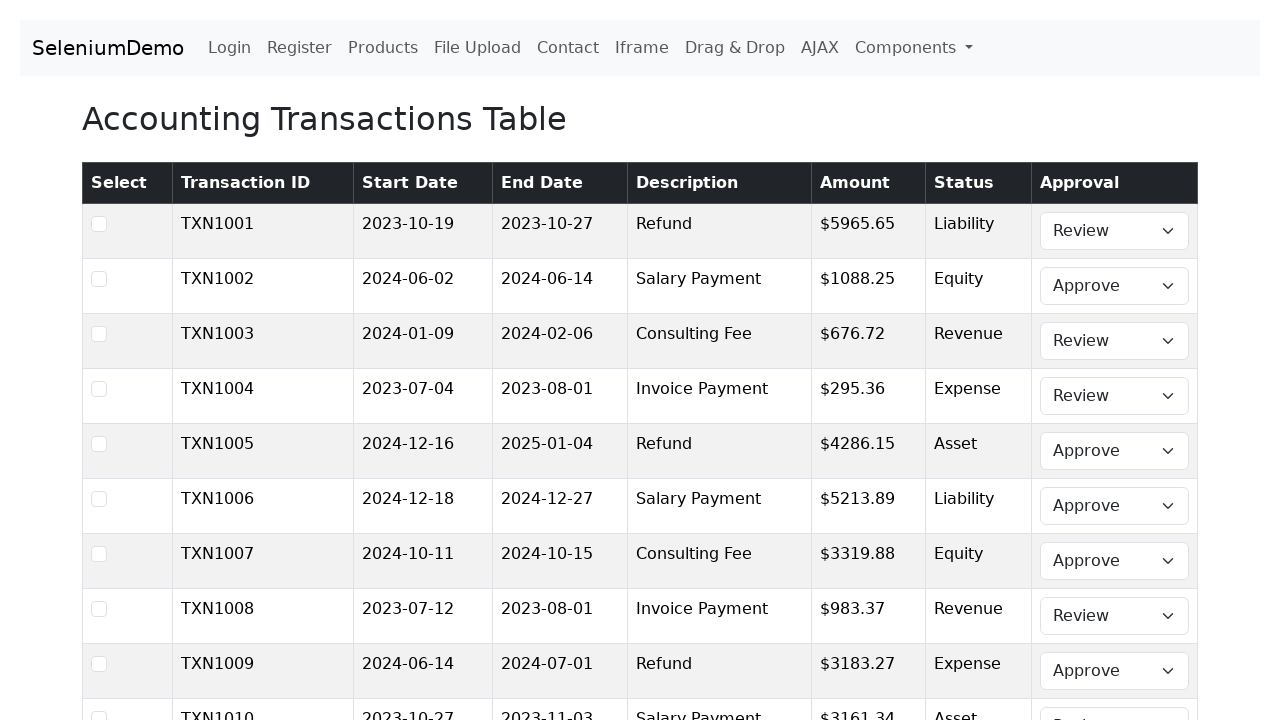

Skipped row 89 with date 2023-08-09 (before 2024-06-01)
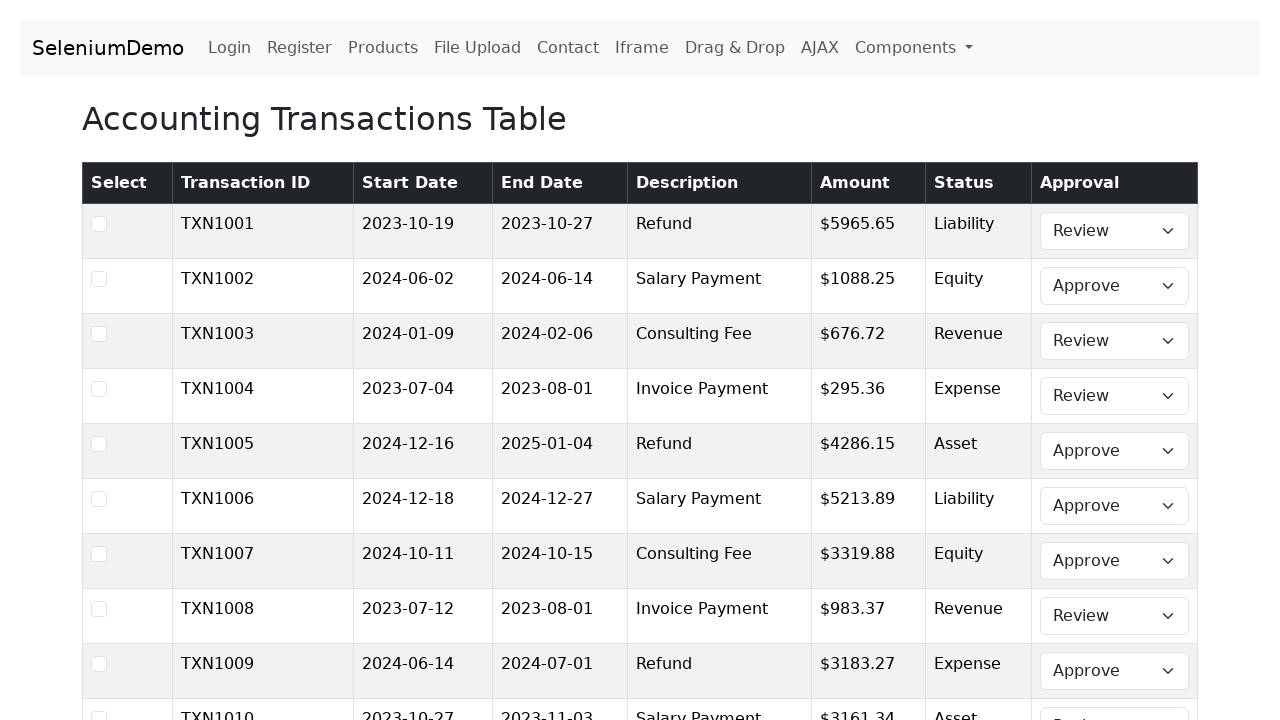

Selected 'Approve' for row 90 with date 2024-07-03 (after 2024-06-01) on table tbody tr >> nth=89 >> td:nth-child(8) select
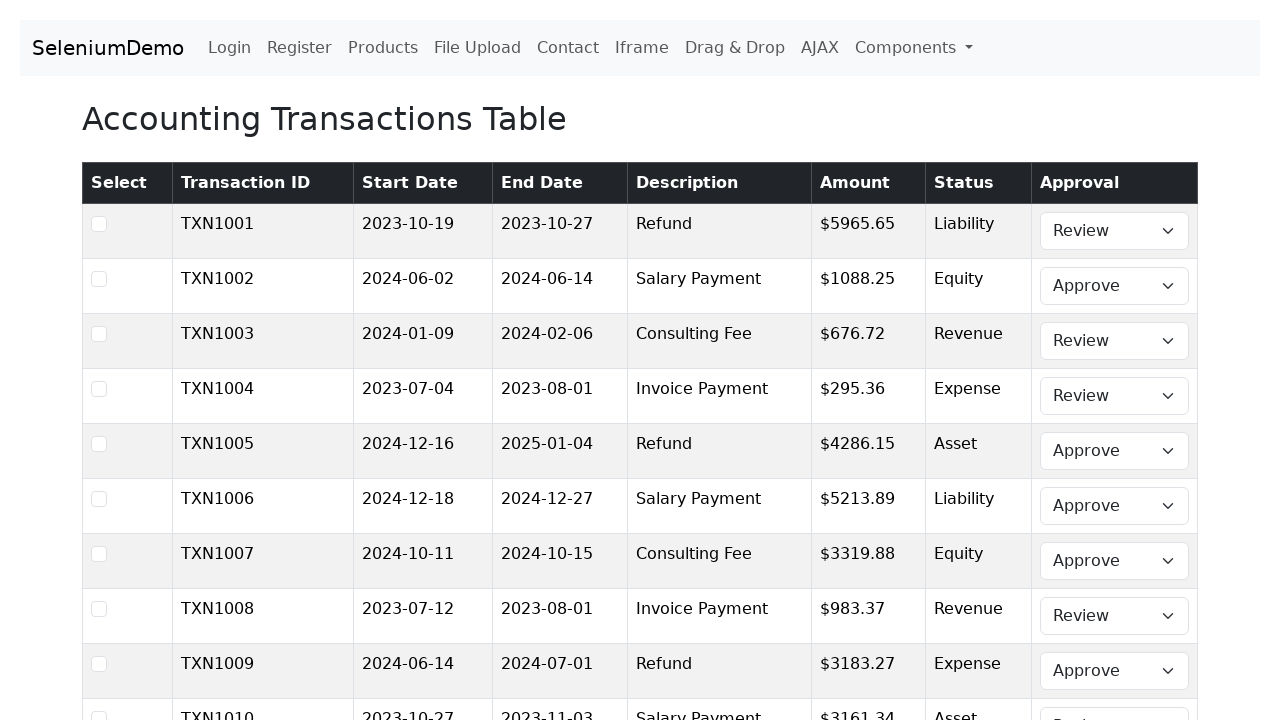

Skipped row 91 with date 2024-04-29 (before 2024-06-01)
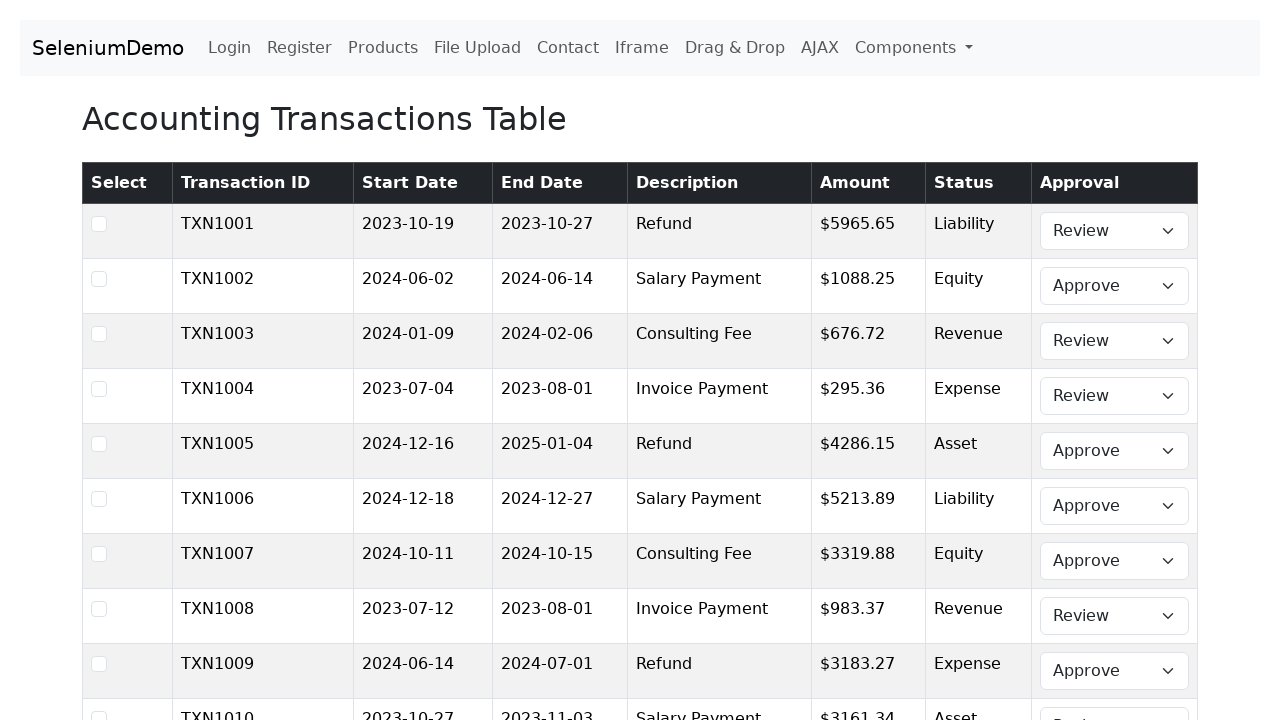

Skipped row 92 with date 2024-03-09 (before 2024-06-01)
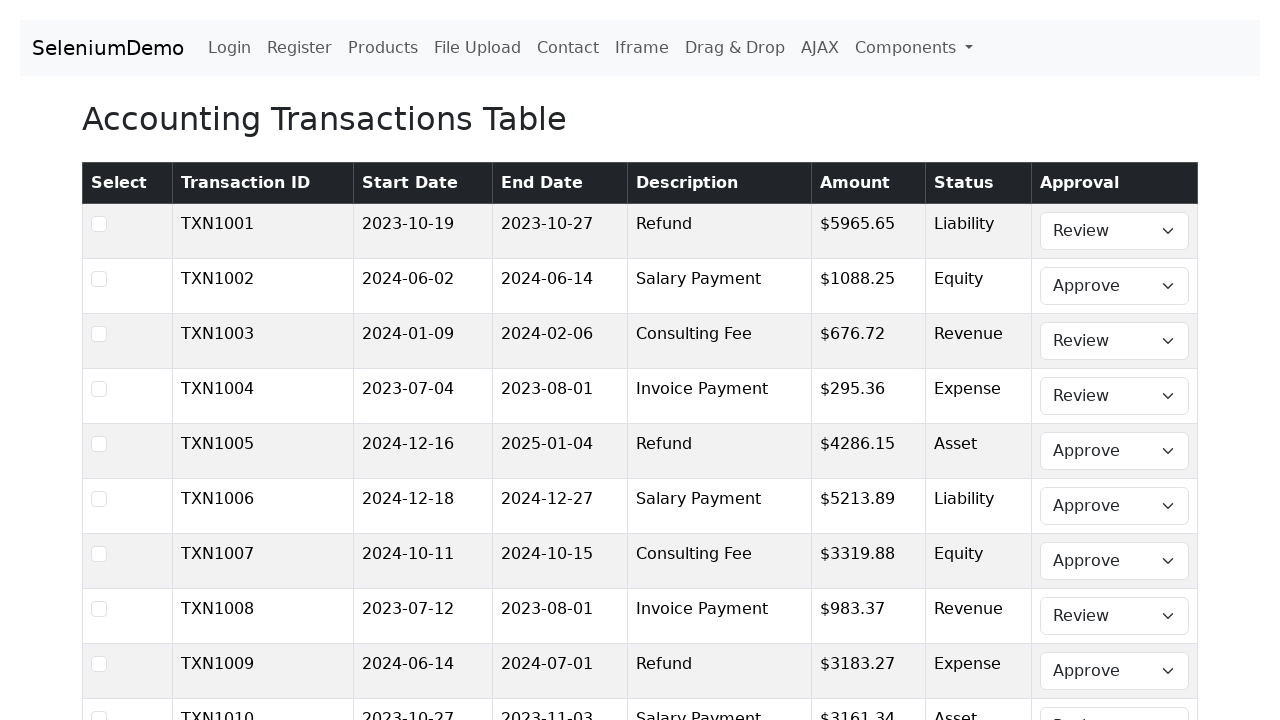

Selected 'Approve' for row 93 with date 2024-09-22 (after 2024-06-01) on table tbody tr >> nth=92 >> td:nth-child(8) select
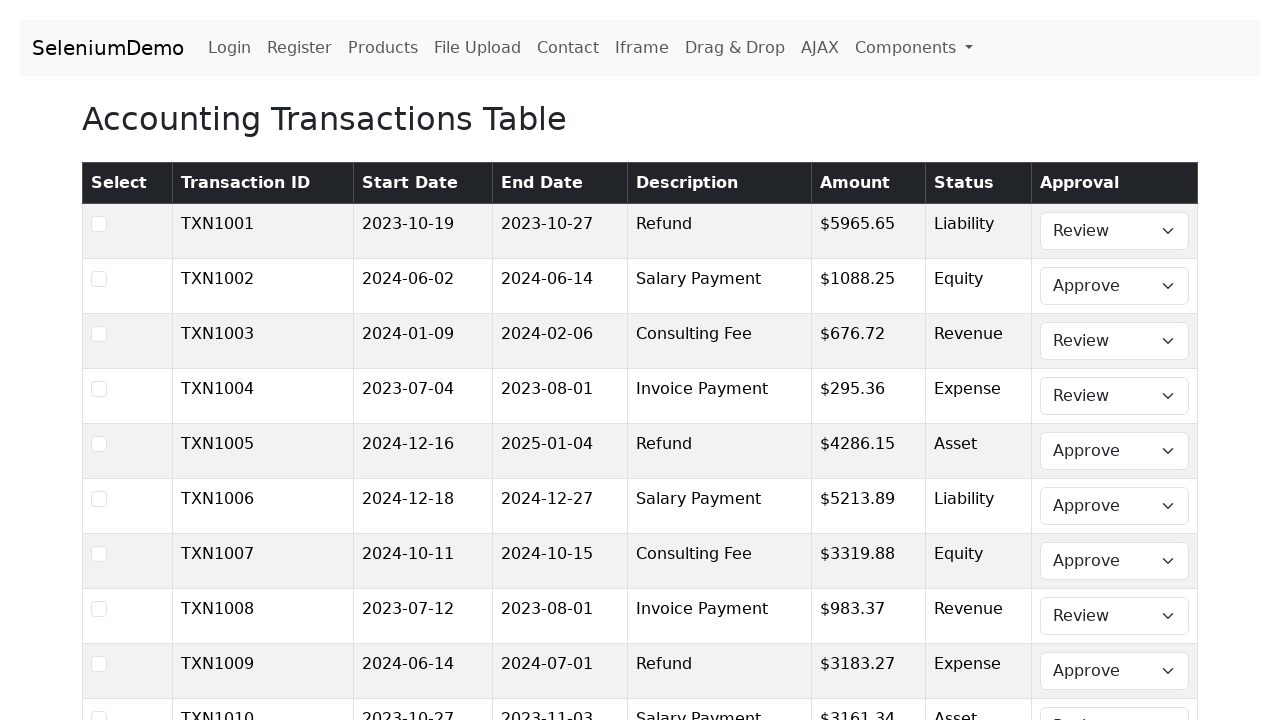

Selected 'Approve' for row 94 with date 2024-12-09 (after 2024-06-01) on table tbody tr >> nth=93 >> td:nth-child(8) select
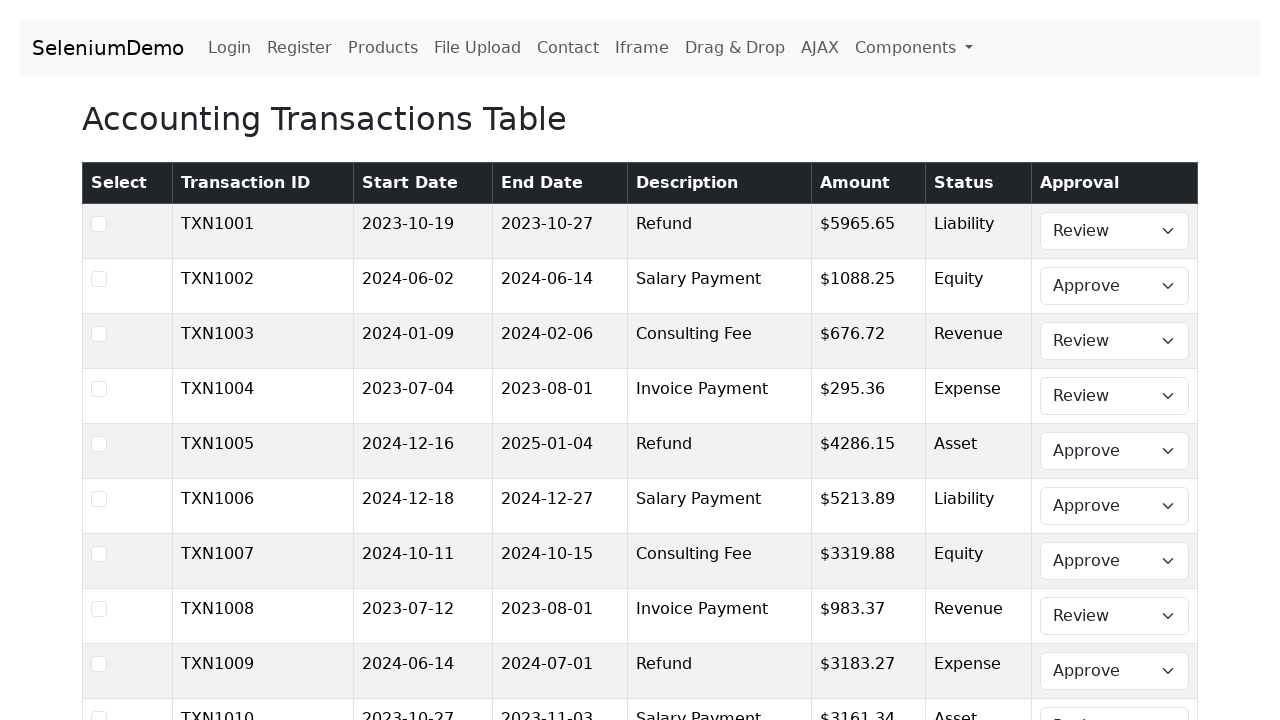

Skipped row 95 with date 2023-03-08 (before 2024-06-01)
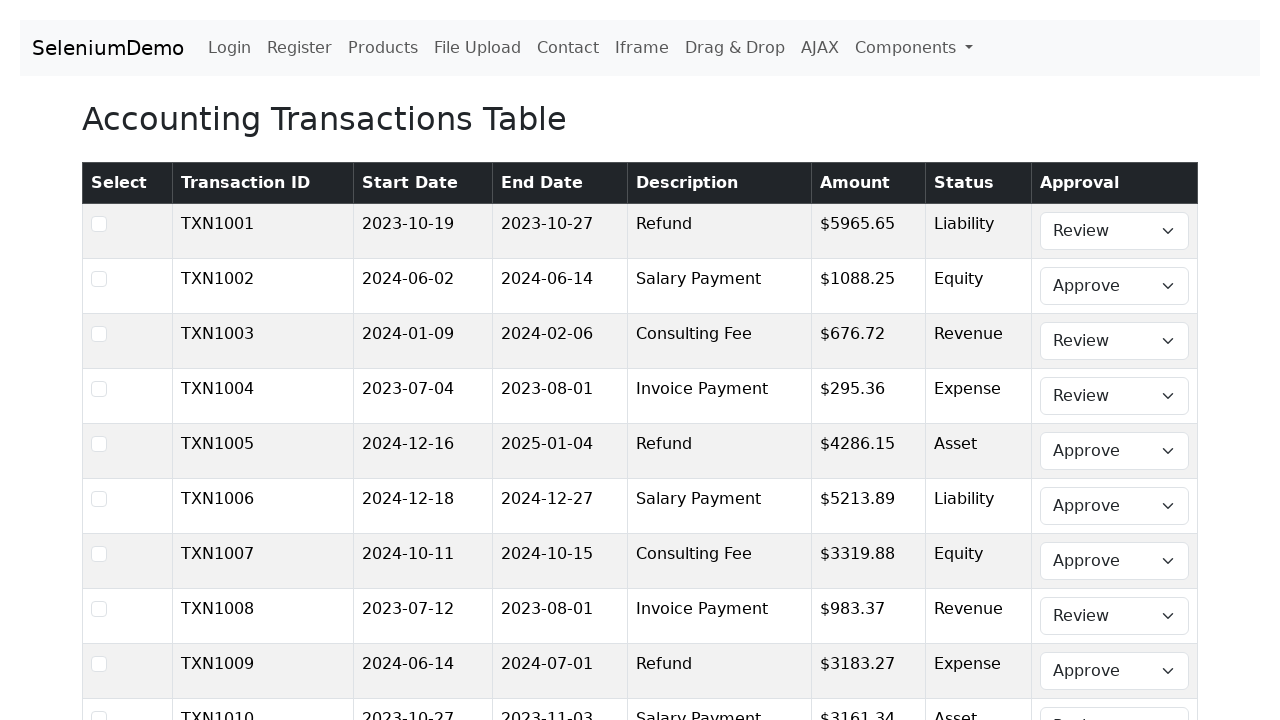

Selected 'Approve' for row 96 with date 2024-12-15 (after 2024-06-01) on table tbody tr >> nth=95 >> td:nth-child(8) select
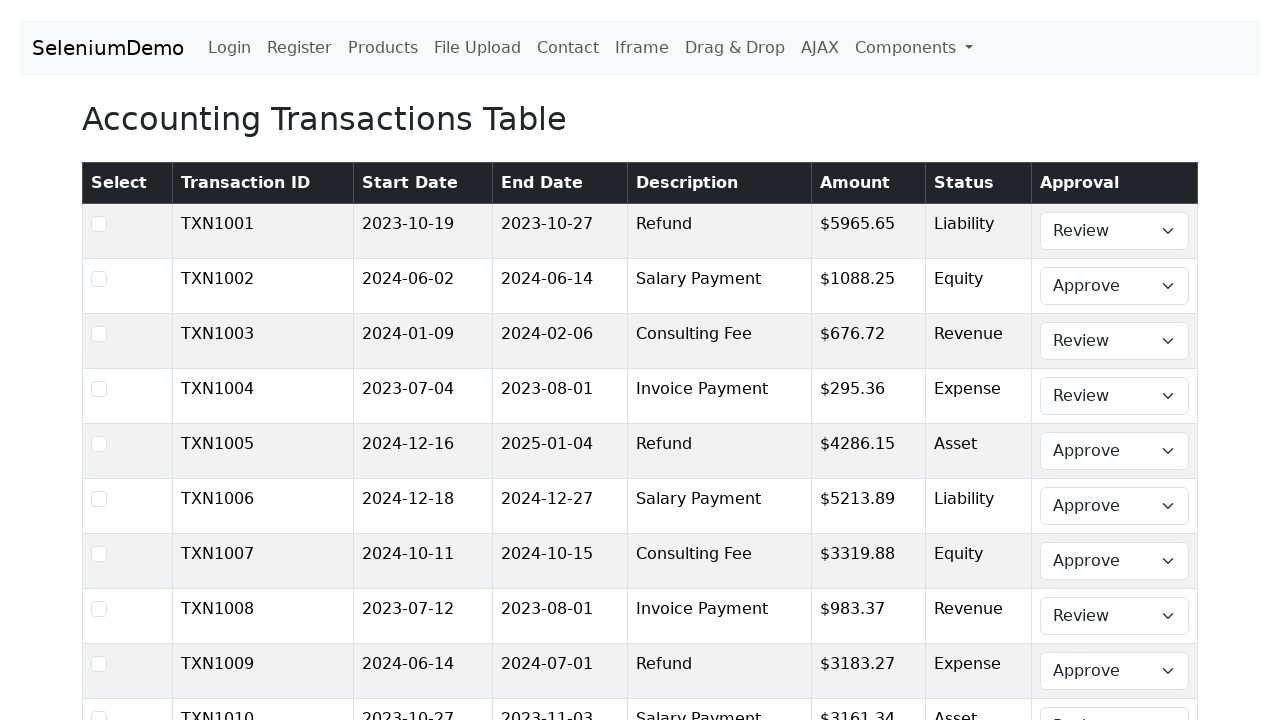

Skipped row 97 with date 2023-12-27 (before 2024-06-01)
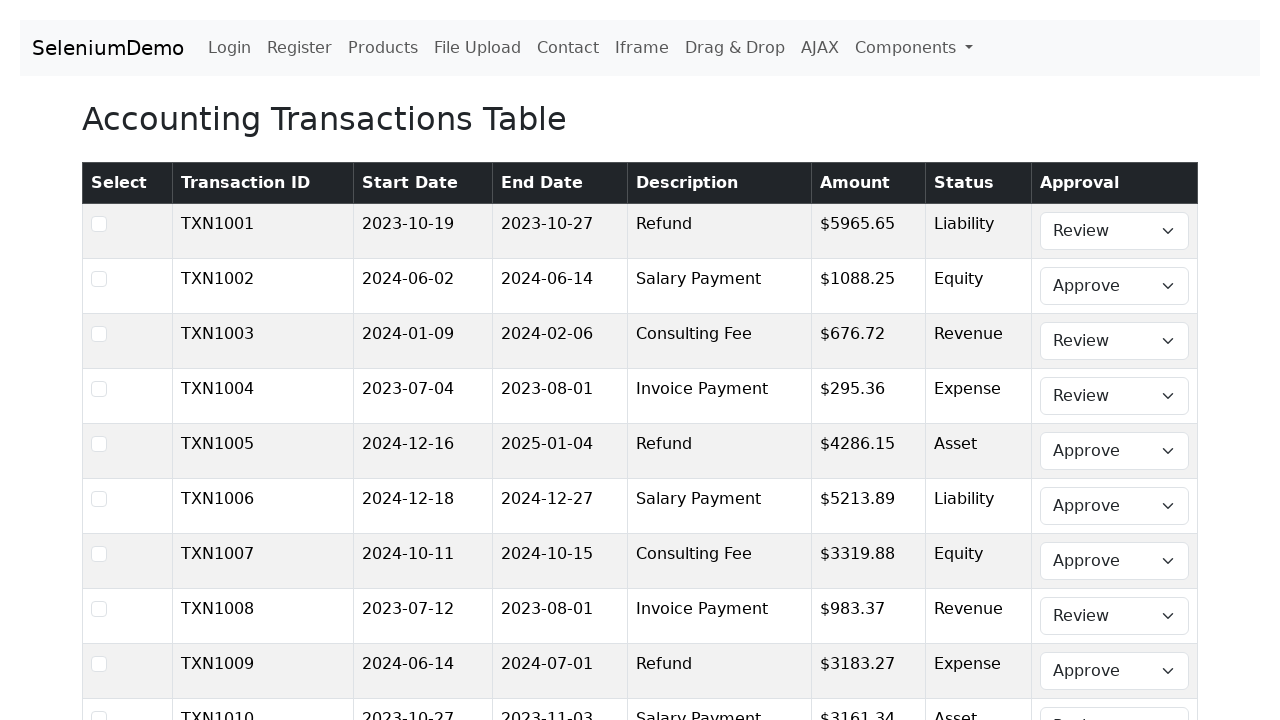

Skipped row 98 with date 2023-09-25 (before 2024-06-01)
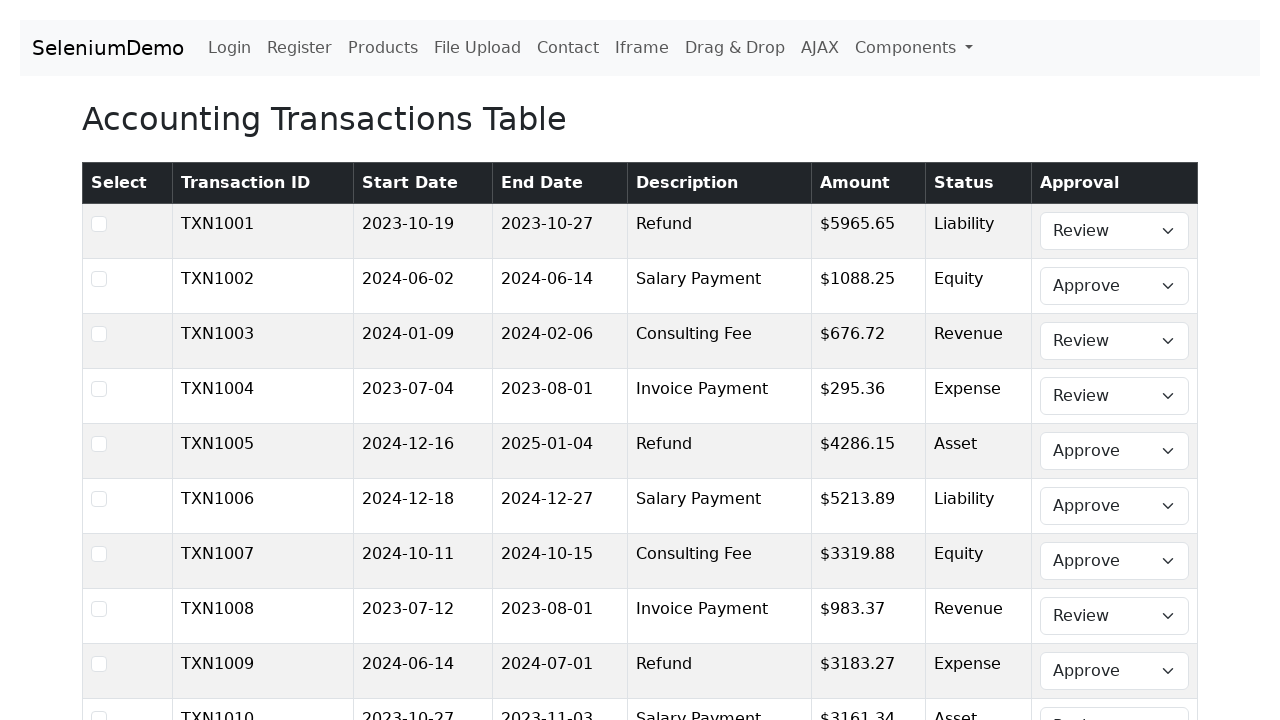

Selected 'Approve' for row 99 with date 2024-11-25 (after 2024-06-01) on table tbody tr >> nth=98 >> td:nth-child(8) select
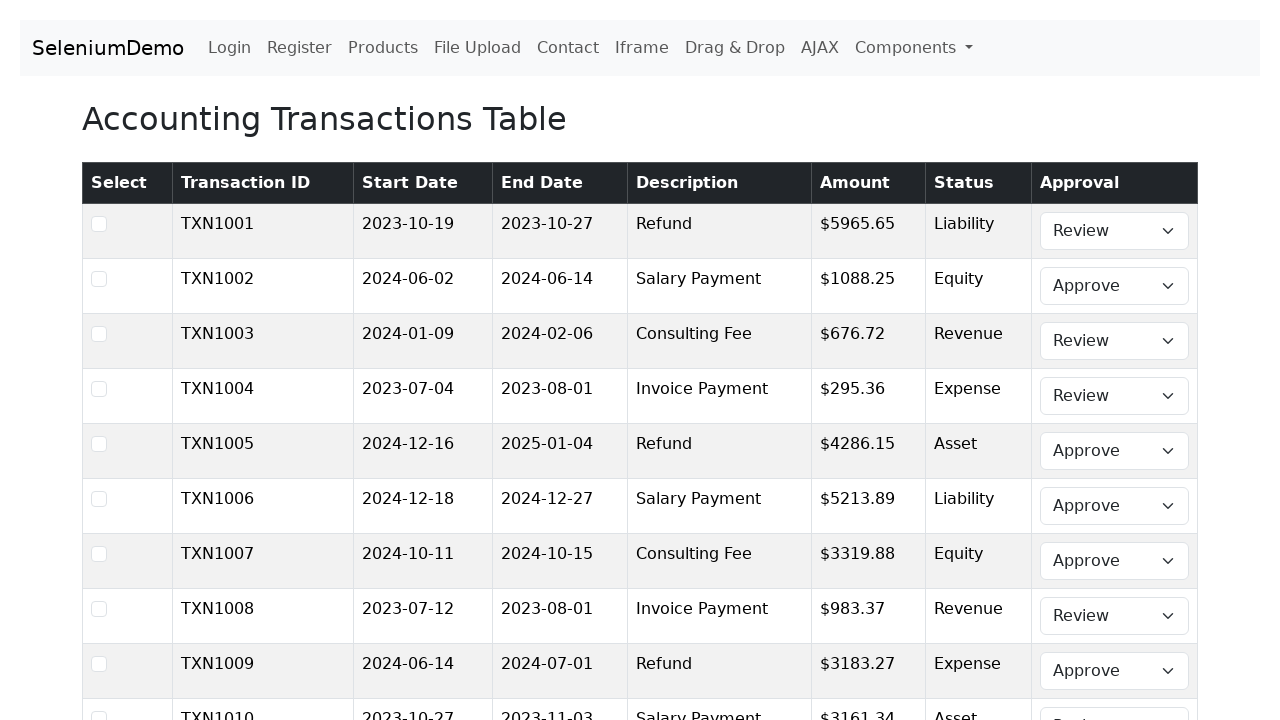

Skipped row 100 with date 2024-04-12 (before 2024-06-01)
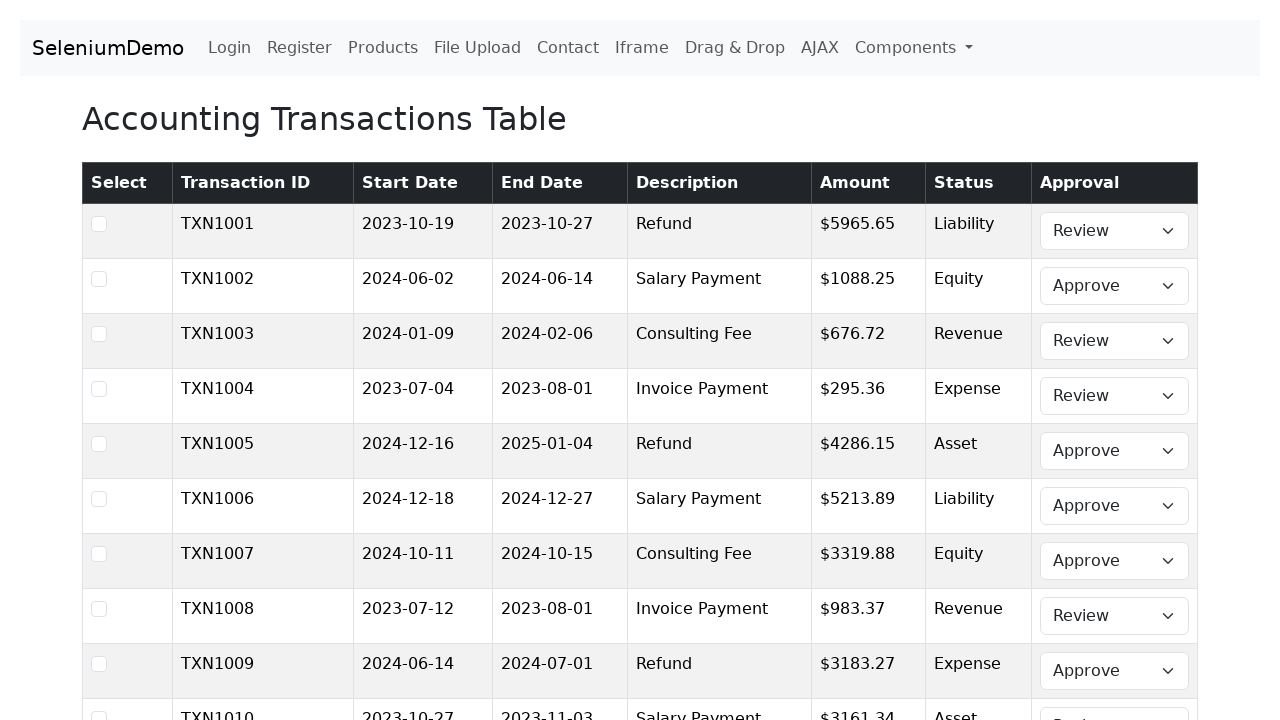

Selected 'Approve' for row 101 with date 2024-06-10 (after 2024-06-01) on table tbody tr >> nth=100 >> td:nth-child(8) select
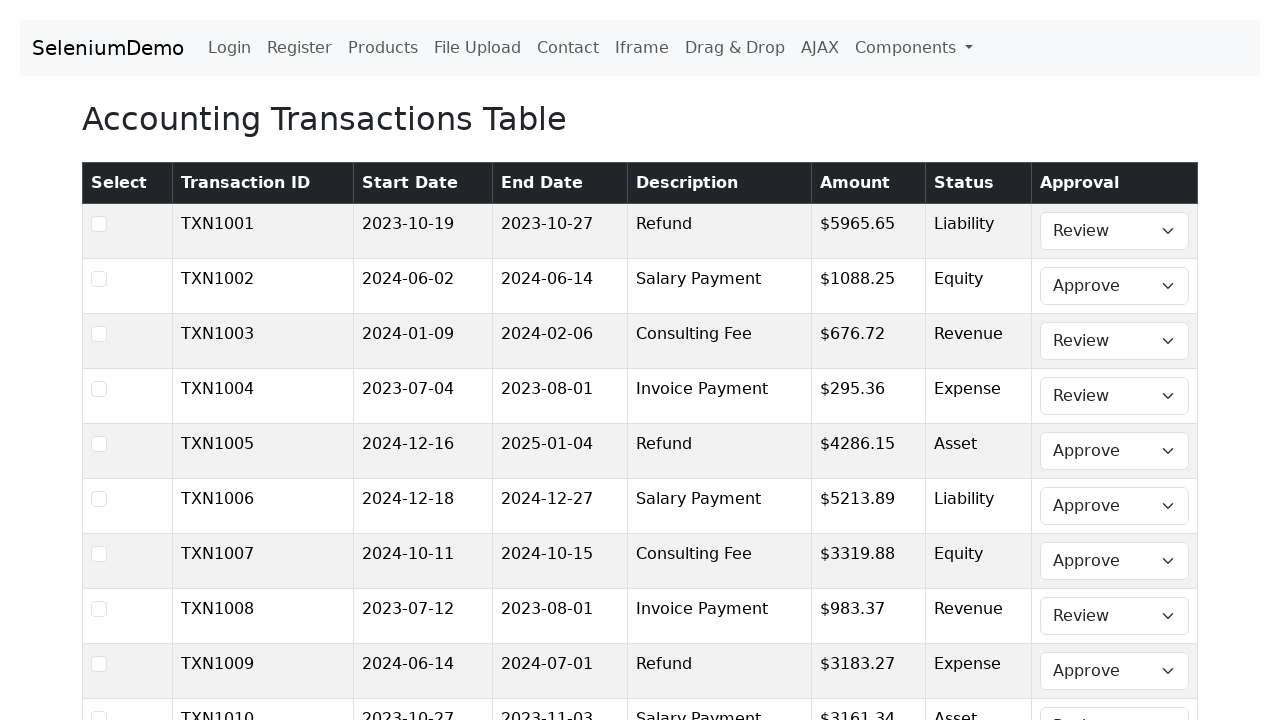

Selected 'Approve' for row 102 with date 2024-08-29 (after 2024-06-01) on table tbody tr >> nth=101 >> td:nth-child(8) select
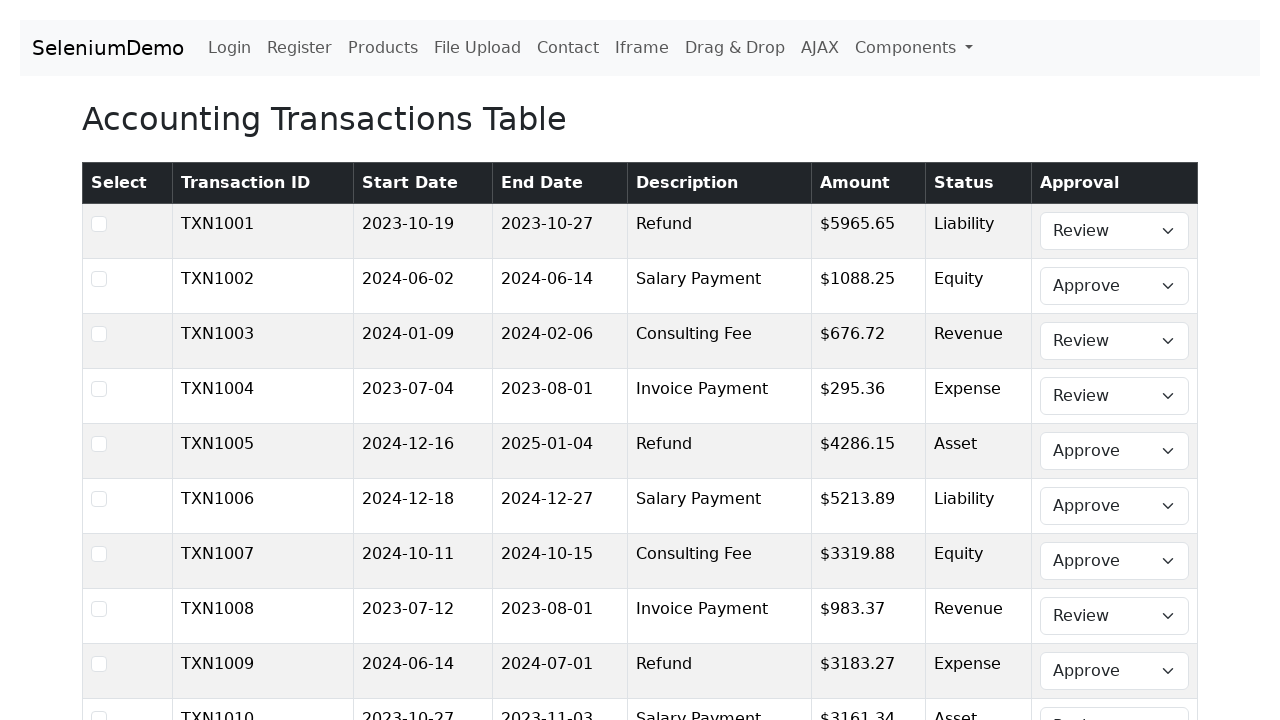

Skipped row 103 with date 2023-08-22 (before 2024-06-01)
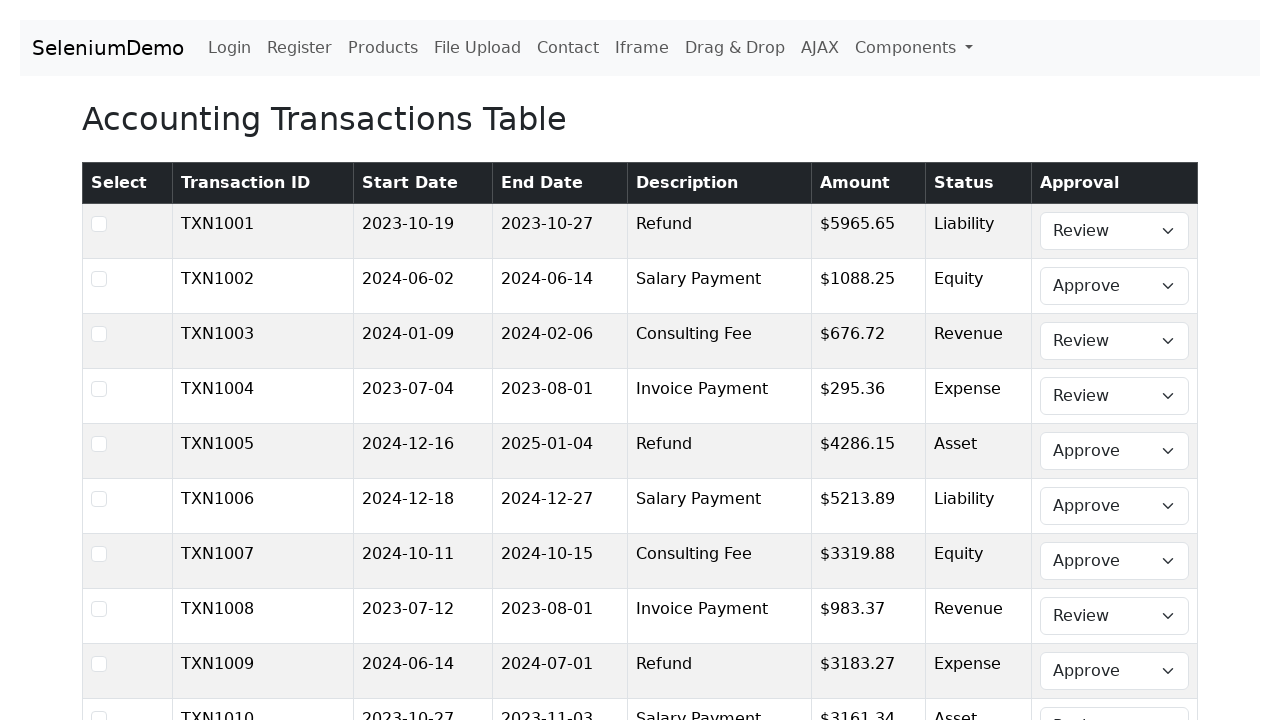

Skipped row 104 with date 2023-11-03 (before 2024-06-01)
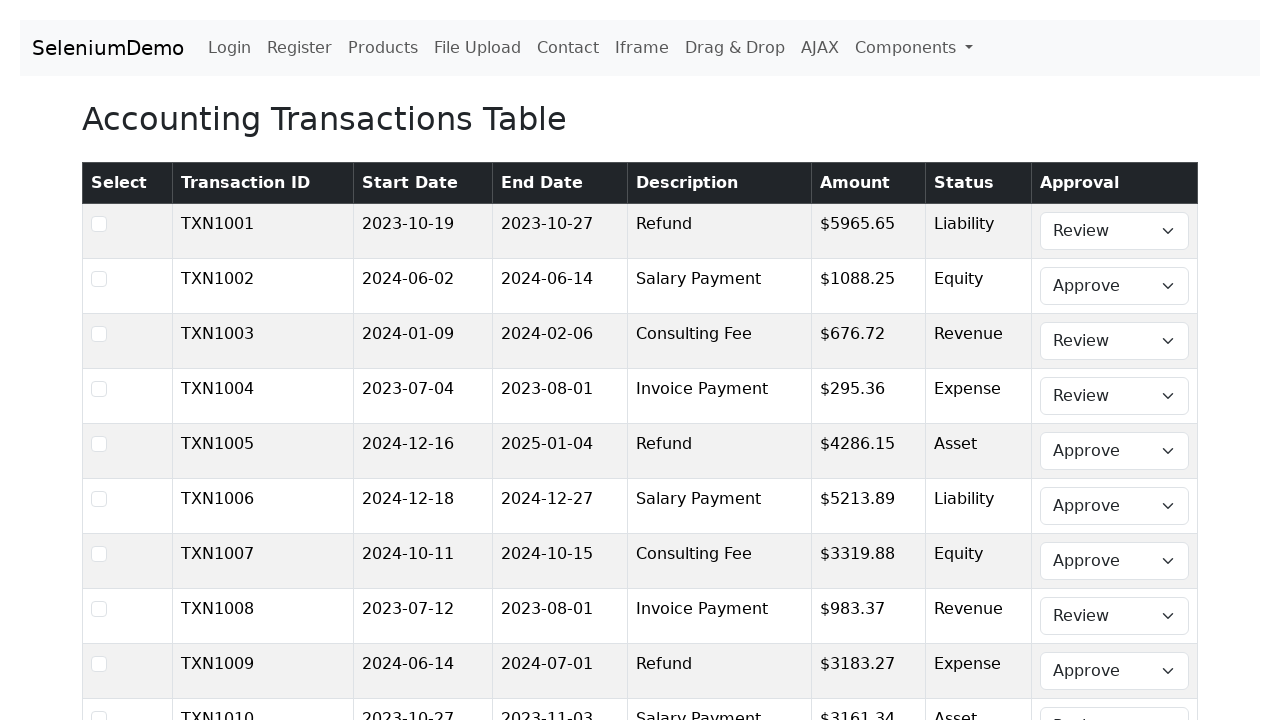

Selected 'Approve' for row 105 with date 2024-07-23 (after 2024-06-01) on table tbody tr >> nth=104 >> td:nth-child(8) select
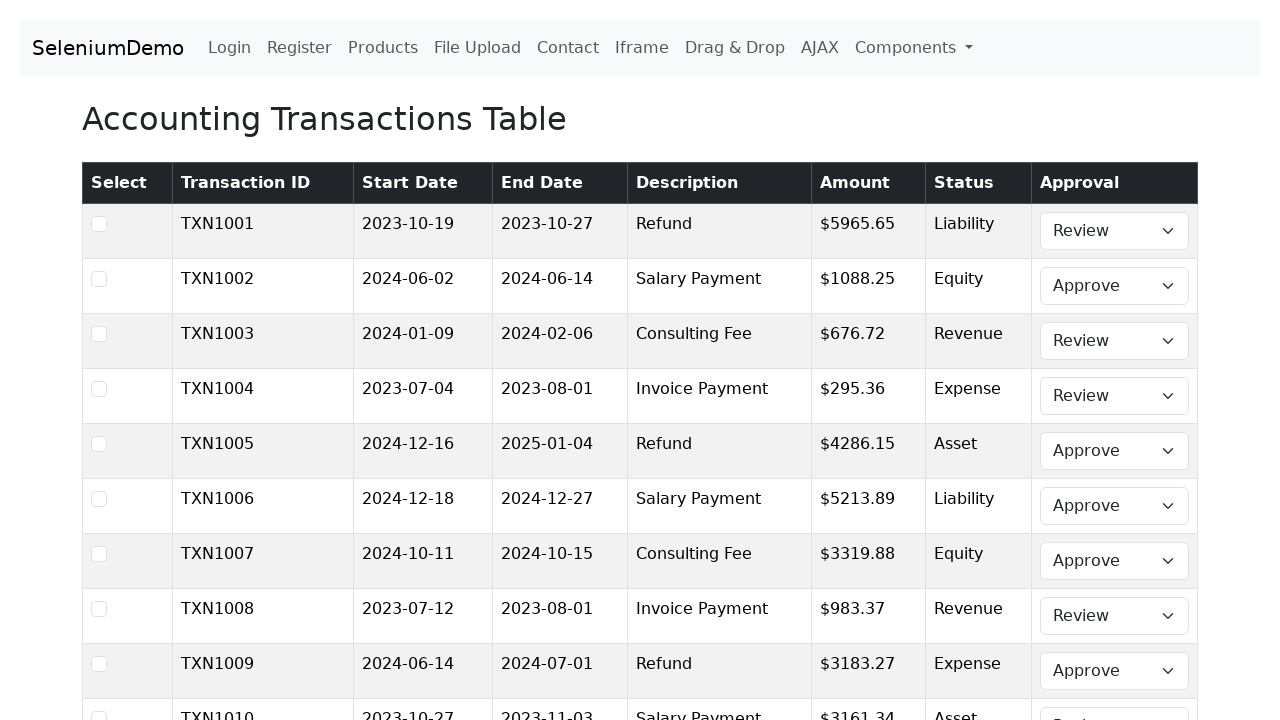

Skipped row 106 with date 2023-10-30 (before 2024-06-01)
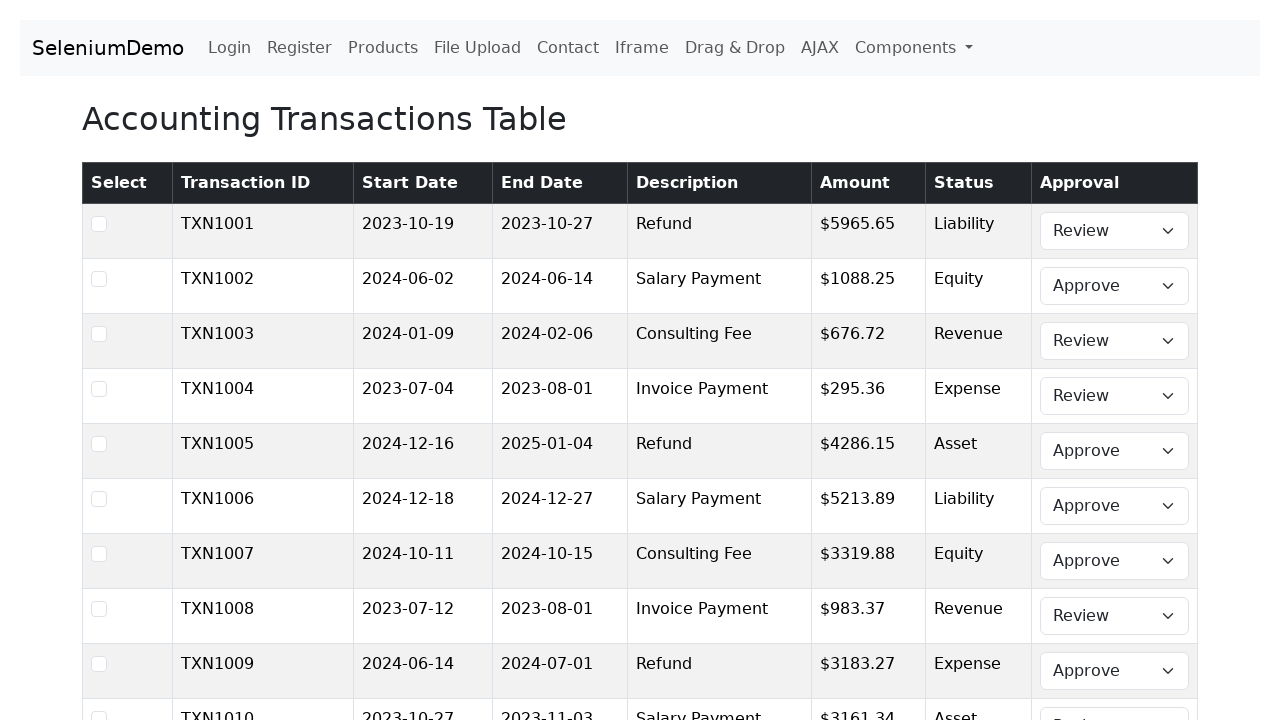

Skipped row 107 with date 2024-03-24 (before 2024-06-01)
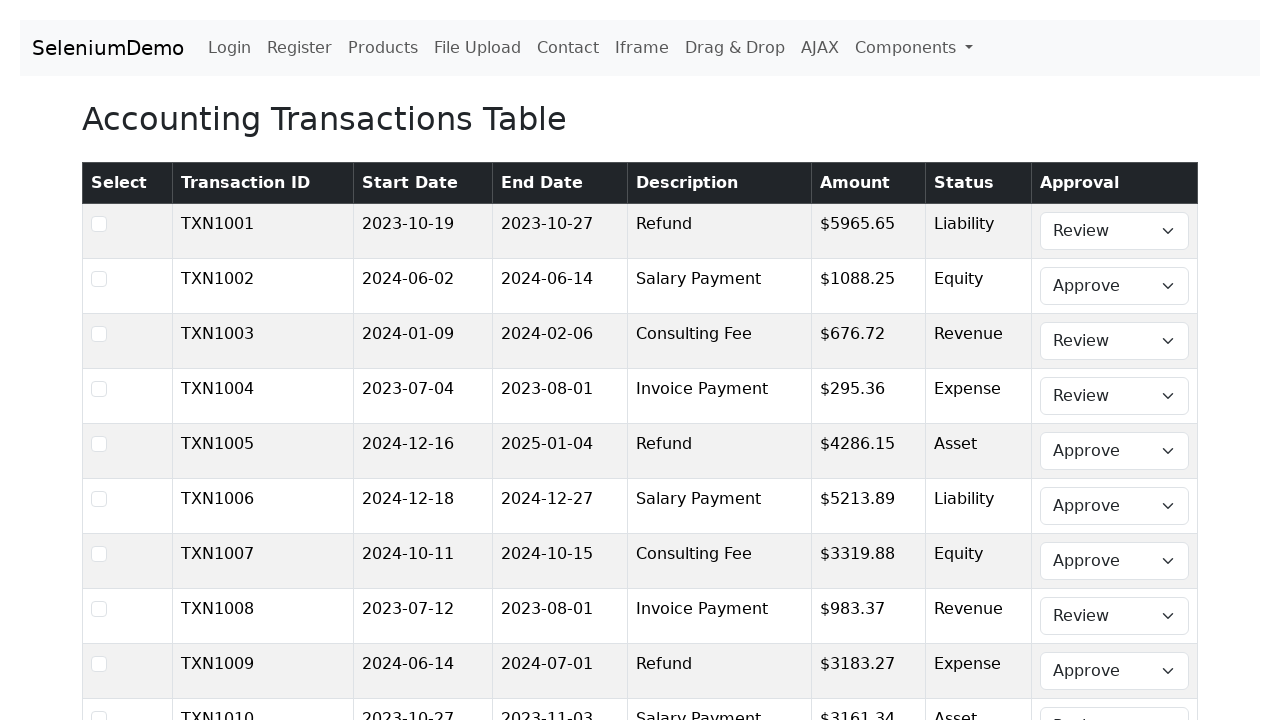

Skipped row 108 with date 2024-04-15 (before 2024-06-01)
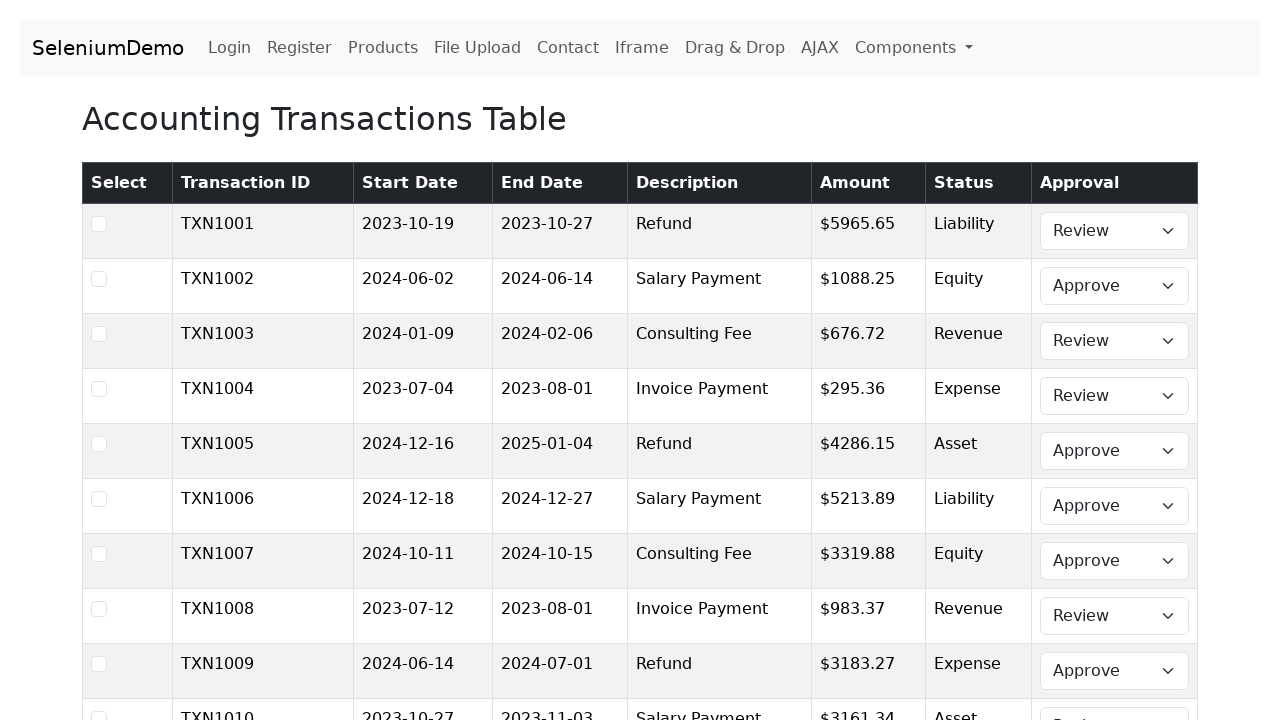

Skipped row 109 with date 2024-01-19 (before 2024-06-01)
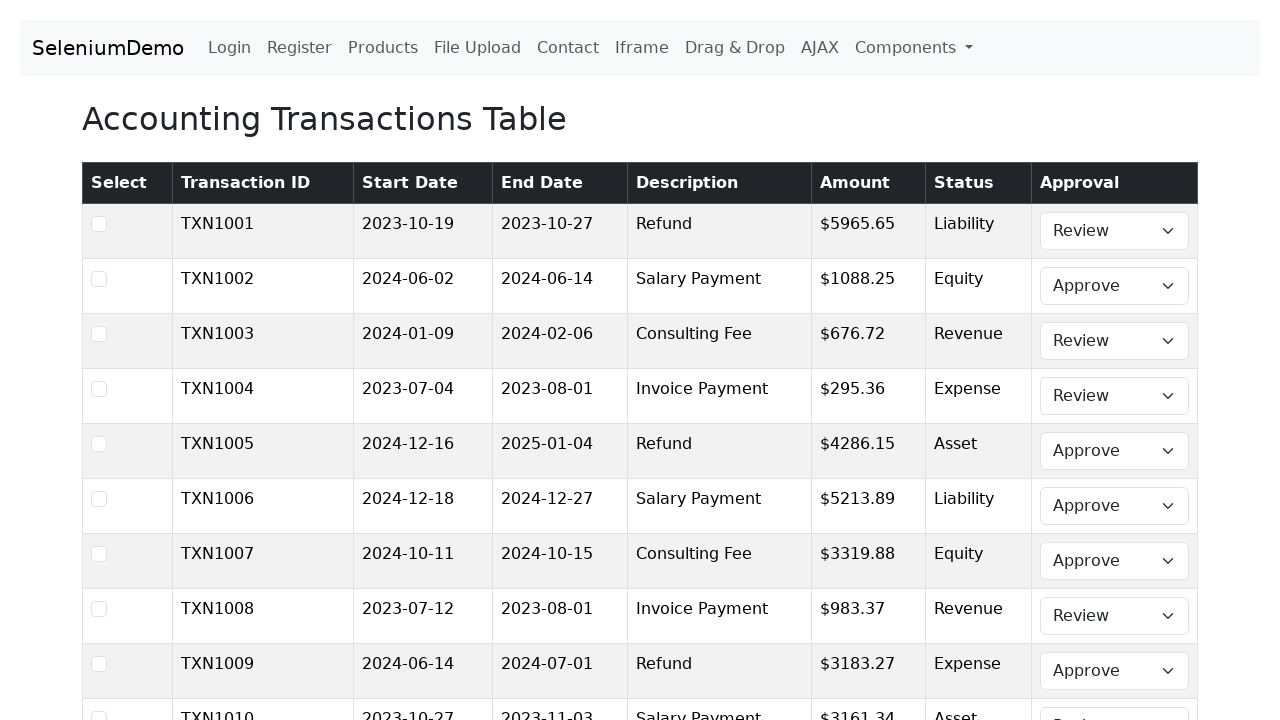

Selected 'Approve' for row 110 with date 2024-09-13 (after 2024-06-01) on table tbody tr >> nth=109 >> td:nth-child(8) select
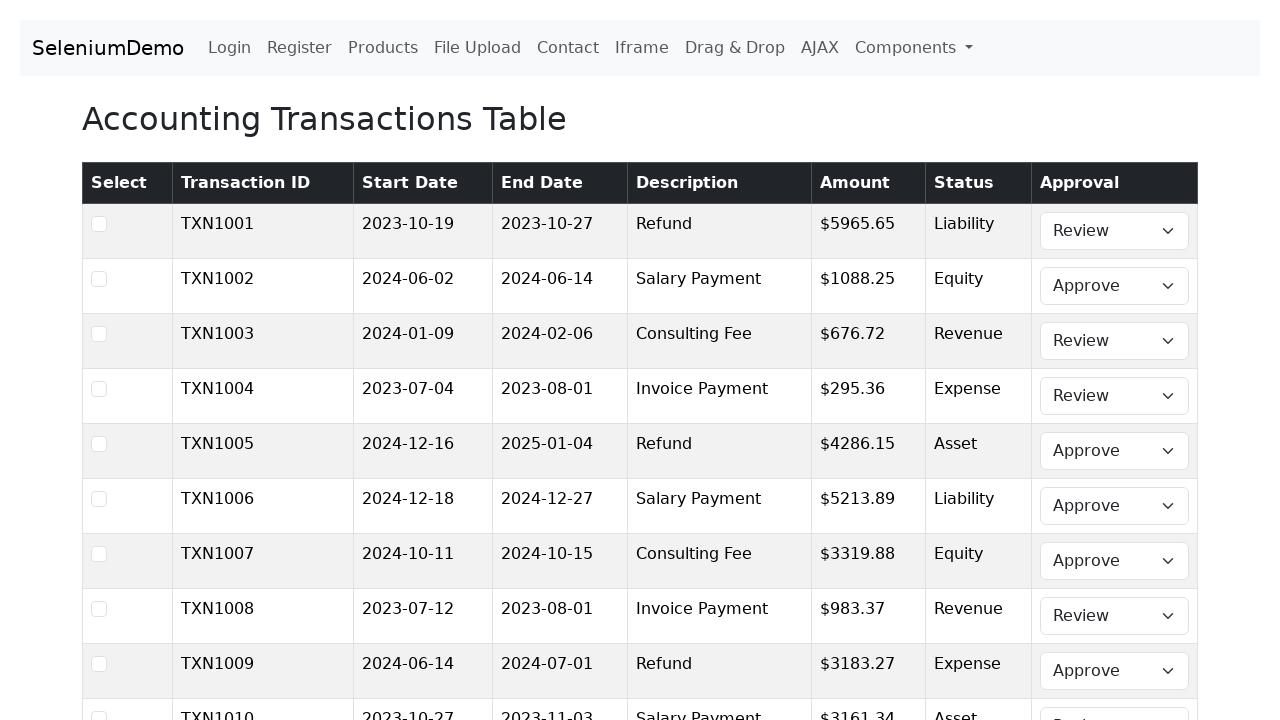

Skipped row 111 with date 2023-12-28 (before 2024-06-01)
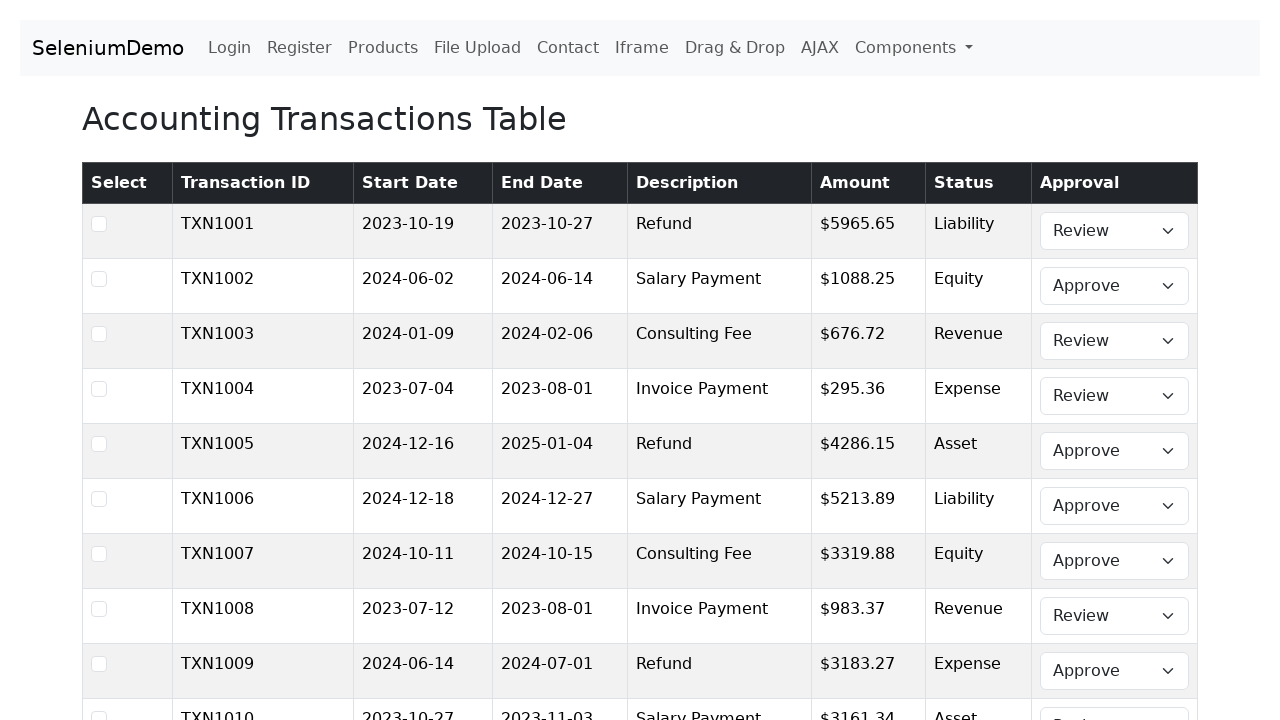

Skipped row 112 with date 2023-11-05 (before 2024-06-01)
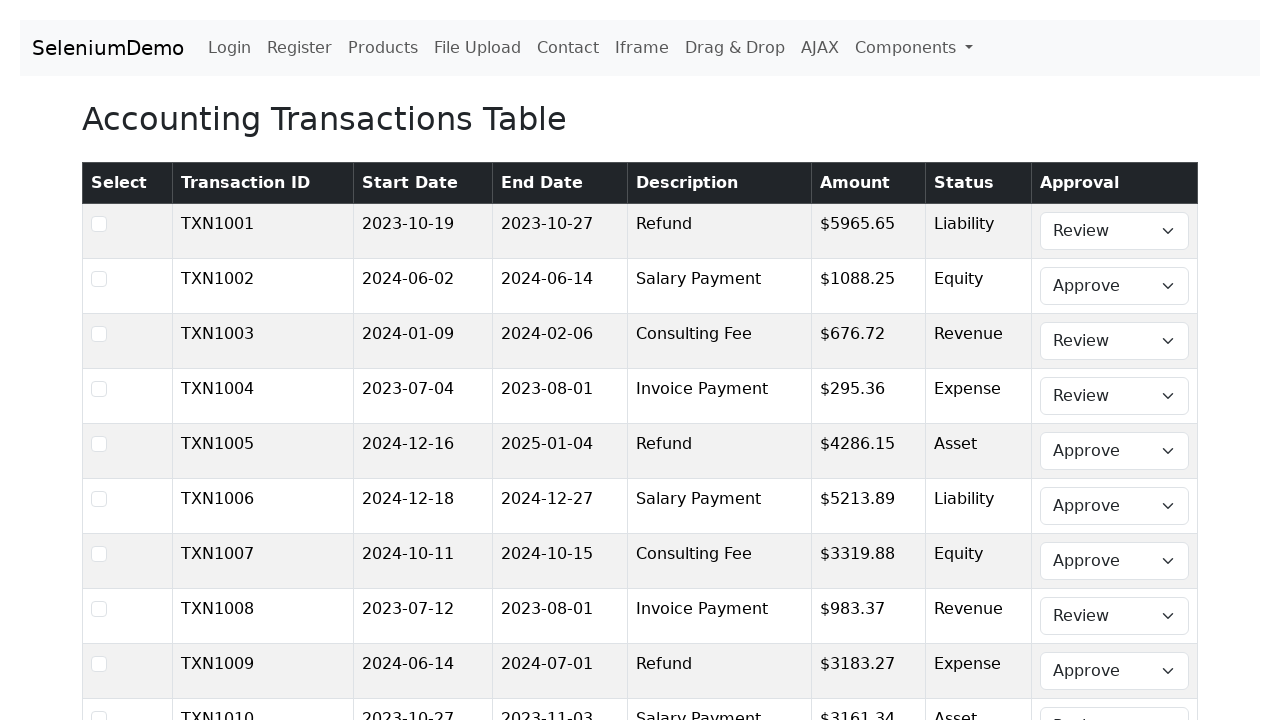

Skipped row 113 with date 2024-01-29 (before 2024-06-01)
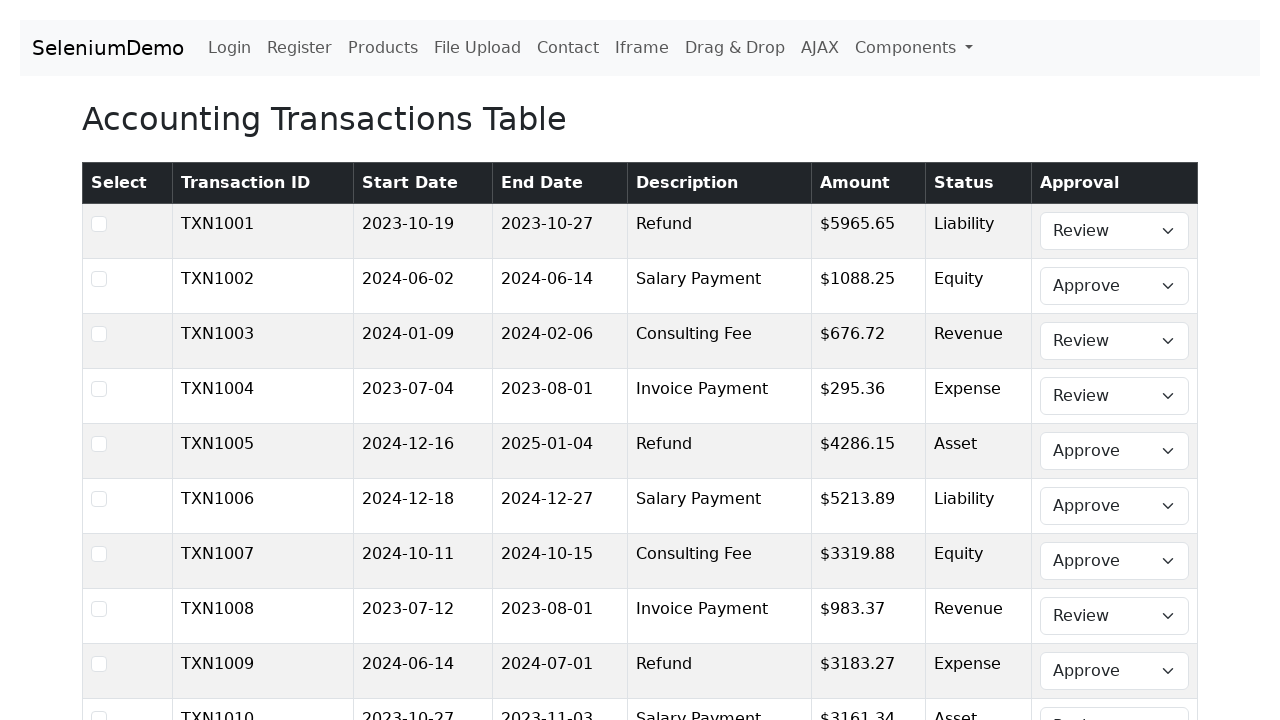

Skipped row 114 with date 2024-03-23 (before 2024-06-01)
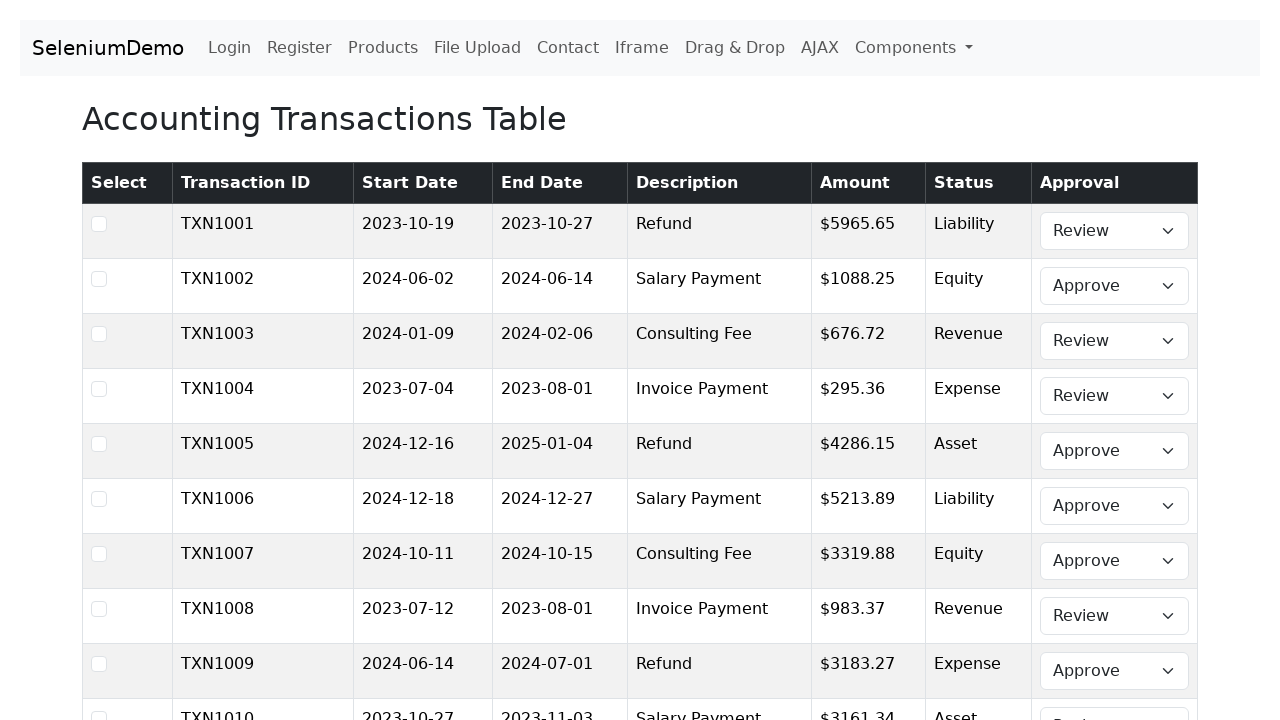

Selected 'Approve' for row 115 with date 2024-07-14 (after 2024-06-01) on table tbody tr >> nth=114 >> td:nth-child(8) select
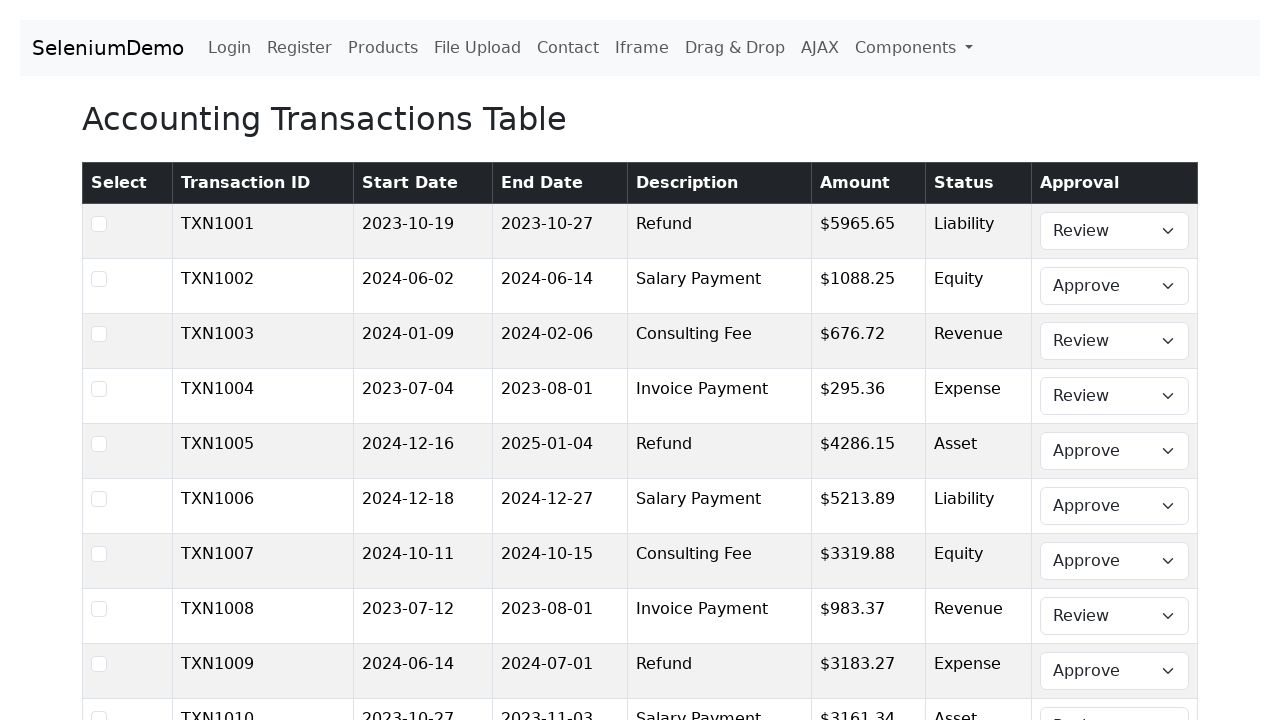

Selected 'Approve' for row 116 with date 2024-10-18 (after 2024-06-01) on table tbody tr >> nth=115 >> td:nth-child(8) select
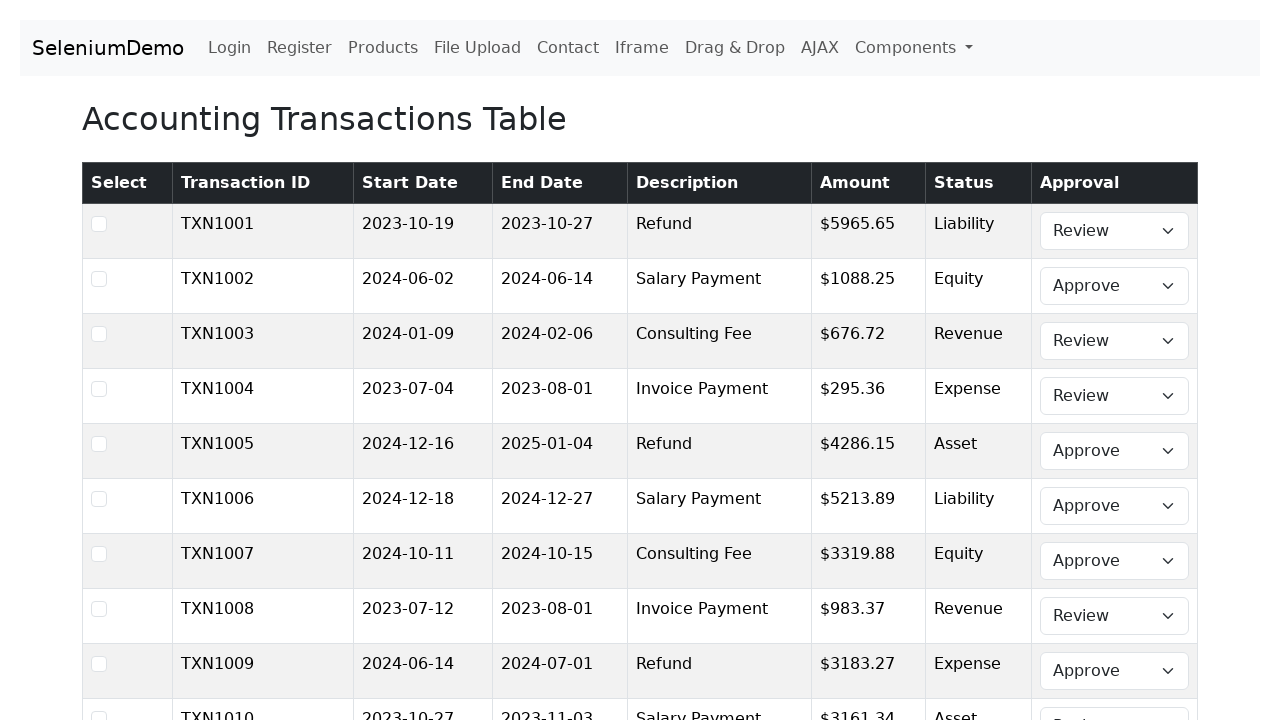

Skipped row 117 with date 2023-04-19 (before 2024-06-01)
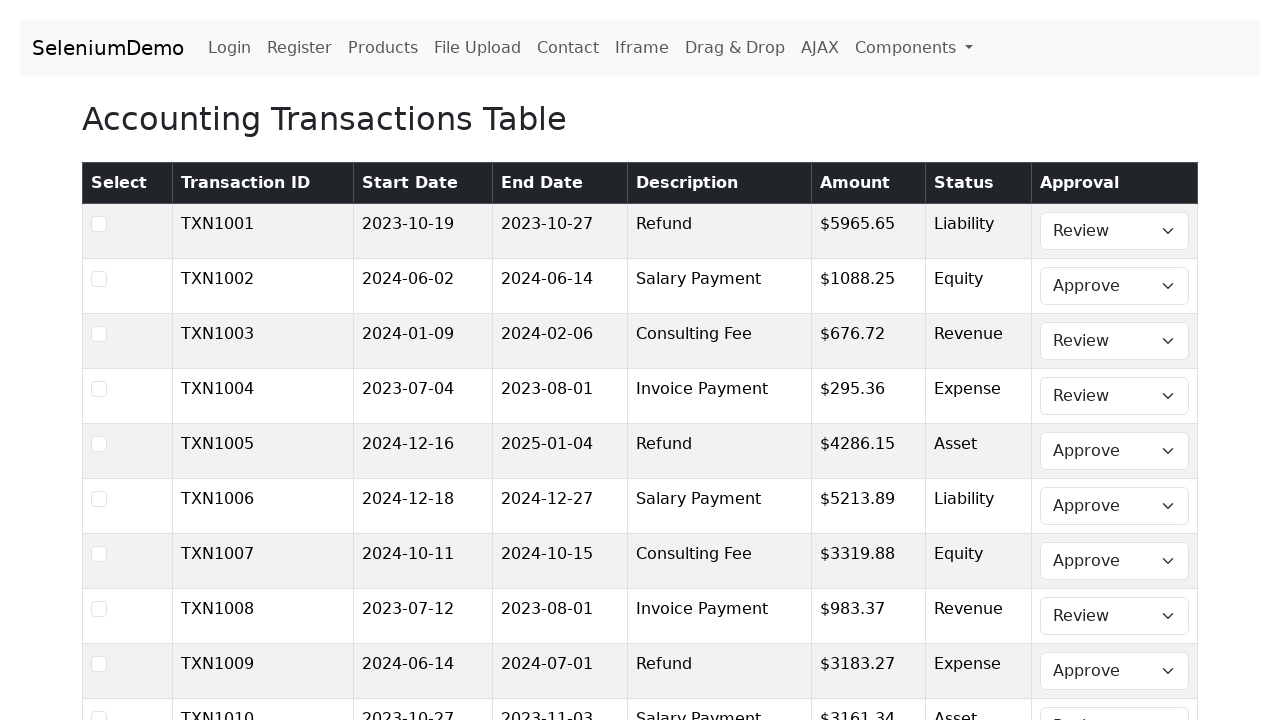

Skipped row 118 with date 2024-01-16 (before 2024-06-01)
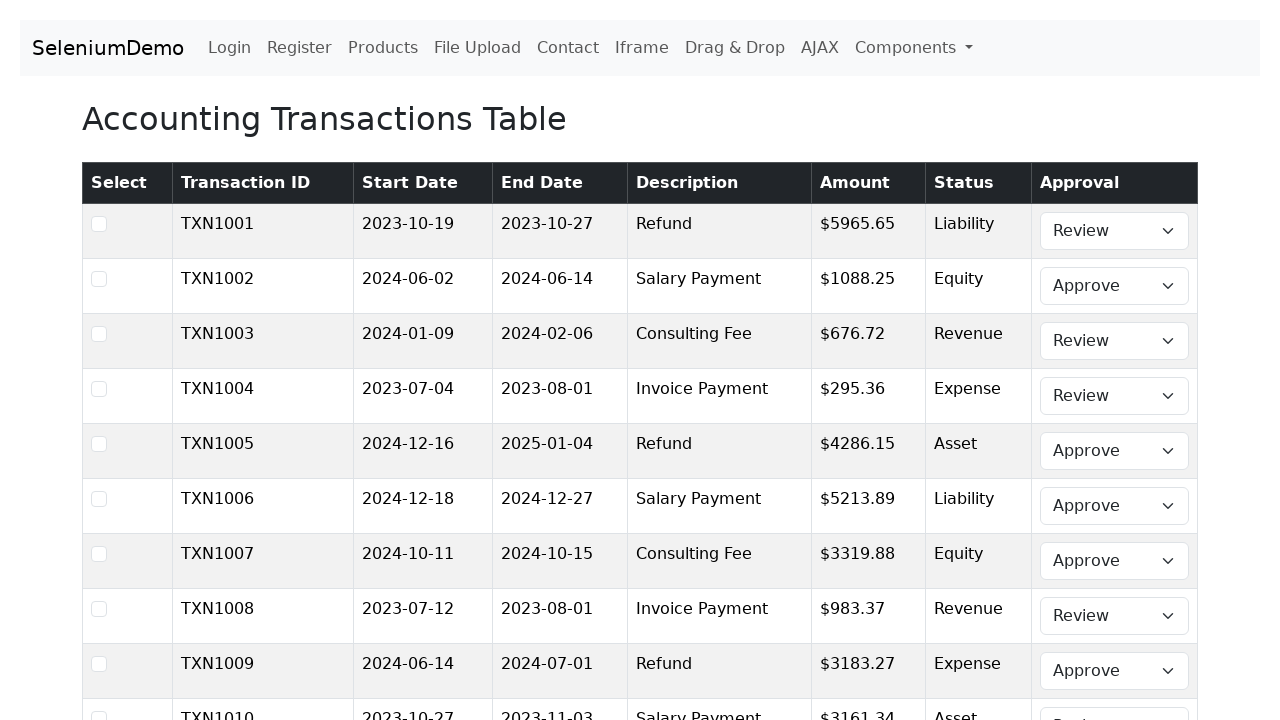

Skipped row 119 with date 2024-02-07 (before 2024-06-01)
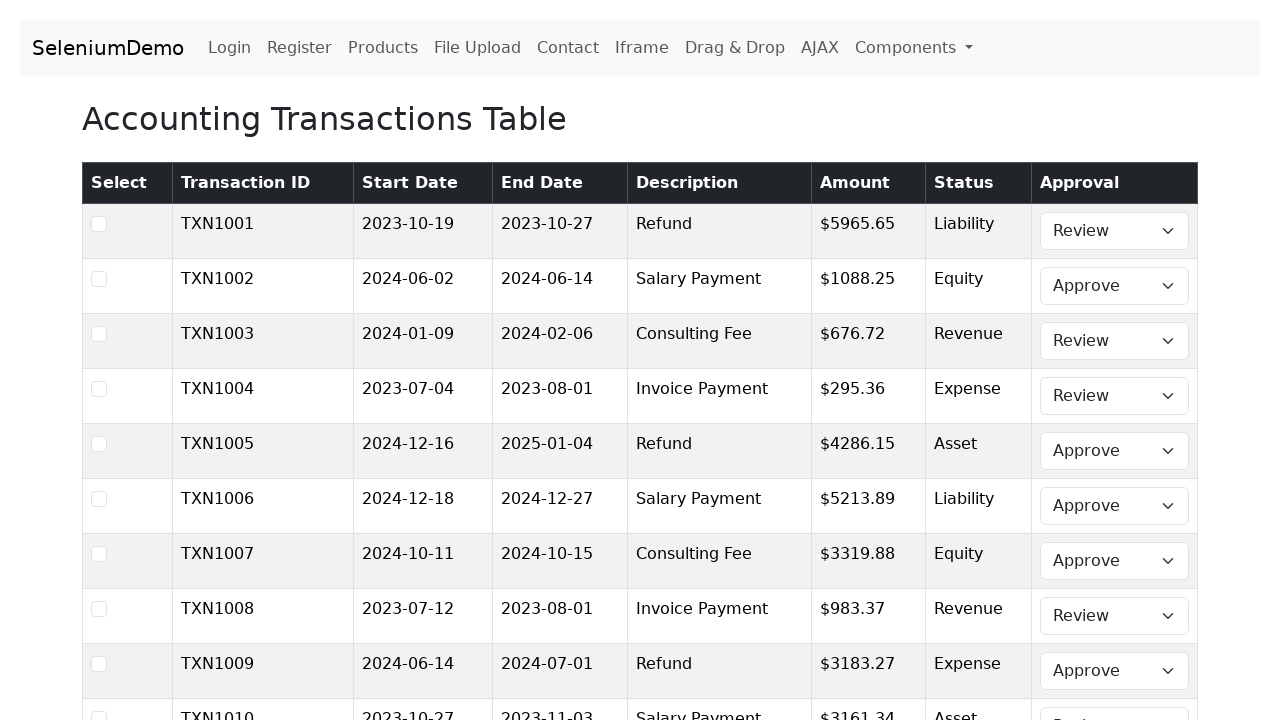

Selected 'Approve' for row 120 with date 2024-11-14 (after 2024-06-01) on table tbody tr >> nth=119 >> td:nth-child(8) select
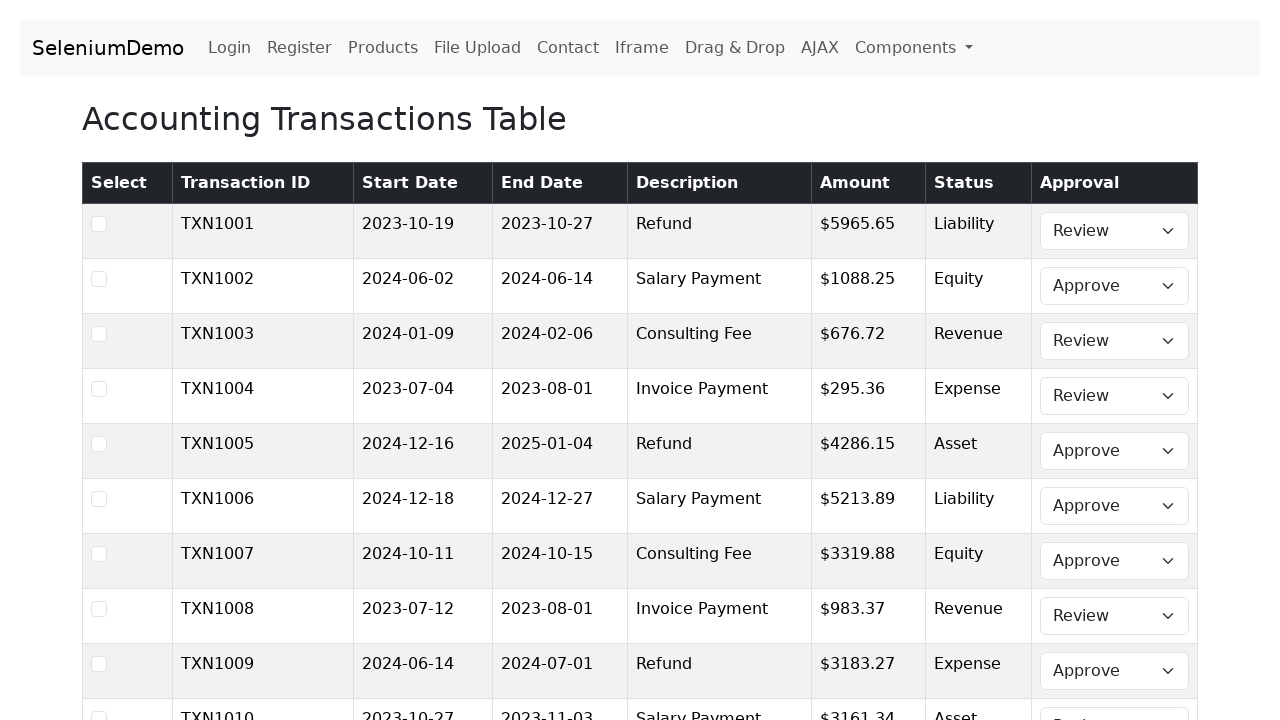

Skipped row 121 with date 2023-06-02 (before 2024-06-01)
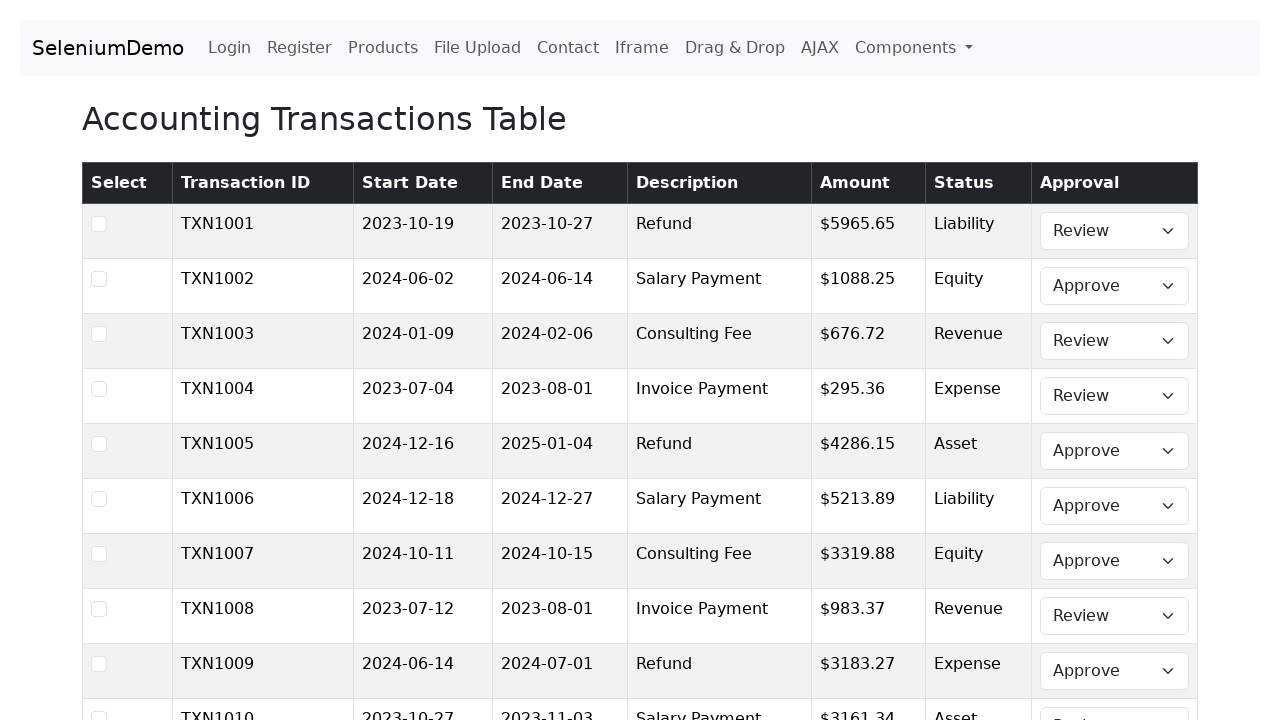

Skipped row 122 with date 2023-01-28 (before 2024-06-01)
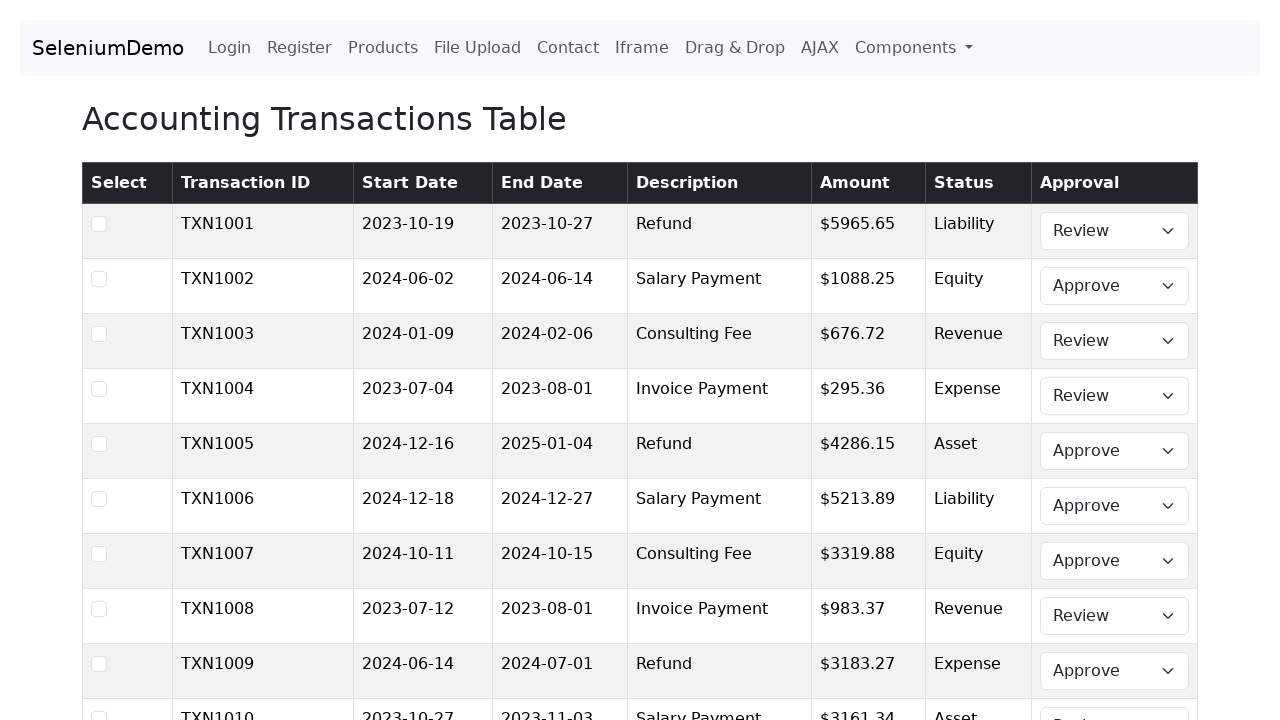

Skipped row 123 with date 2023-07-03 (before 2024-06-01)
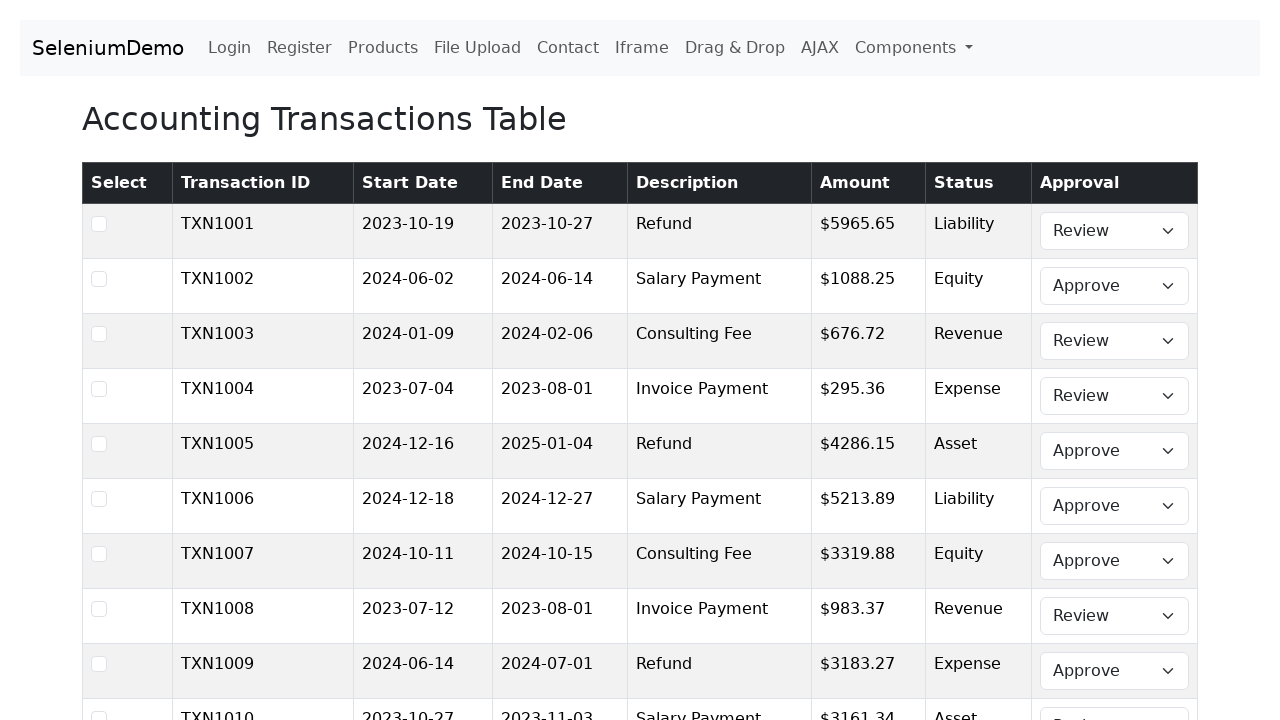

Skipped row 124 with date 2023-04-13 (before 2024-06-01)
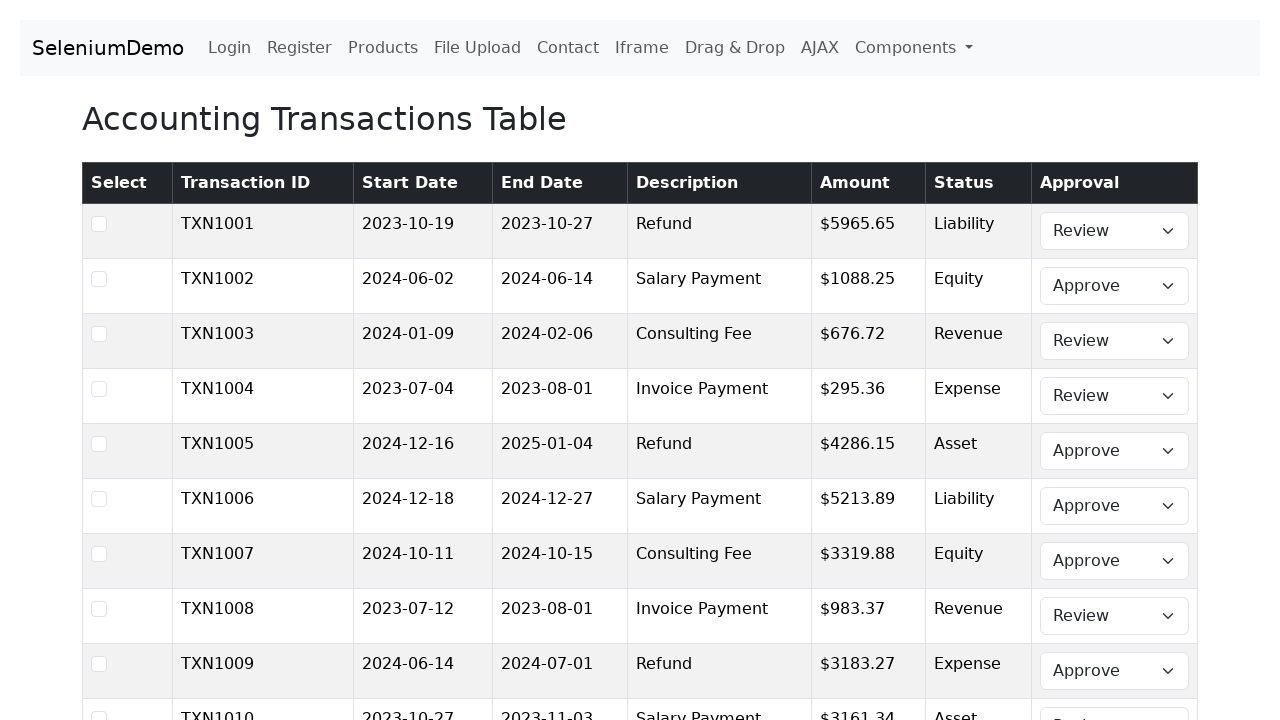

Skipped row 125 with date 2023-08-18 (before 2024-06-01)
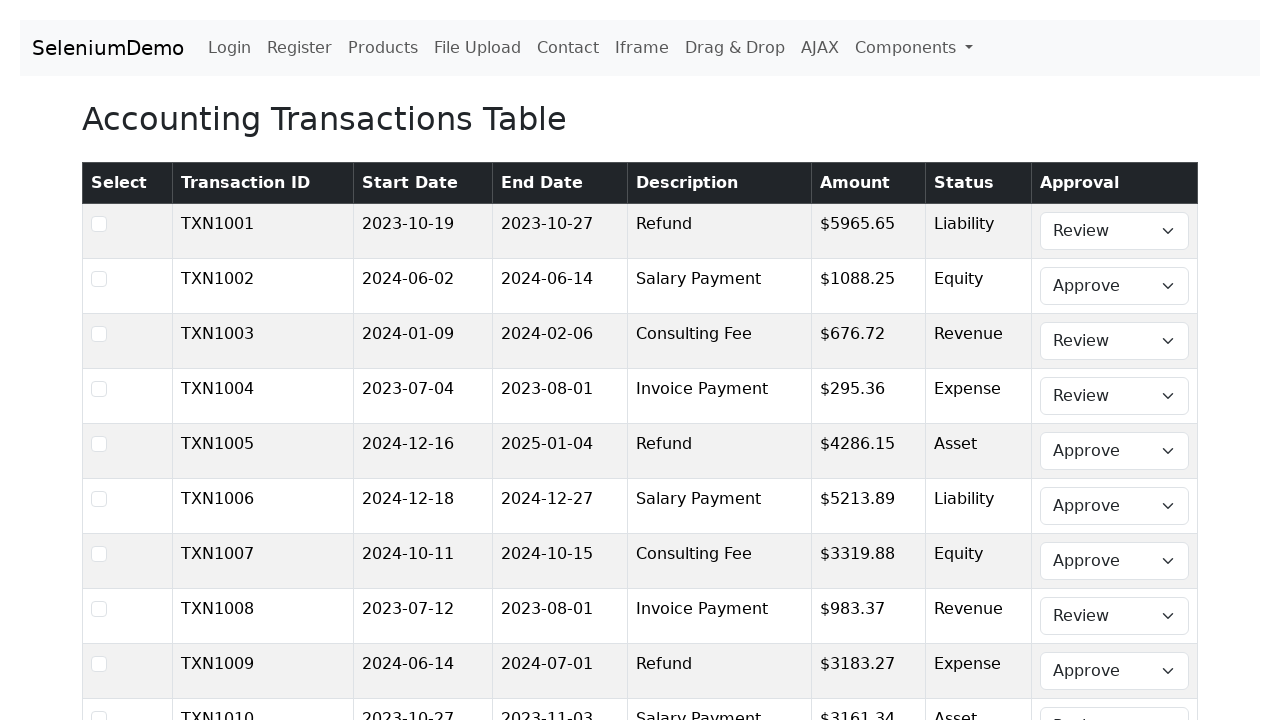

Skipped row 126 with date 2024-03-25 (before 2024-06-01)
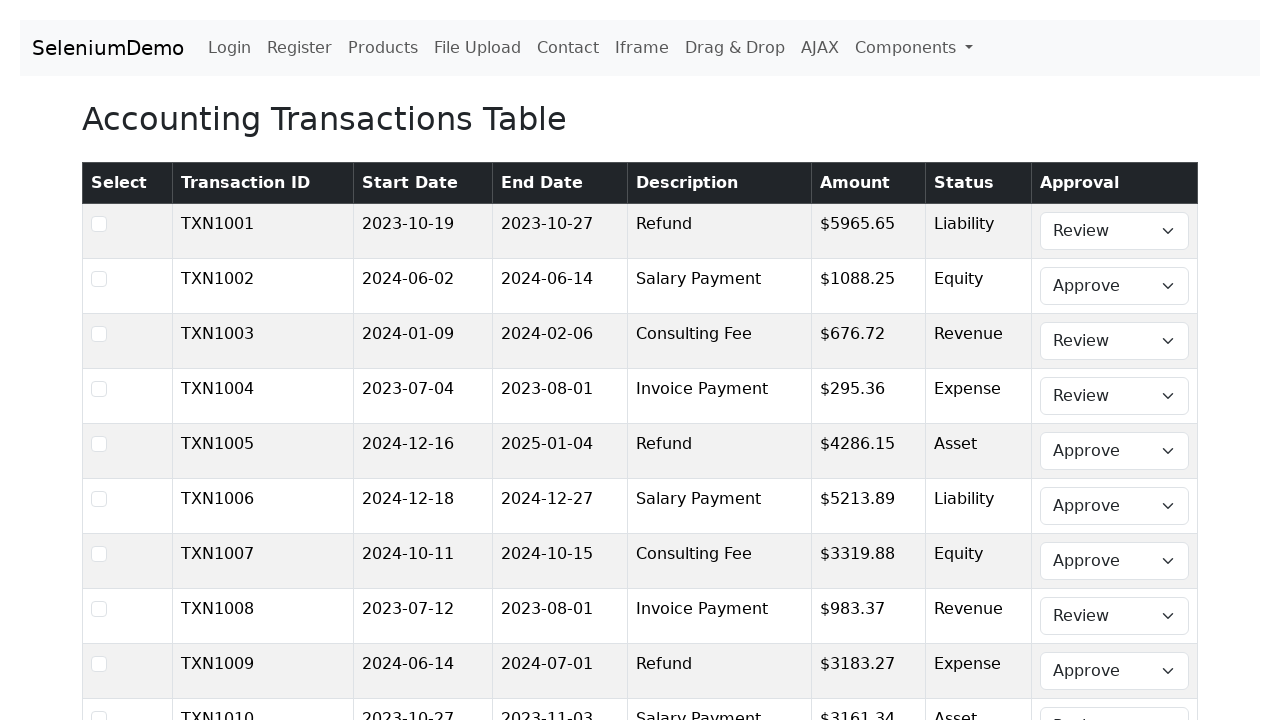

Skipped row 127 with date 2024-04-17 (before 2024-06-01)
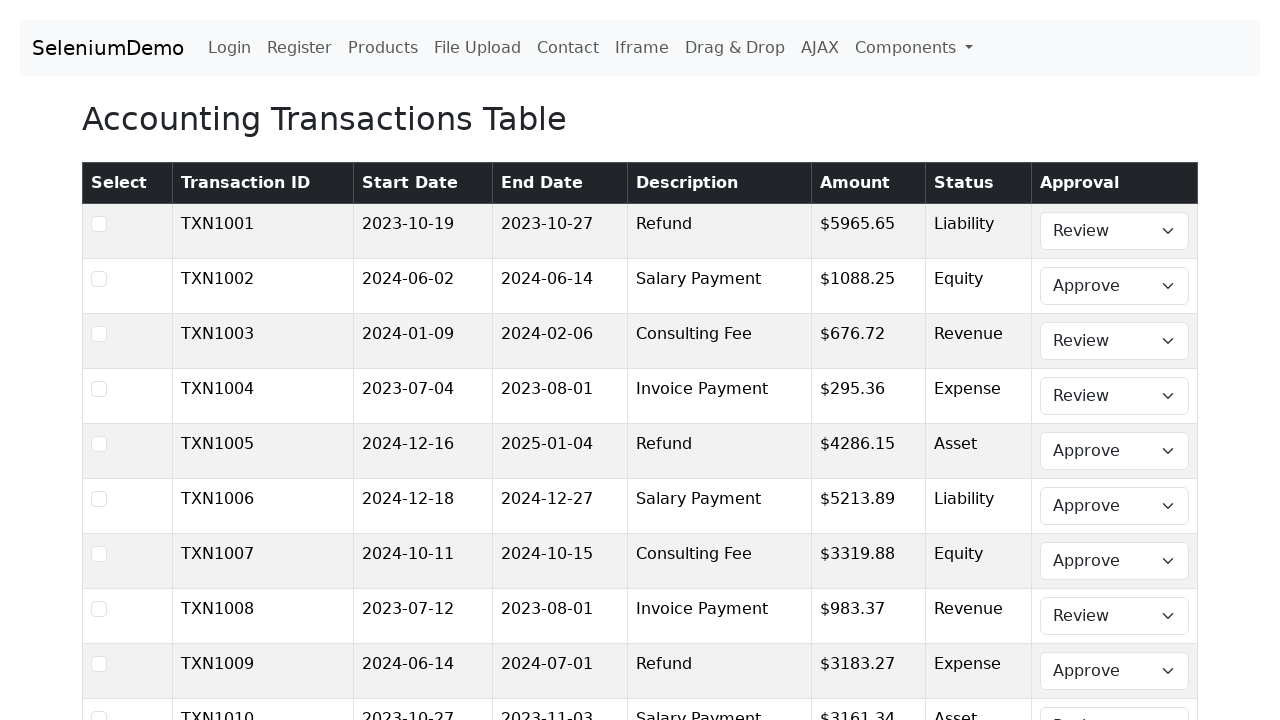

Skipped row 128 with date 2023-04-04 (before 2024-06-01)
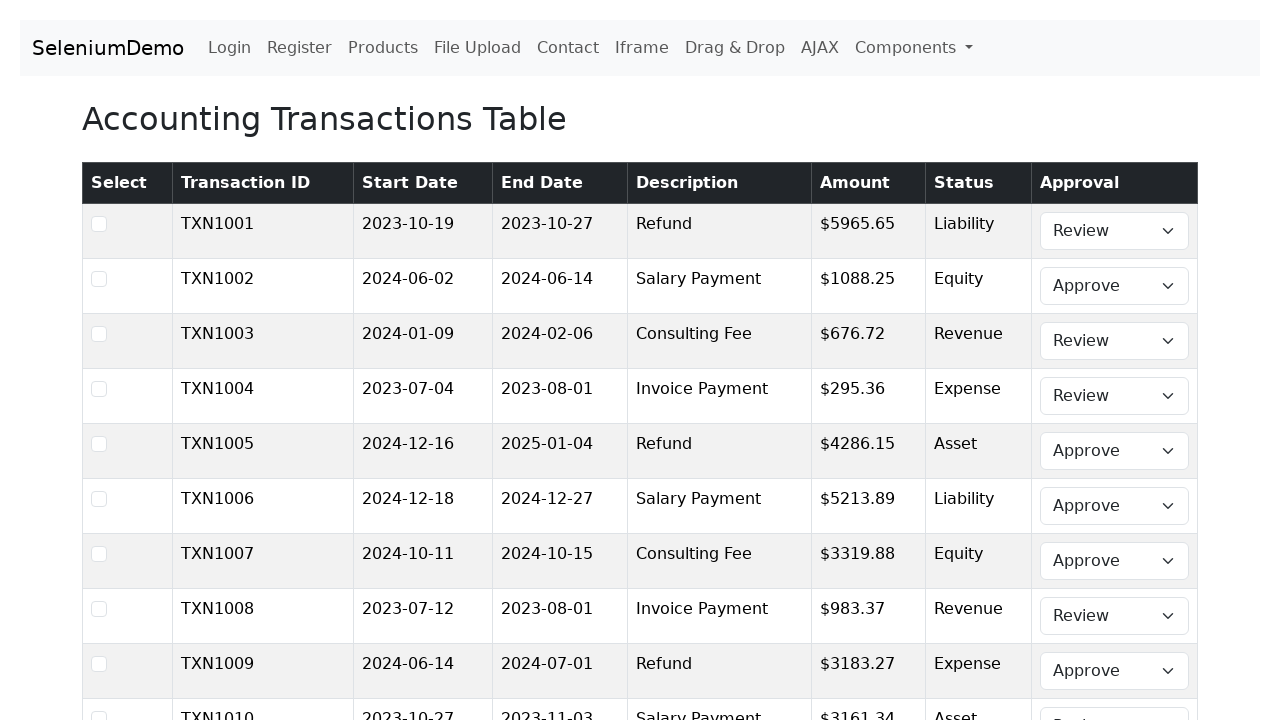

Skipped row 129 with date 2024-04-22 (before 2024-06-01)
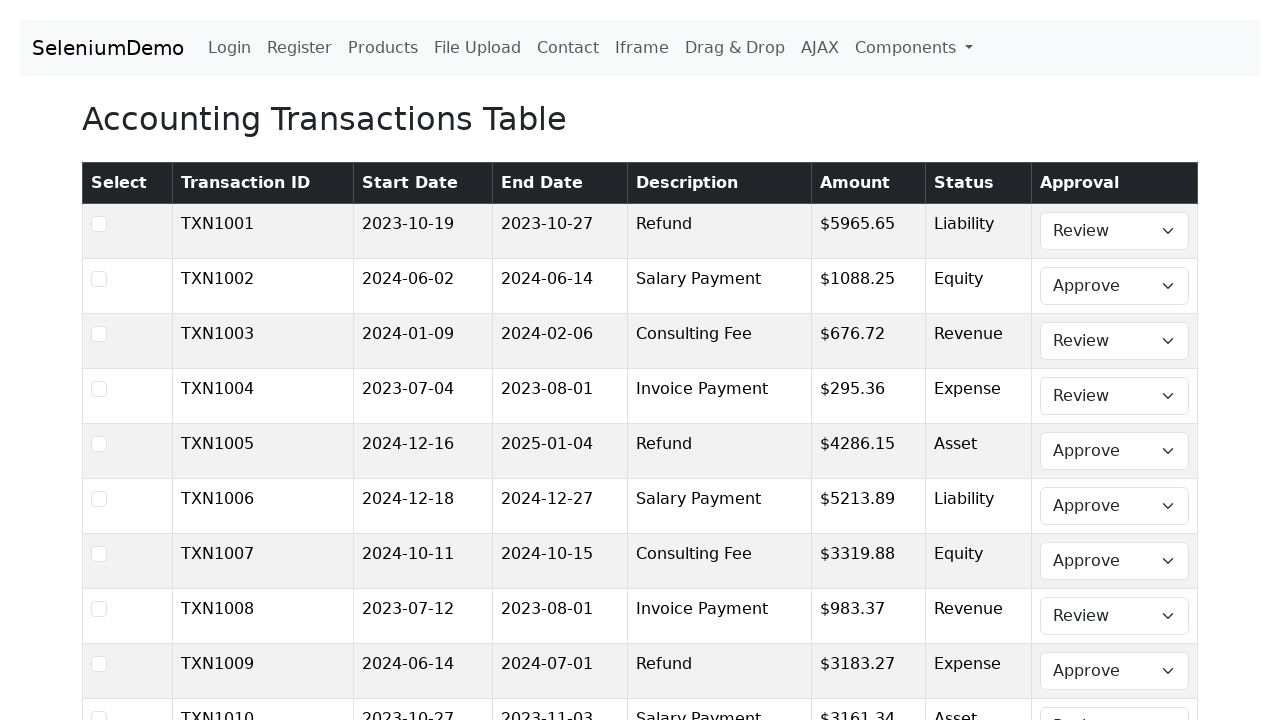

Selected 'Approve' for row 130 with date 2024-09-01 (after 2024-06-01) on table tbody tr >> nth=129 >> td:nth-child(8) select
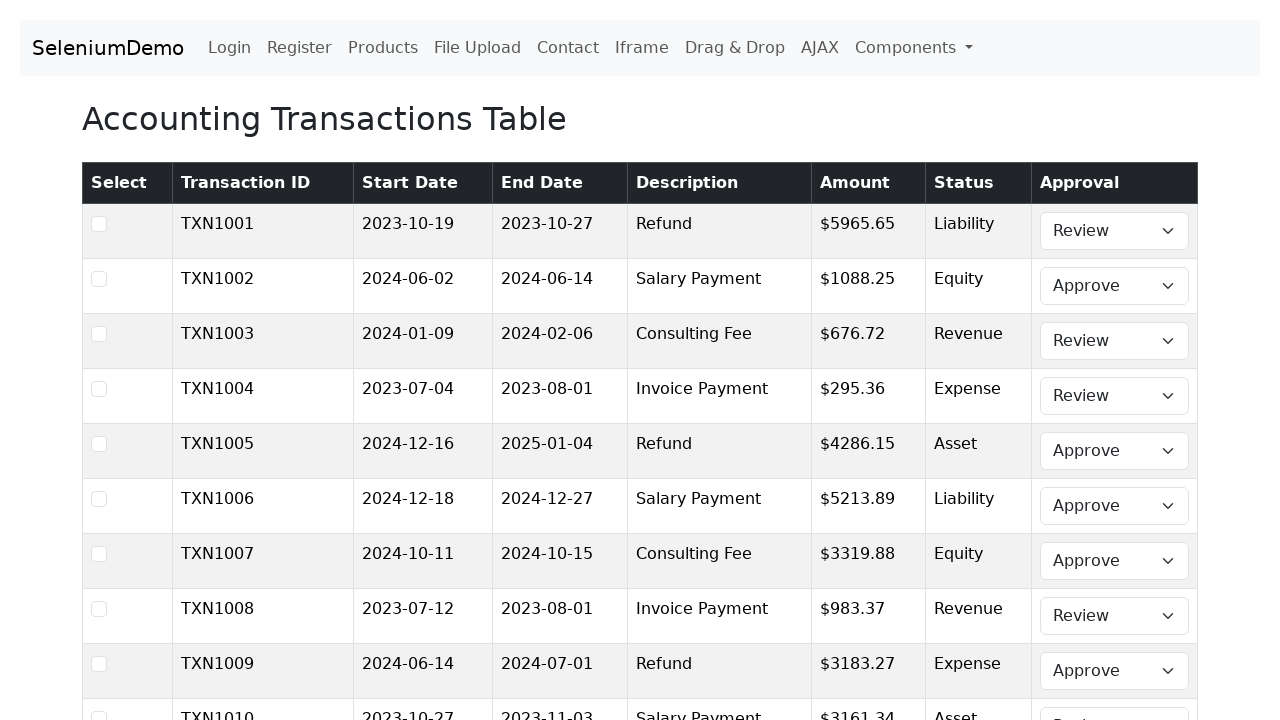

Skipped row 131 with date 2023-11-14 (before 2024-06-01)
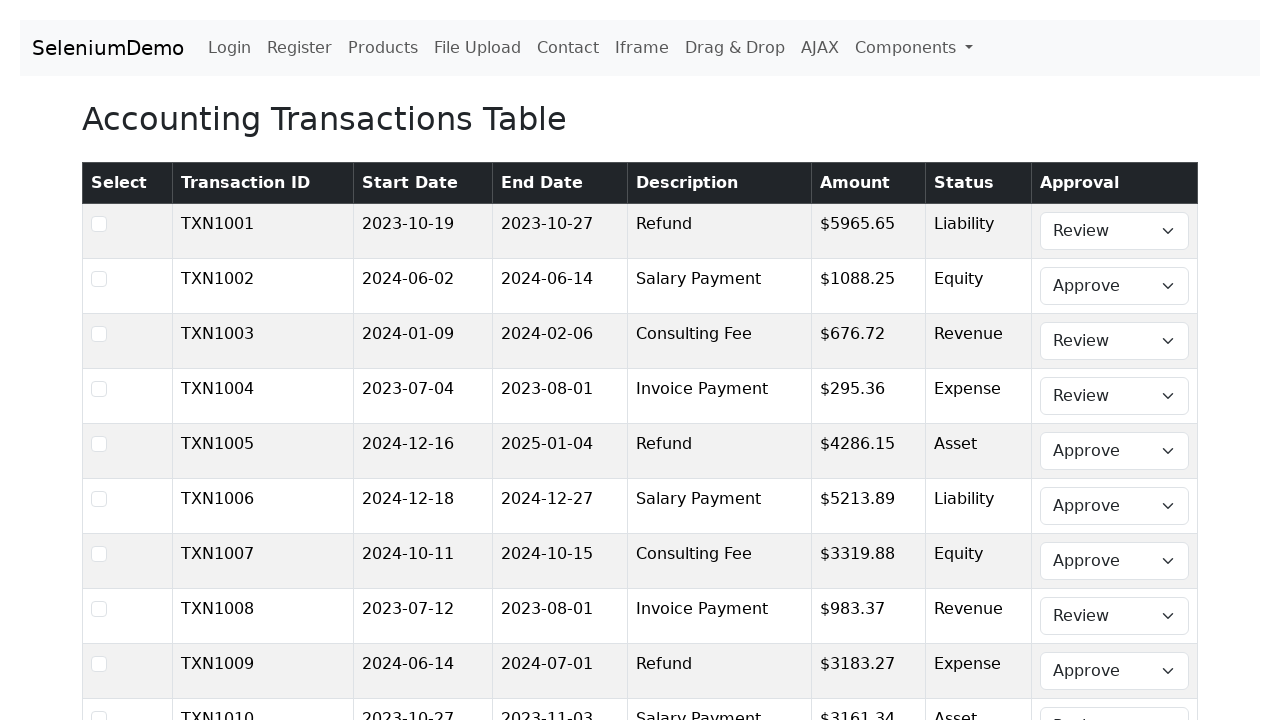

Skipped row 132 with date 2023-05-02 (before 2024-06-01)
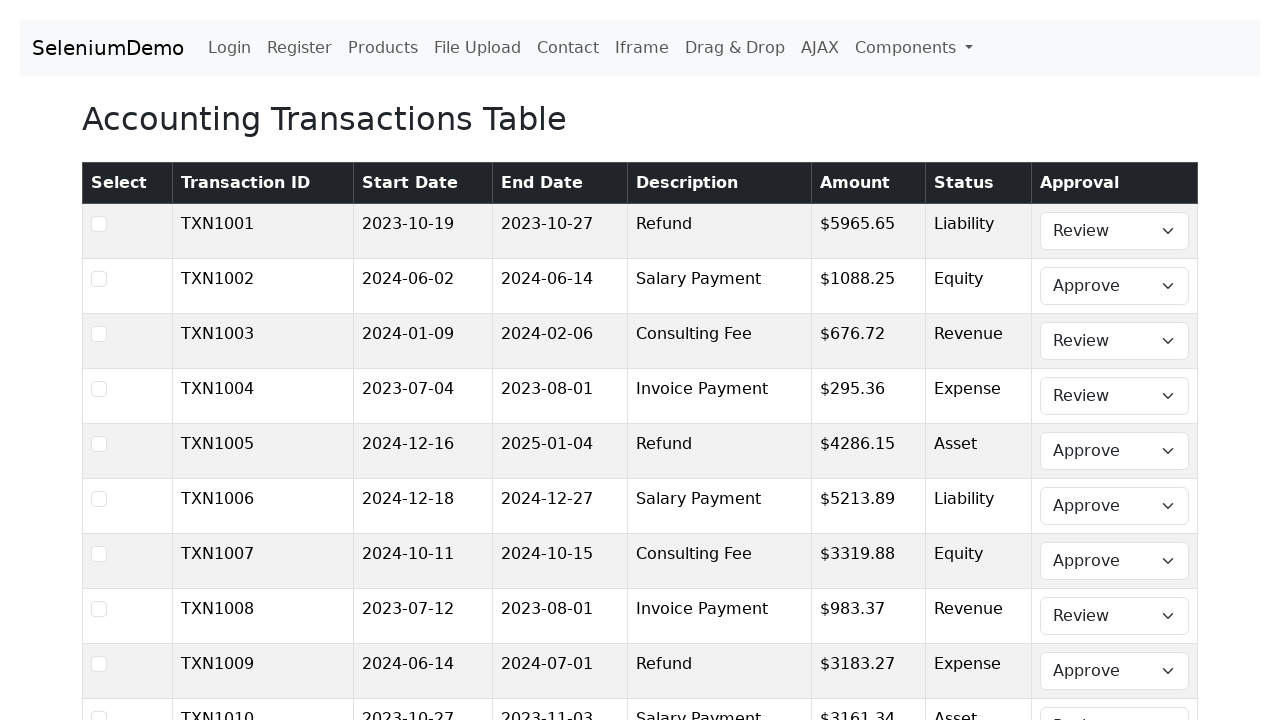

Skipped row 133 with date 2023-01-17 (before 2024-06-01)
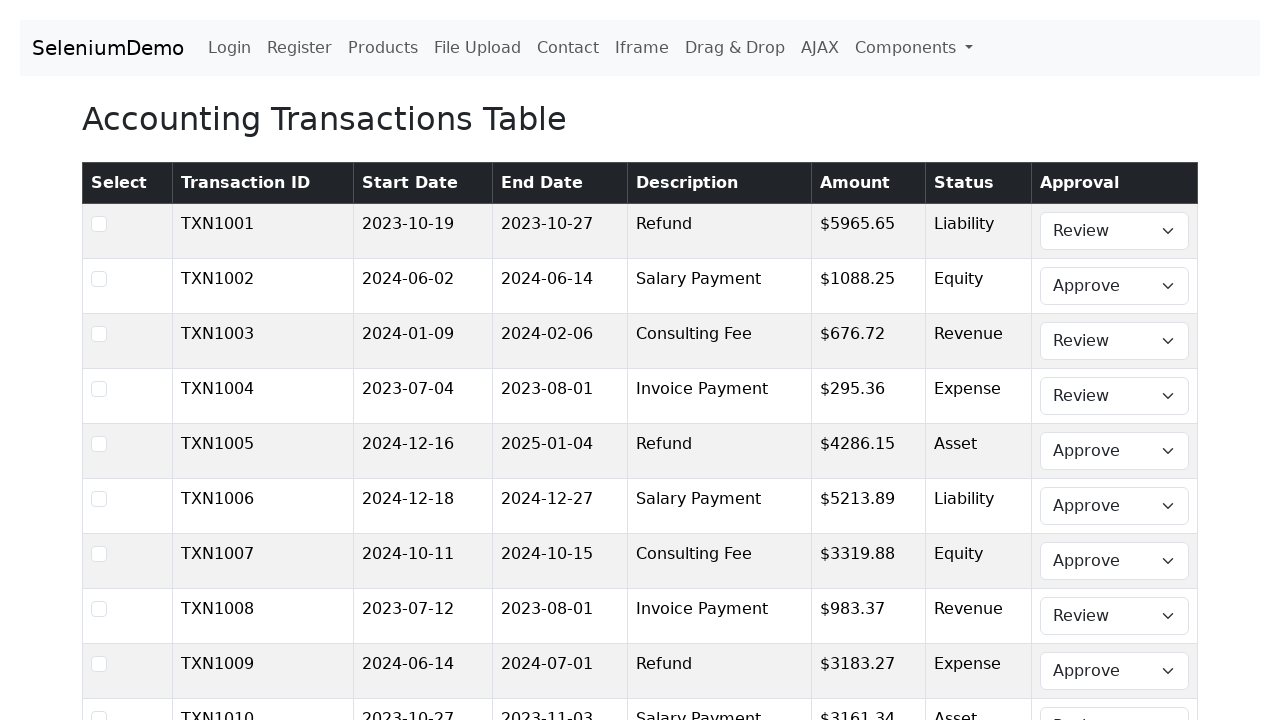

Skipped row 134 with date 2023-10-24 (before 2024-06-01)
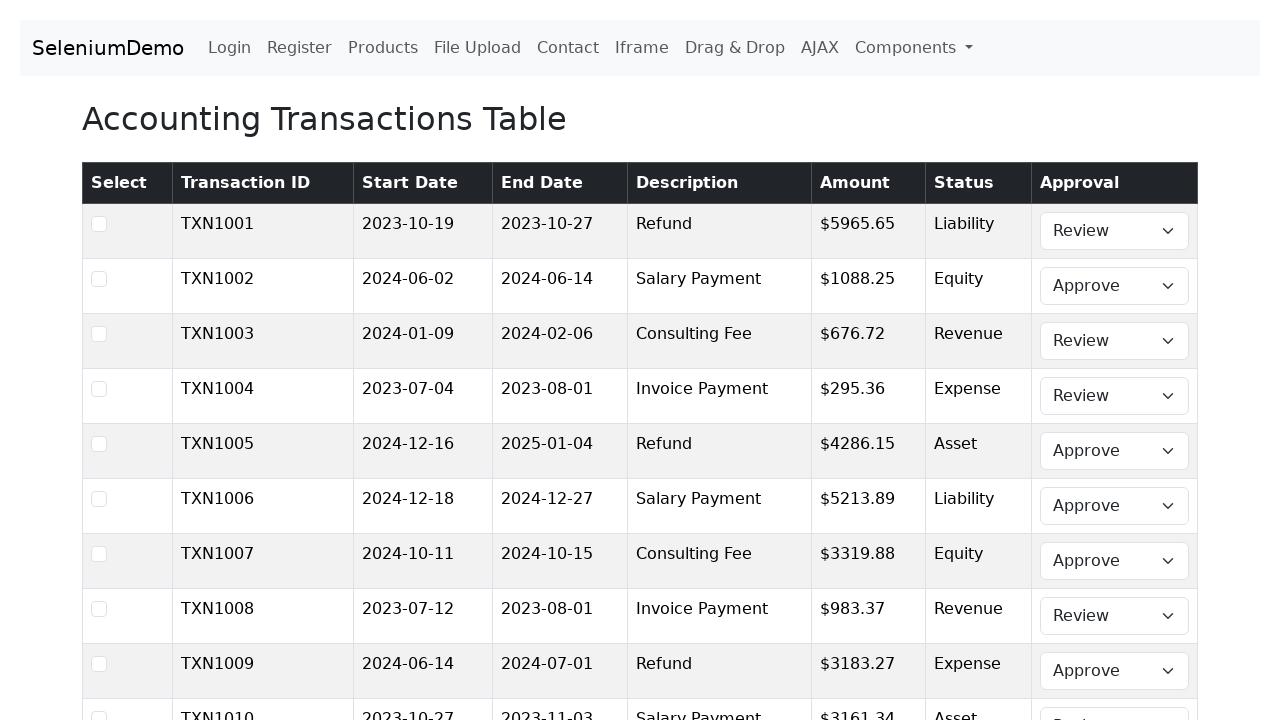

Skipped row 135 with date 2024-01-06 (before 2024-06-01)
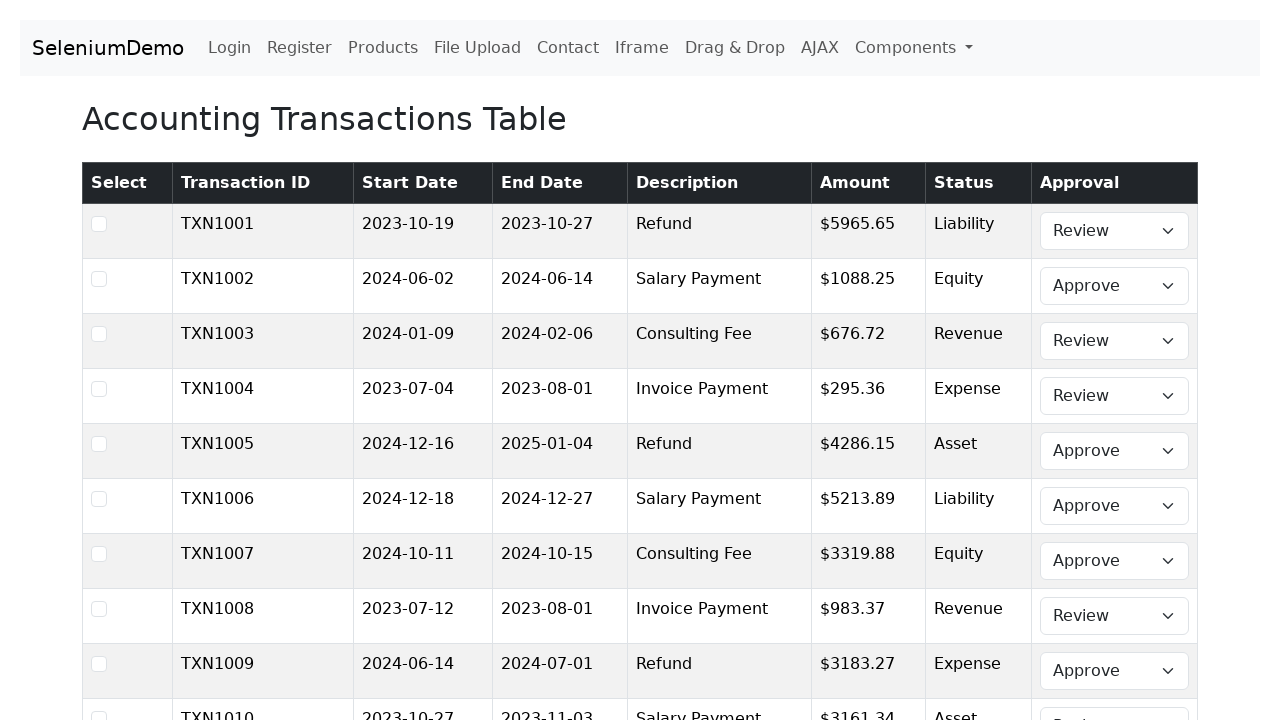

Skipped row 136 with date 2023-09-24 (before 2024-06-01)
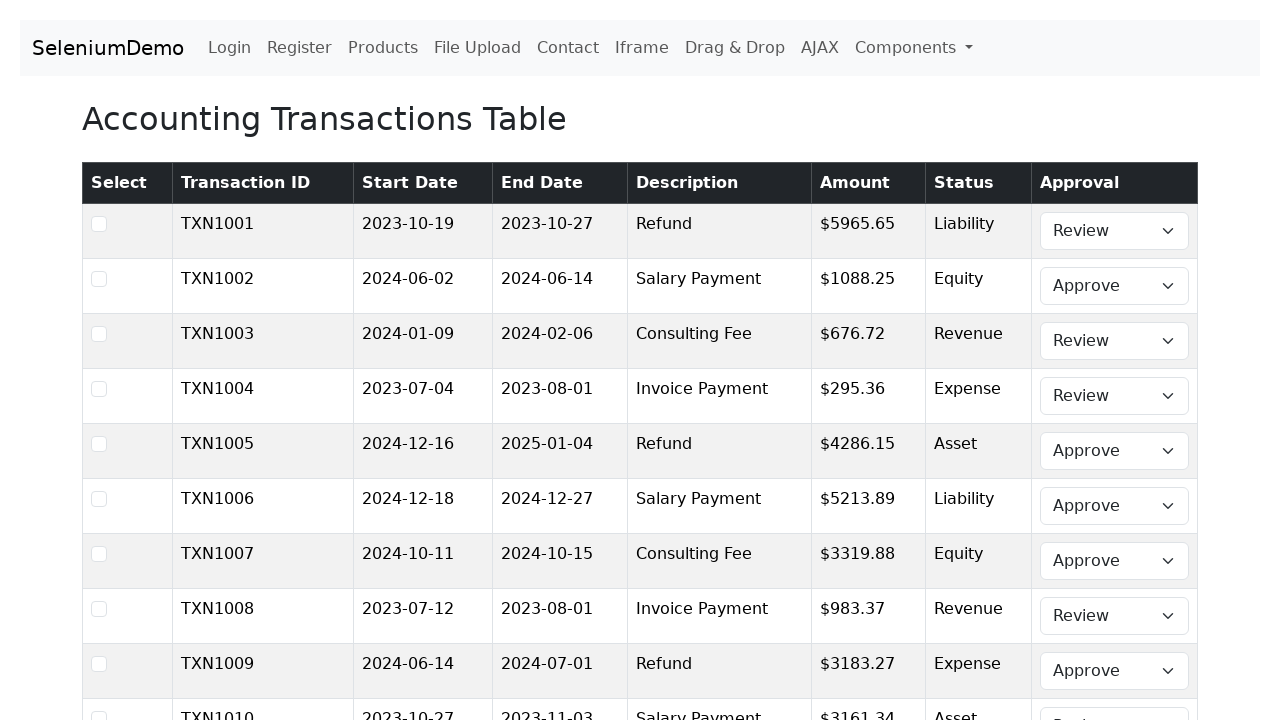

Skipped row 137 with date 2023-01-08 (before 2024-06-01)
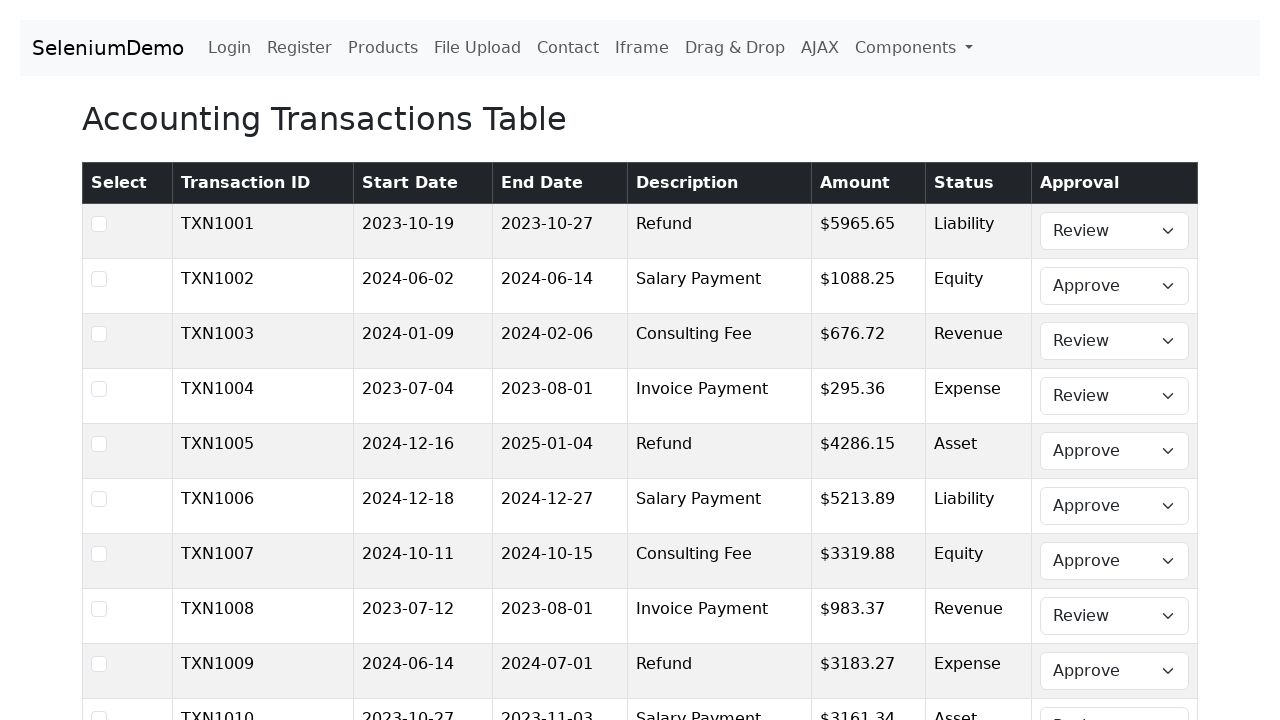

Selected 'Approve' for row 138 with date 2024-06-15 (after 2024-06-01) on table tbody tr >> nth=137 >> td:nth-child(8) select
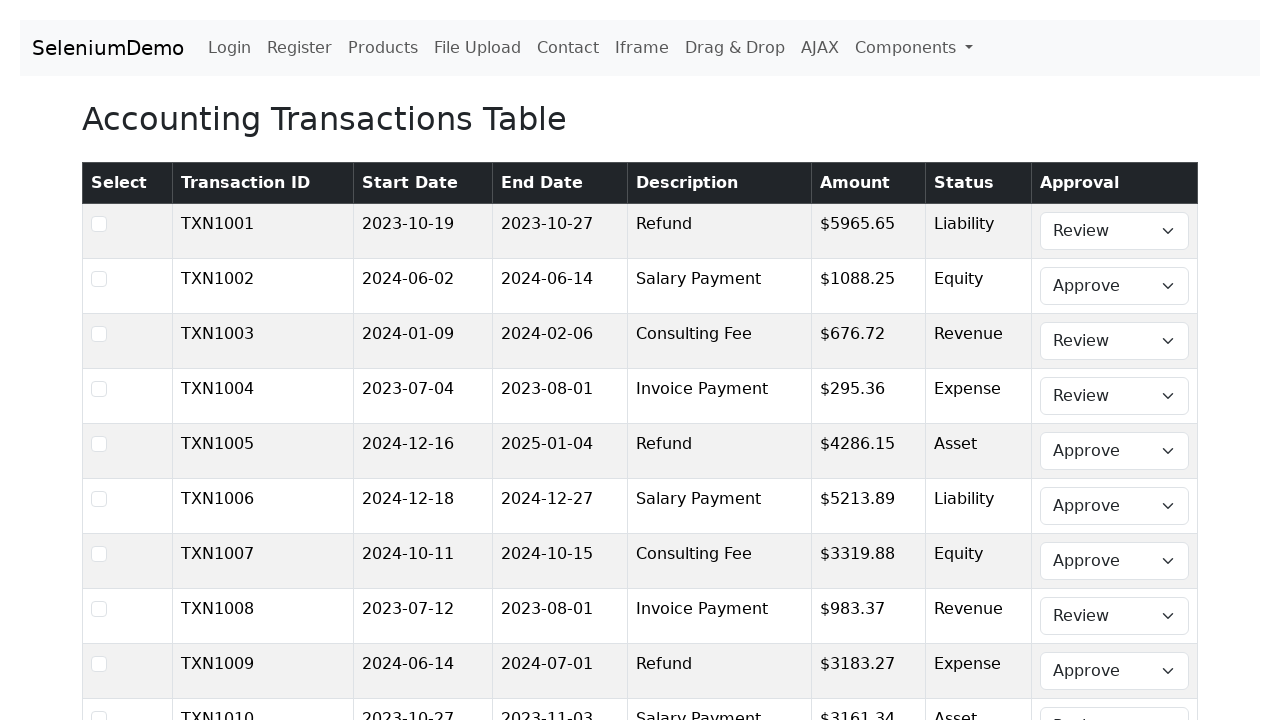

Skipped row 139 with date 2023-05-04 (before 2024-06-01)
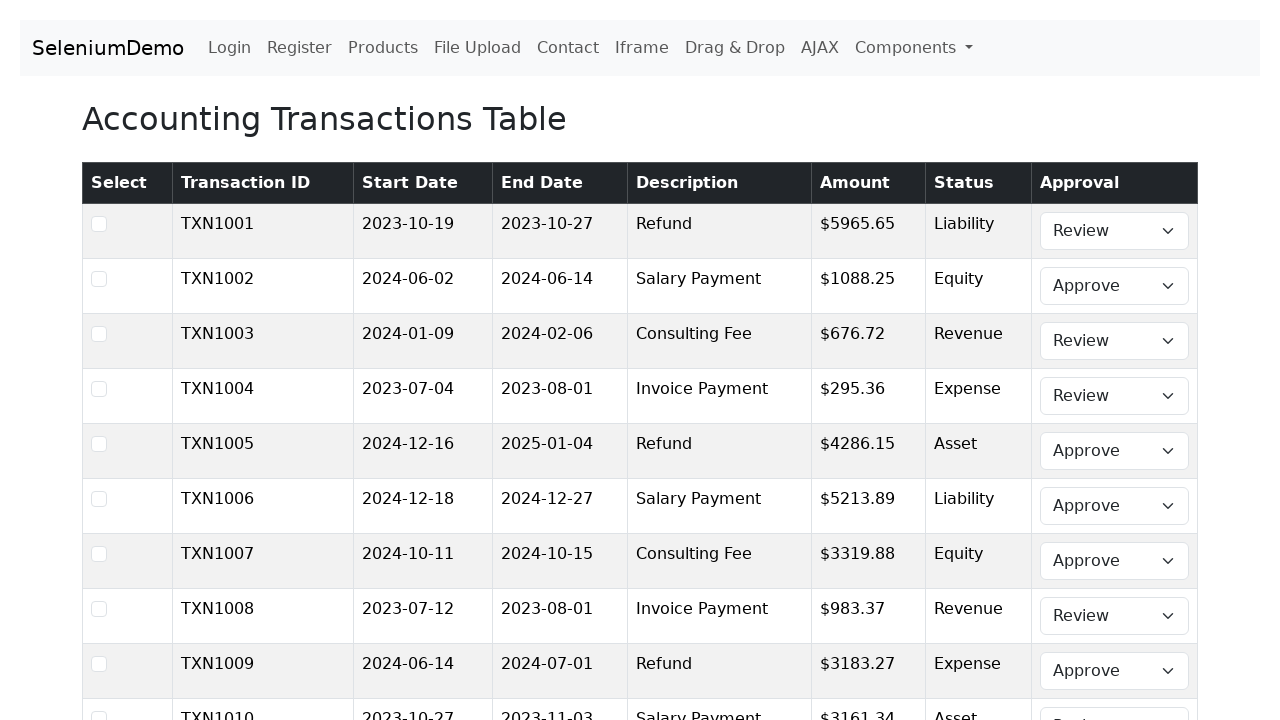

Selected 'Approve' for row 140 with date 2024-12-02 (after 2024-06-01) on table tbody tr >> nth=139 >> td:nth-child(8) select
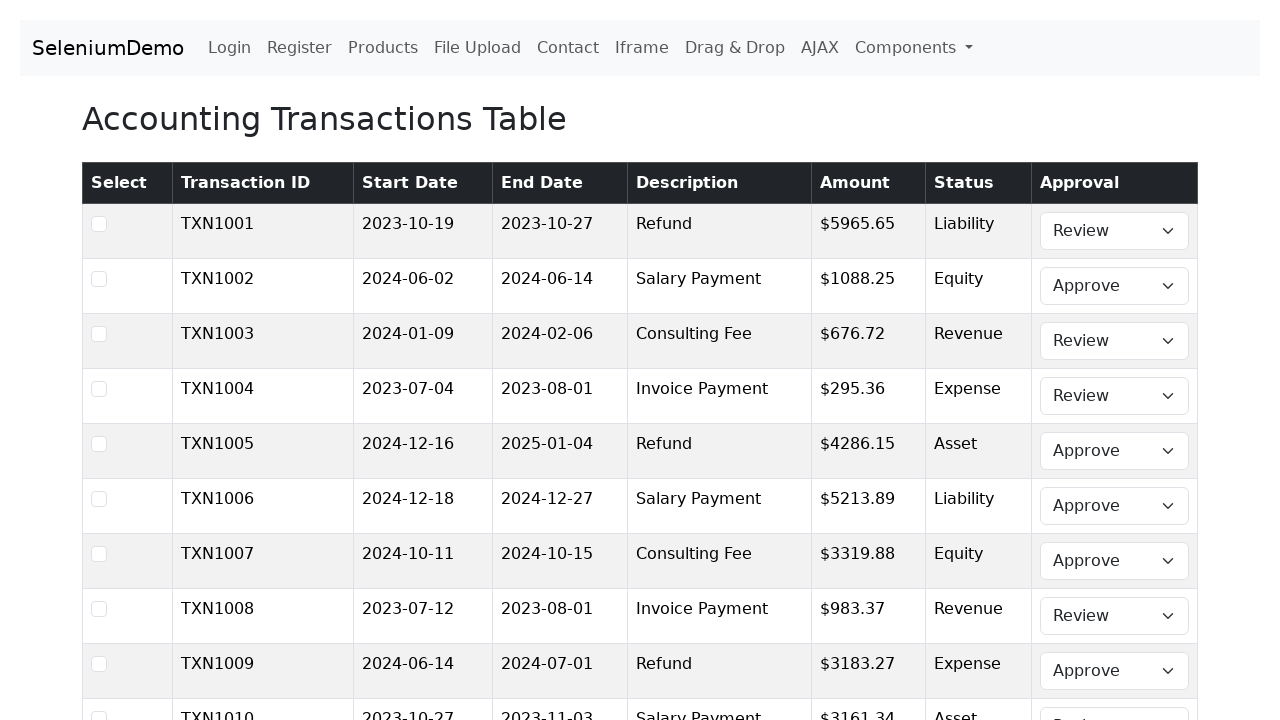

Selected 'Approve' for row 141 with date 2024-06-01 (after 2024-06-01) on table tbody tr >> nth=140 >> td:nth-child(8) select
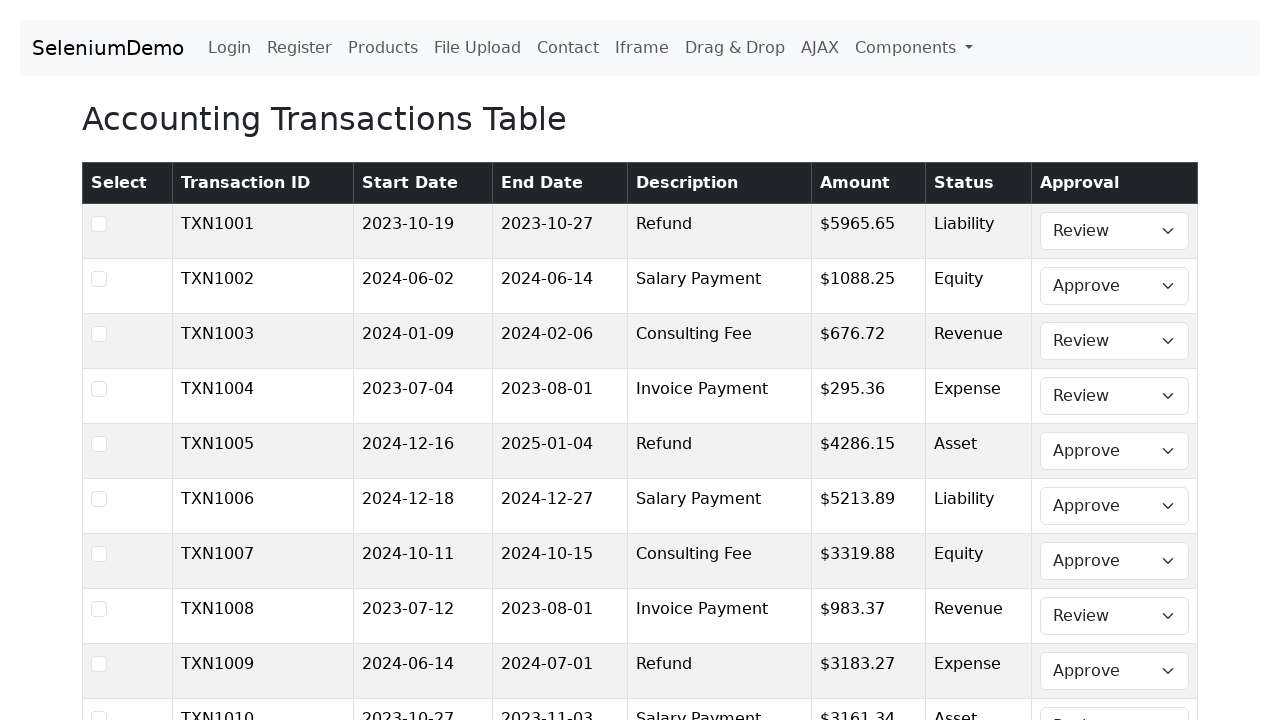

Selected 'Approve' for row 142 with date 2024-07-11 (after 2024-06-01) on table tbody tr >> nth=141 >> td:nth-child(8) select
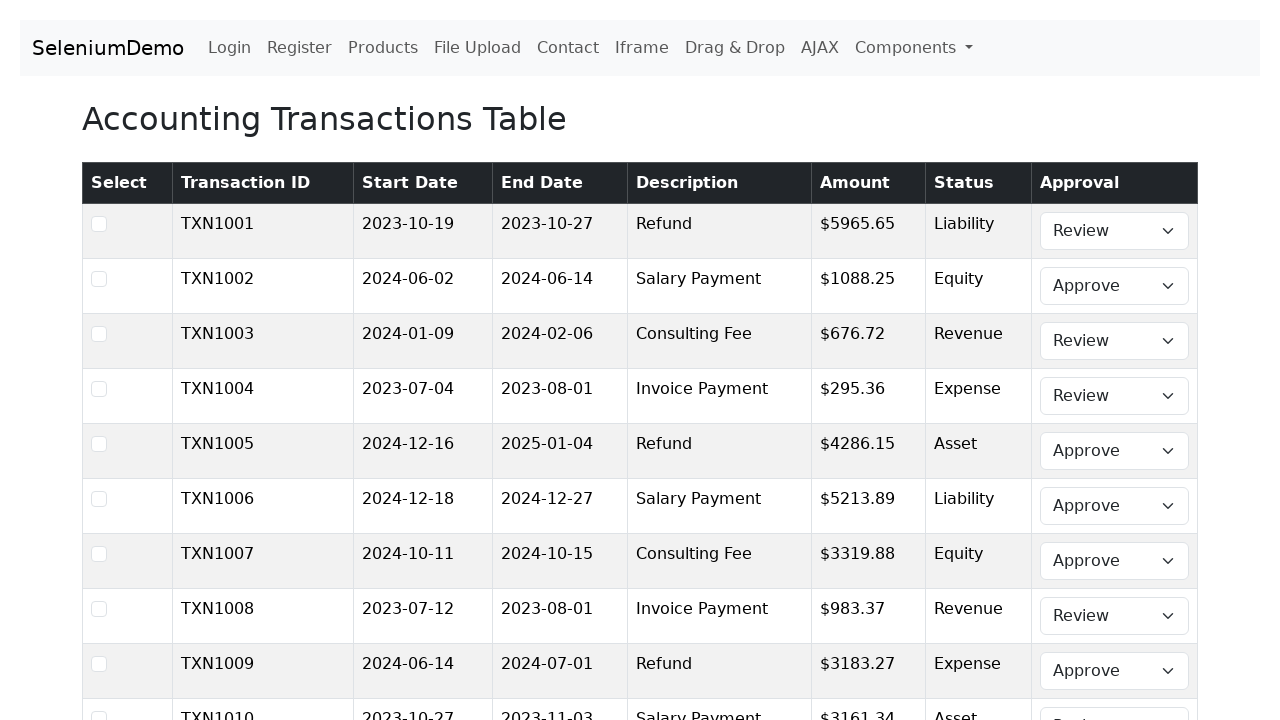

Selected 'Approve' for row 143 with date 2024-10-02 (after 2024-06-01) on table tbody tr >> nth=142 >> td:nth-child(8) select
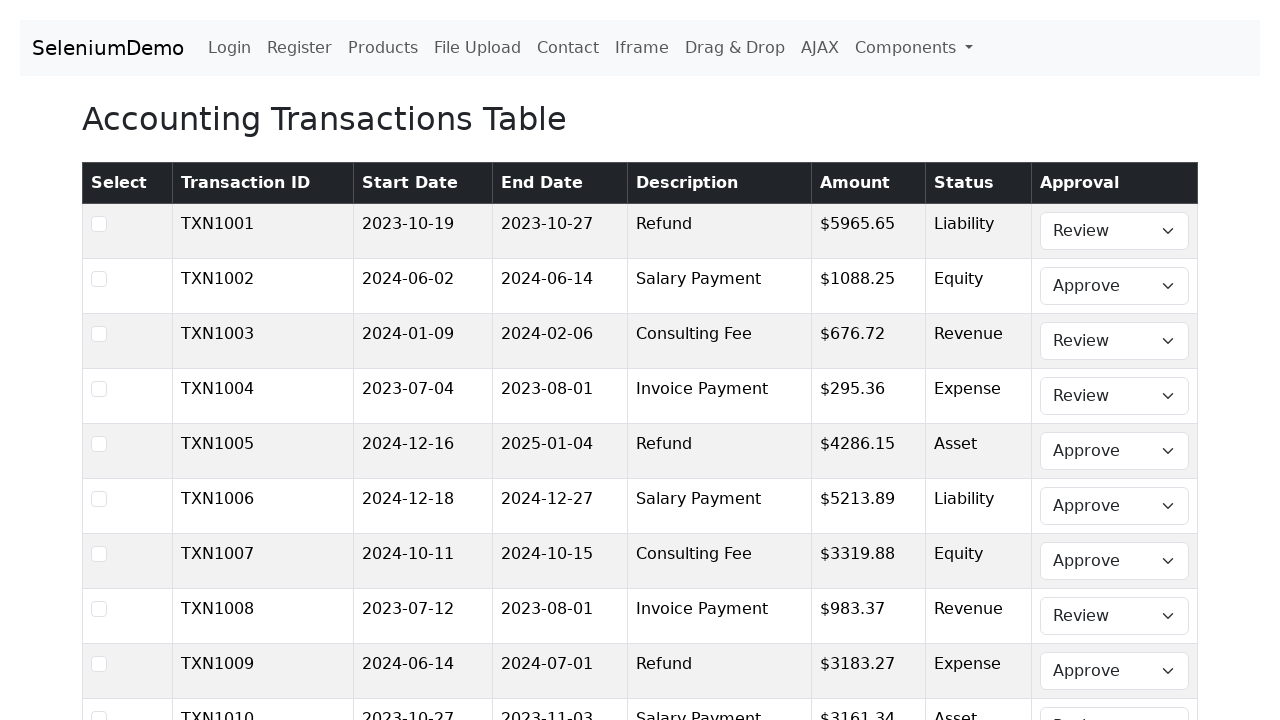

Skipped row 144 with date 2023-11-12 (before 2024-06-01)
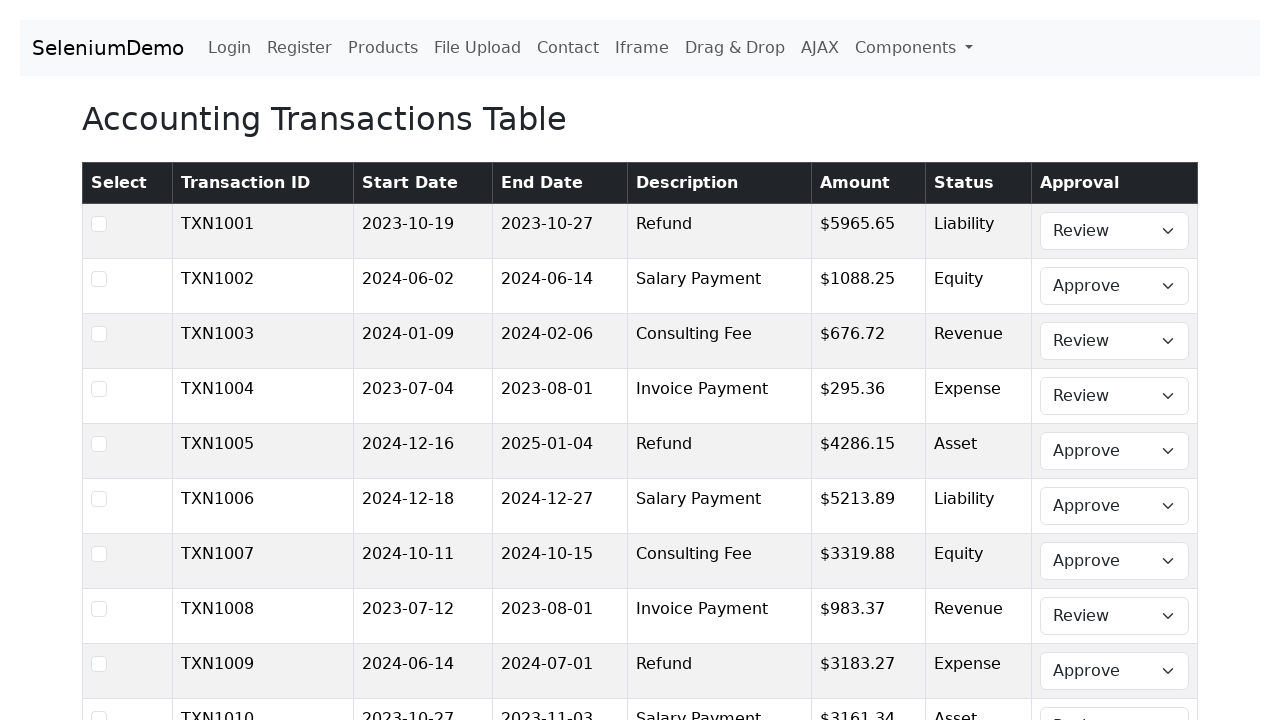

Skipped row 145 with date 2023-03-20 (before 2024-06-01)
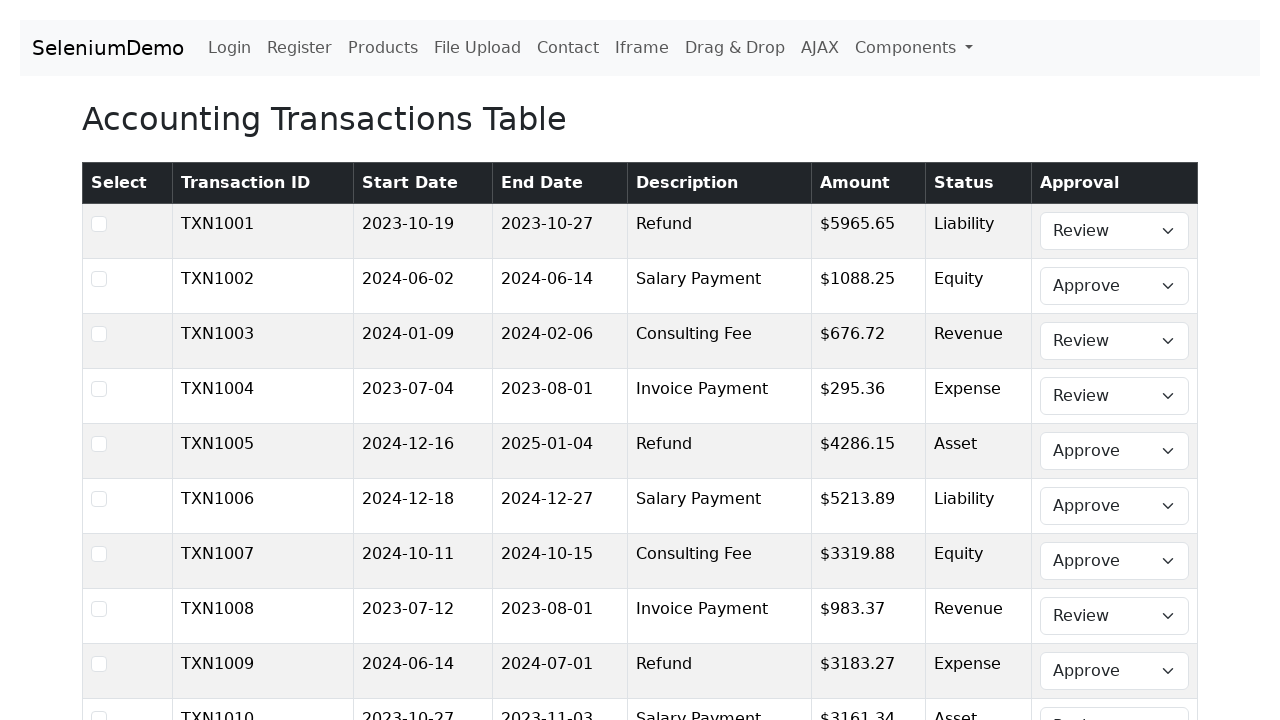

Skipped row 146 with date 2023-07-02 (before 2024-06-01)
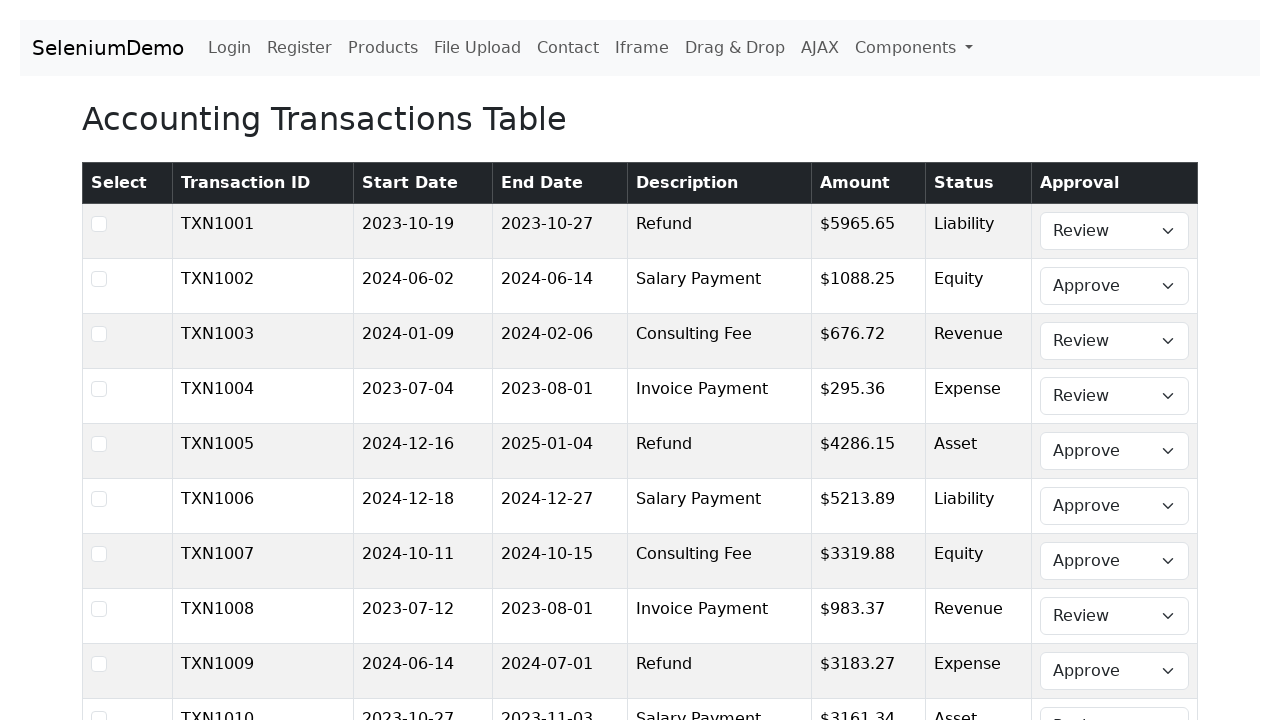

Skipped row 147 with date 2023-01-07 (before 2024-06-01)
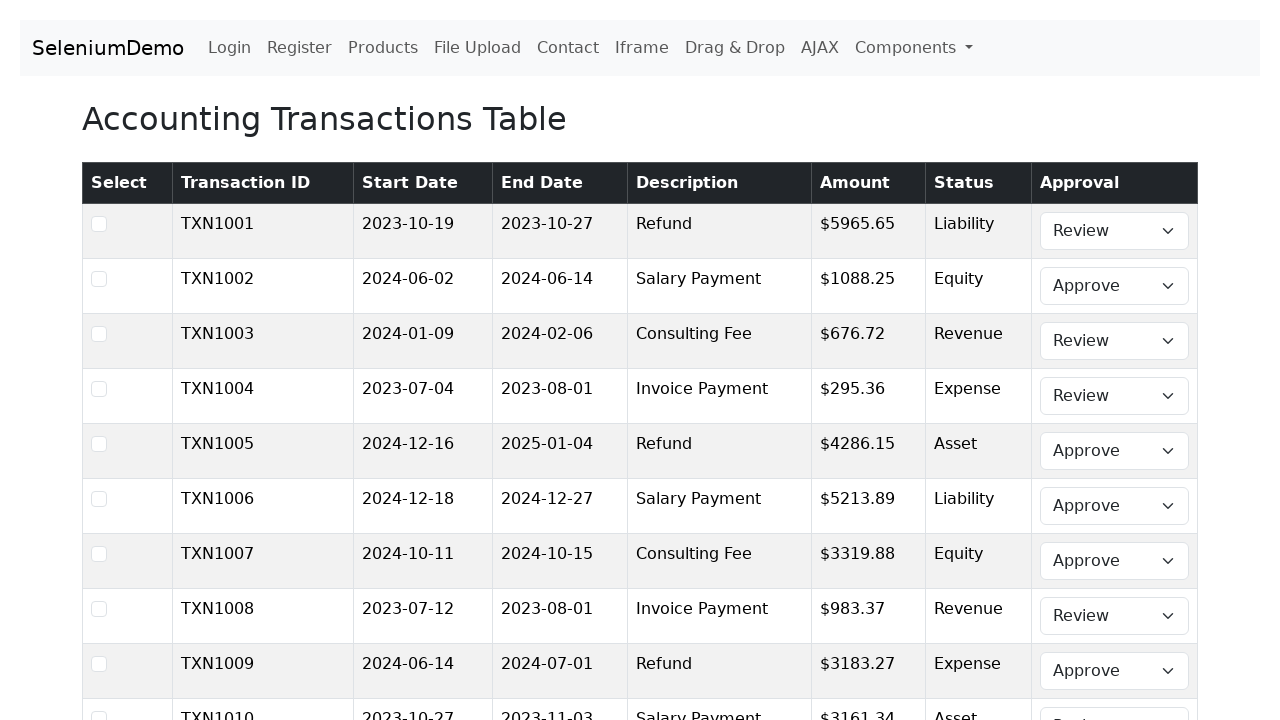

Skipped row 148 with date 2023-05-20 (before 2024-06-01)
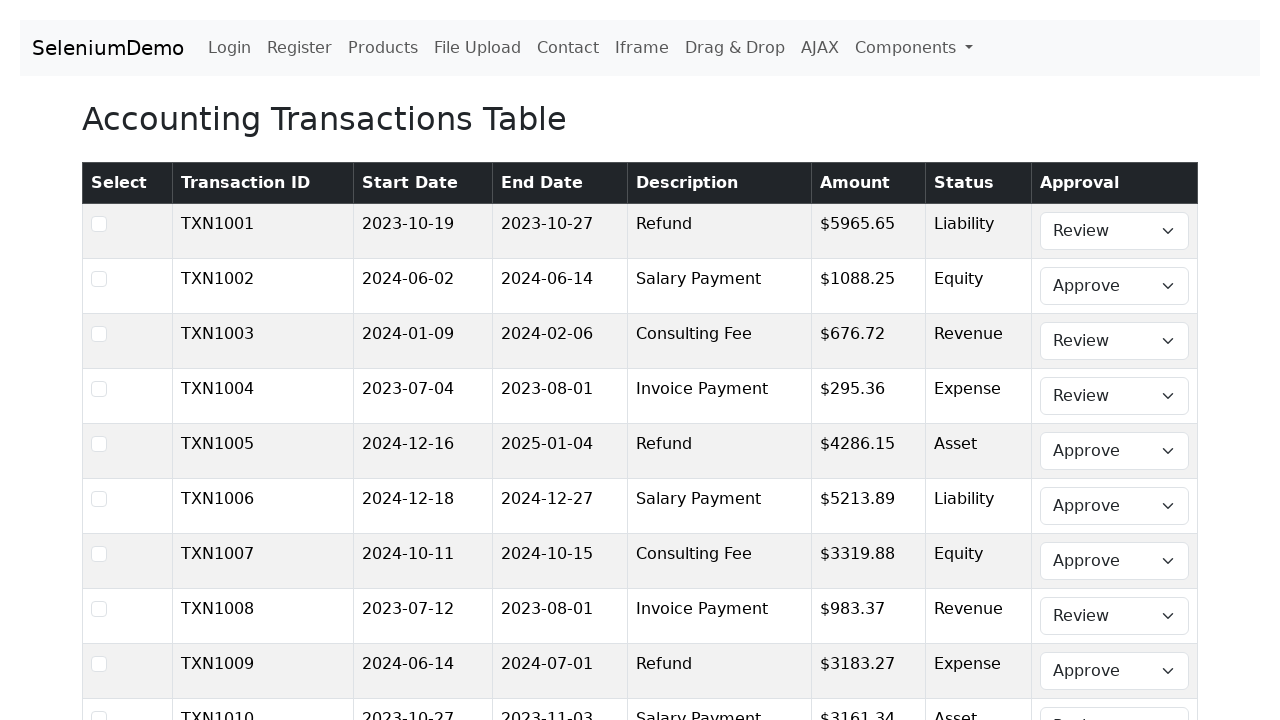

Skipped row 149 with date 2023-12-18 (before 2024-06-01)
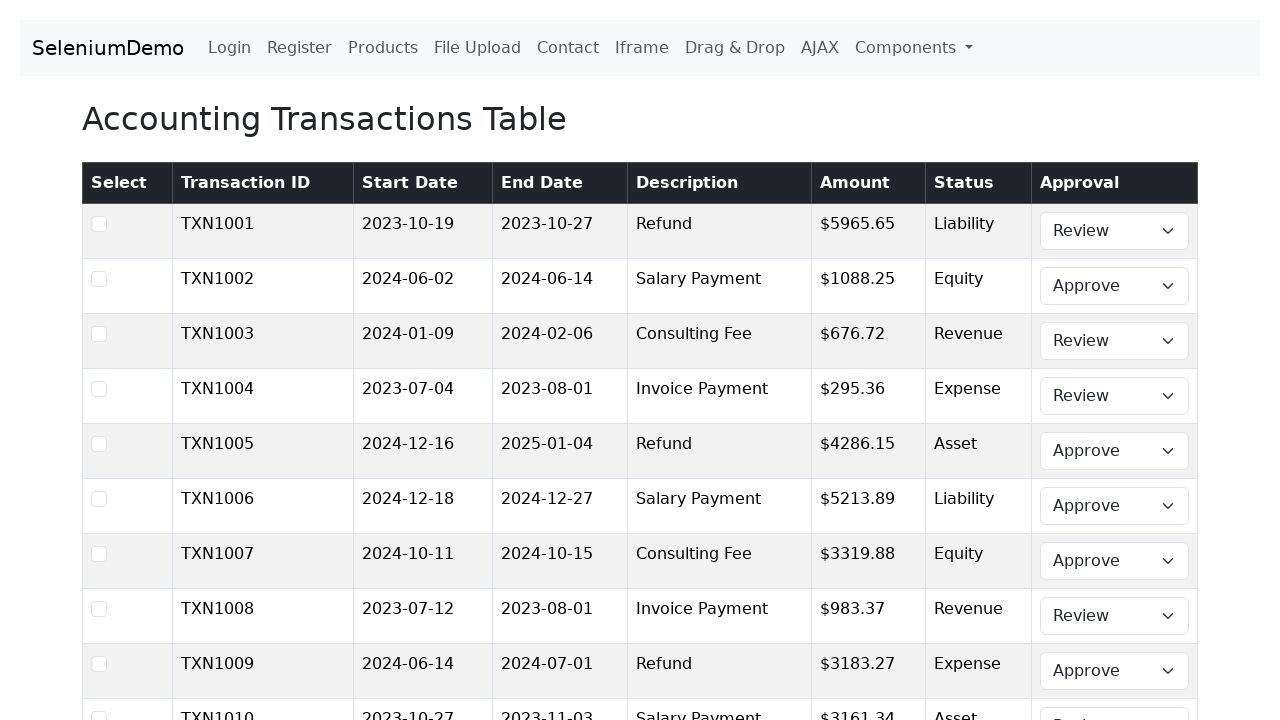

Skipped row 150 with date 2023-05-31 (before 2024-06-01)
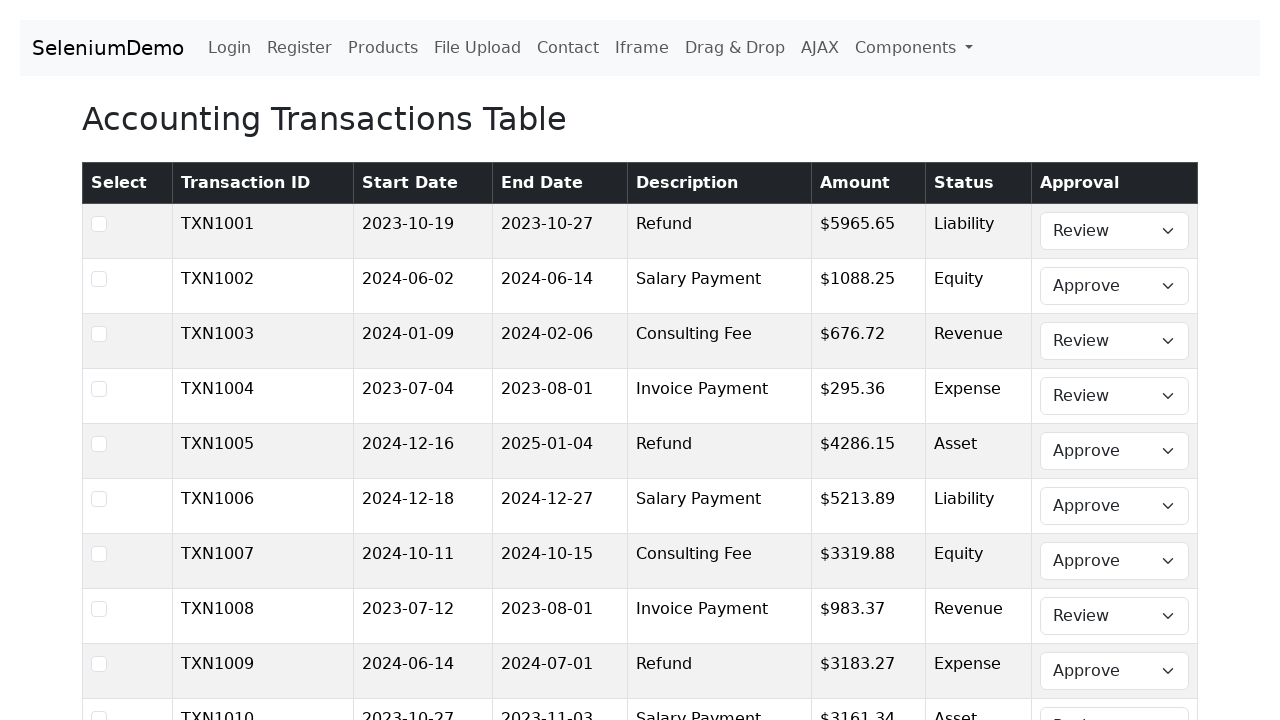

Skipped row 151 with date 2023-05-29 (before 2024-06-01)
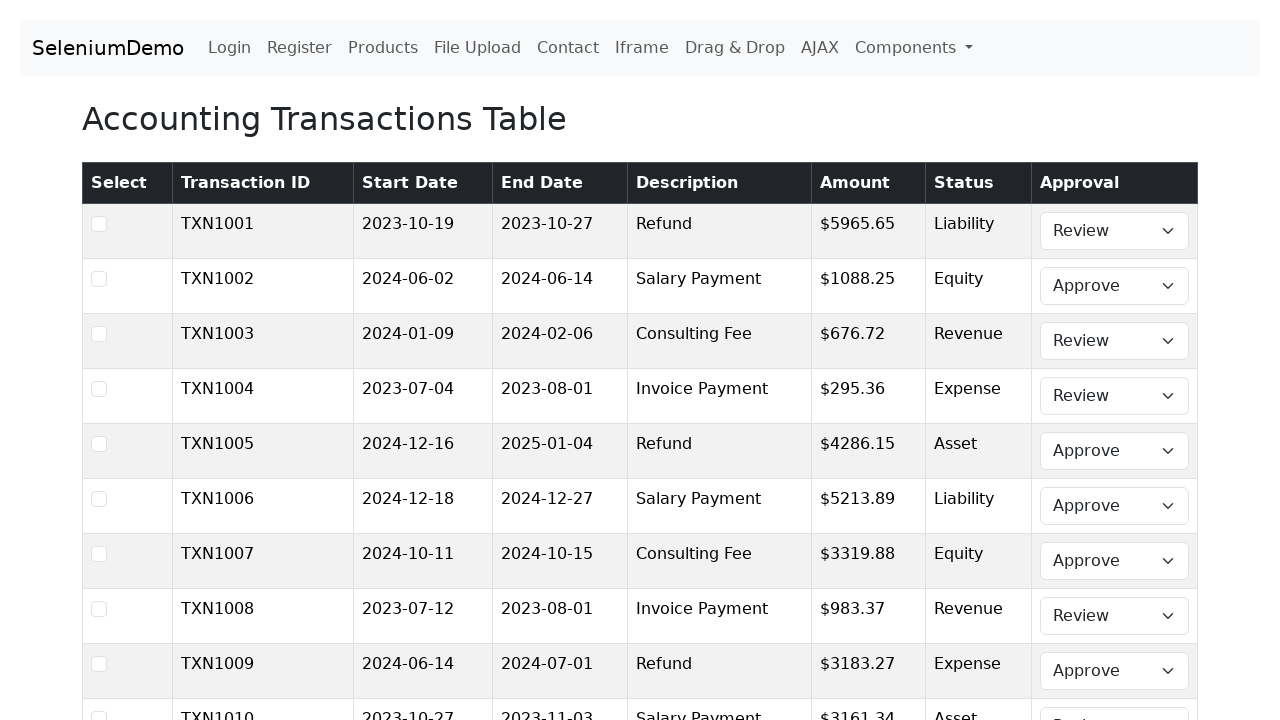

Selected 'Approve' for row 152 with date 2024-11-09 (after 2024-06-01) on table tbody tr >> nth=151 >> td:nth-child(8) select
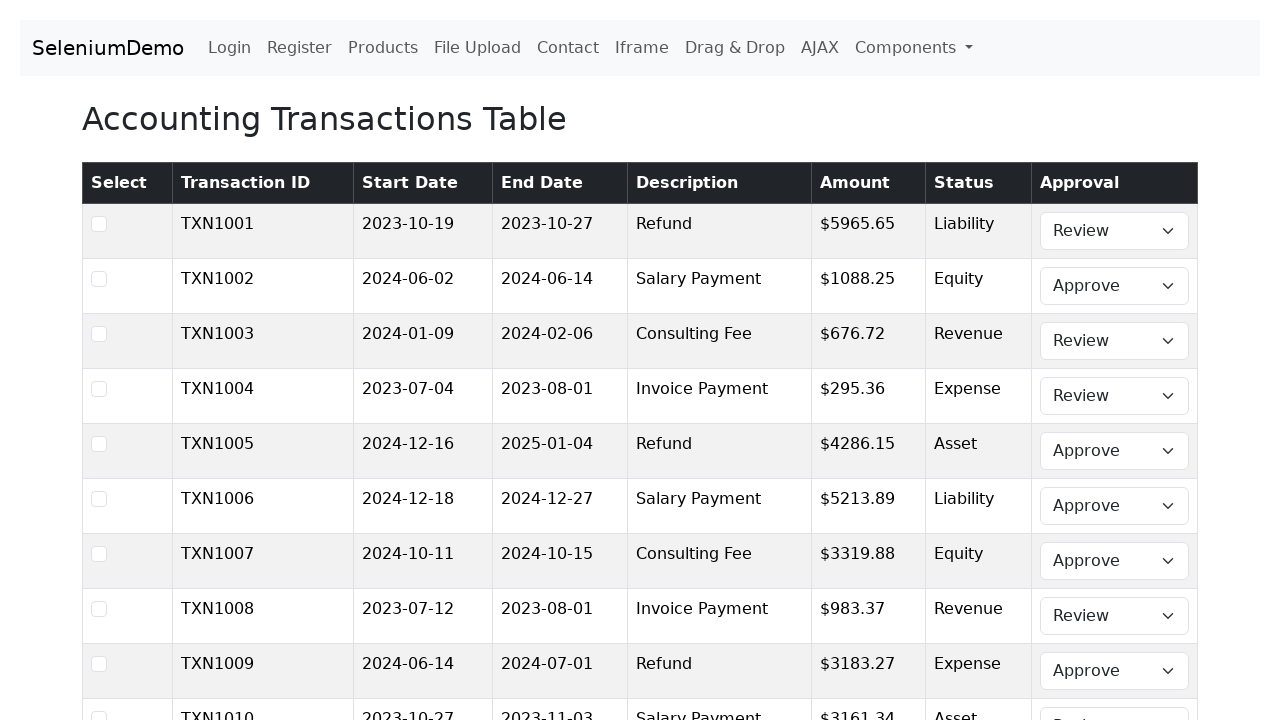

Skipped row 153 with date 2024-02-16 (before 2024-06-01)
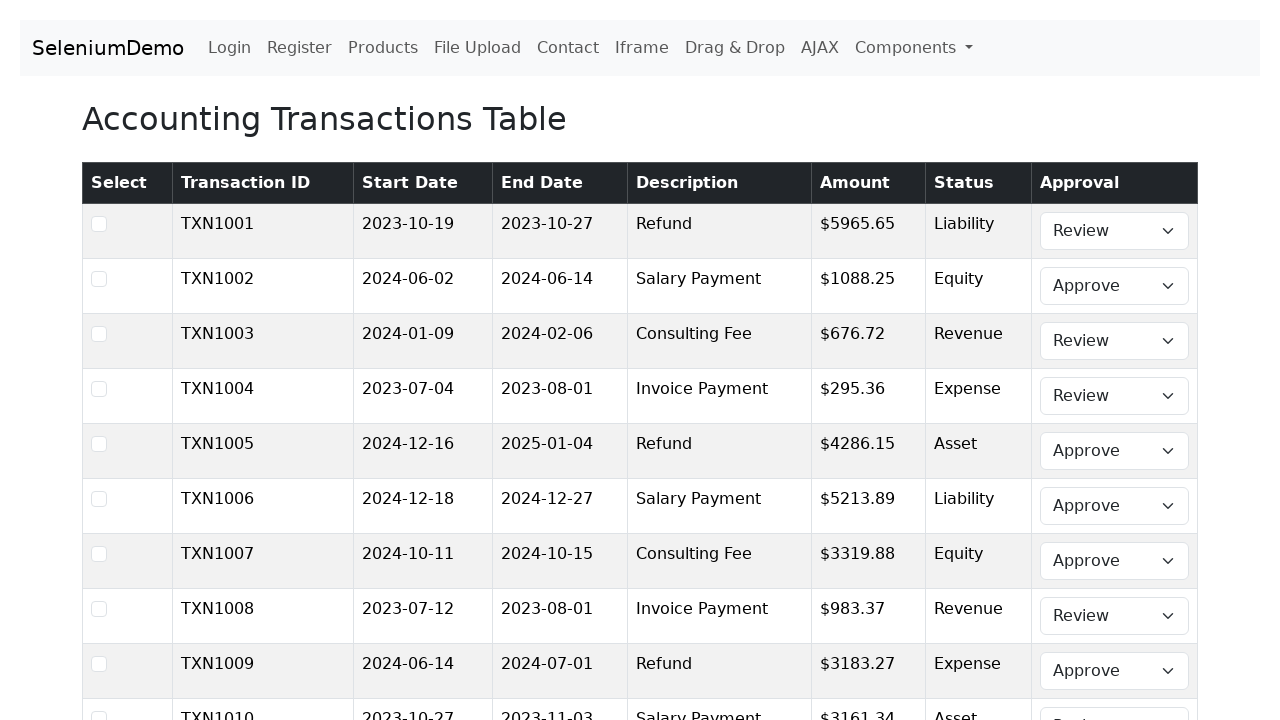

Skipped row 154 with date 2023-03-26 (before 2024-06-01)
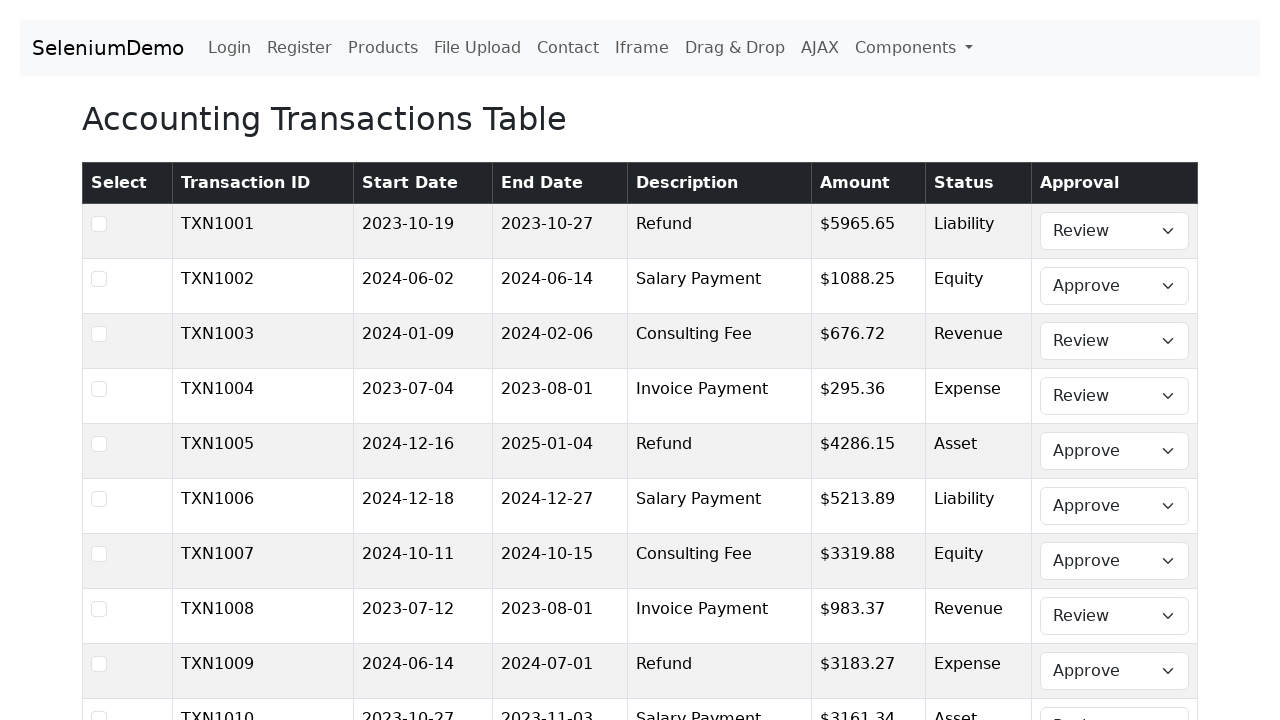

Skipped row 155 with date 2023-02-19 (before 2024-06-01)
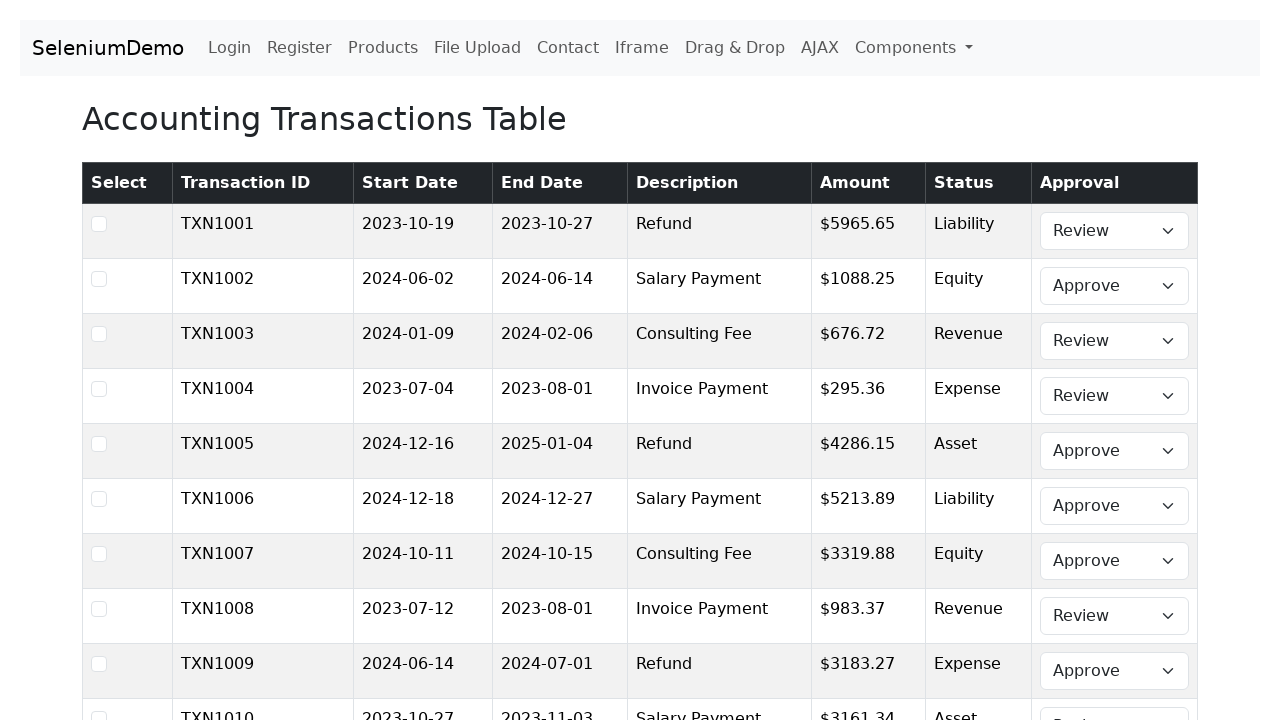

Skipped row 156 with date 2023-12-23 (before 2024-06-01)
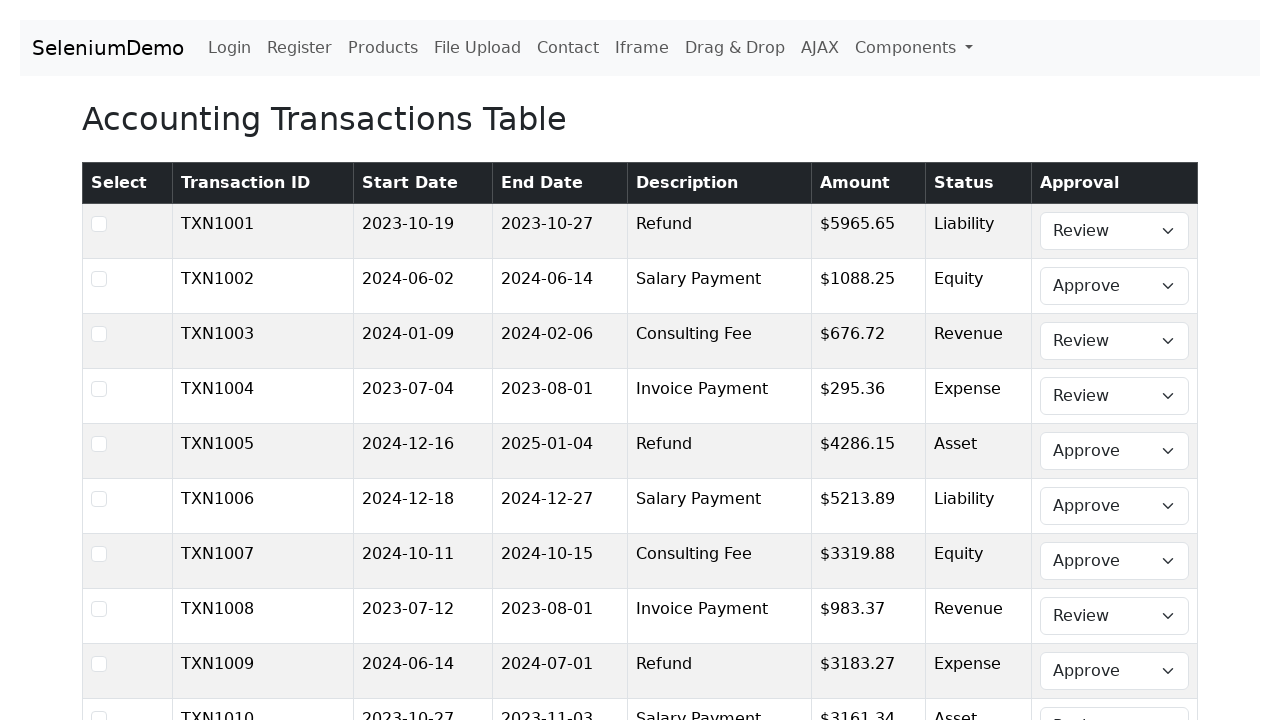

Skipped row 157 with date 2023-05-21 (before 2024-06-01)
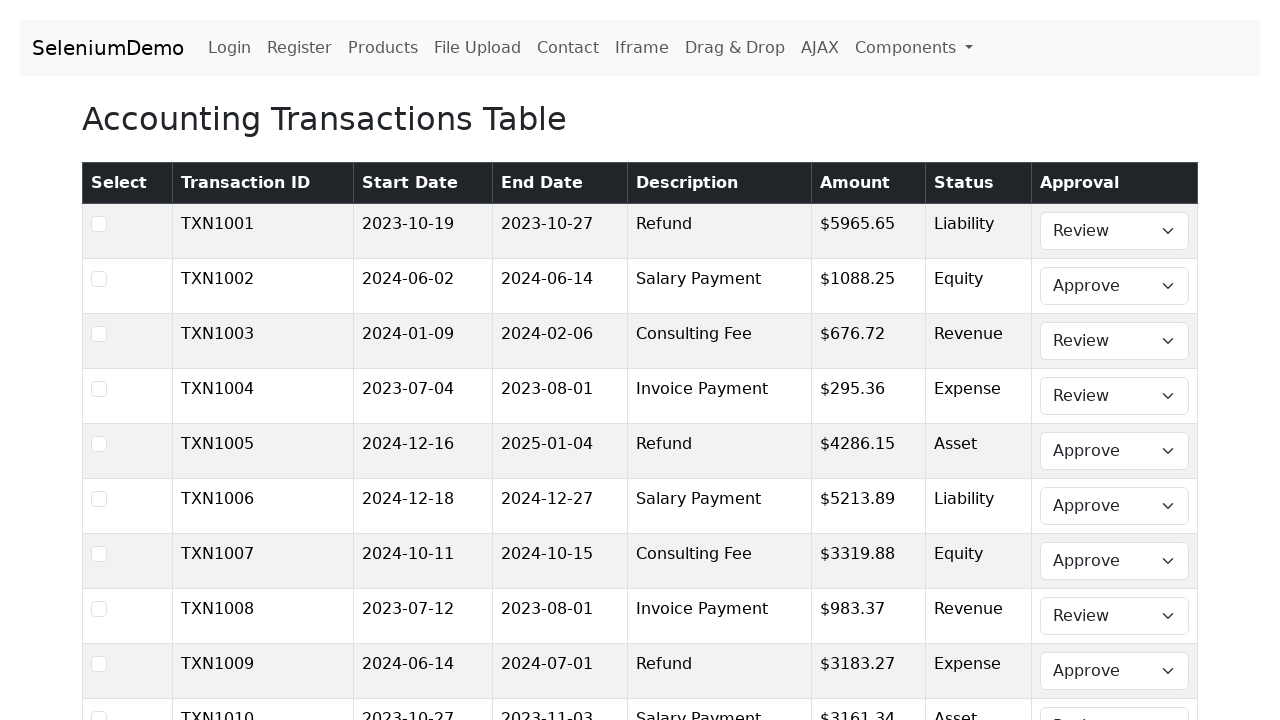

Skipped row 158 with date 2023-06-14 (before 2024-06-01)
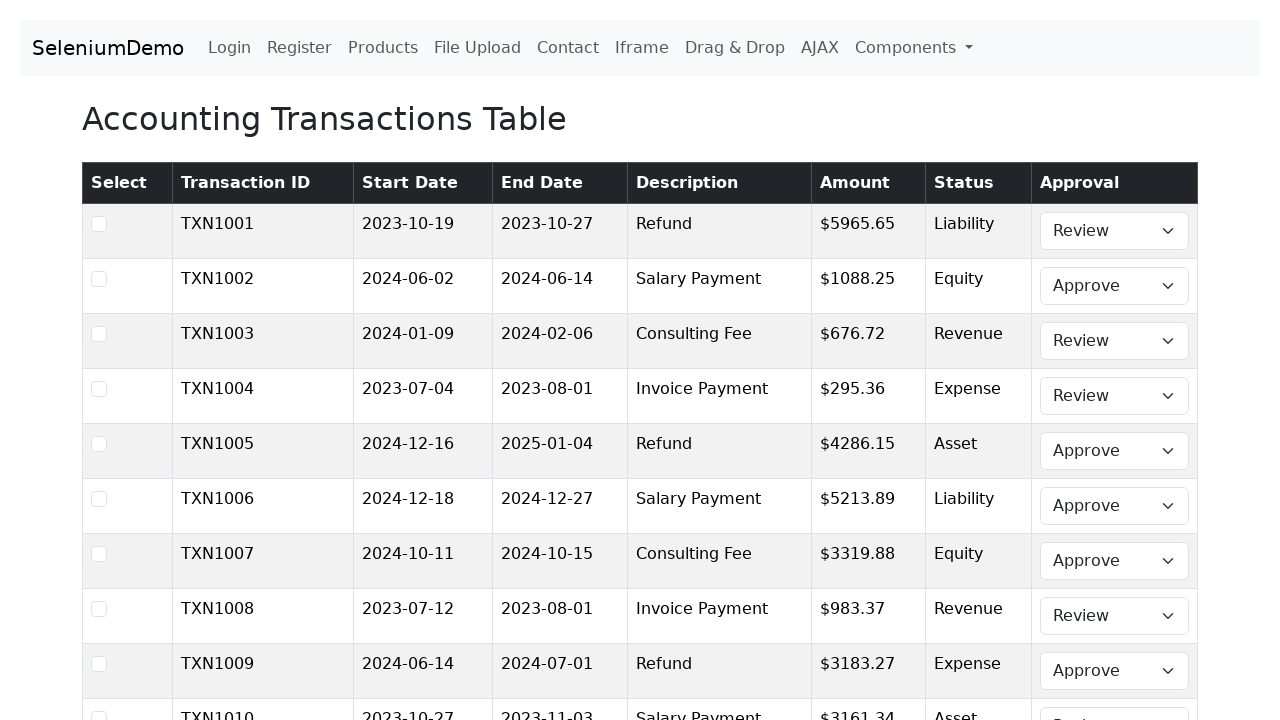

Selected 'Approve' for row 159 with date 2024-06-11 (after 2024-06-01) on table tbody tr >> nth=158 >> td:nth-child(8) select
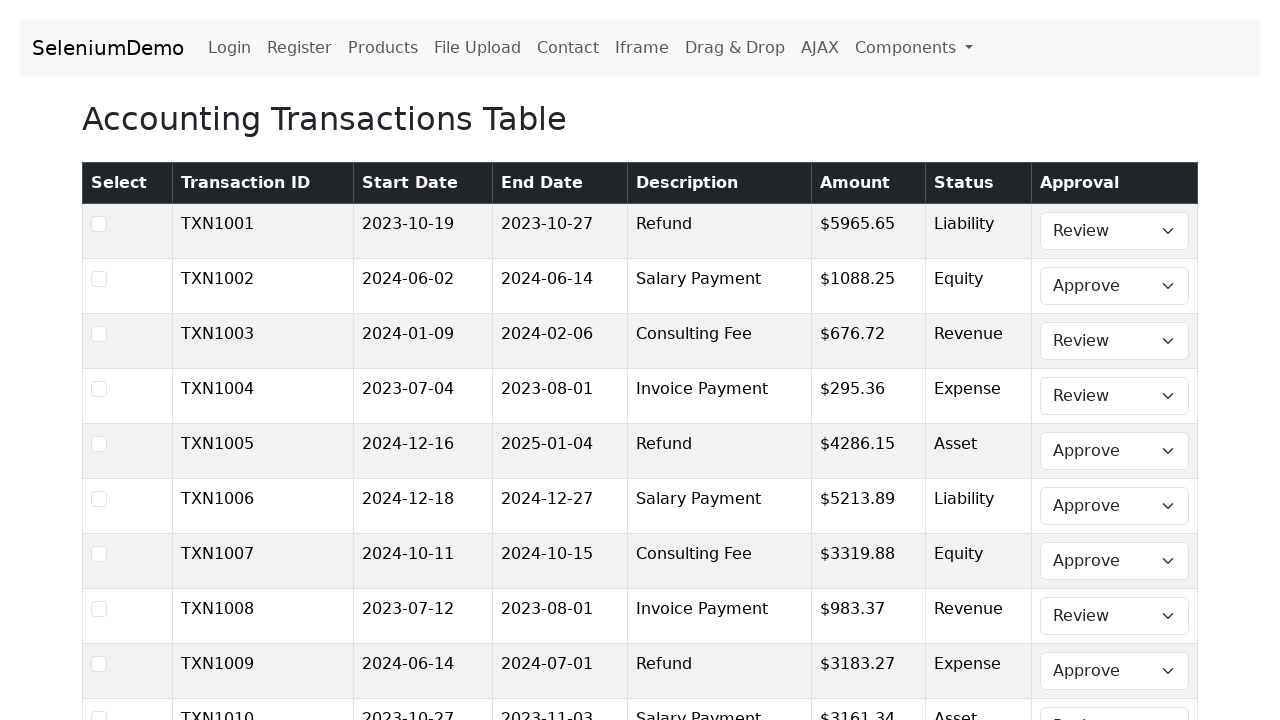

Skipped row 160 with date 2023-06-14 (before 2024-06-01)
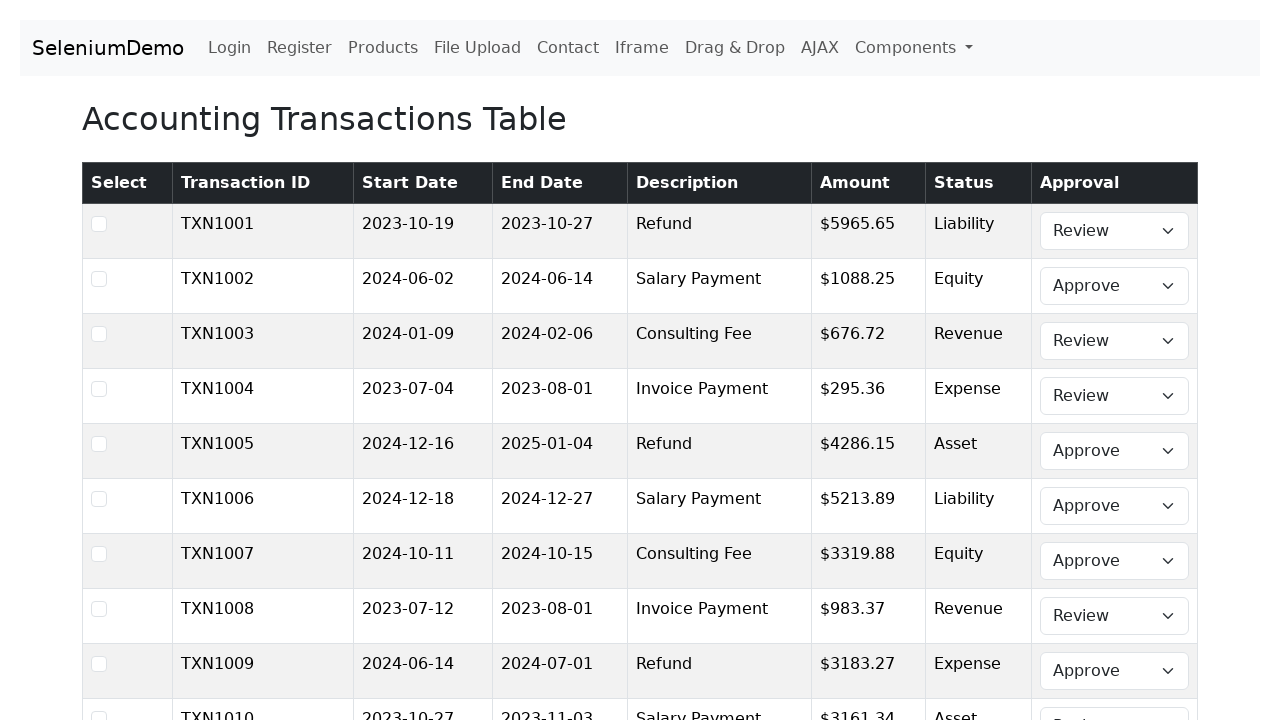

Skipped row 161 with date 2024-04-28 (before 2024-06-01)
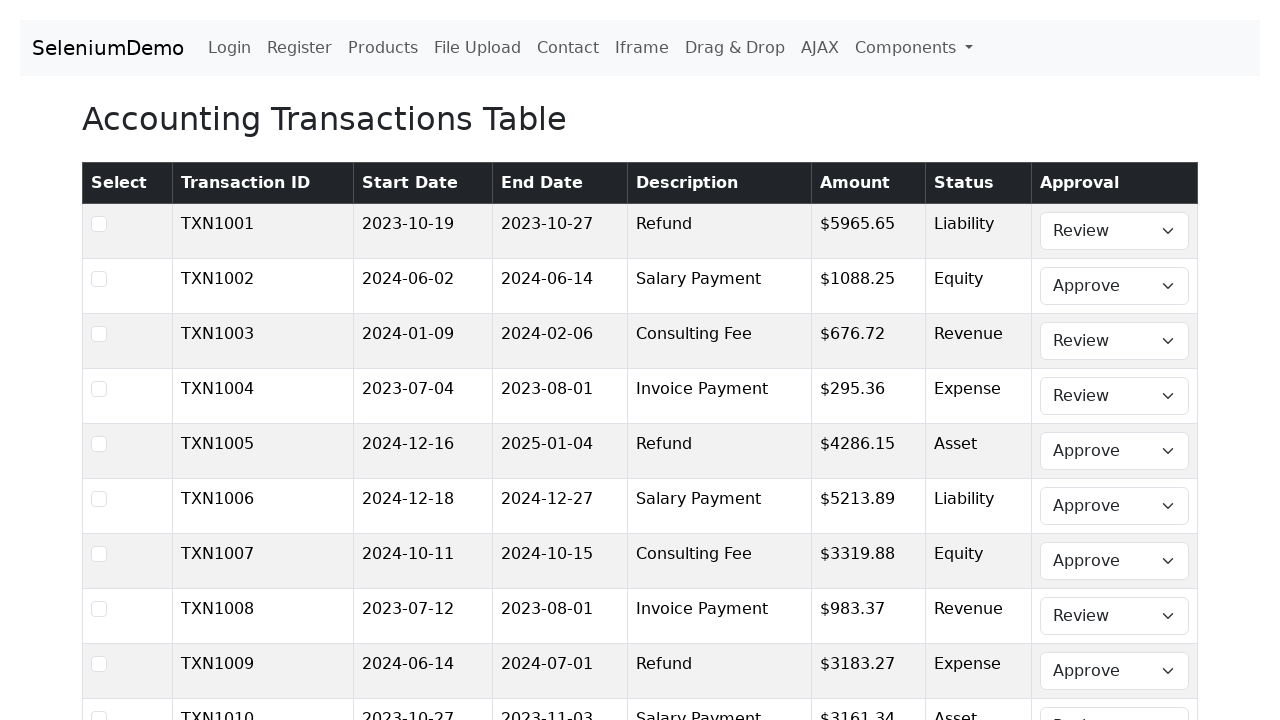

Skipped row 162 with date 2023-11-18 (before 2024-06-01)
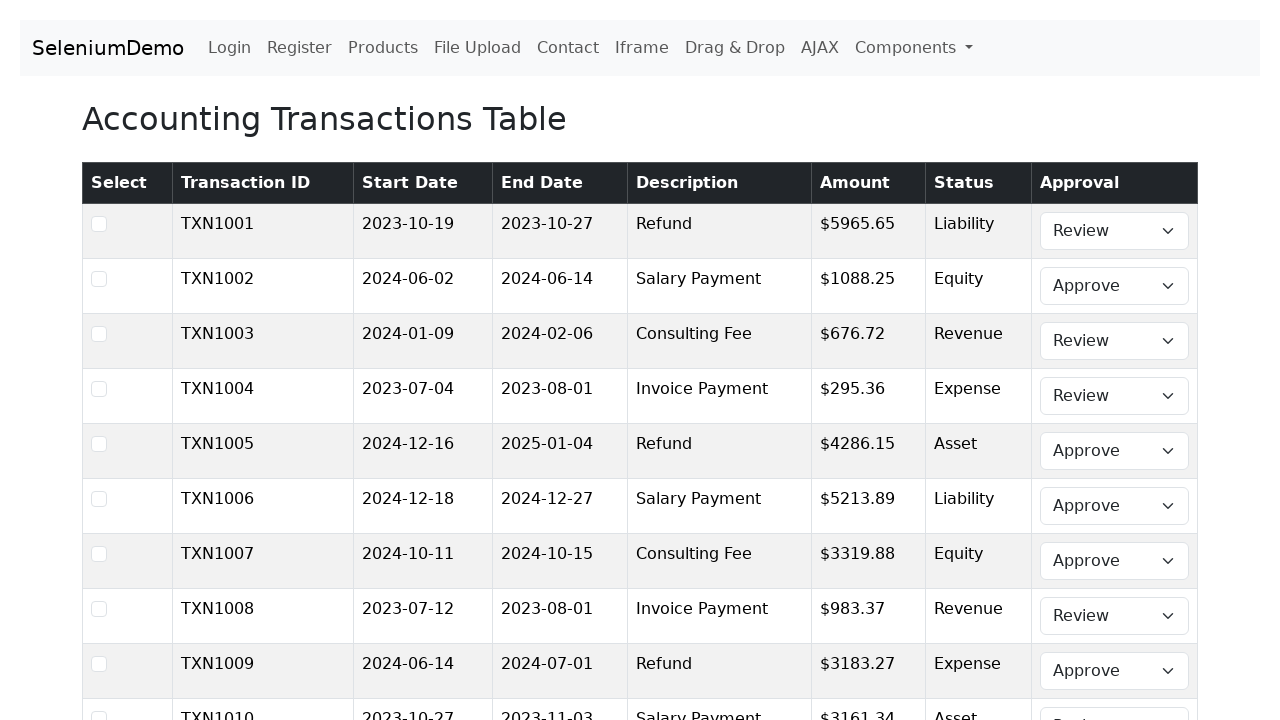

Selected 'Approve' for row 163 with date 2024-10-04 (after 2024-06-01) on table tbody tr >> nth=162 >> td:nth-child(8) select
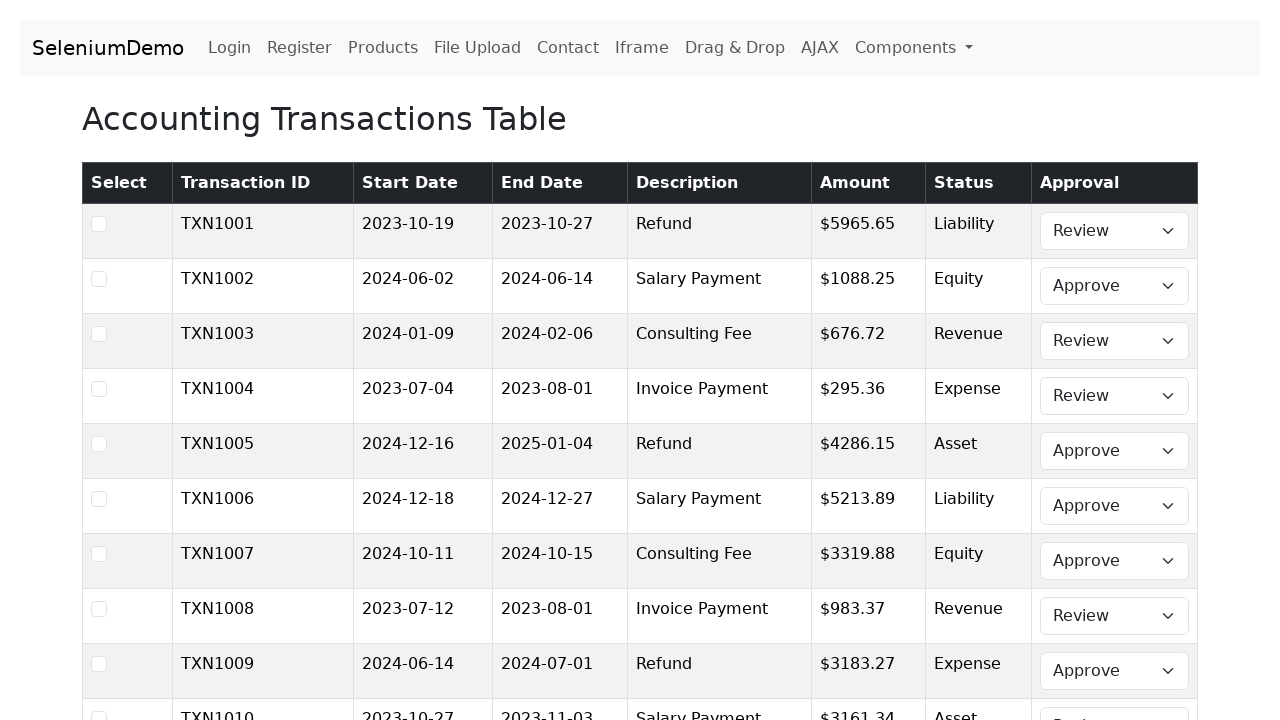

Skipped row 164 with date 2023-04-30 (before 2024-06-01)
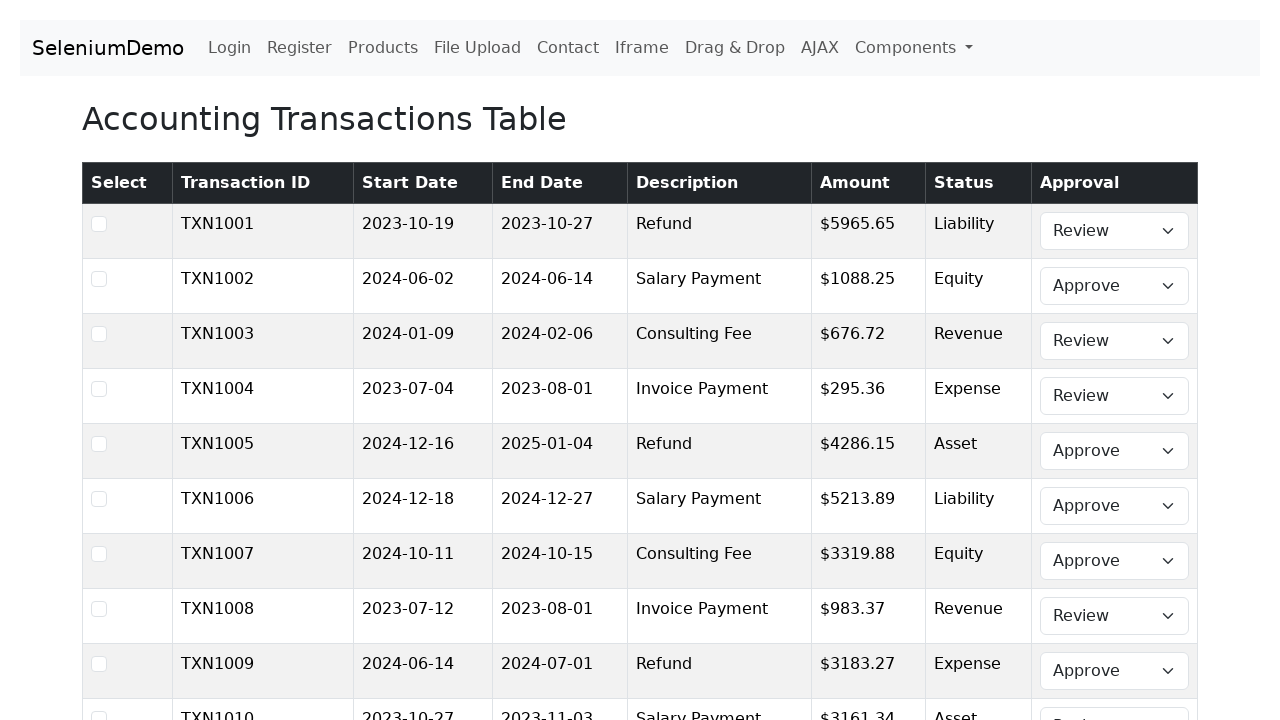

Skipped row 165 with date 2024-01-24 (before 2024-06-01)
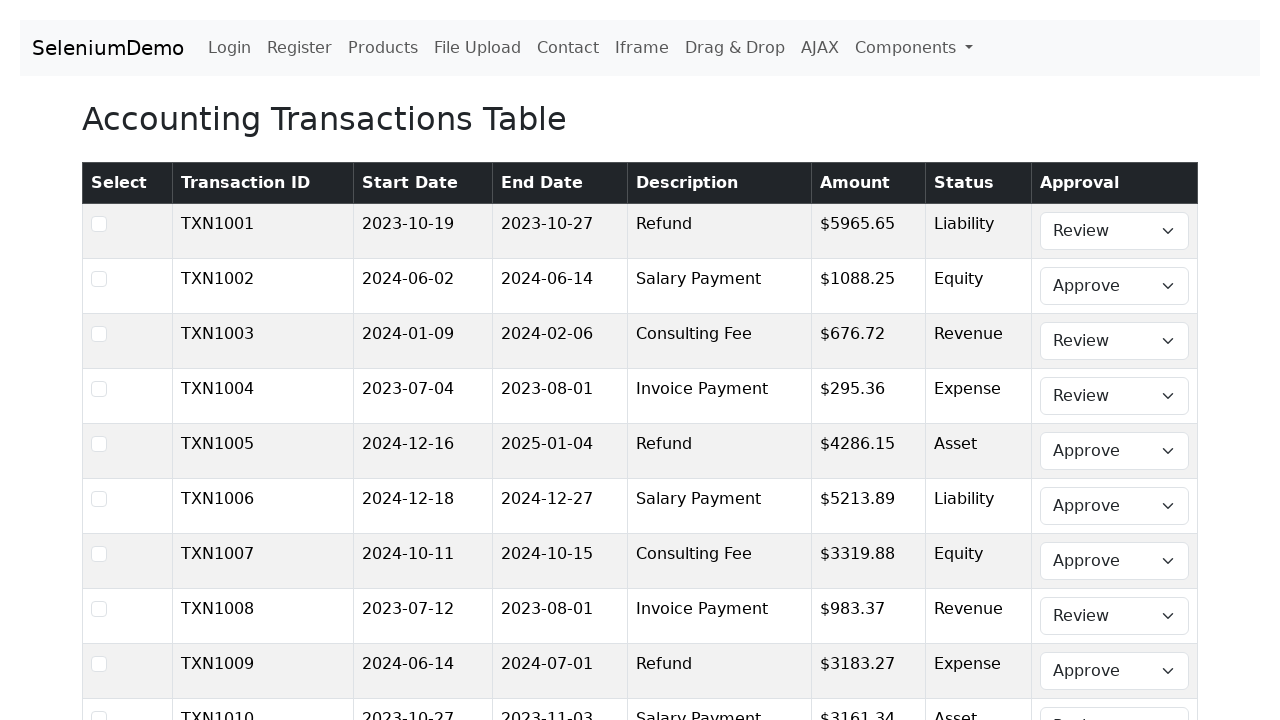

Skipped row 166 with date 2023-12-21 (before 2024-06-01)
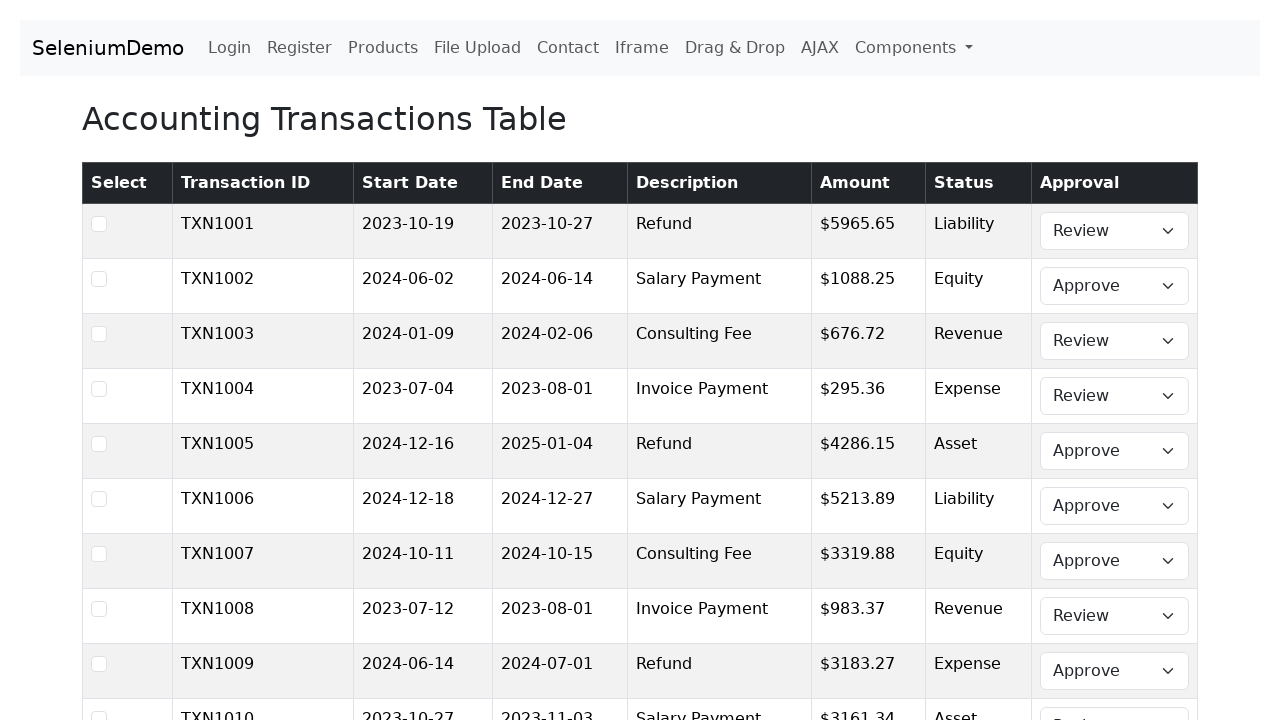

Skipped row 167 with date 2023-08-07 (before 2024-06-01)
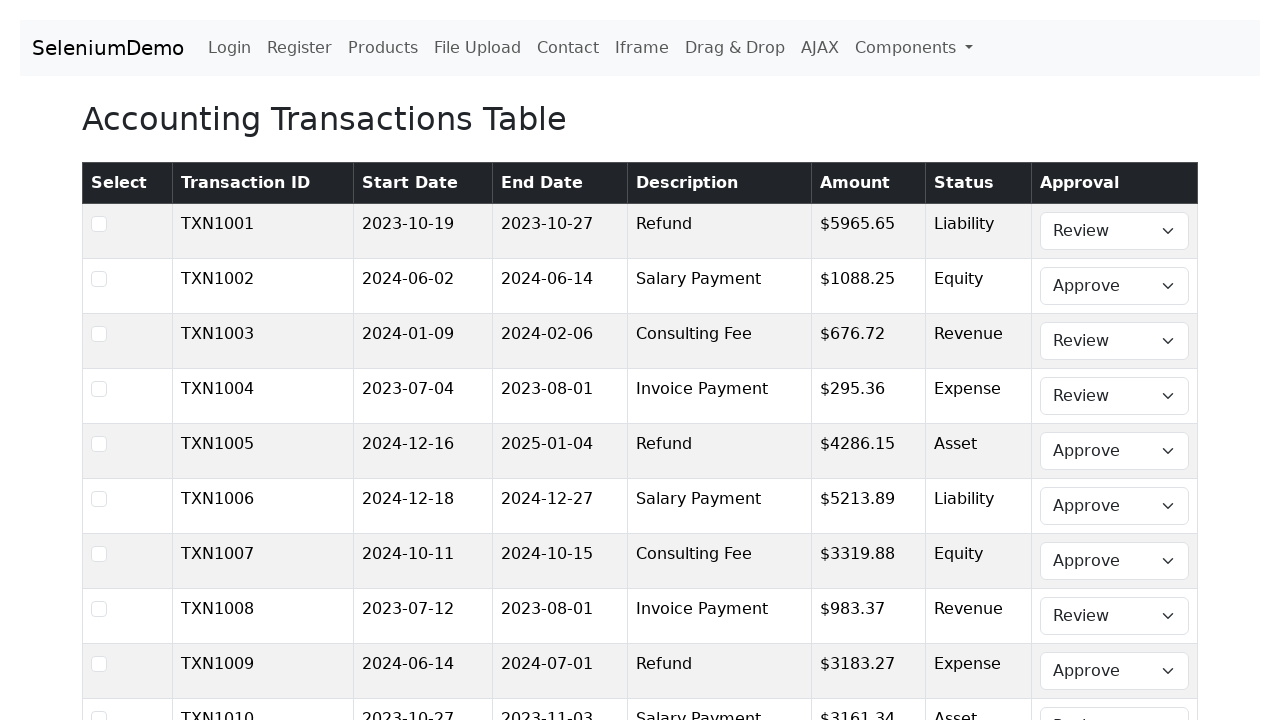

Selected 'Approve' for row 168 with date 2024-09-26 (after 2024-06-01) on table tbody tr >> nth=167 >> td:nth-child(8) select
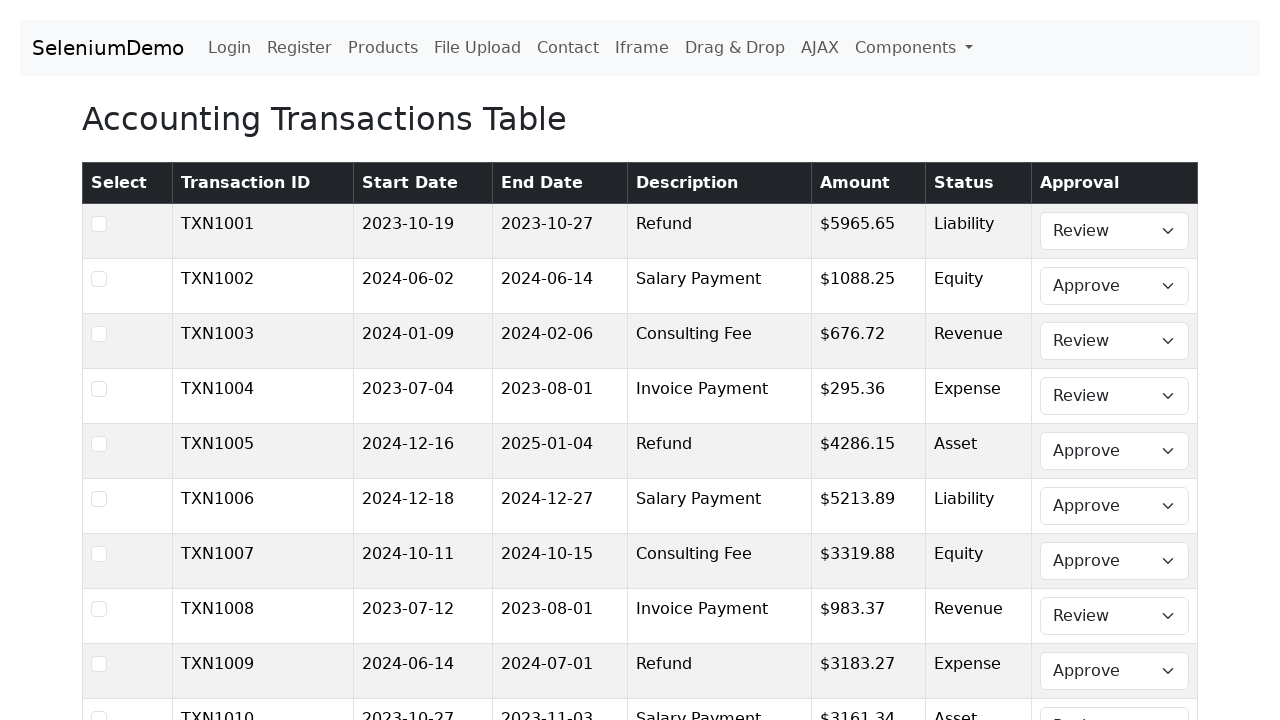

Skipped row 169 with date 2023-10-16 (before 2024-06-01)
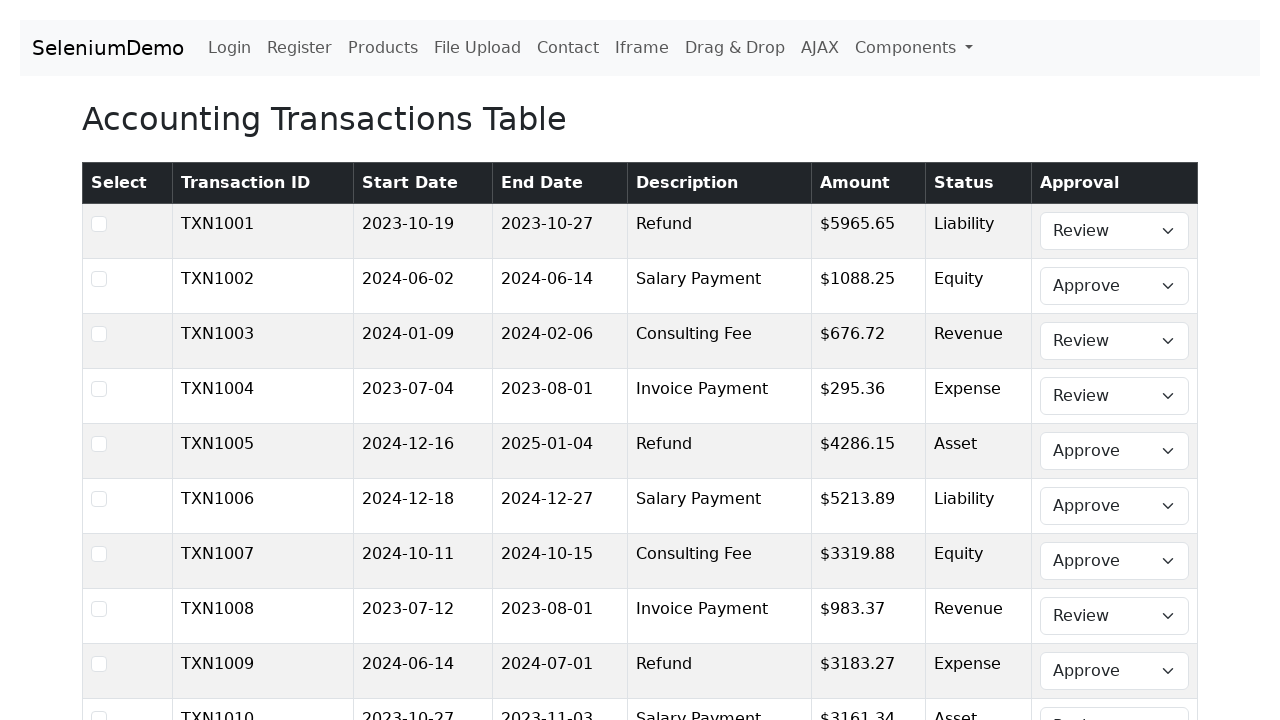

Selected 'Approve' for row 170 with date 2024-09-11 (after 2024-06-01) on table tbody tr >> nth=169 >> td:nth-child(8) select
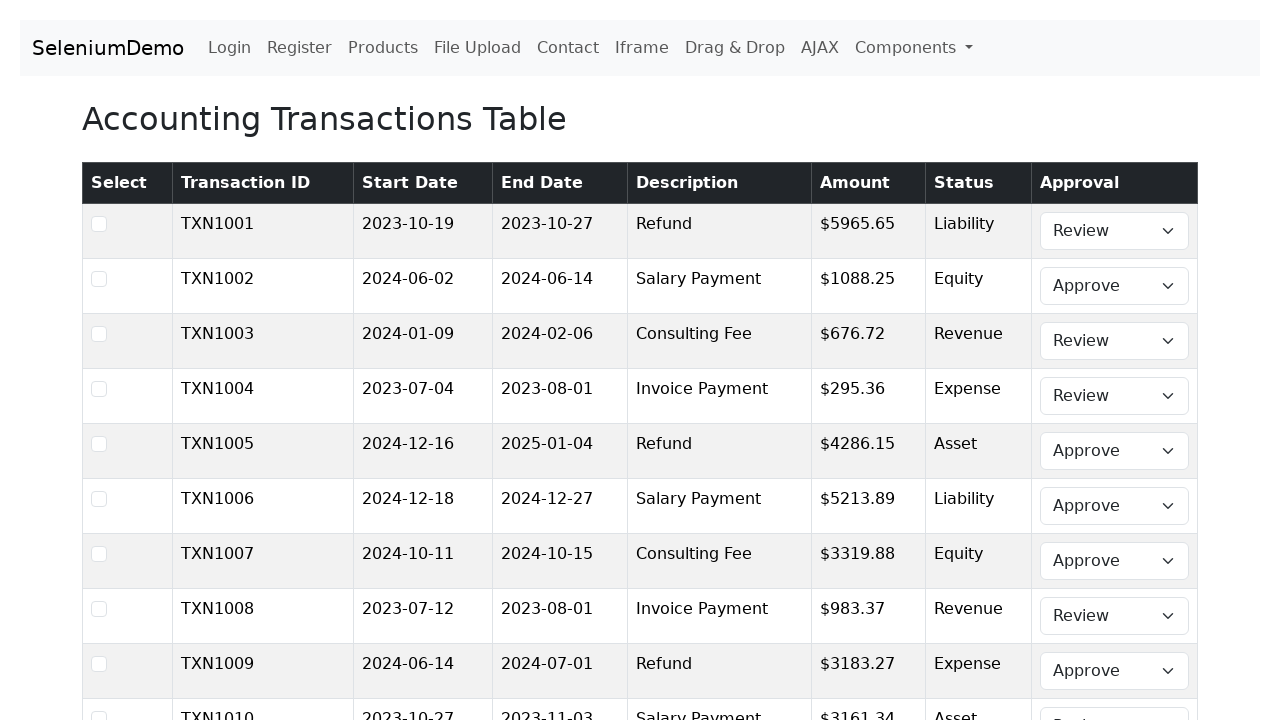

Skipped row 171 with date 2023-11-14 (before 2024-06-01)
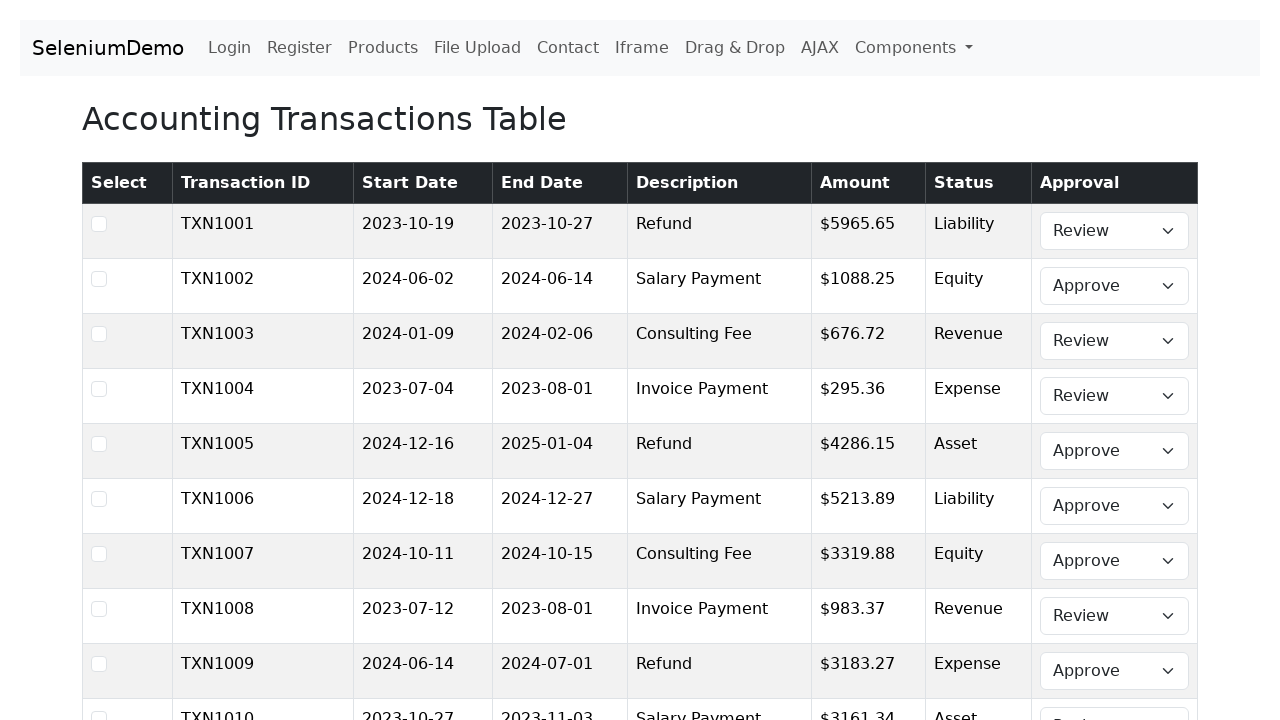

Selected 'Approve' for row 172 with date 2024-06-29 (after 2024-06-01) on table tbody tr >> nth=171 >> td:nth-child(8) select
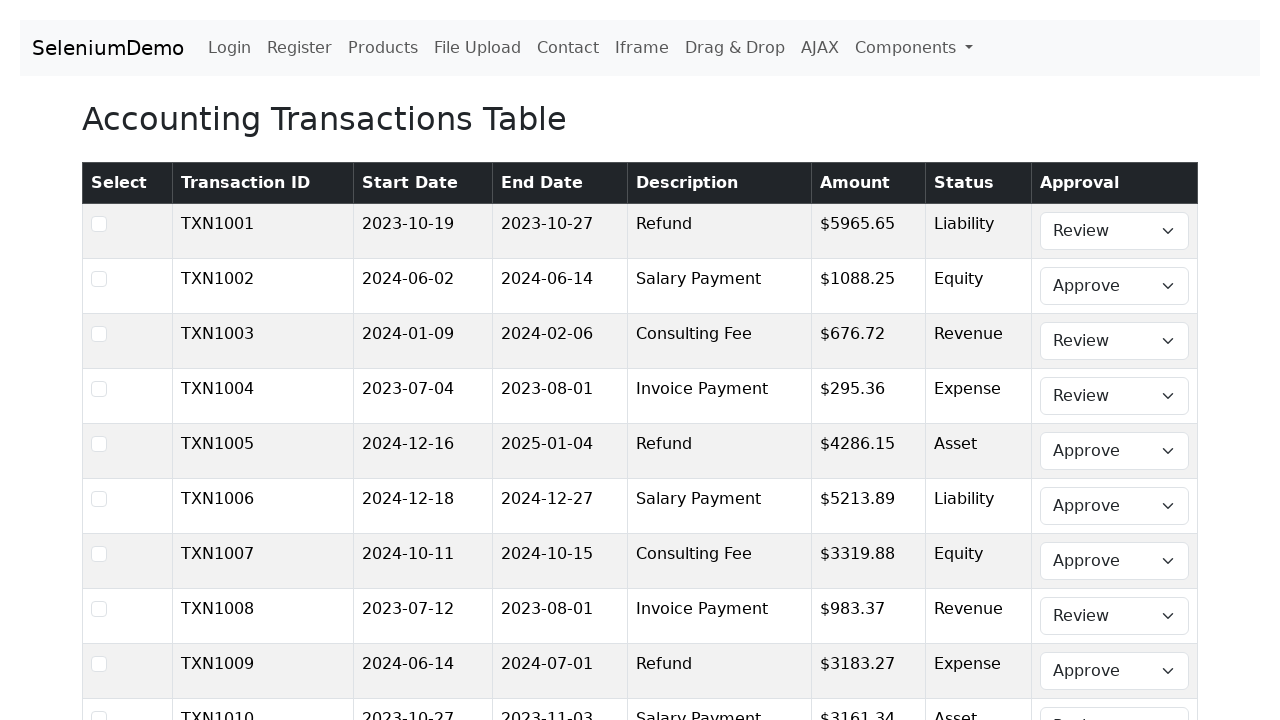

Skipped row 173 with date 2023-07-21 (before 2024-06-01)
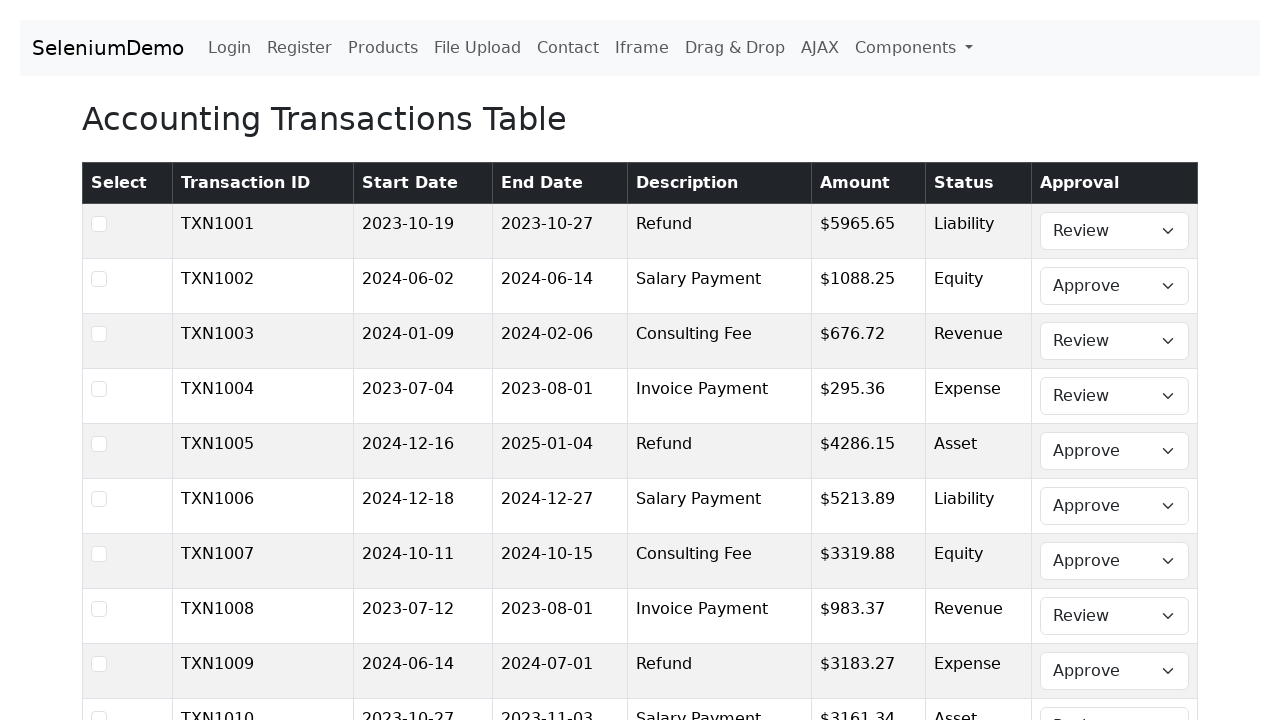

Skipped row 174 with date 2023-08-29 (before 2024-06-01)
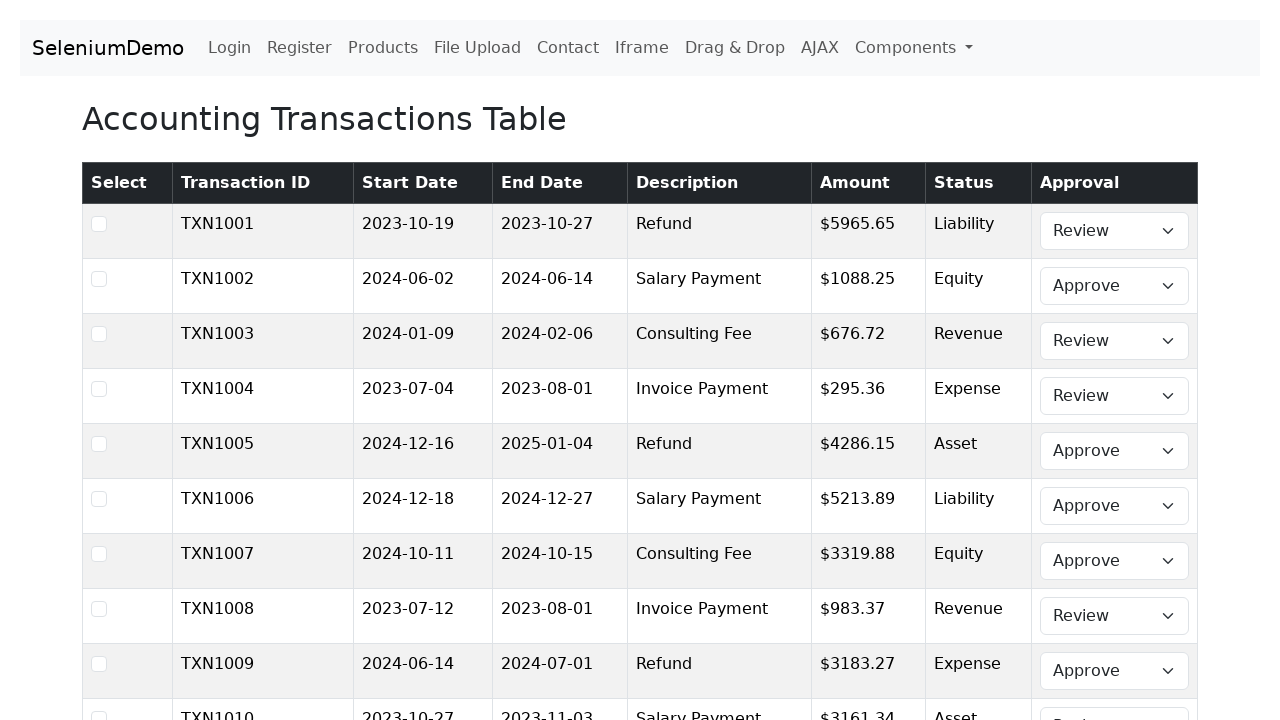

Skipped row 175 with date 2023-03-26 (before 2024-06-01)
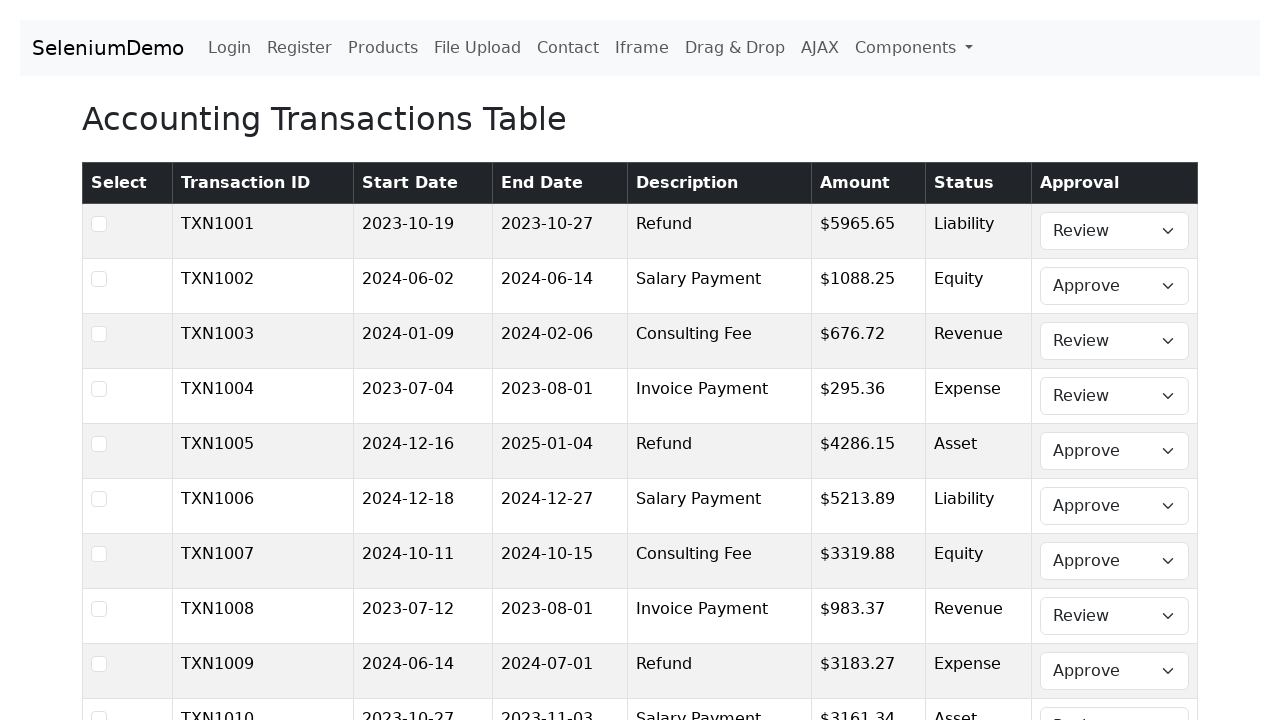

Skipped row 176 with date 2023-11-14 (before 2024-06-01)
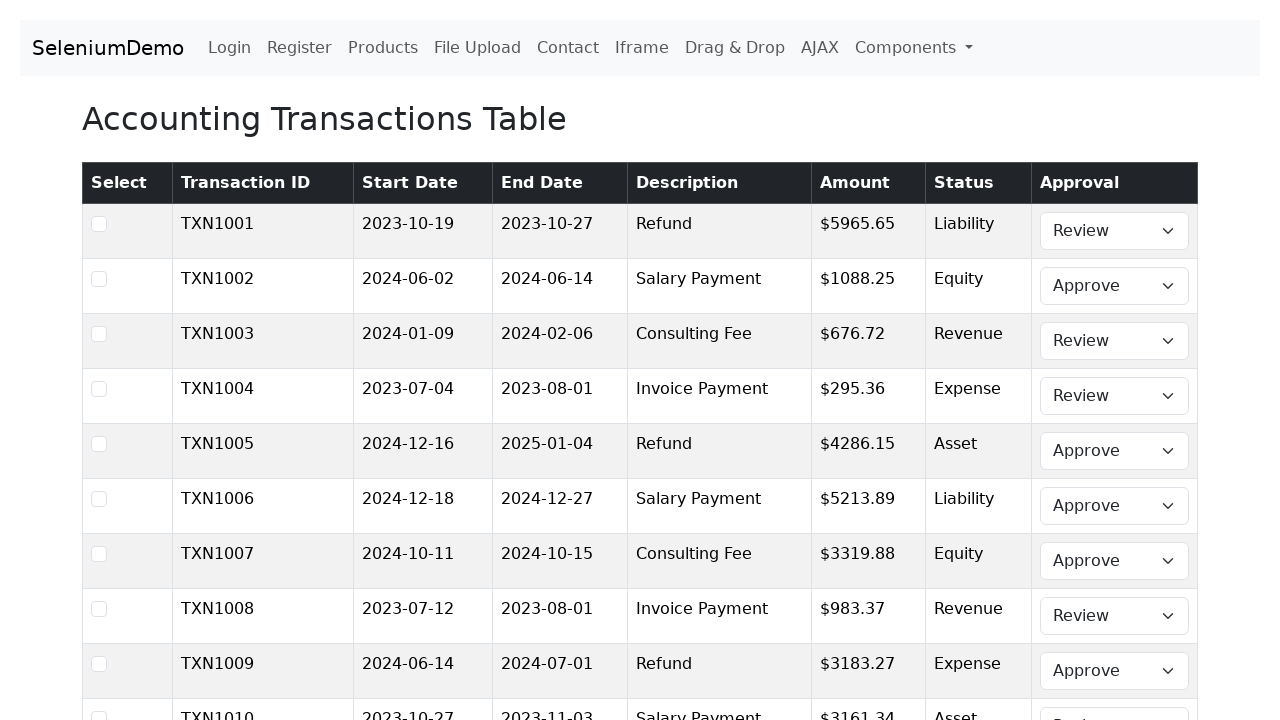

Skipped row 177 with date 2023-10-15 (before 2024-06-01)
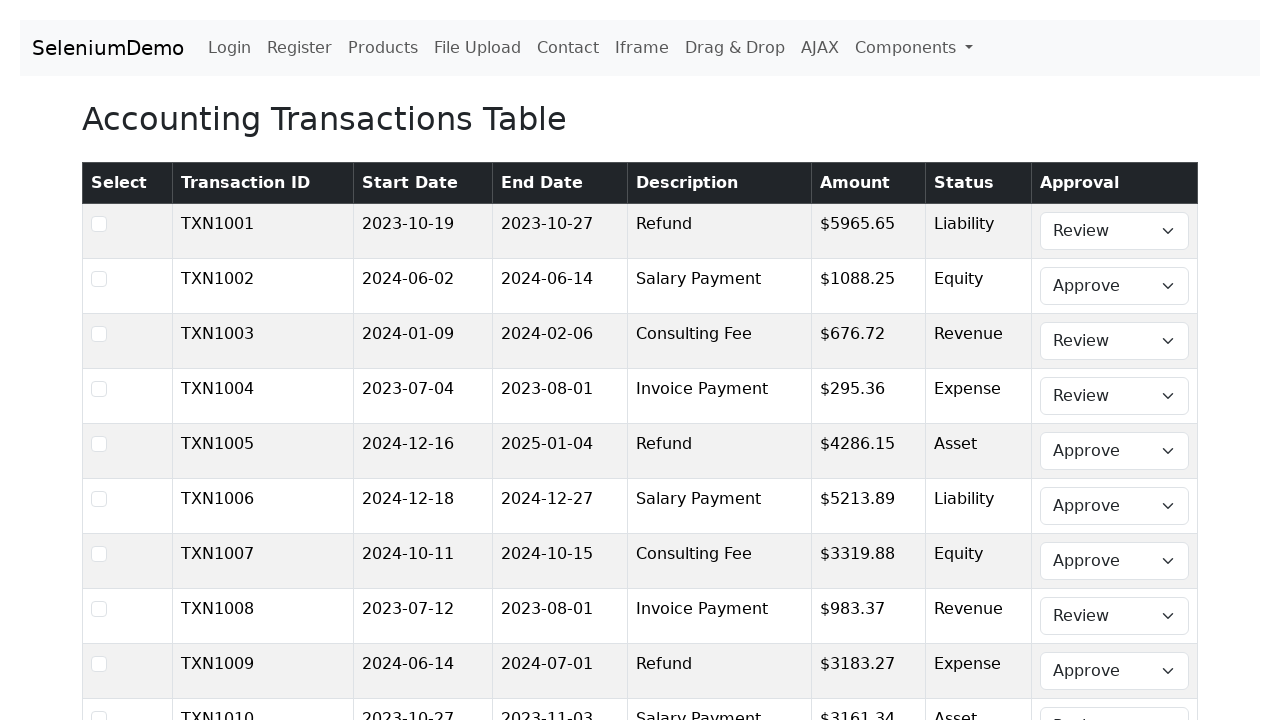

Selected 'Approve' for row 178 with date 2024-11-27 (after 2024-06-01) on table tbody tr >> nth=177 >> td:nth-child(8) select
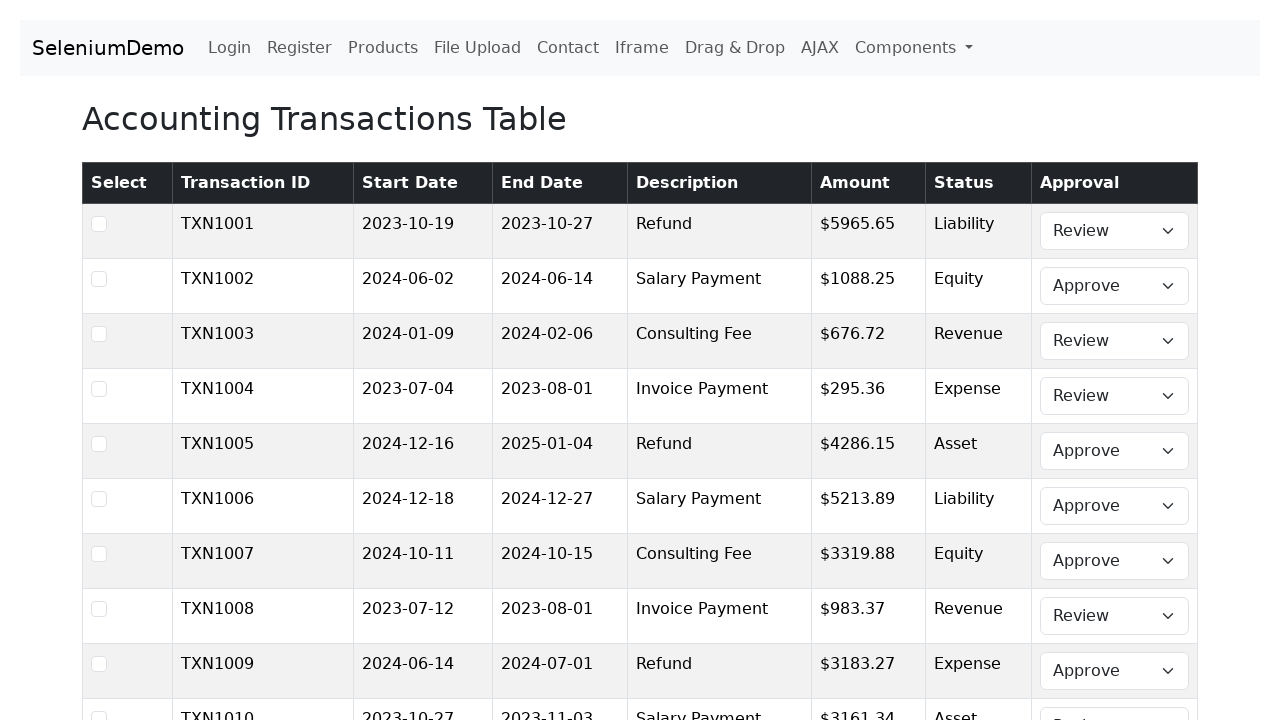

Selected 'Approve' for row 179 with date 2024-07-24 (after 2024-06-01) on table tbody tr >> nth=178 >> td:nth-child(8) select
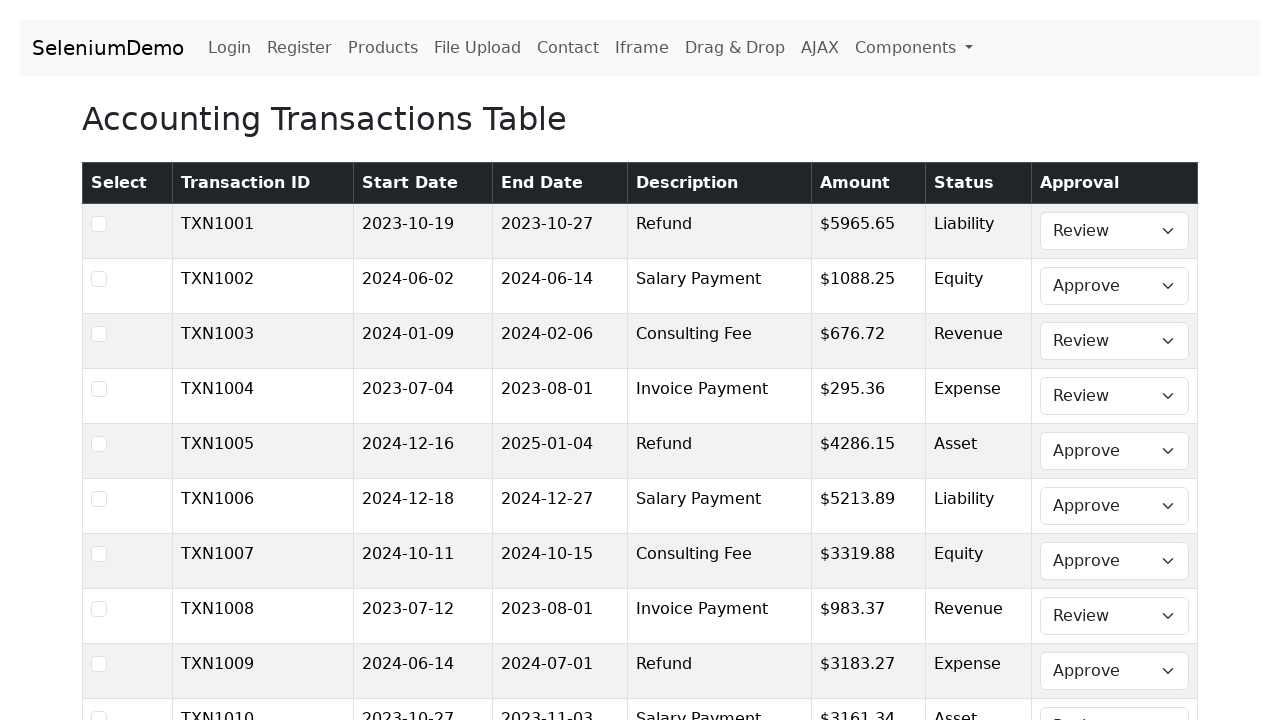

Selected 'Approve' for row 180 with date 2024-10-05 (after 2024-06-01) on table tbody tr >> nth=179 >> td:nth-child(8) select
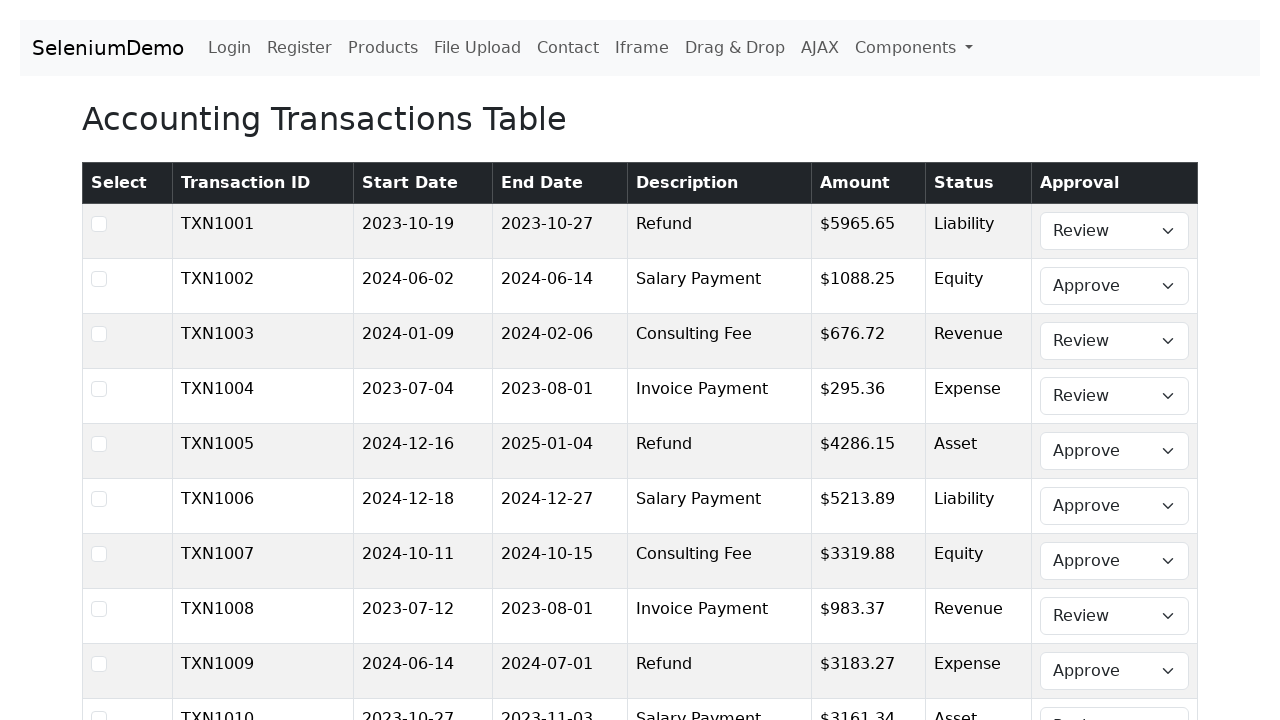

Selected 'Approve' for row 181 with date 2024-09-01 (after 2024-06-01) on table tbody tr >> nth=180 >> td:nth-child(8) select
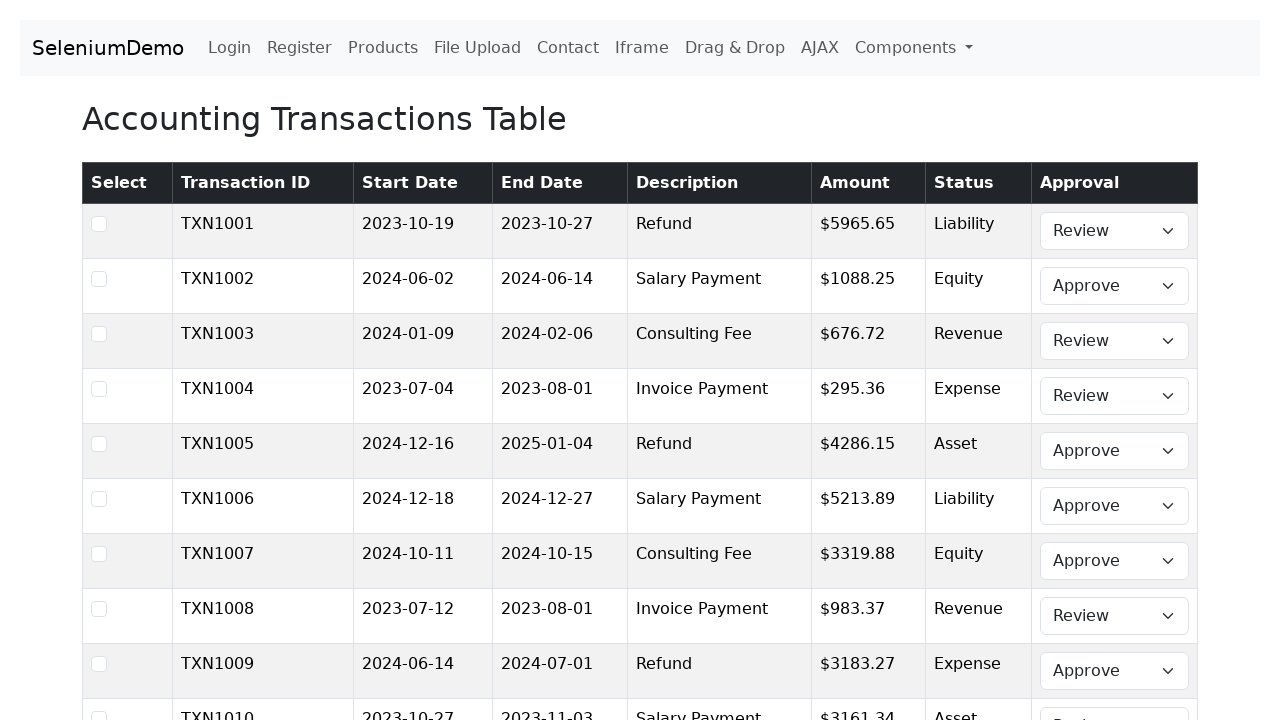

Selected 'Approve' for row 182 with date 2024-06-21 (after 2024-06-01) on table tbody tr >> nth=181 >> td:nth-child(8) select
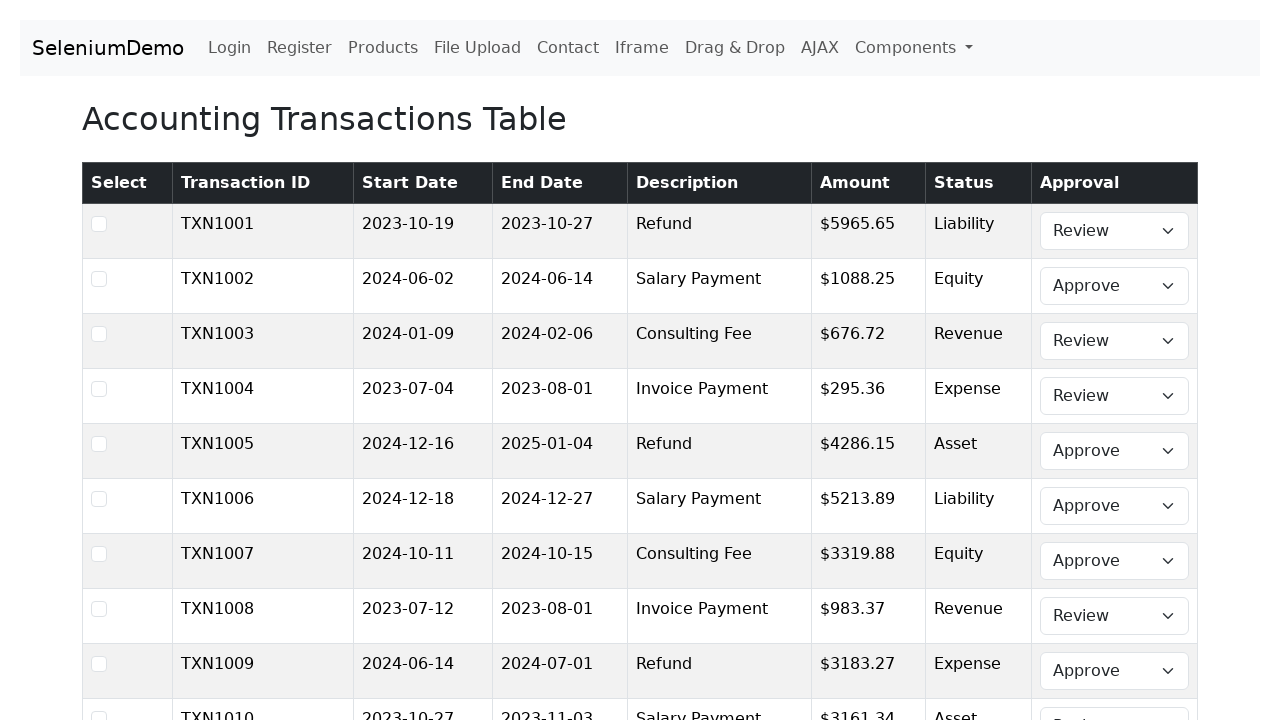

Skipped row 183 with date 2023-05-09 (before 2024-06-01)
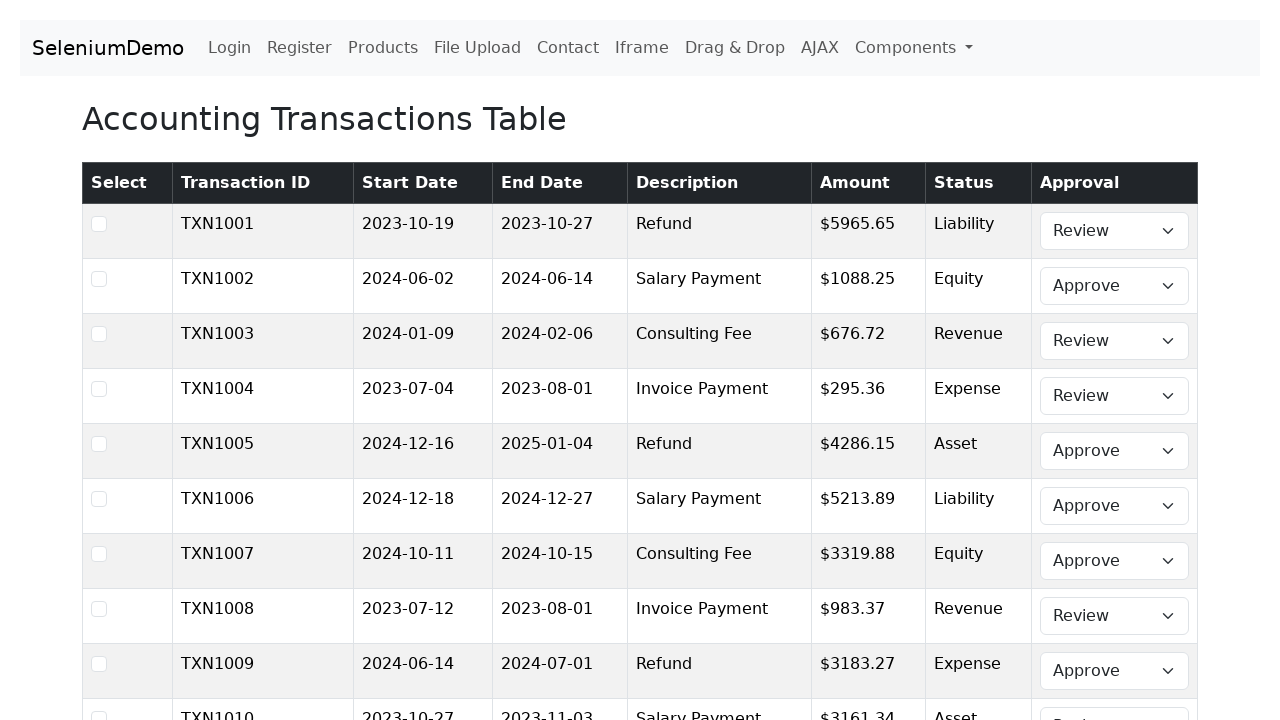

Skipped row 184 with date 2024-02-29 (before 2024-06-01)
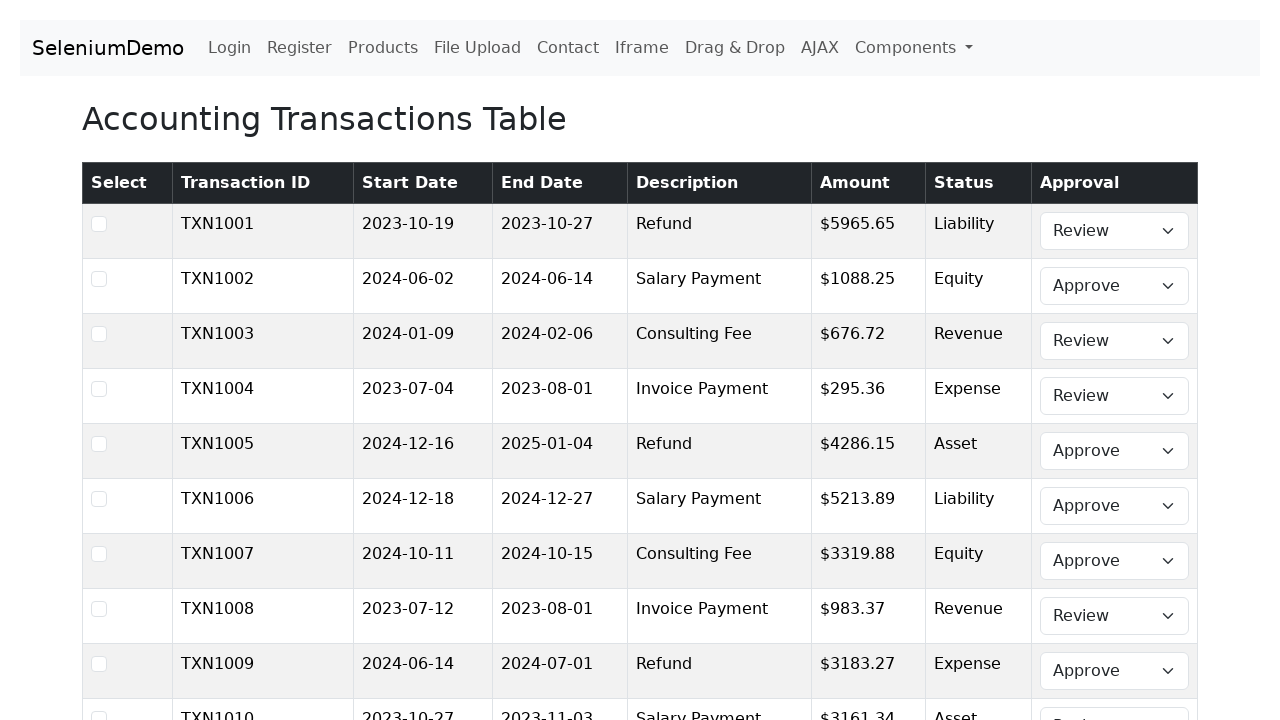

Skipped row 185 with date 2024-04-21 (before 2024-06-01)
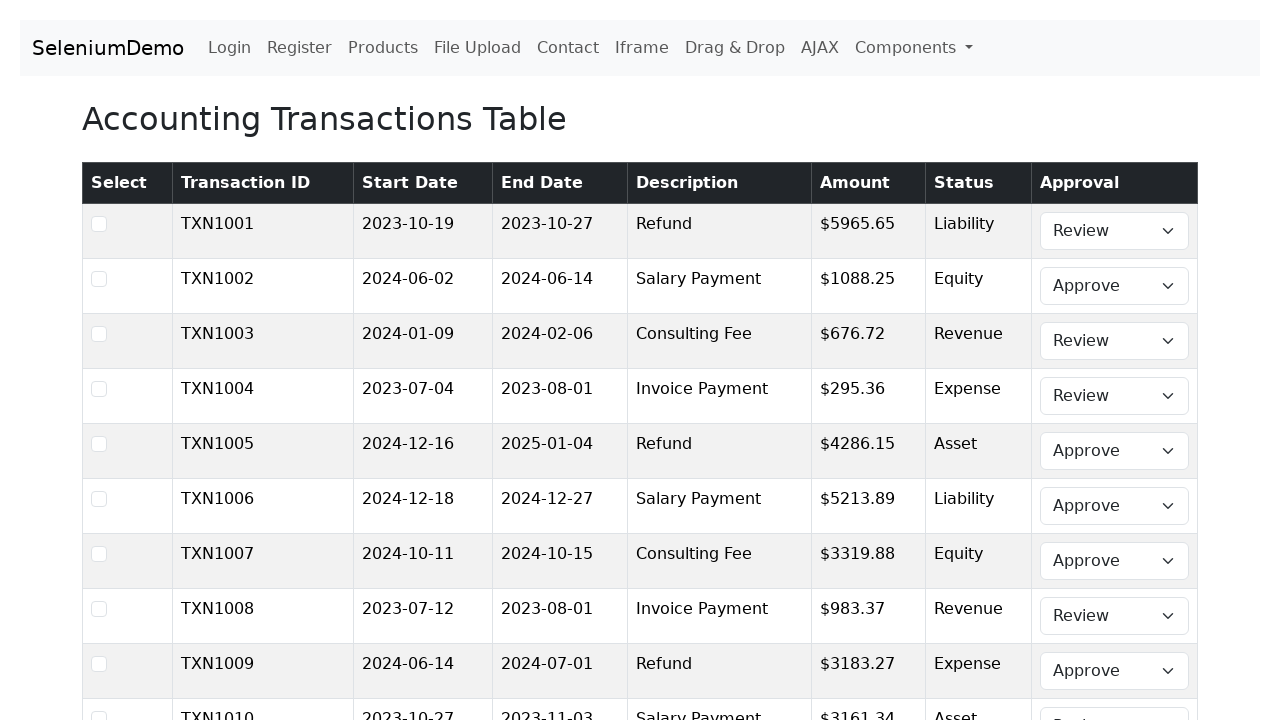

Skipped row 186 with date 2023-08-25 (before 2024-06-01)
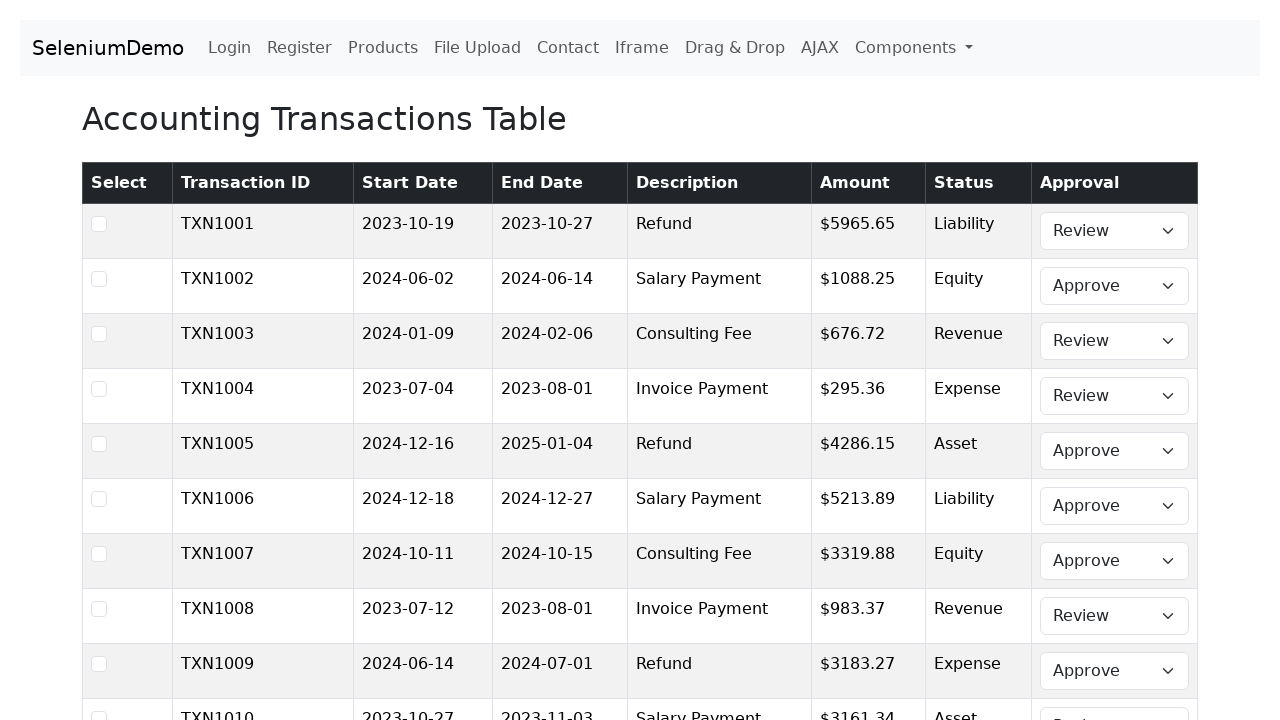

Skipped row 187 with date 2023-10-28 (before 2024-06-01)
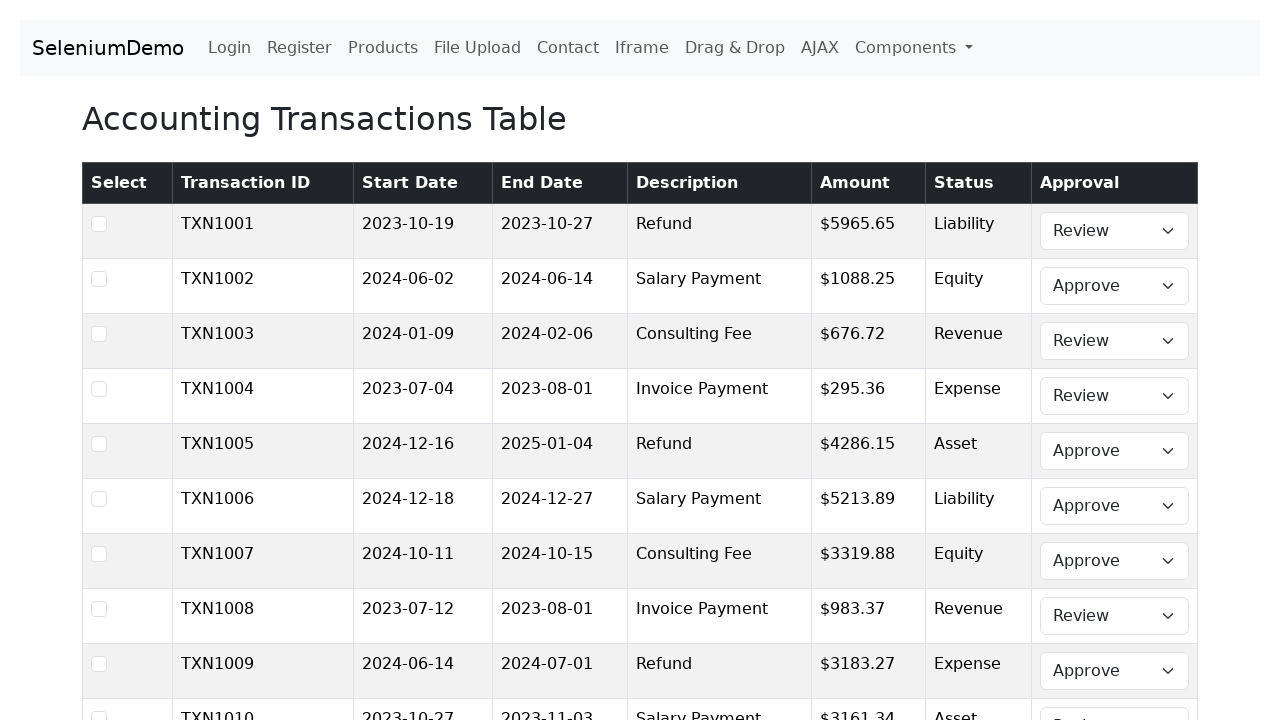

Selected 'Approve' for row 188 with date 2024-07-29 (after 2024-06-01) on table tbody tr >> nth=187 >> td:nth-child(8) select
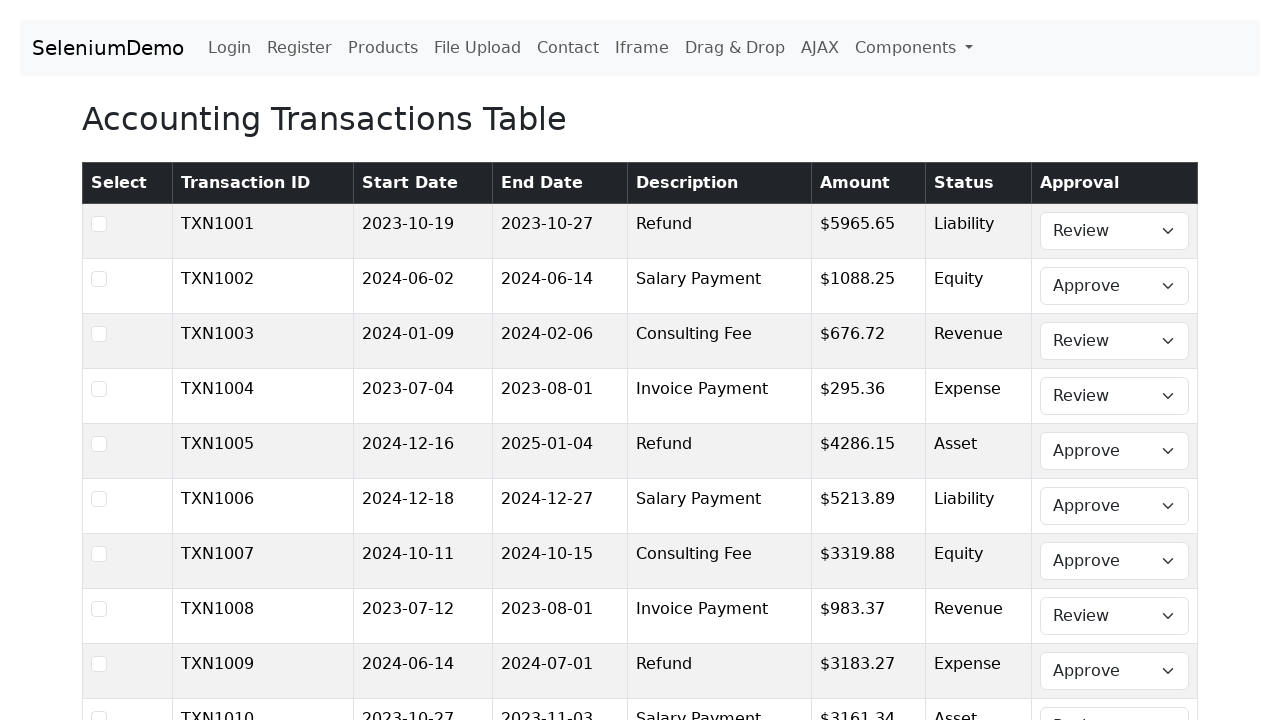

Selected 'Approve' for row 189 with date 2024-11-15 (after 2024-06-01) on table tbody tr >> nth=188 >> td:nth-child(8) select
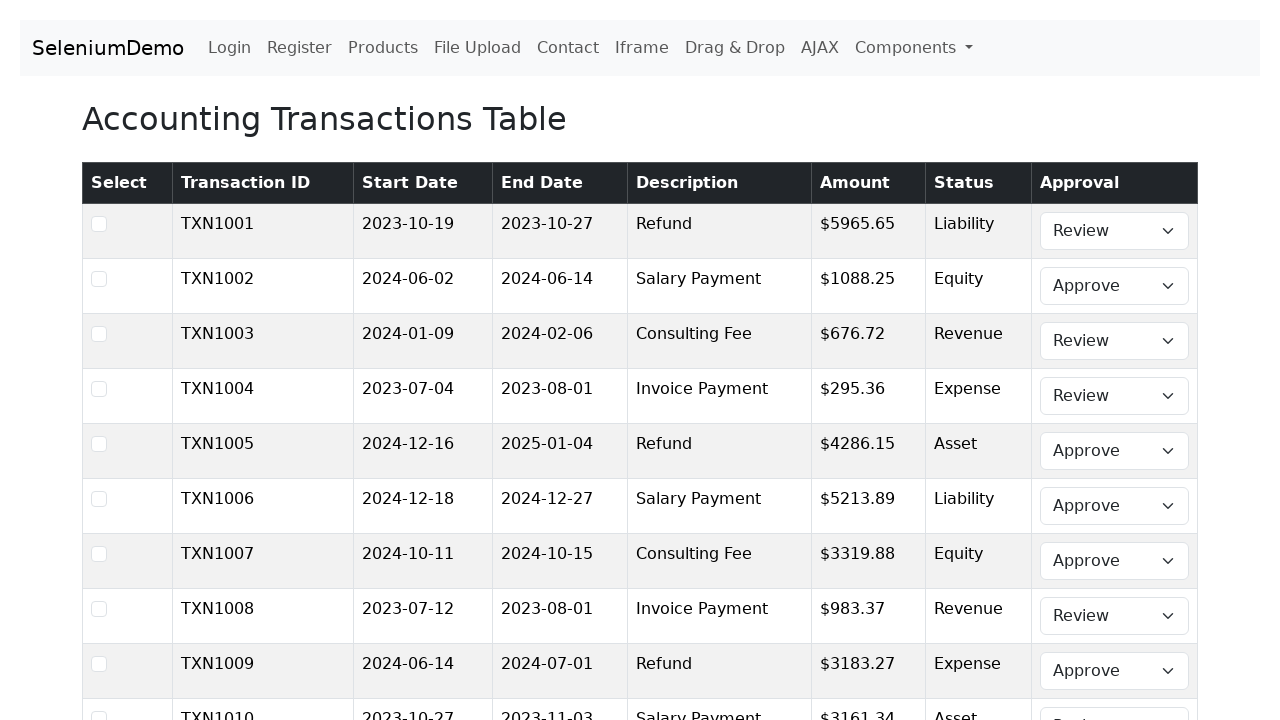

Skipped row 190 with date 2024-05-23 (before 2024-06-01)
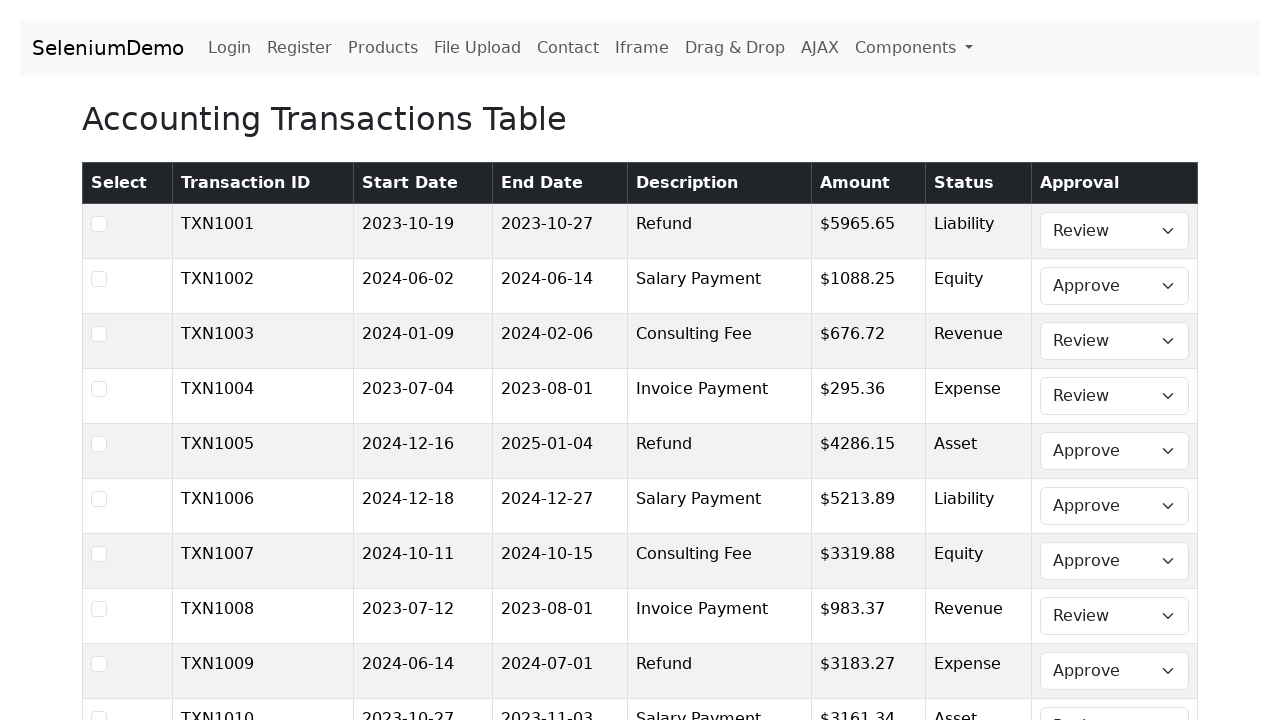

Skipped row 191 with date 2024-04-20 (before 2024-06-01)
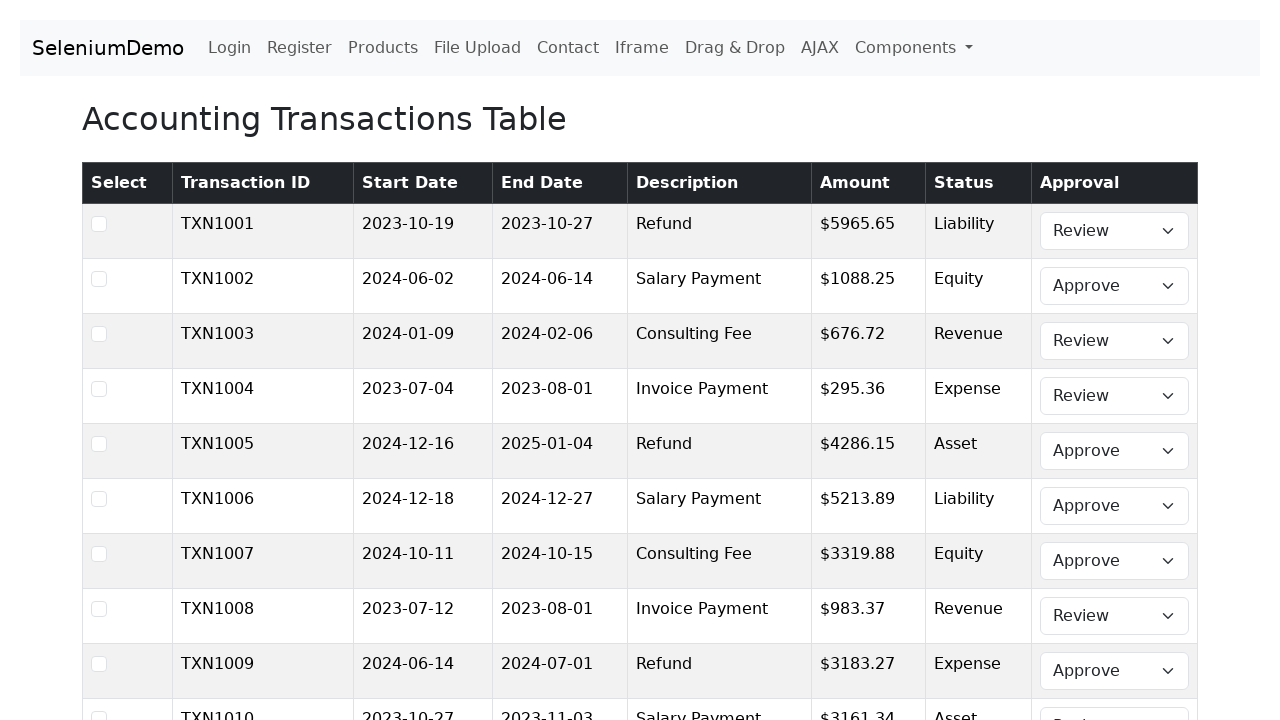

Selected 'Approve' for row 192 with date 2024-07-25 (after 2024-06-01) on table tbody tr >> nth=191 >> td:nth-child(8) select
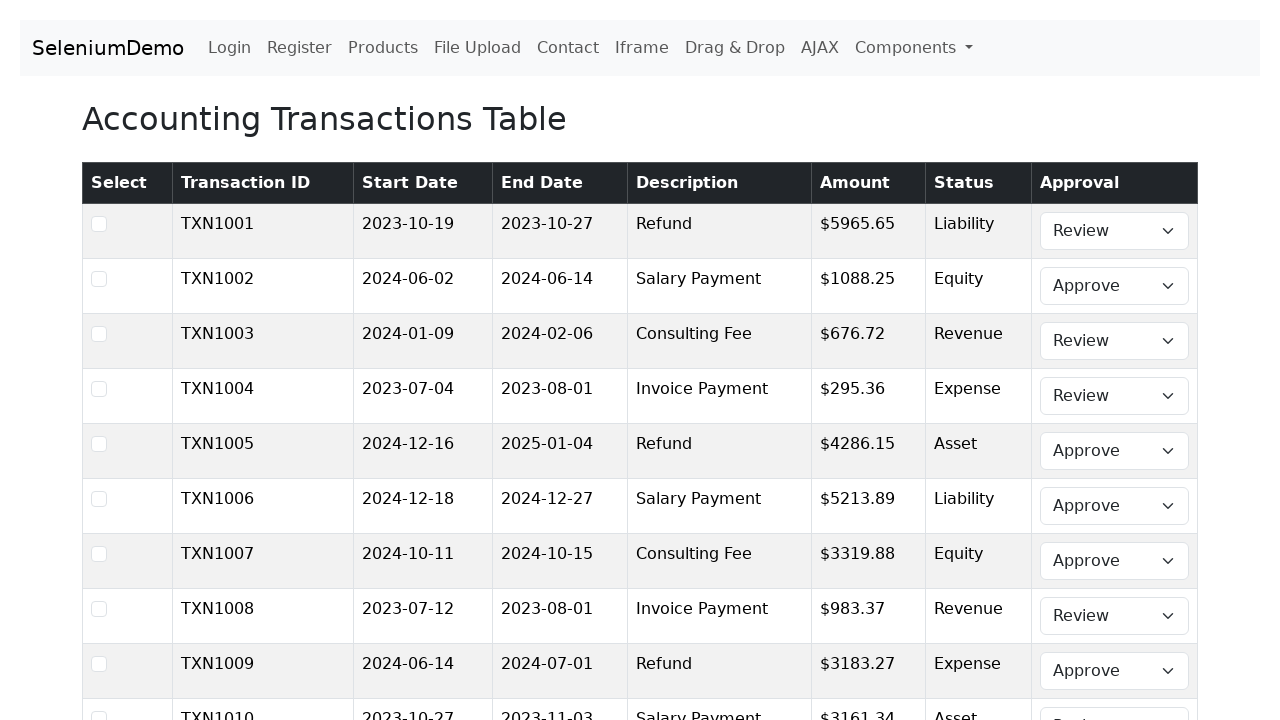

Selected 'Approve' for row 193 with date 2024-08-22 (after 2024-06-01) on table tbody tr >> nth=192 >> td:nth-child(8) select
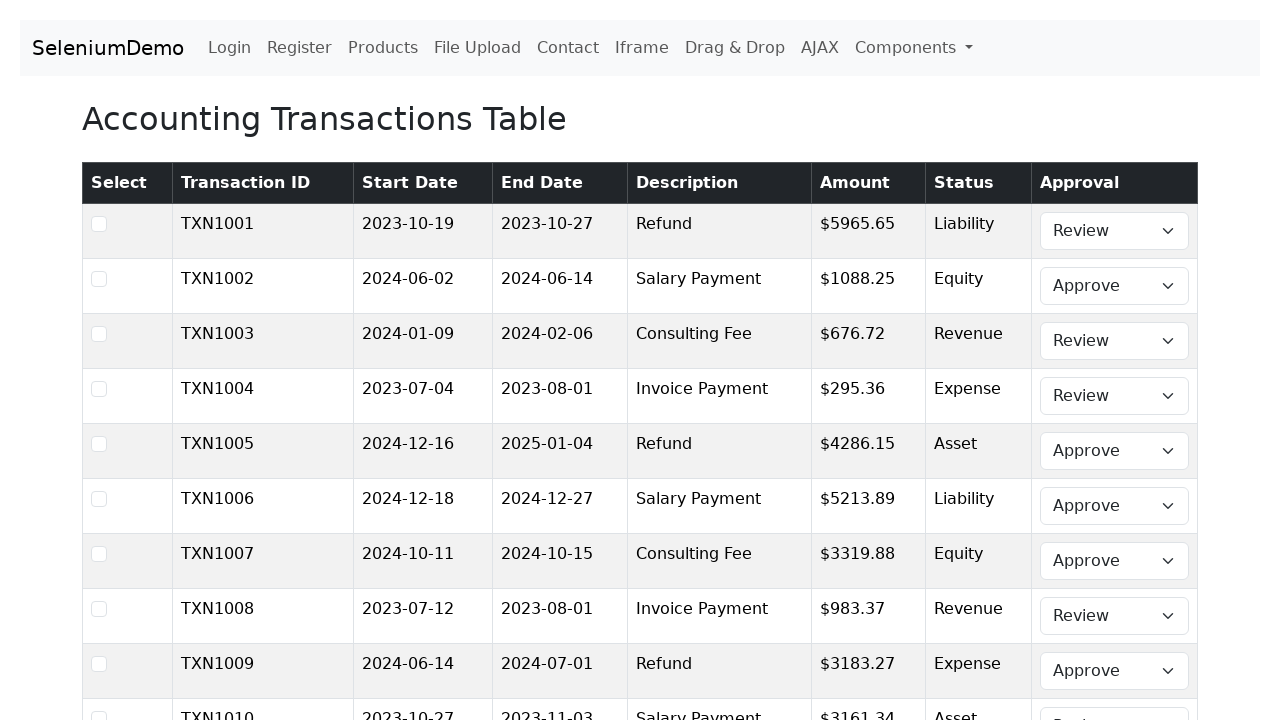

Selected 'Approve' for row 194 with date 2024-11-21 (after 2024-06-01) on table tbody tr >> nth=193 >> td:nth-child(8) select
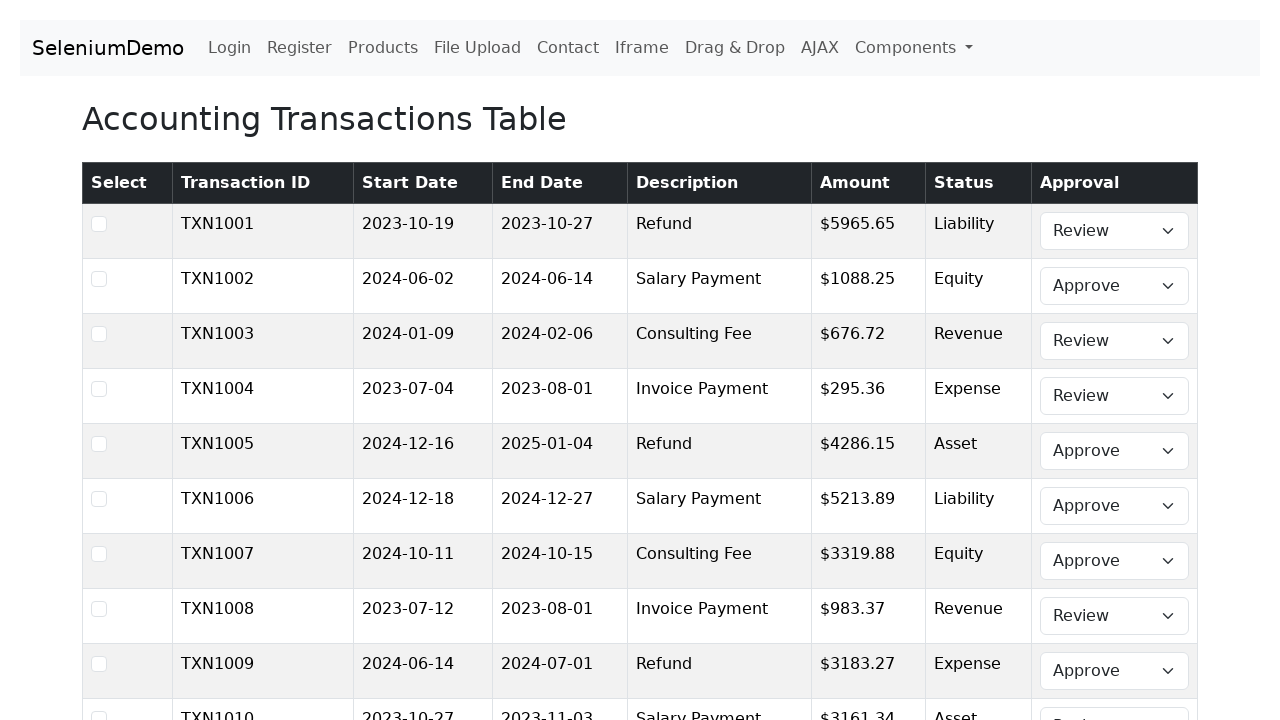

Selected 'Approve' for row 195 with date 2024-10-07 (after 2024-06-01) on table tbody tr >> nth=194 >> td:nth-child(8) select
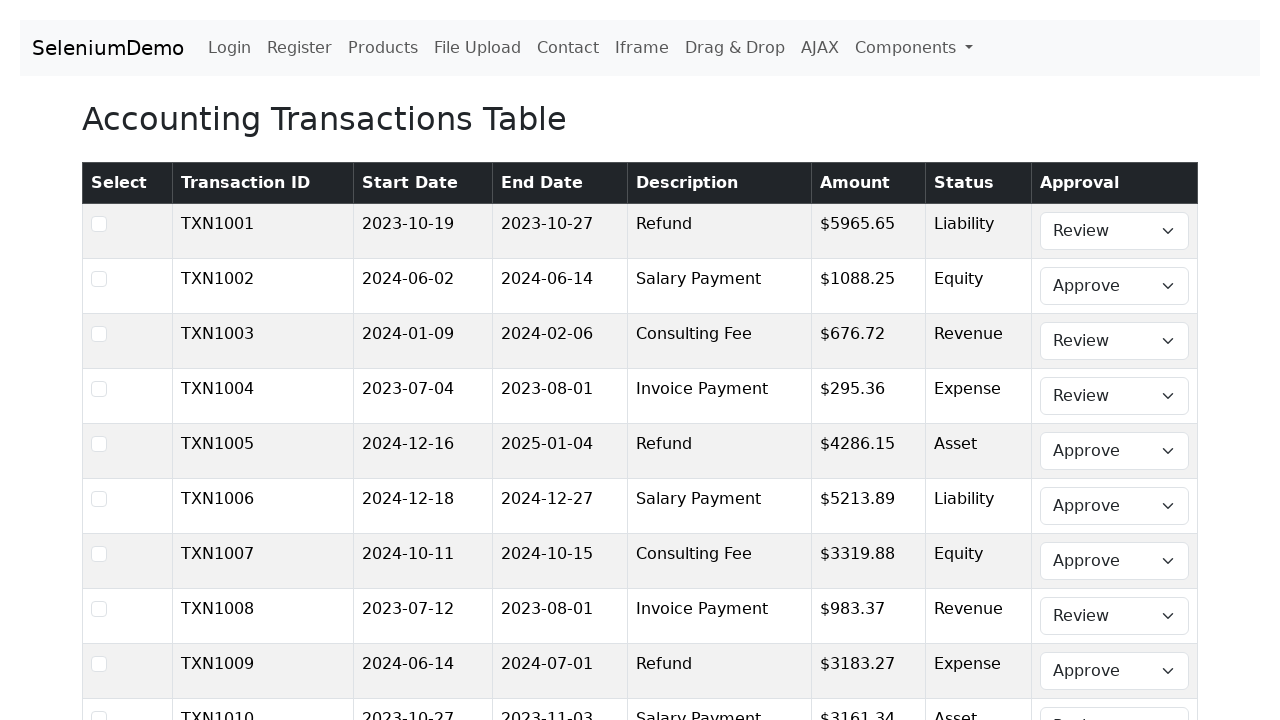

Skipped row 196 with date 2023-12-06 (before 2024-06-01)
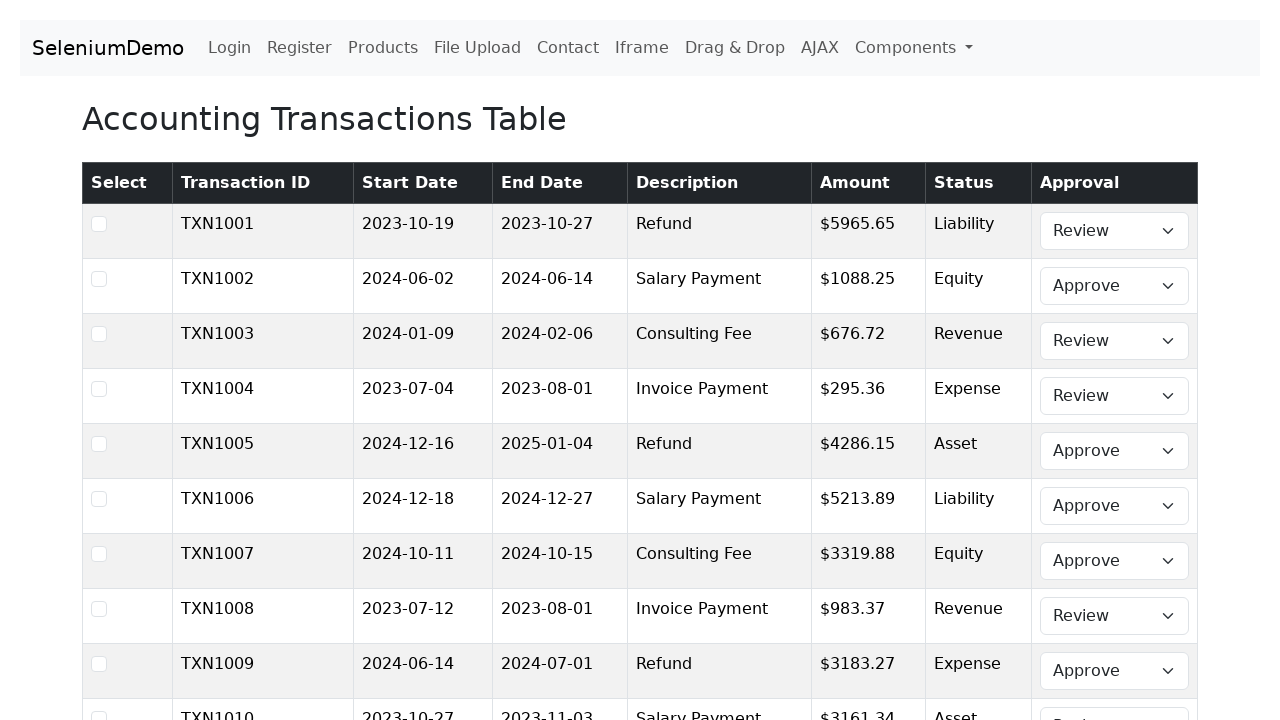

Selected 'Approve' for row 197 with date 2024-06-15 (after 2024-06-01) on table tbody tr >> nth=196 >> td:nth-child(8) select
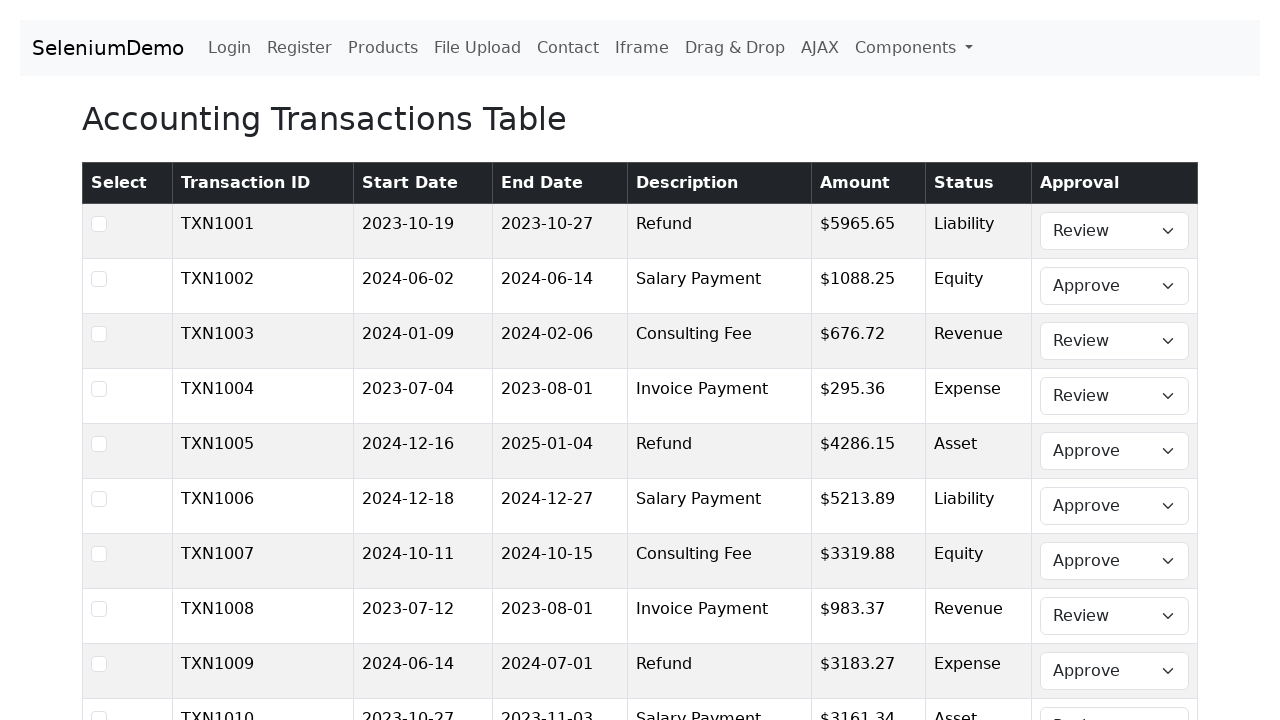

Skipped row 198 with date 2023-05-24 (before 2024-06-01)
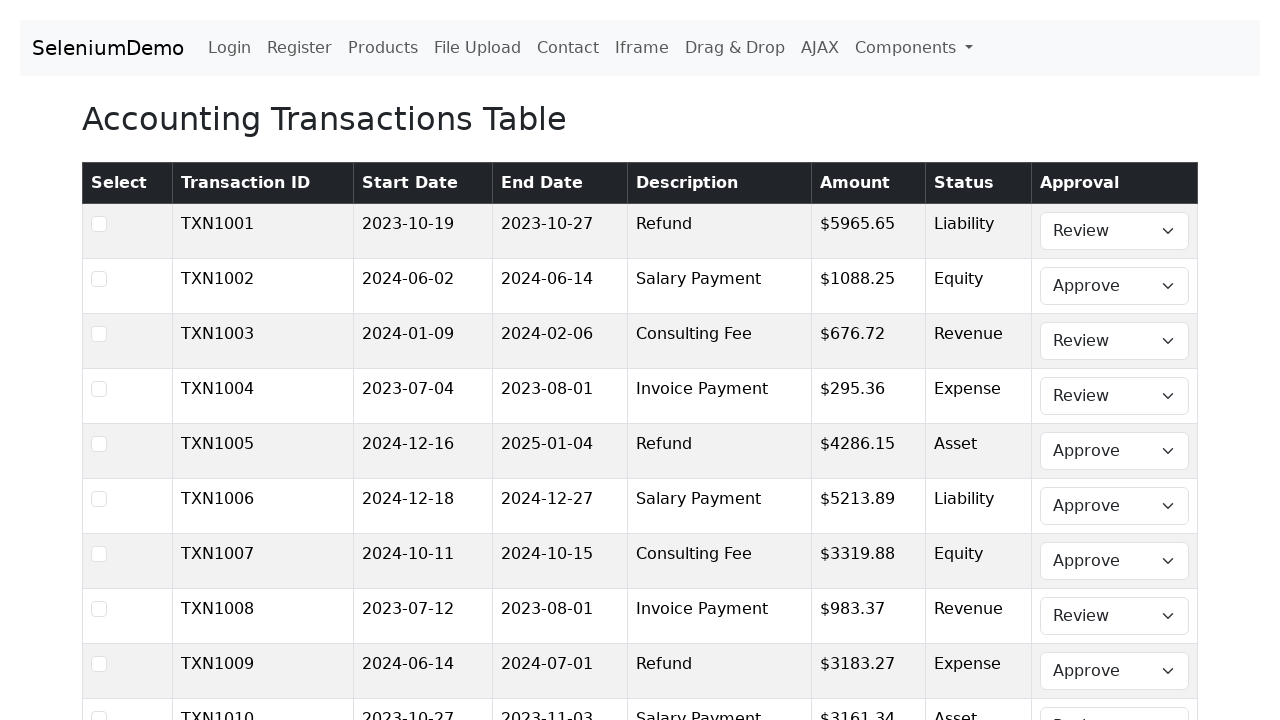

Selected 'Approve' for row 199 with date 2024-08-21 (after 2024-06-01) on table tbody tr >> nth=198 >> td:nth-child(8) select
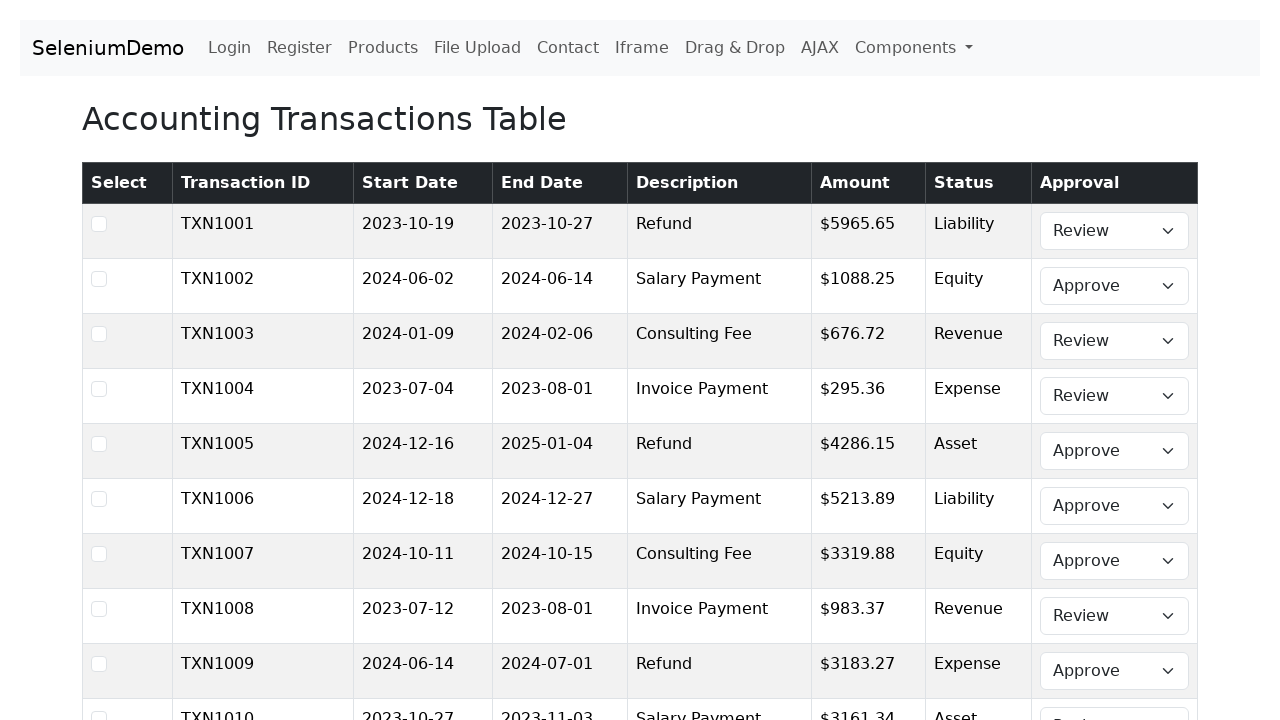

Selected 'Approve' for row 200 with date 2024-08-31 (after 2024-06-01) on table tbody tr >> nth=199 >> td:nth-child(8) select
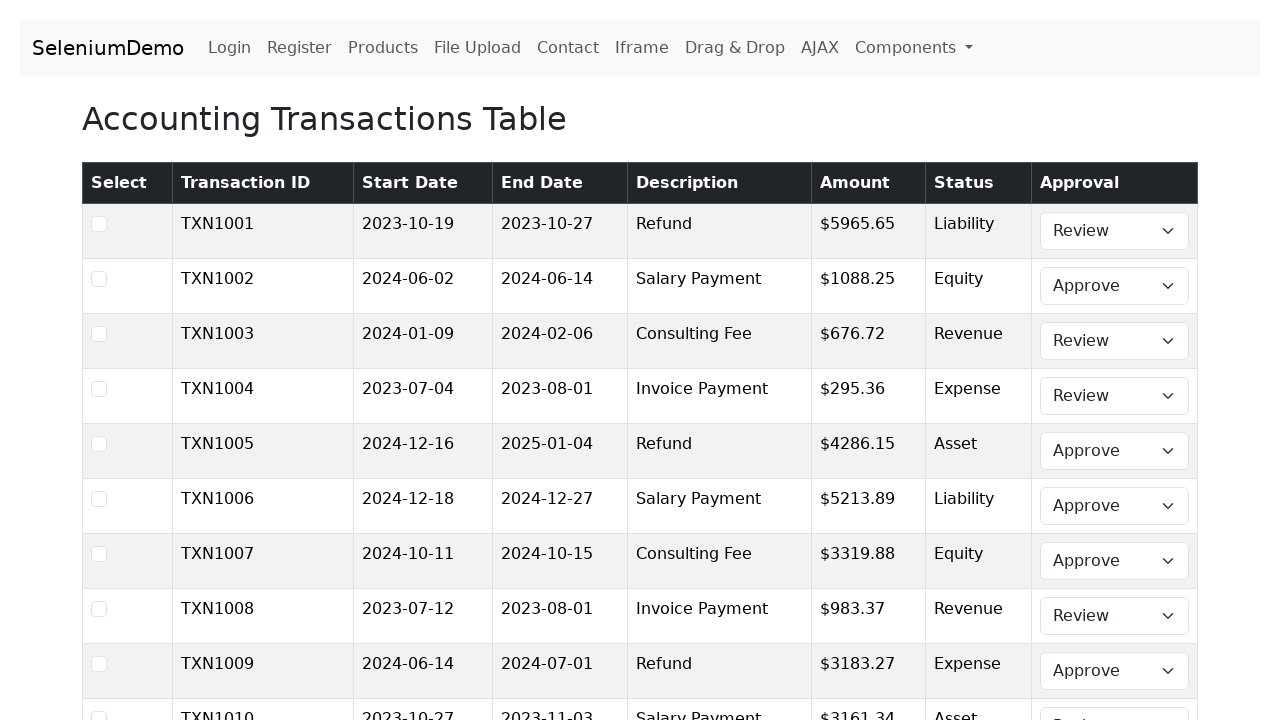

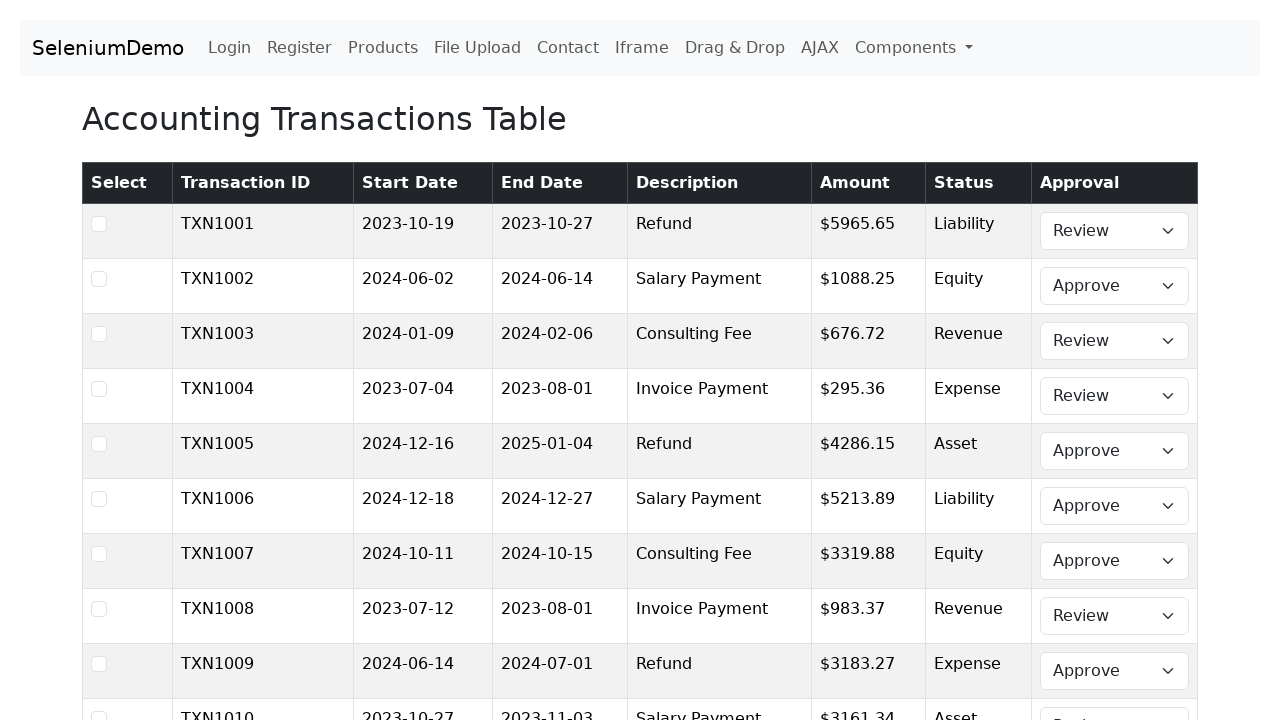